Tests W3Schools website by finding all anchor tags and printing their text and href attributes for visible links.

Starting URL: https://www.w3schools.com/

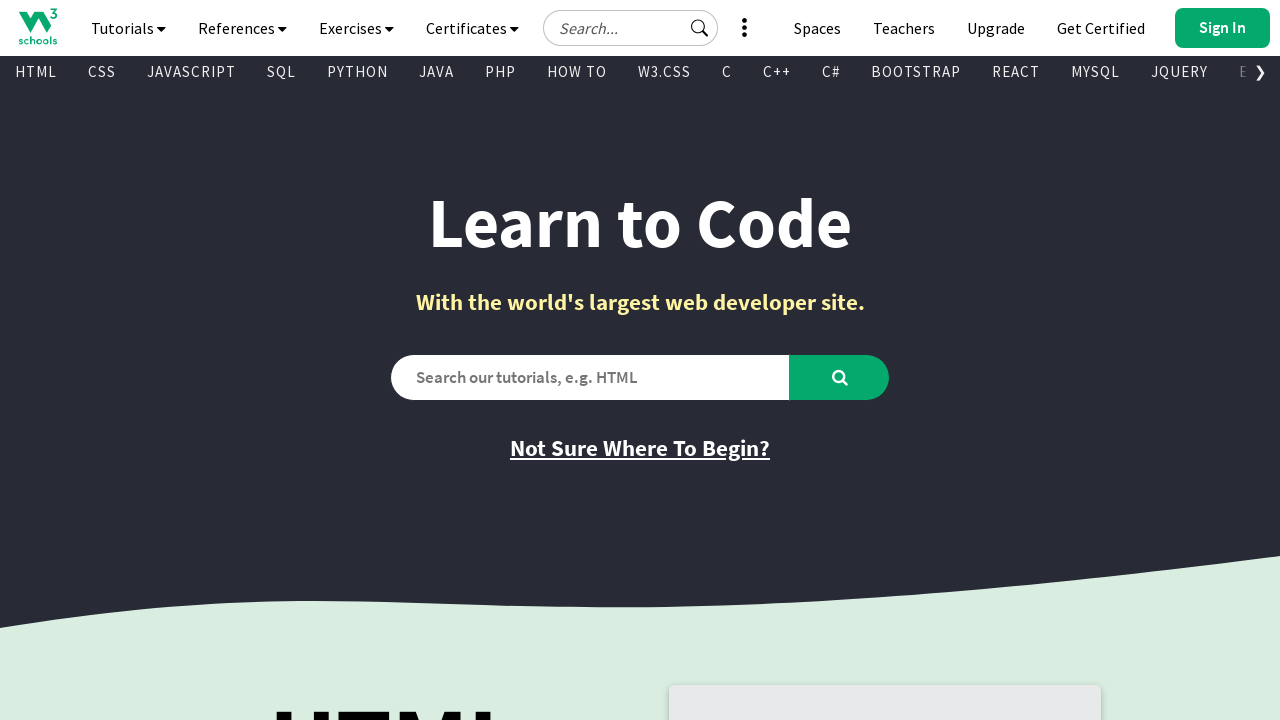

Waited for page to load - domcontentloaded state reached
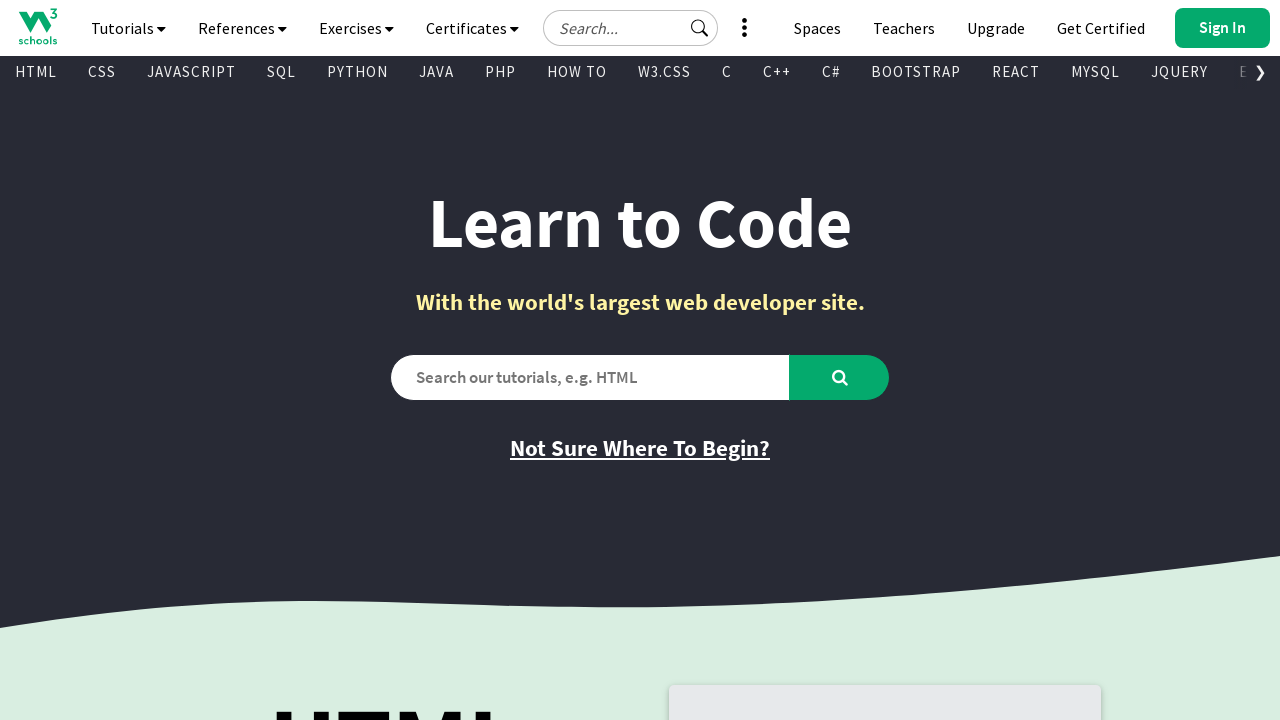

Retrieved all anchor tags from the page
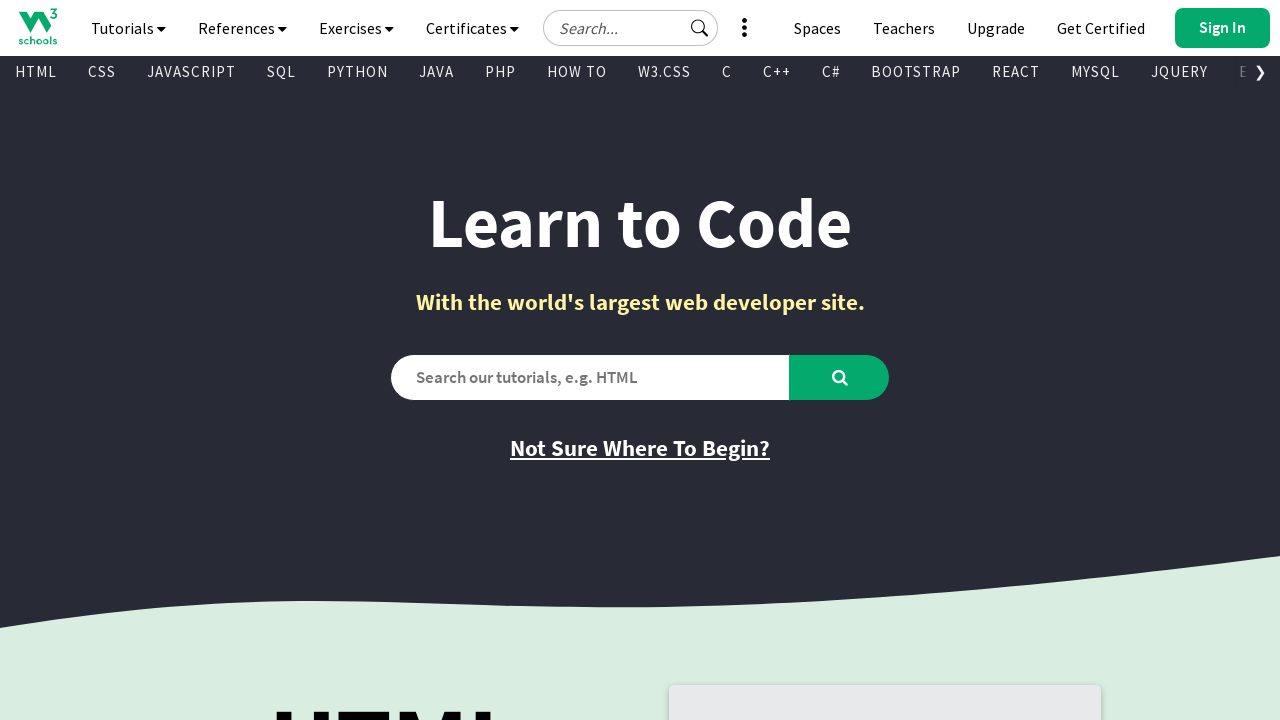

Found visible link: 
      
     -> https://www.w3schools.com
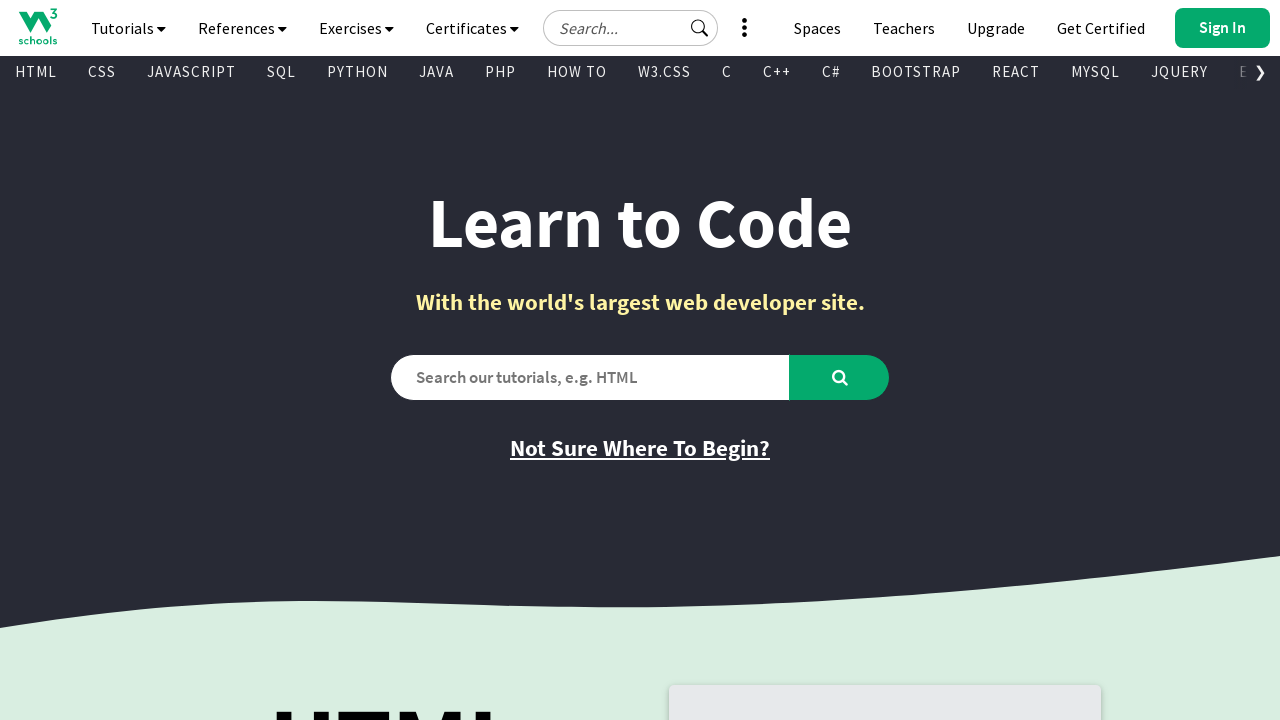

Found visible link: 
        Tutorials
        
        
       -> javascript:void(0)
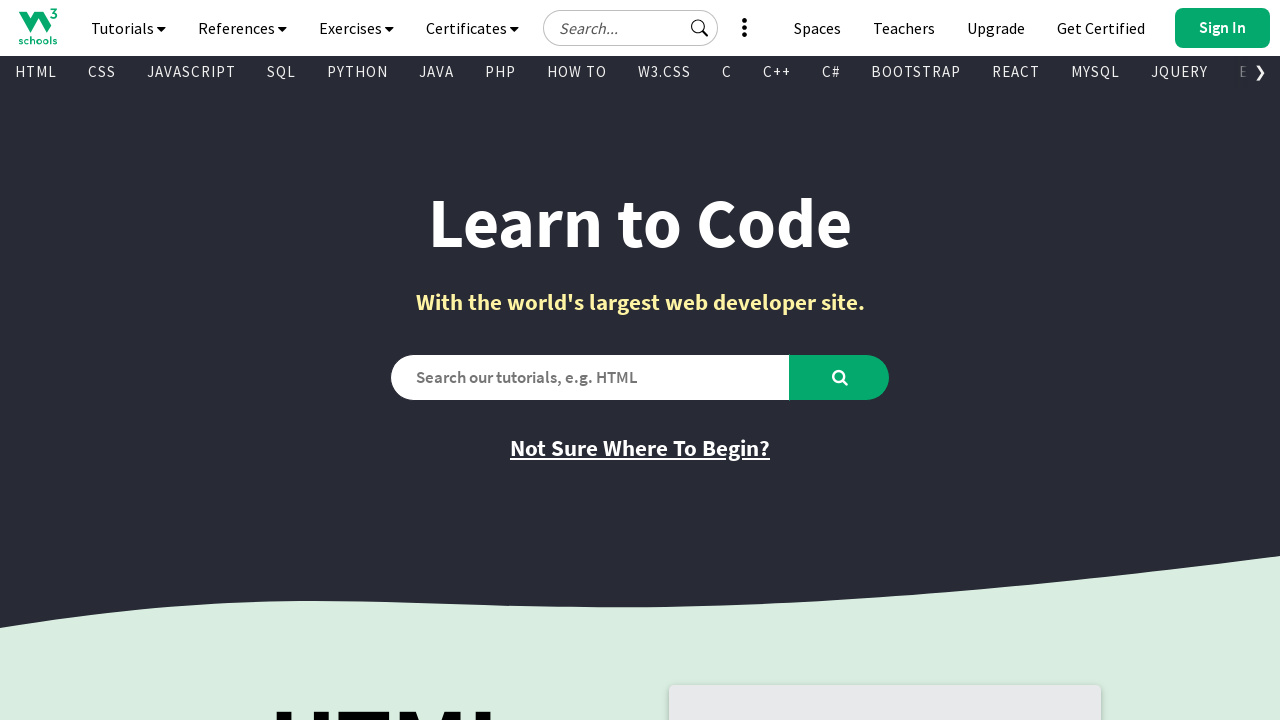

Found visible link: 
        References
        
        
       -> javascript:void(0)
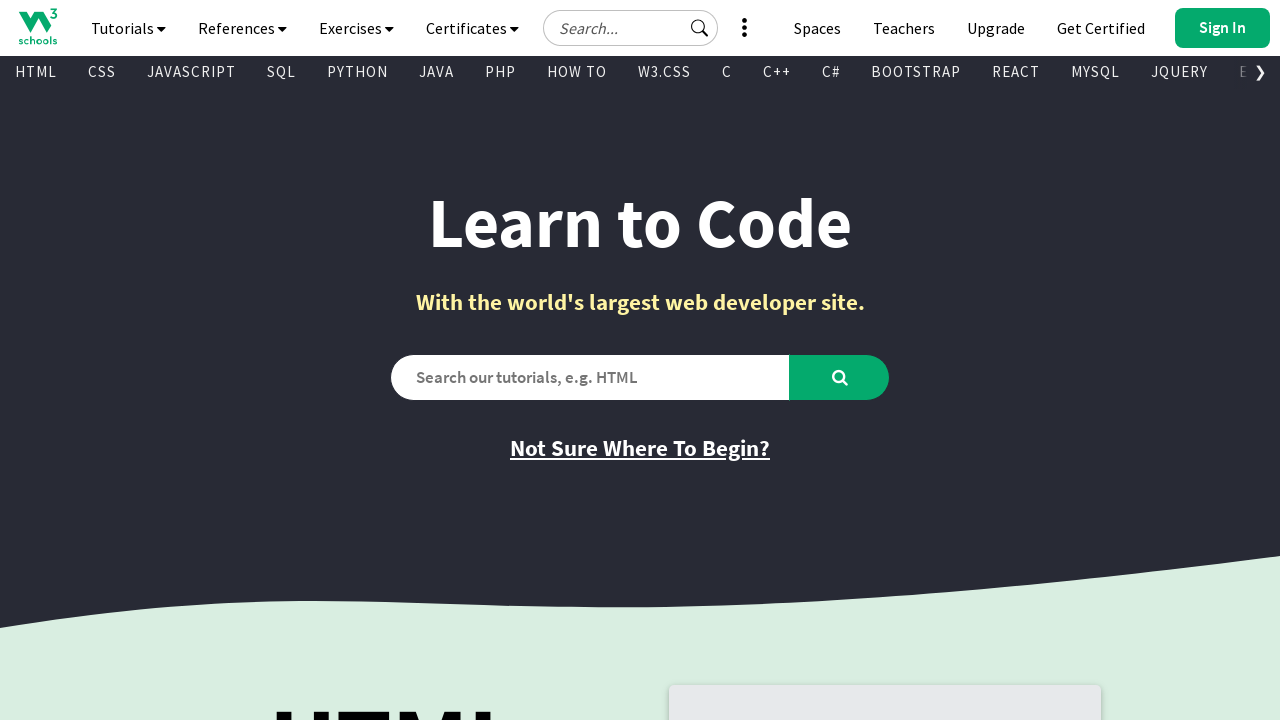

Found visible link: 
        Exercises
        
        
       -> javascript:void(0)
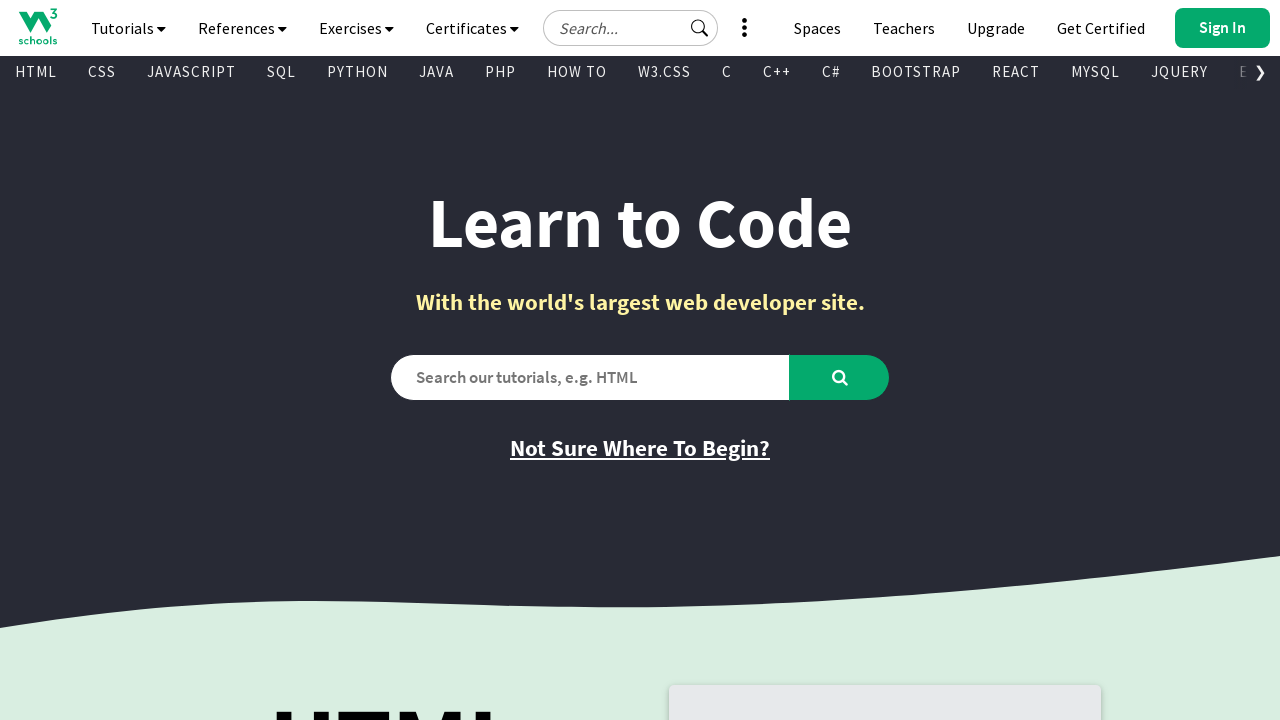

Found visible link: 
        Certificates
        
        
       -> javascript:void(0)
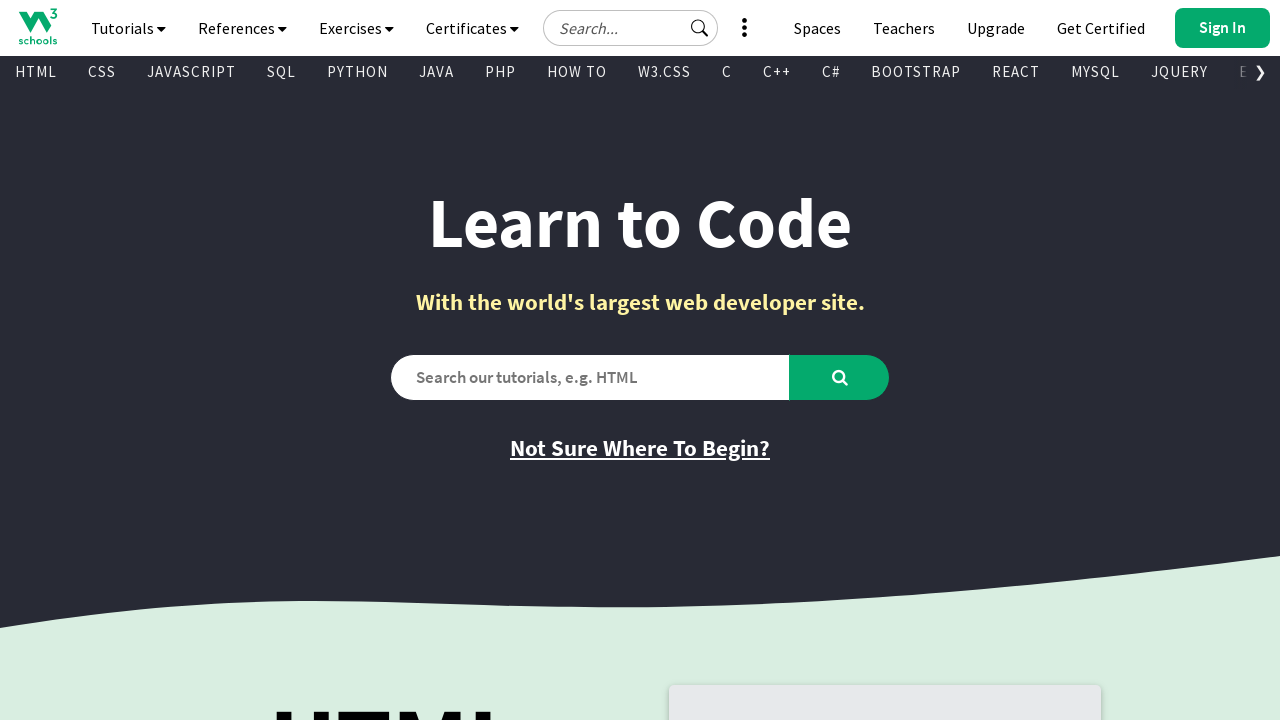

Found visible link: 
        See More
        
         
        
        
       -> javascript:void(0)
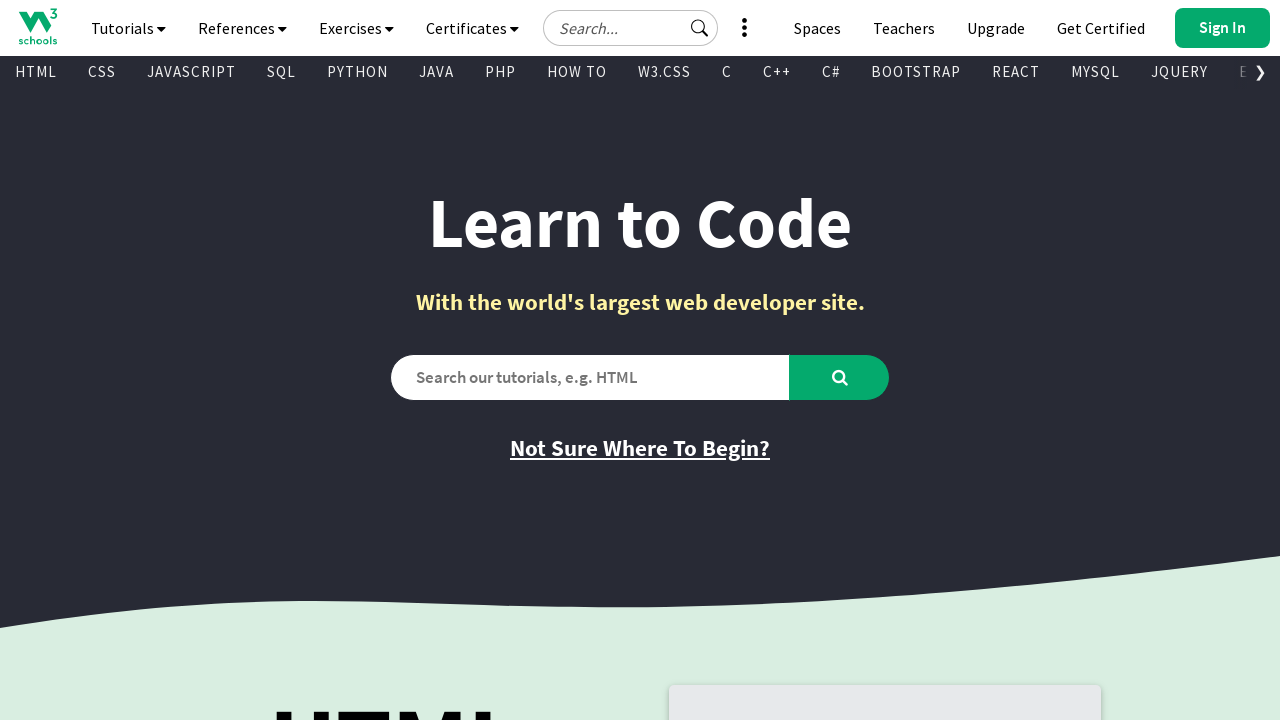

Found visible link: 
        
          
        
        Get Certified
       -> https://campus.w3schools.com/collections/course-catalog
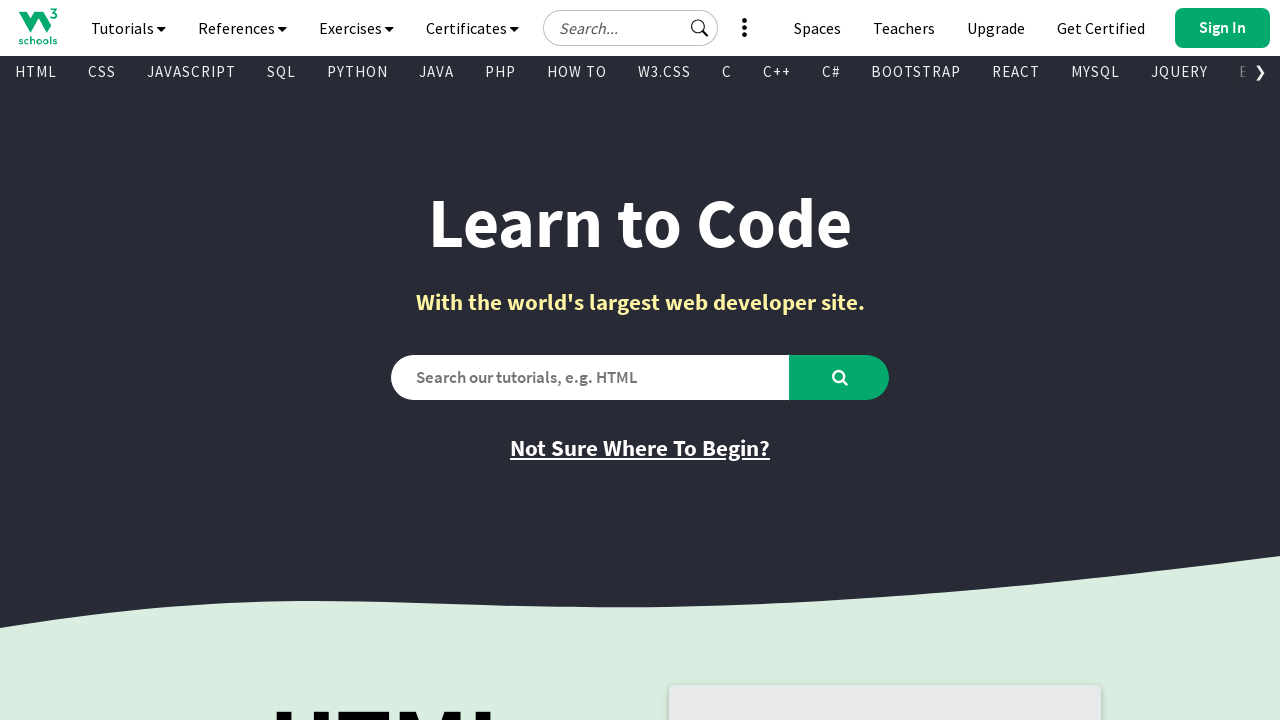

Found visible link: 
        
          
          
          
        
        Upgrade
       -> https://order.w3schools.com/plans
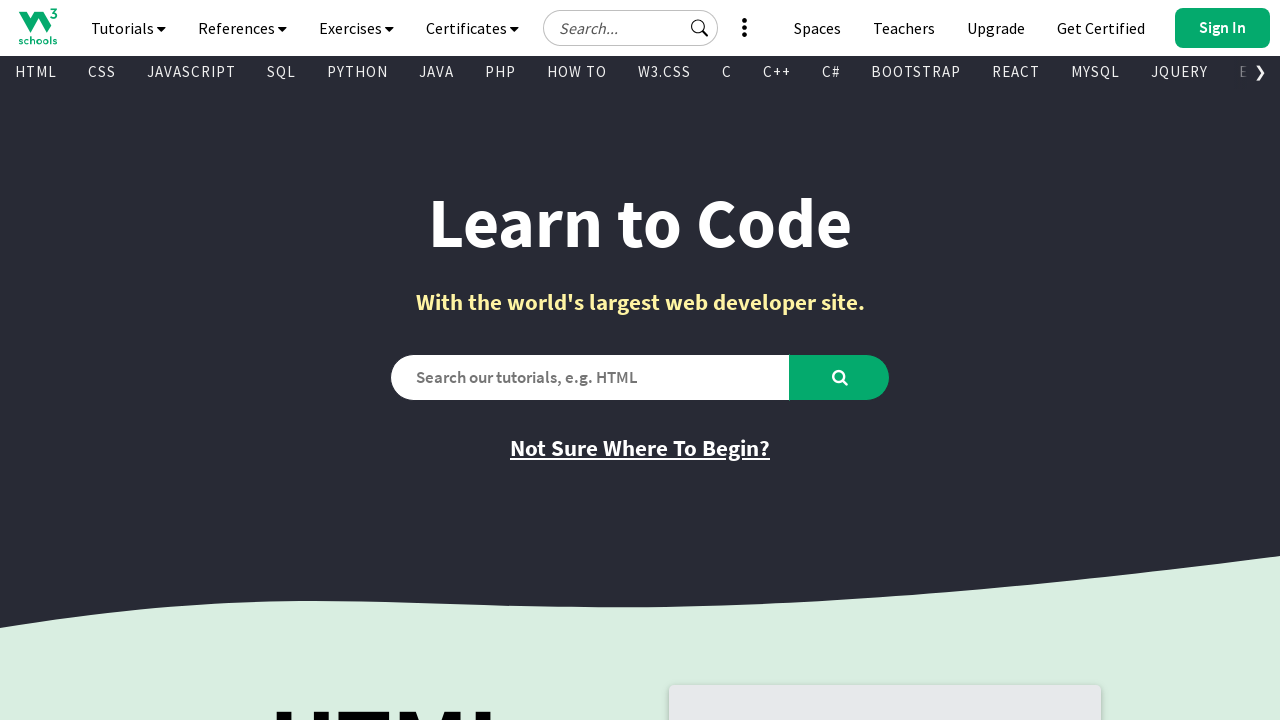

Found visible link: 
        
          
        
        Teachers
       -> /academy/index.php
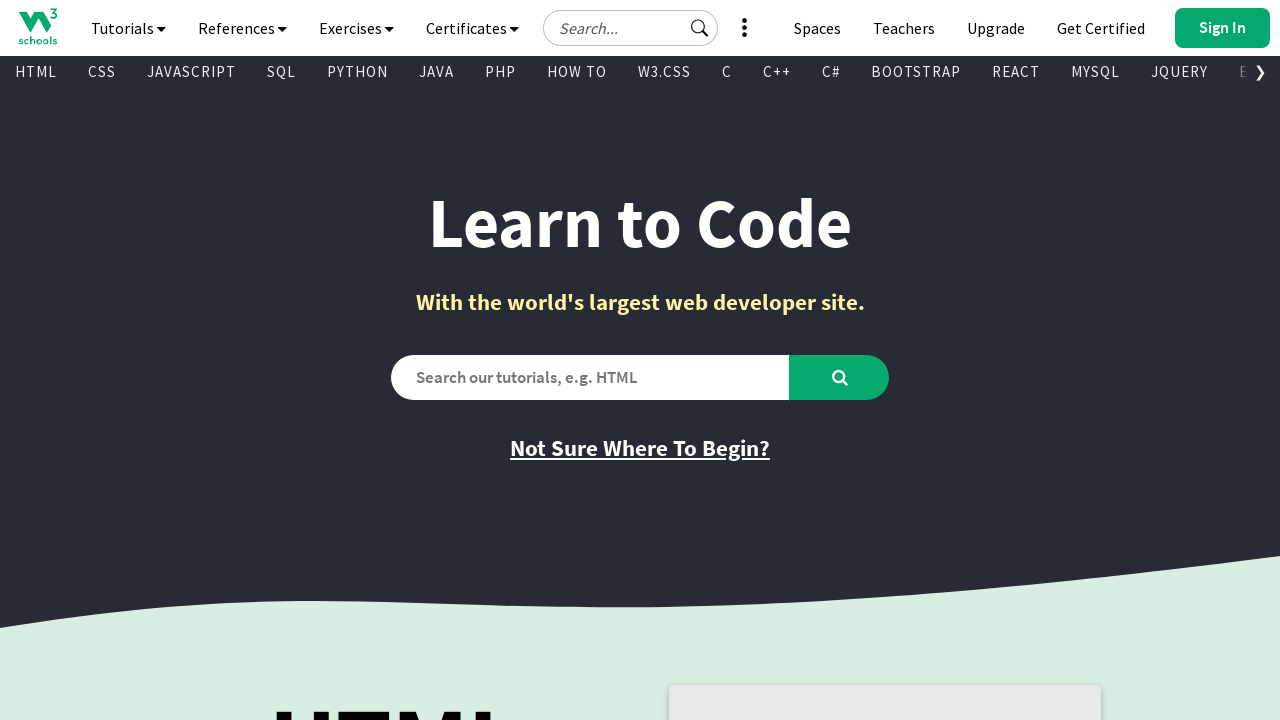

Found visible link: 
        
          
        
        Spaces
       -> /spaces/index.php
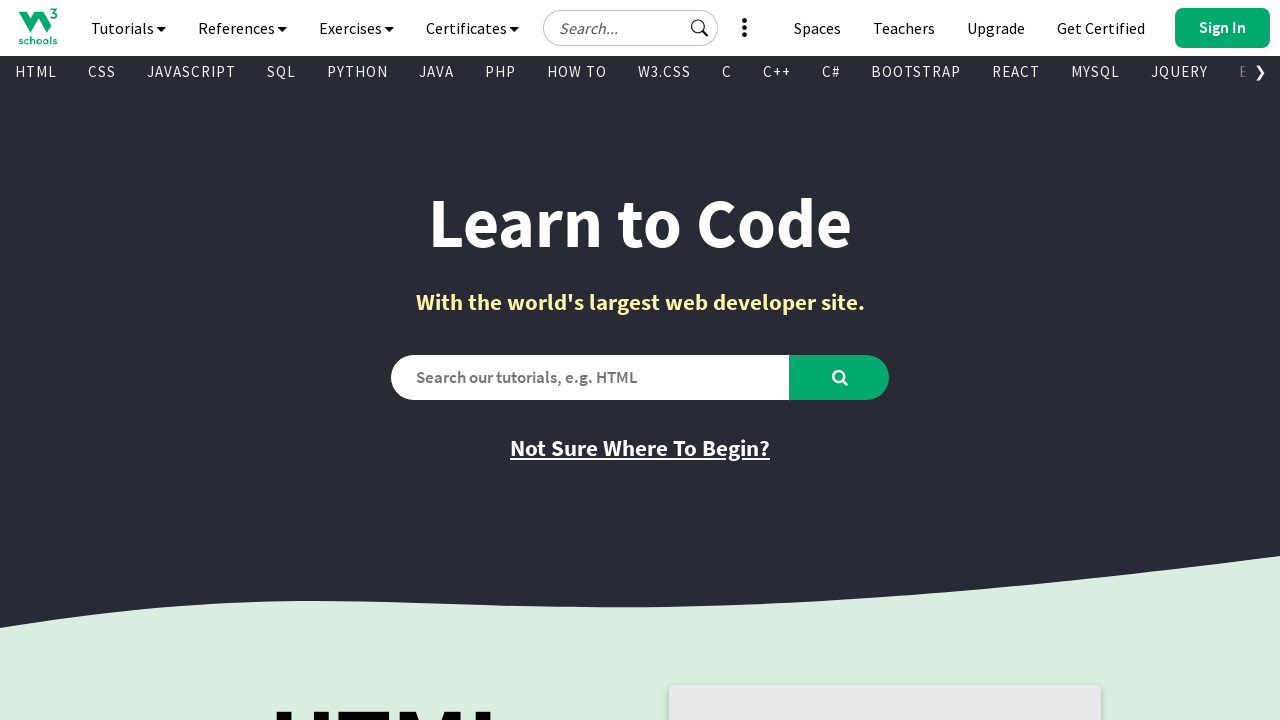

Found visible link: 
        
          
        
        Bootcamps
       -> /bootcamp/index.php
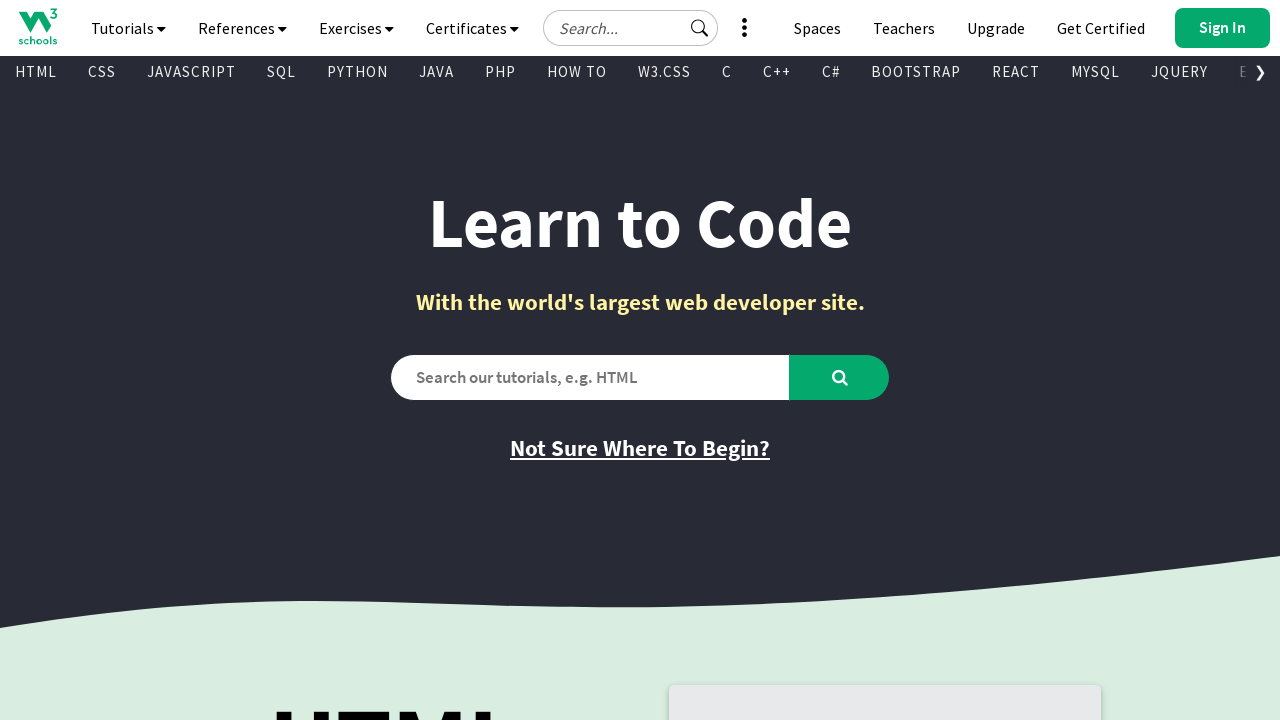

Found visible link: HTML -> /html/default.asp
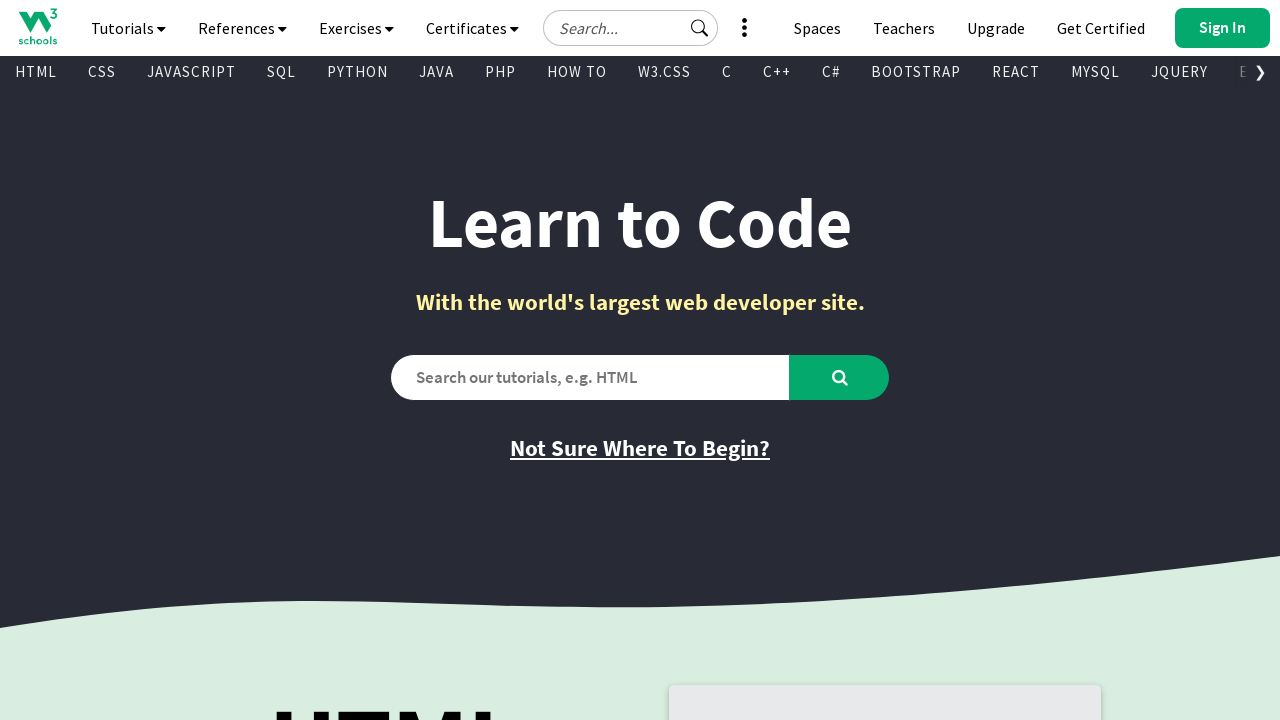

Found visible link: CSS -> /css/default.asp
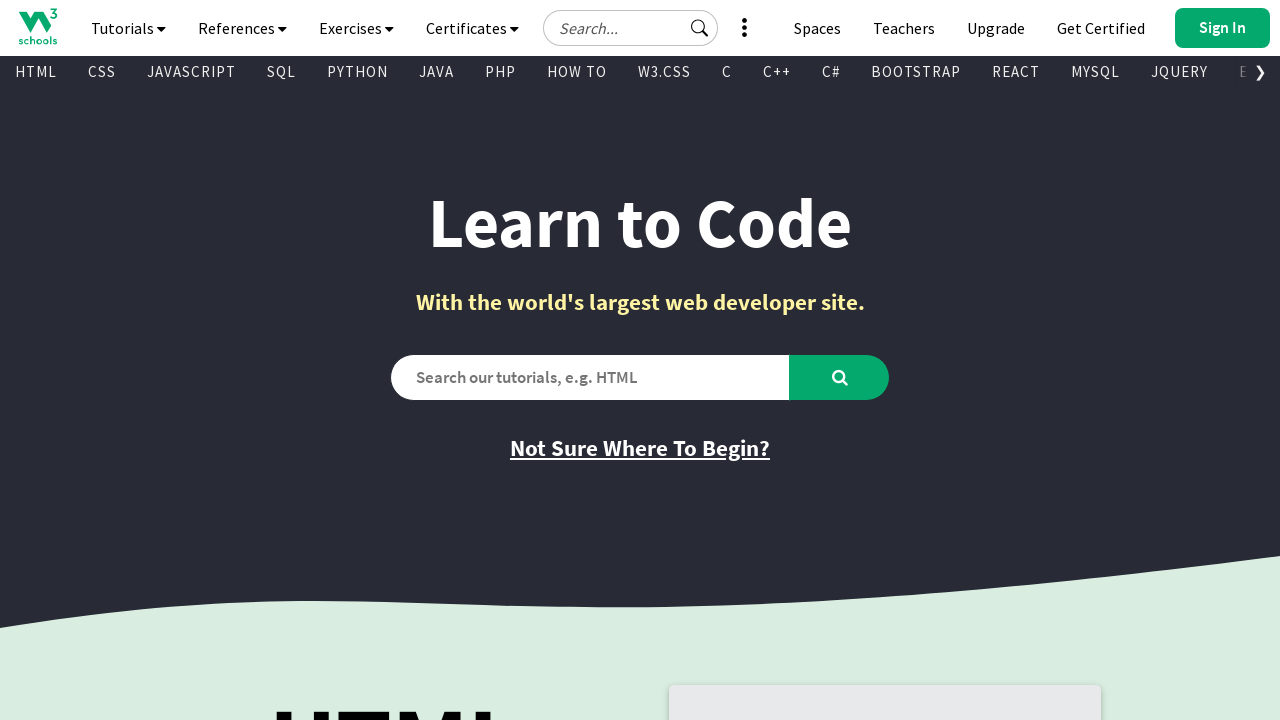

Found visible link: JAVASCRIPT -> /js/default.asp
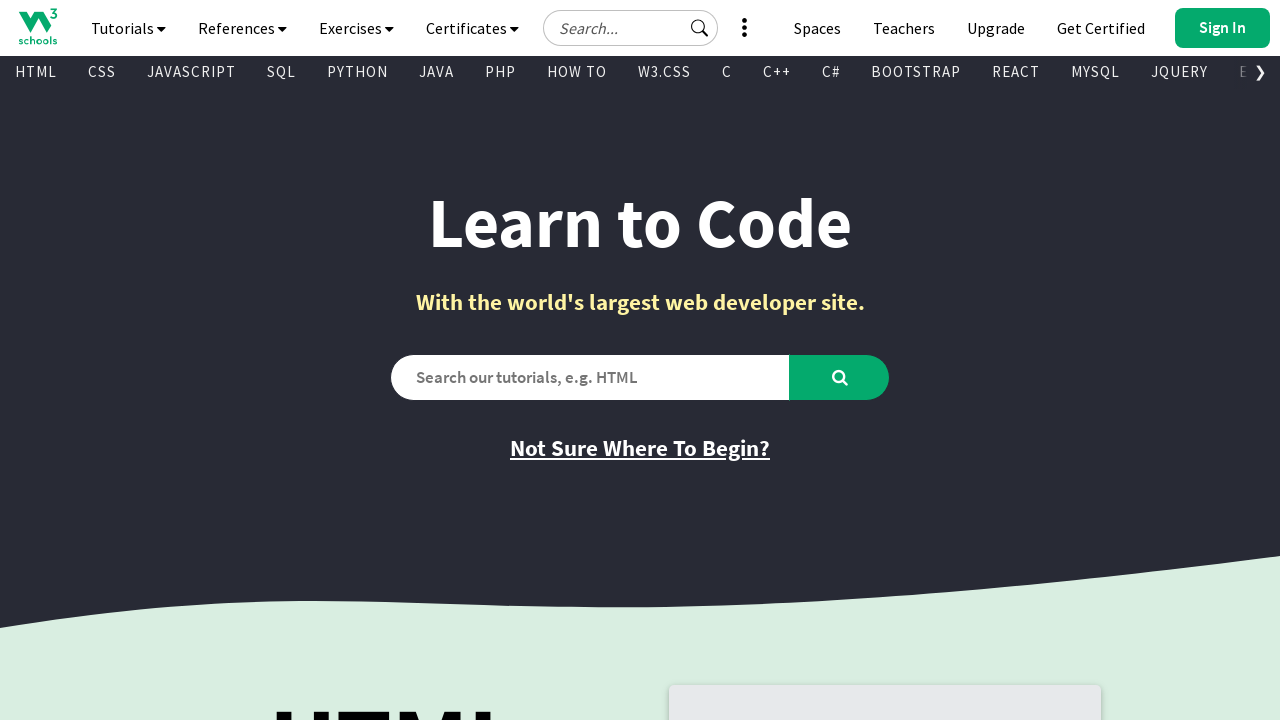

Found visible link: SQL -> /sql/default.asp
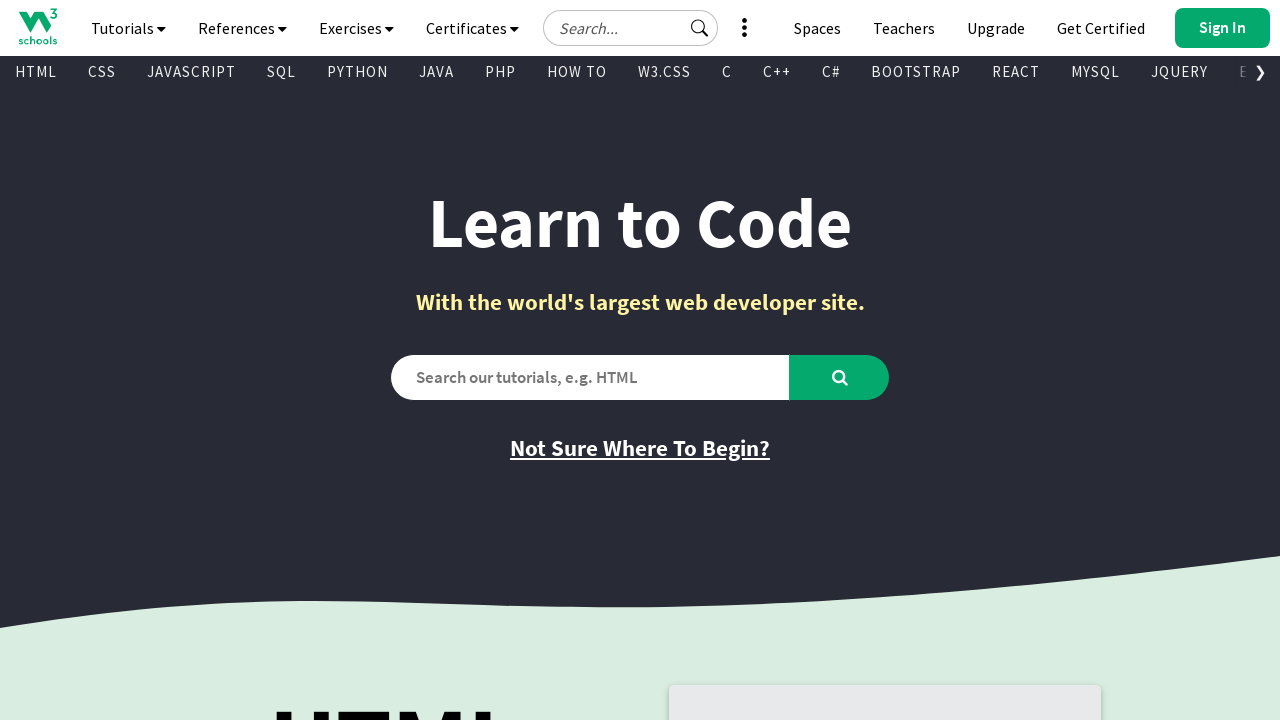

Found visible link: PYTHON -> /python/default.asp
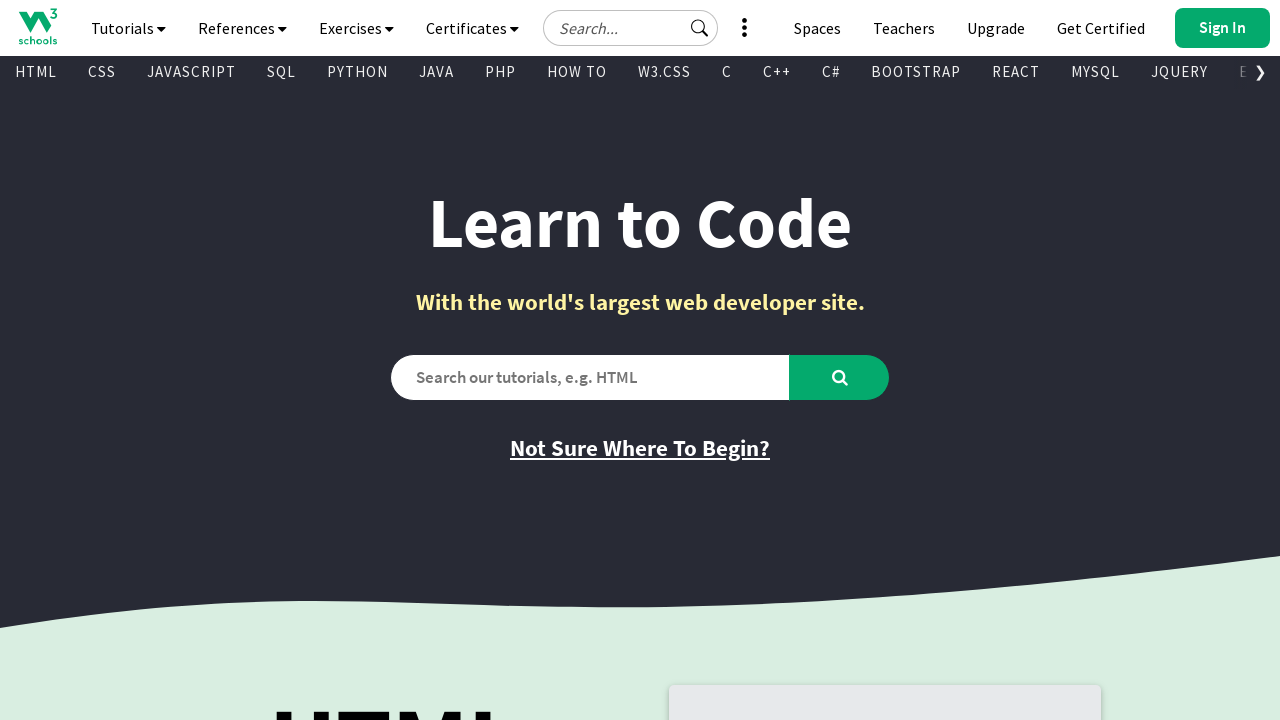

Found visible link: JAVA -> /java/default.asp
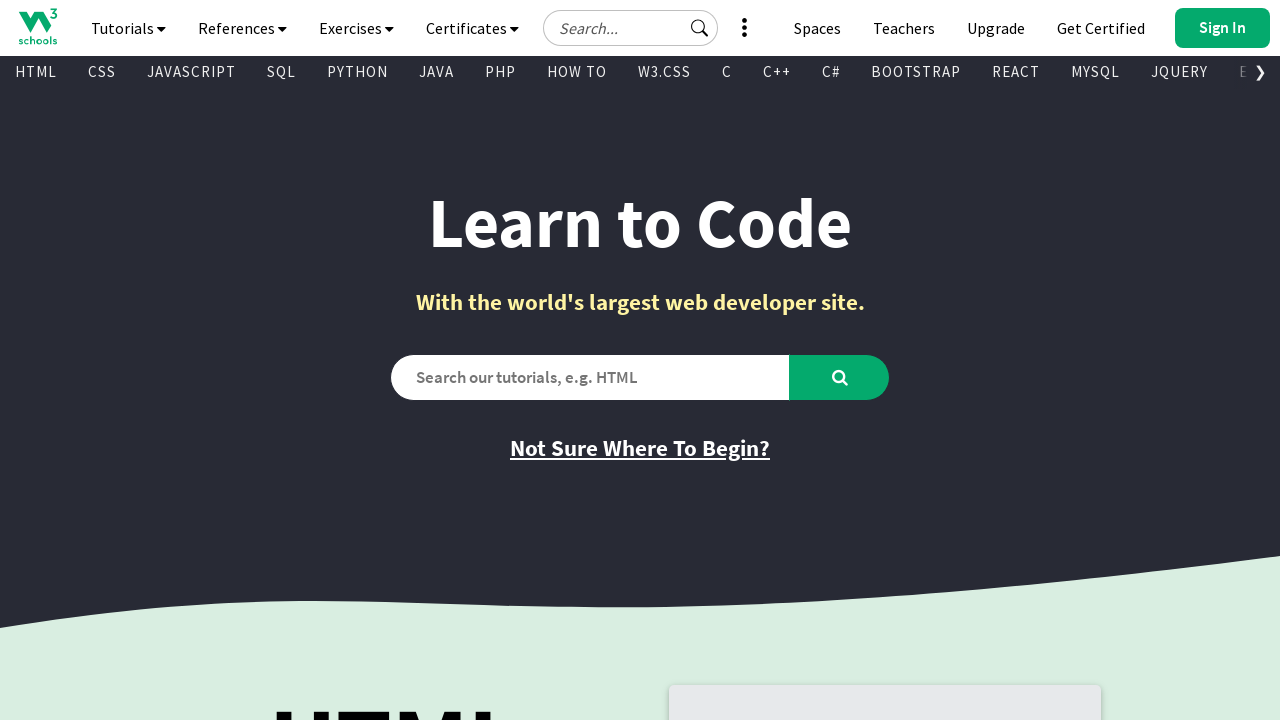

Found visible link: PHP -> /php/default.asp
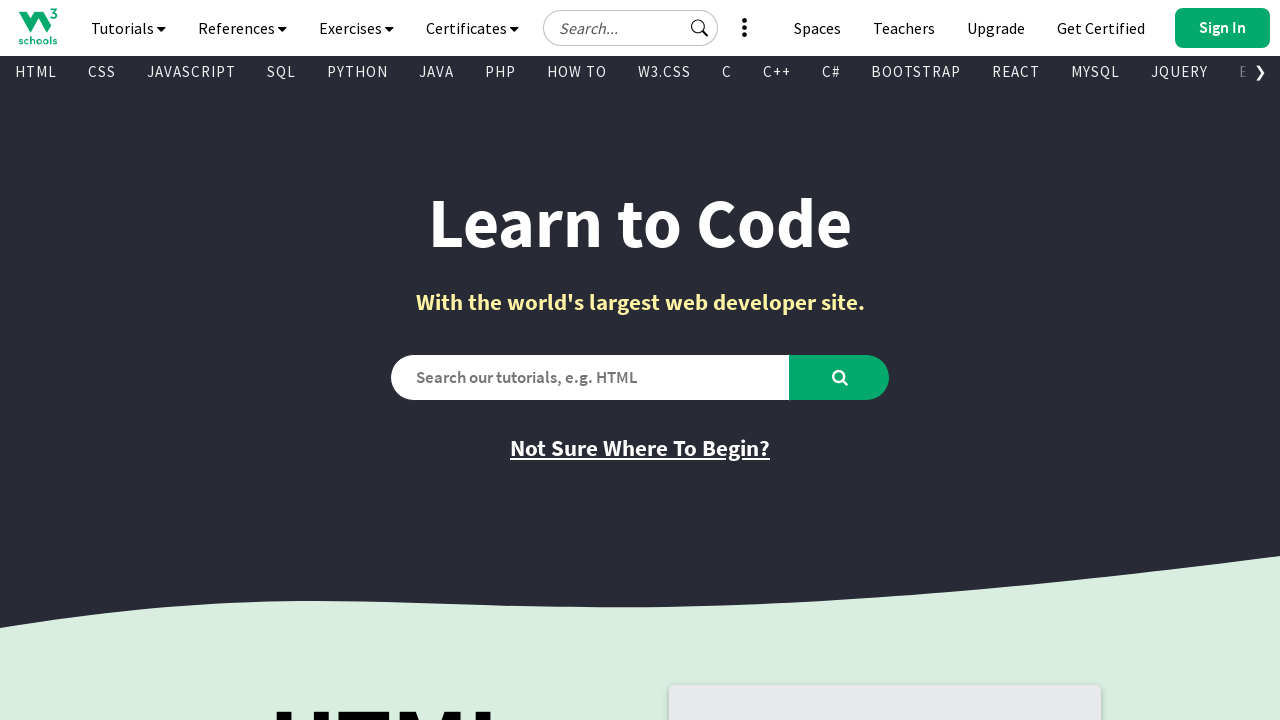

Found visible link: HOW TO -> /howto/default.asp
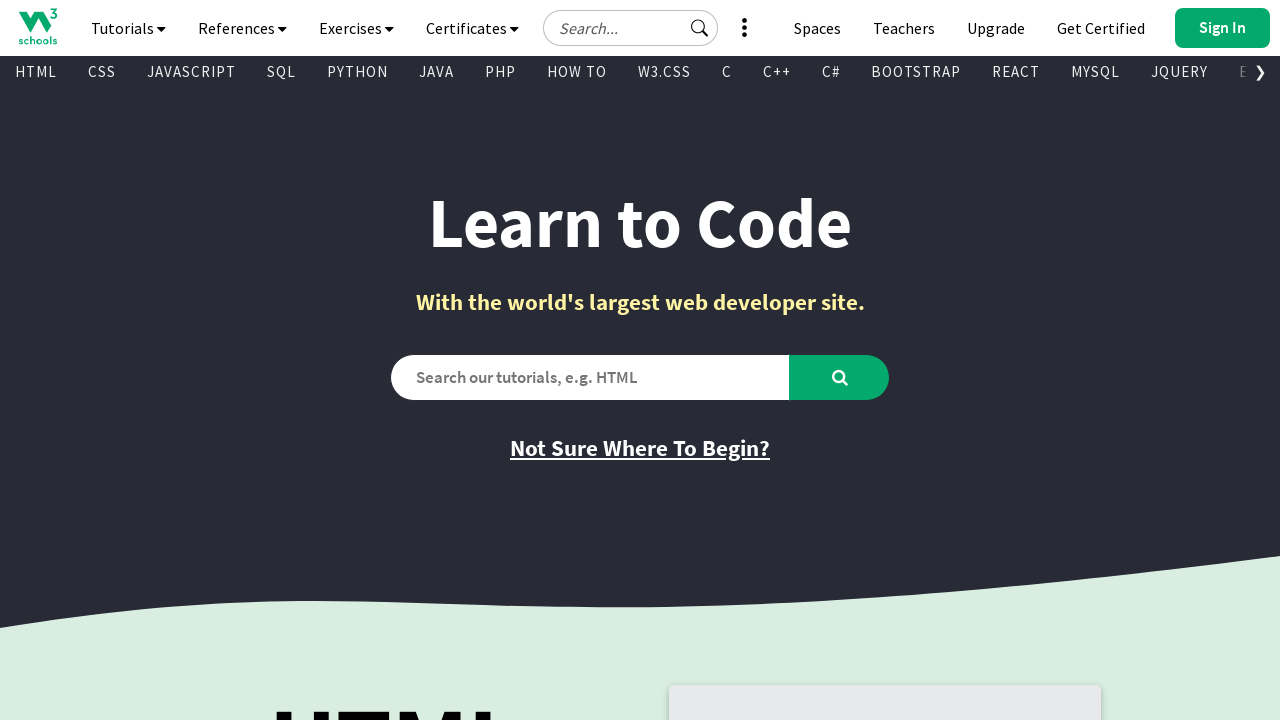

Found visible link: W3.CSS -> /w3css/default.asp
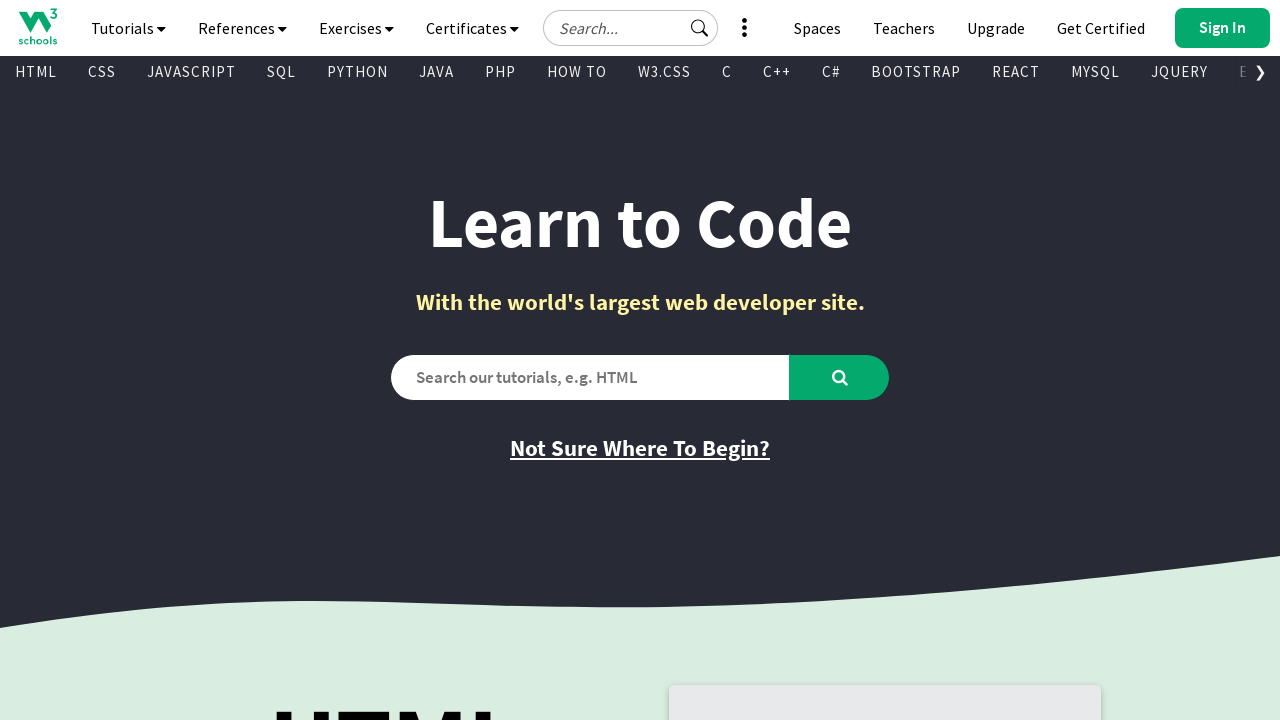

Found visible link: C -> /c/index.php
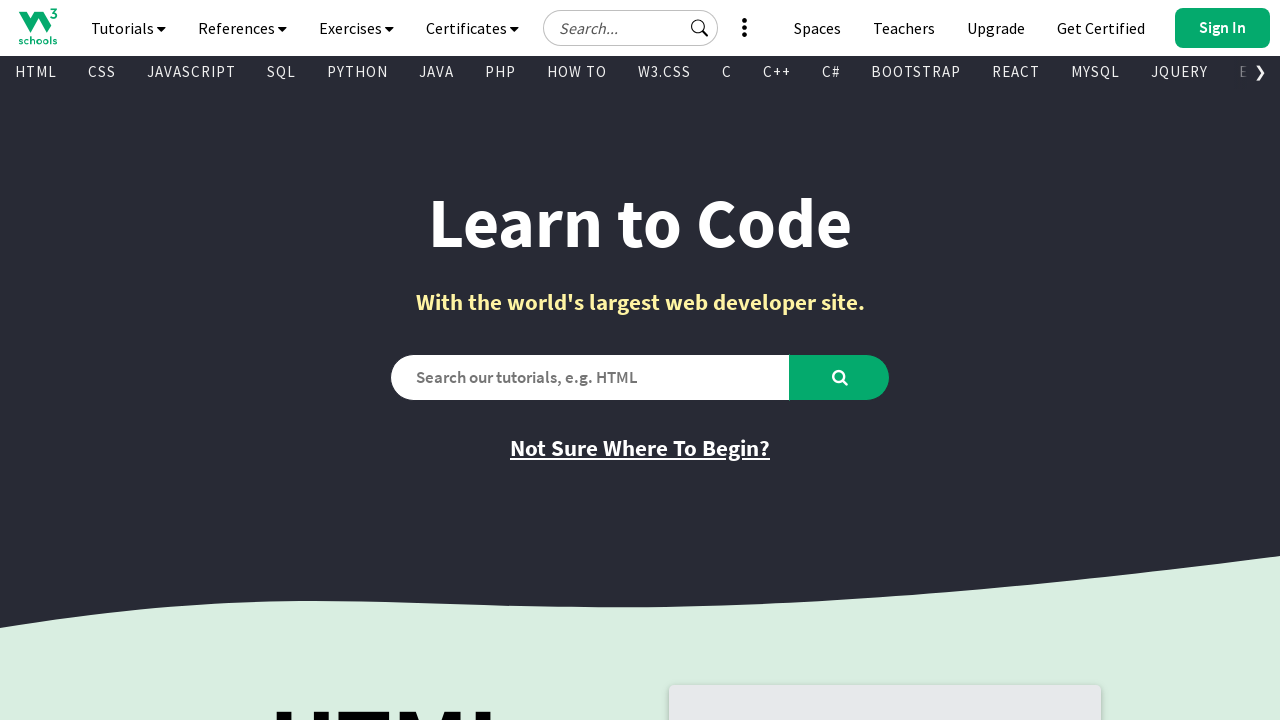

Found visible link: C++ -> /cpp/default.asp
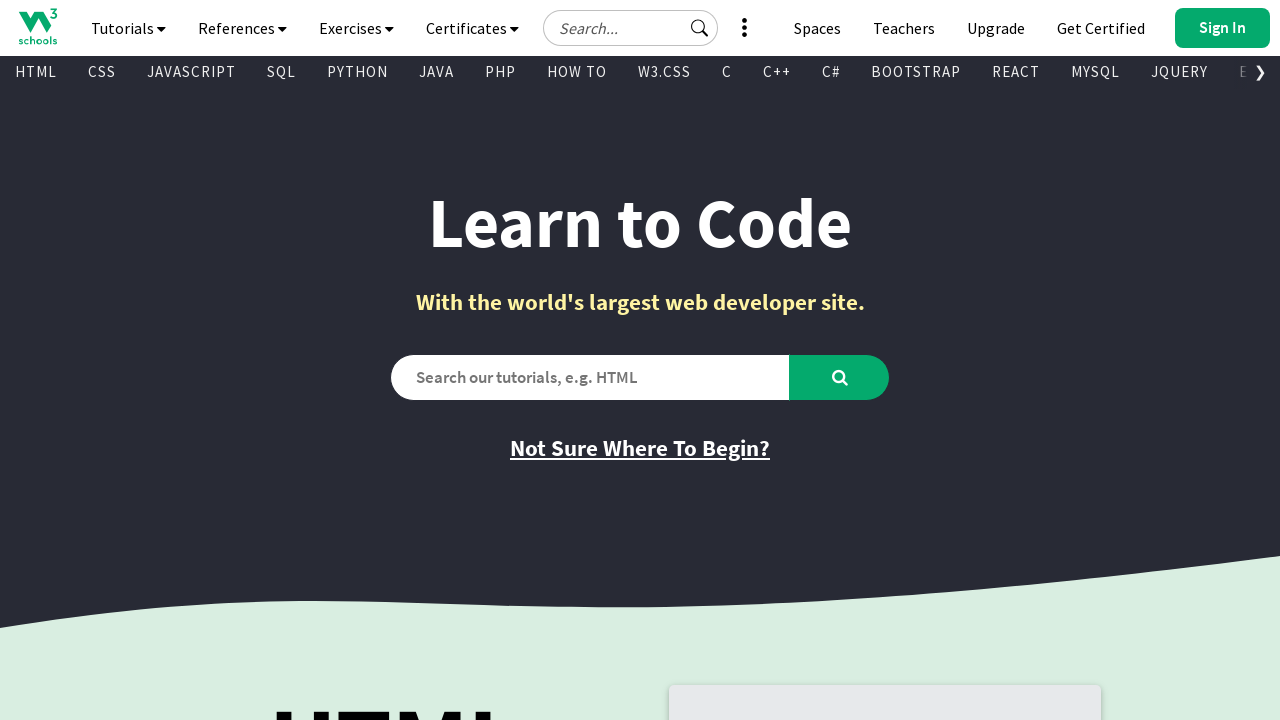

Found visible link: C# -> /cs/index.php
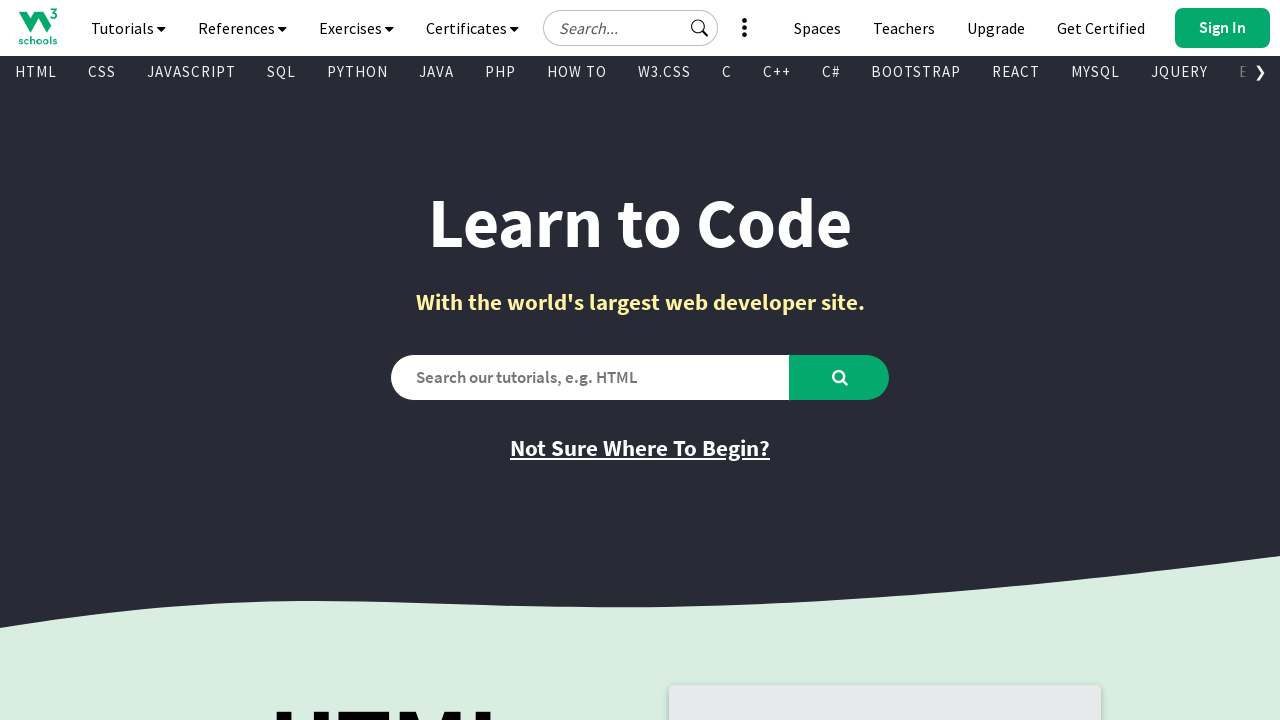

Found visible link: BOOTSTRAP -> /bootstrap/bootstrap_ver.asp
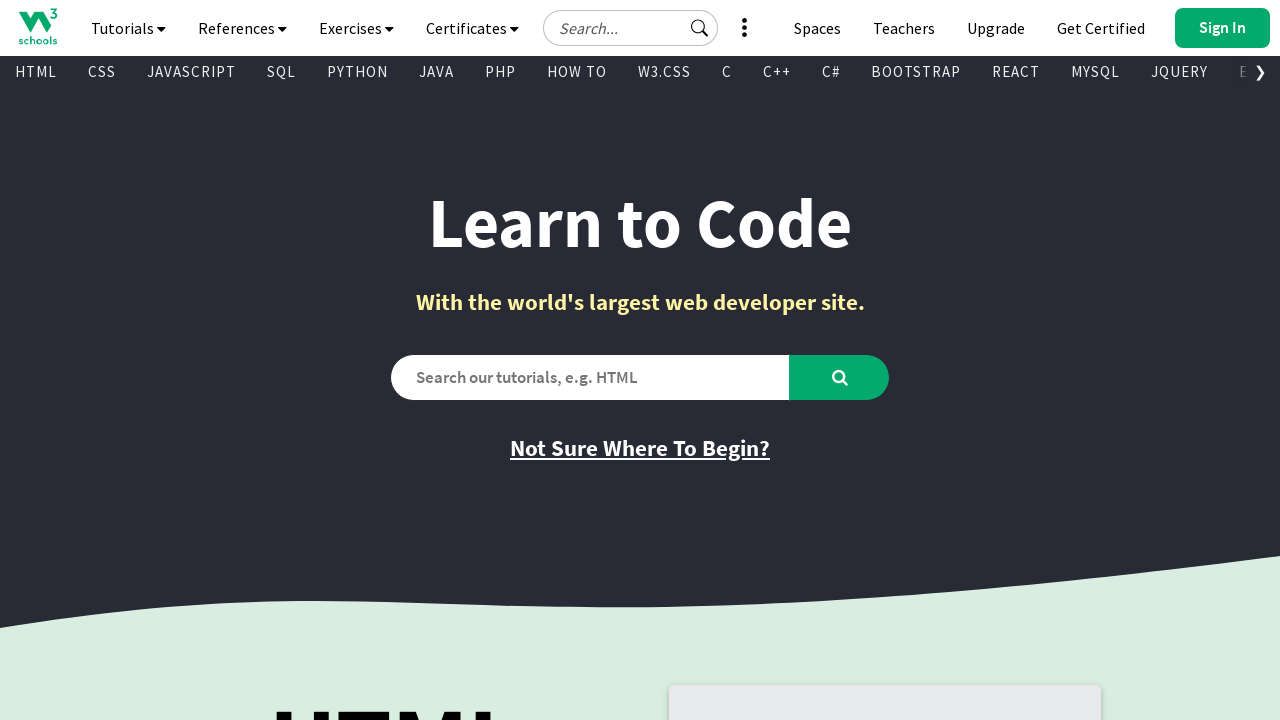

Found visible link: REACT -> /react/default.asp
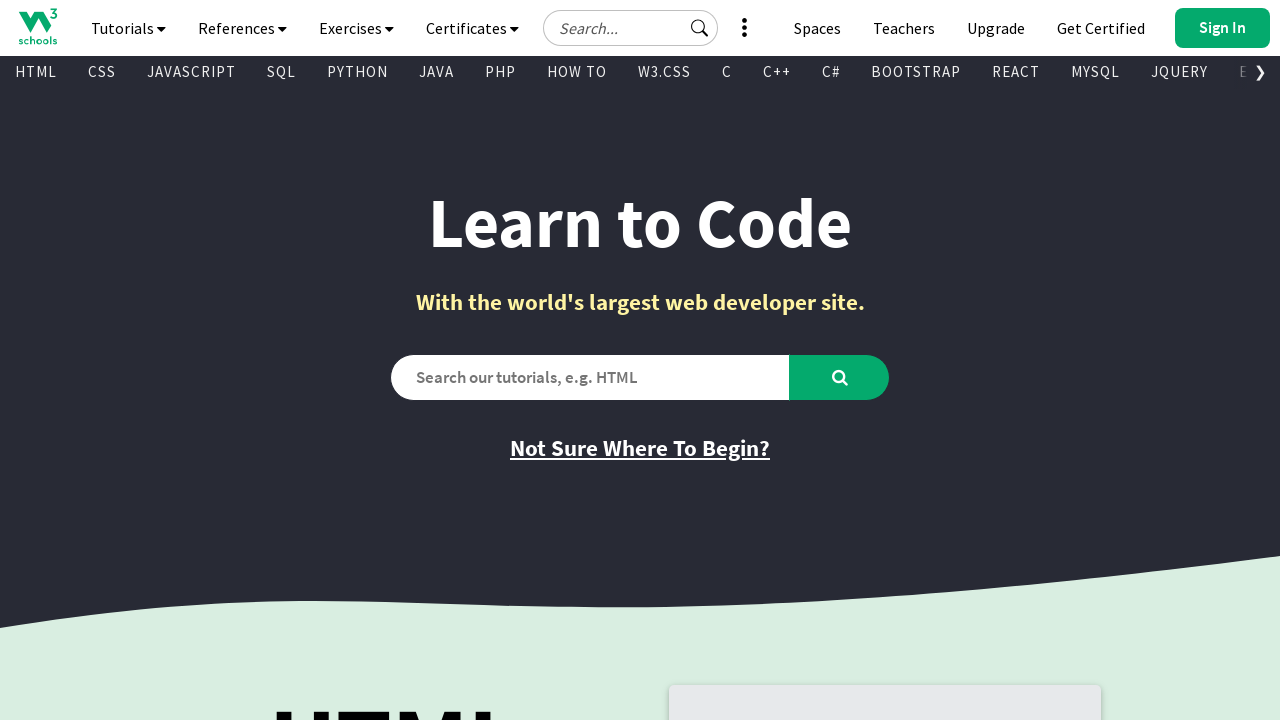

Found visible link: MYSQL -> /mysql/default.asp
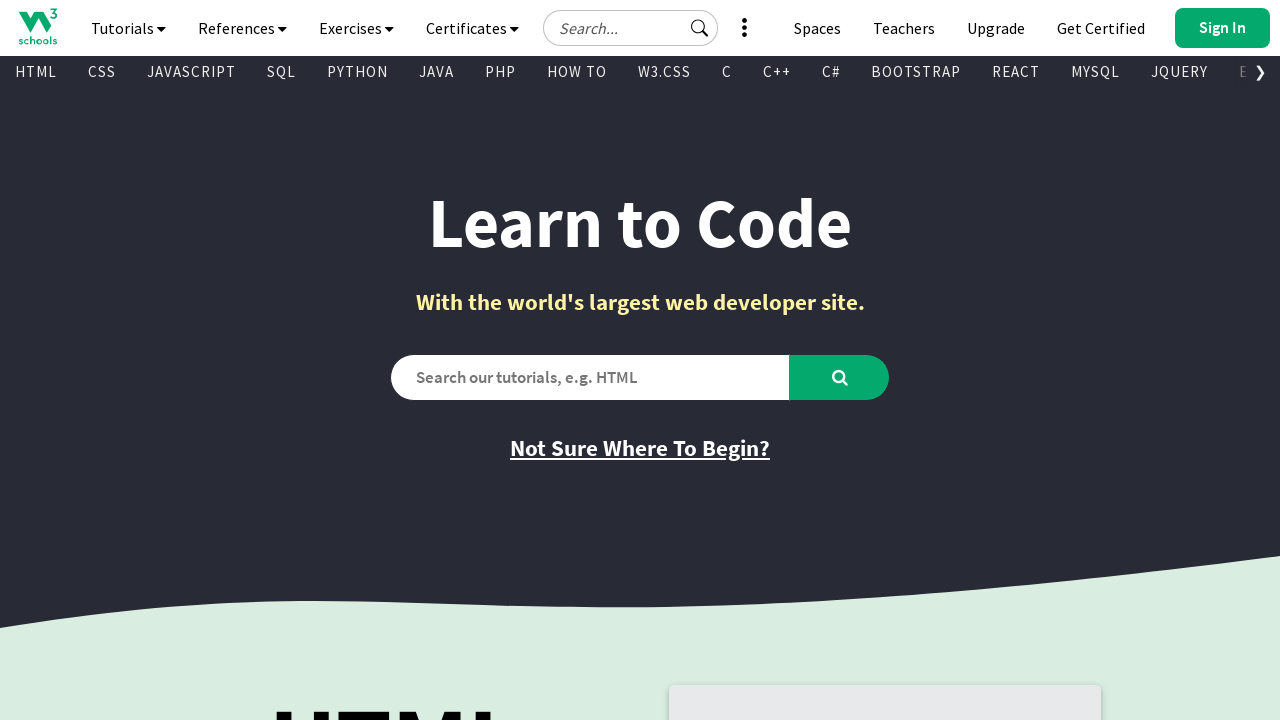

Found visible link: JQUERY -> /jquery/default.asp
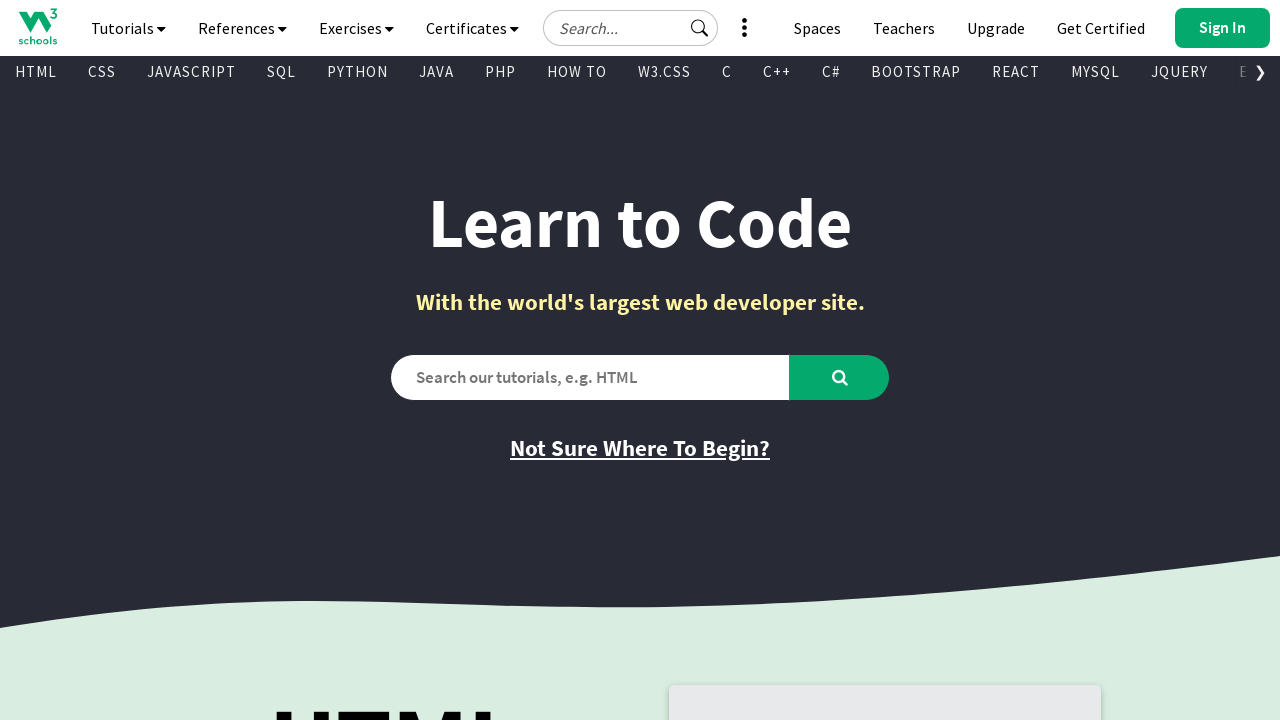

Found visible link: EXCEL -> /excel/index.php
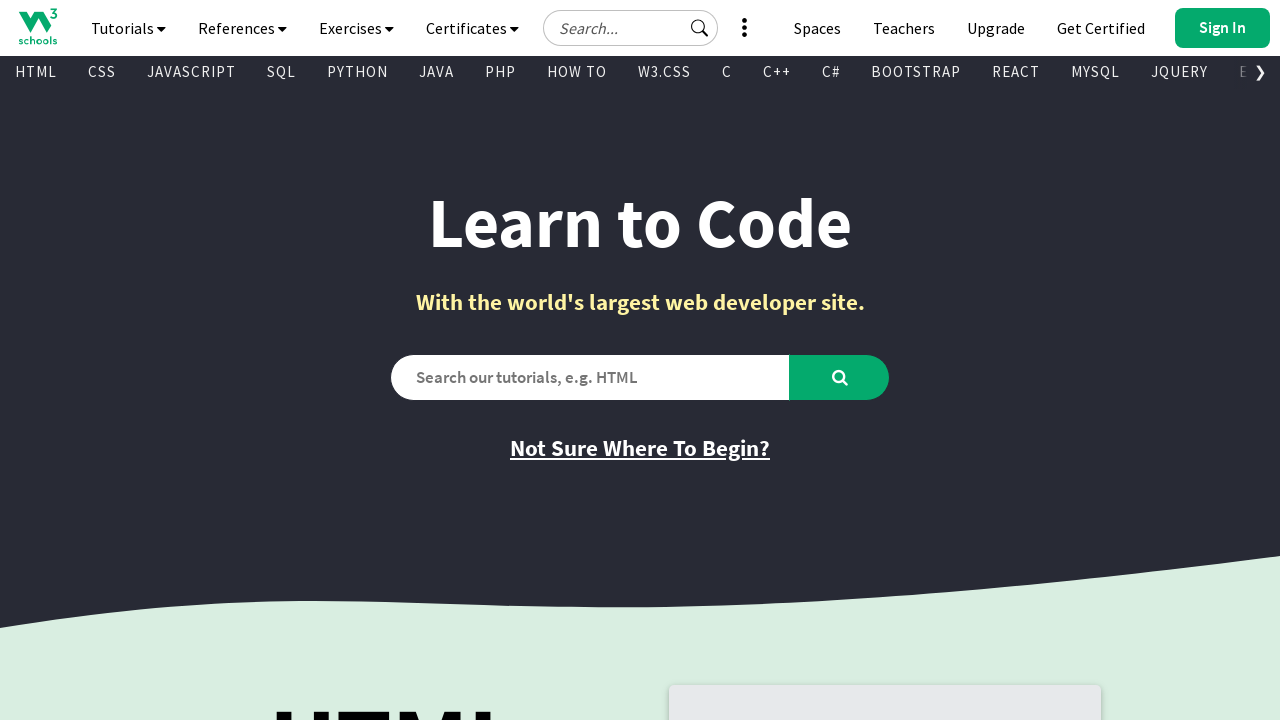

Found visible link: XML -> /xml/default.asp
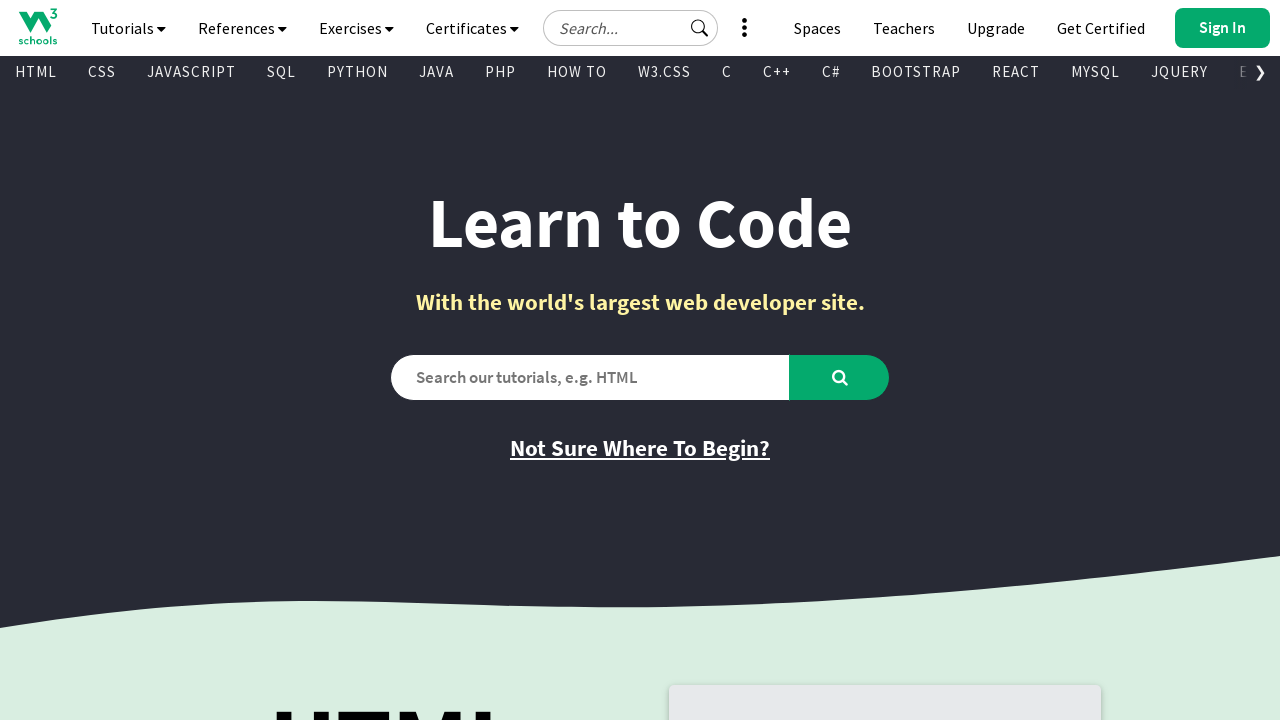

Found visible link: DJANGO -> /django/index.php
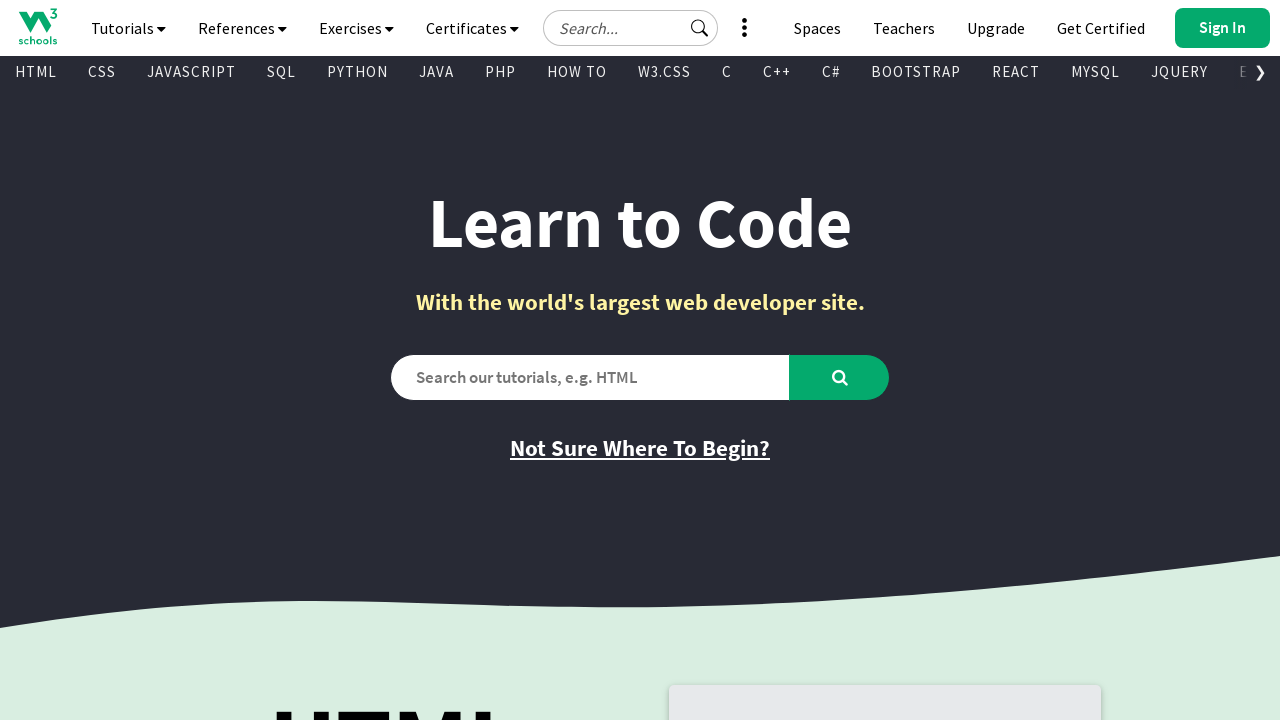

Found visible link: NUMPY -> /python/numpy/default.asp
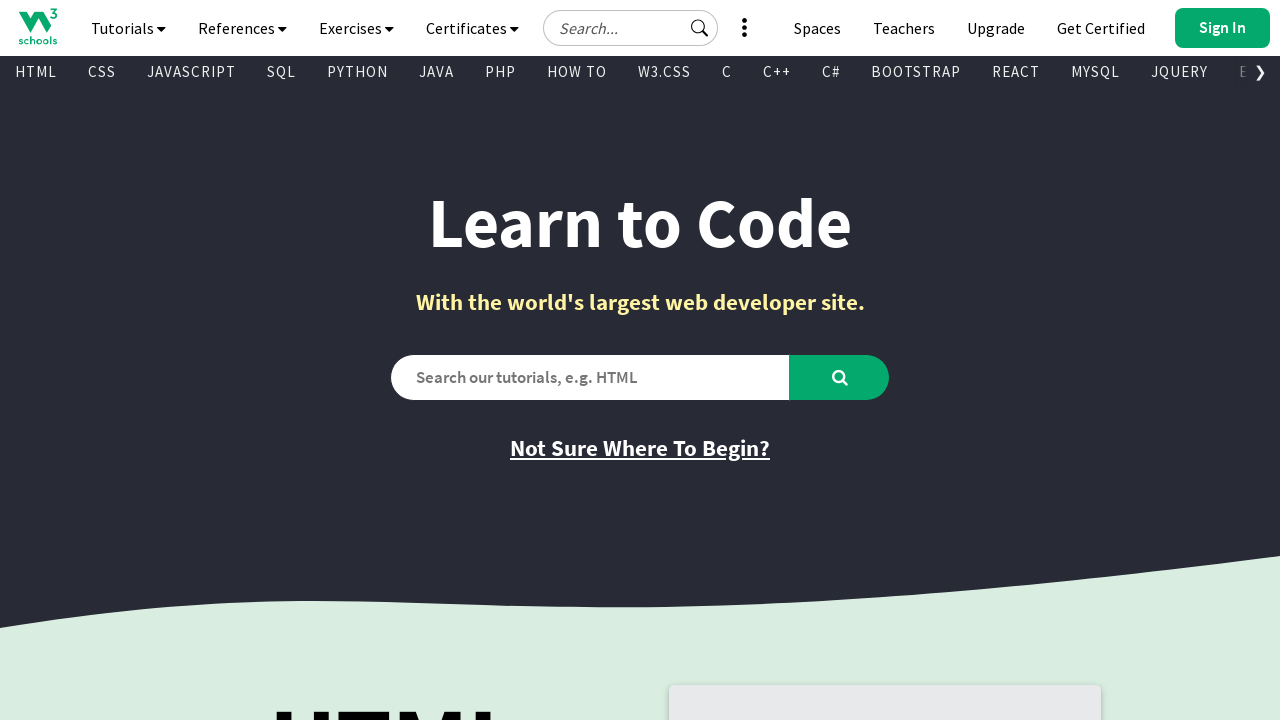

Found visible link: PANDAS -> /python/pandas/default.asp
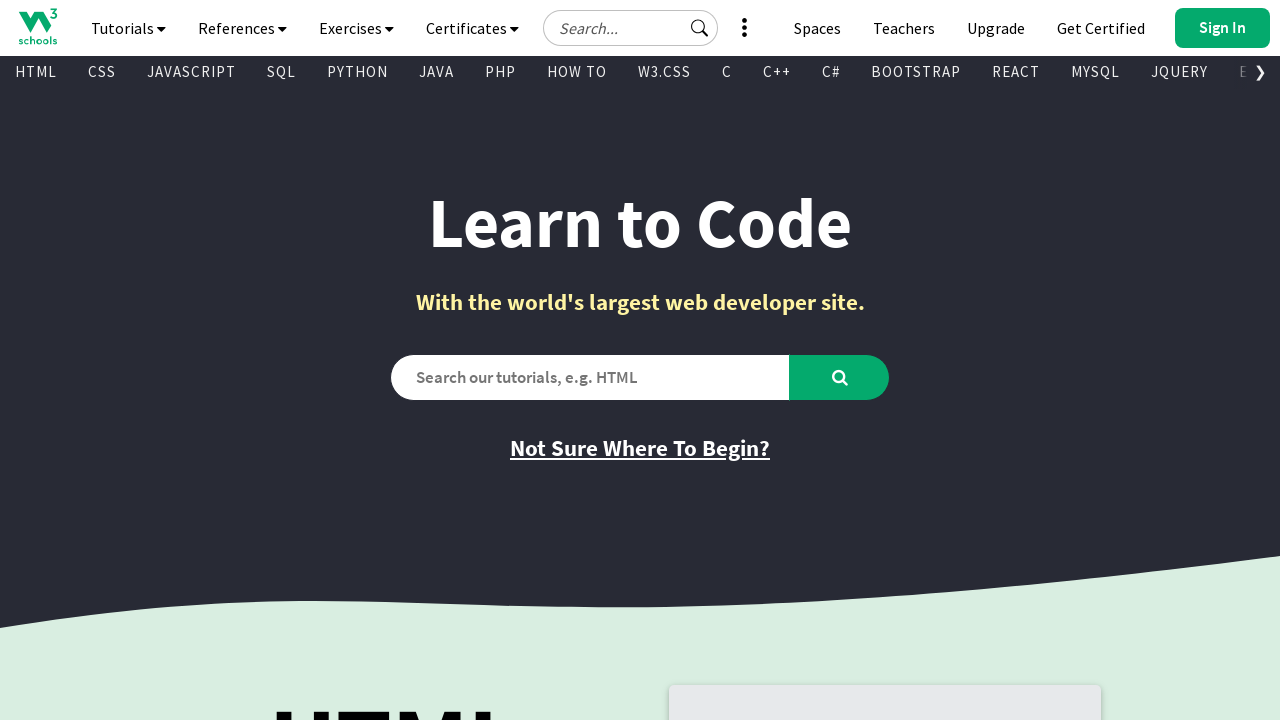

Found visible link: NODEJS -> /nodejs/default.asp
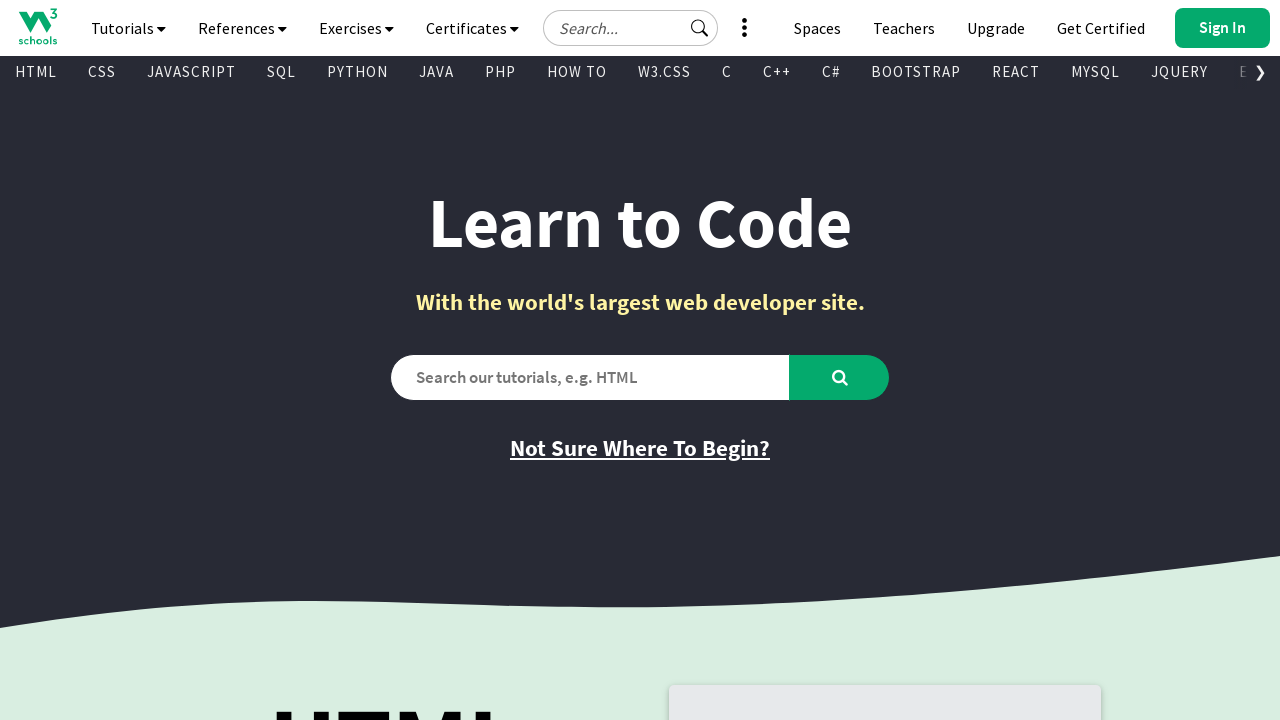

Found visible link: DSA -> /dsa/index.php
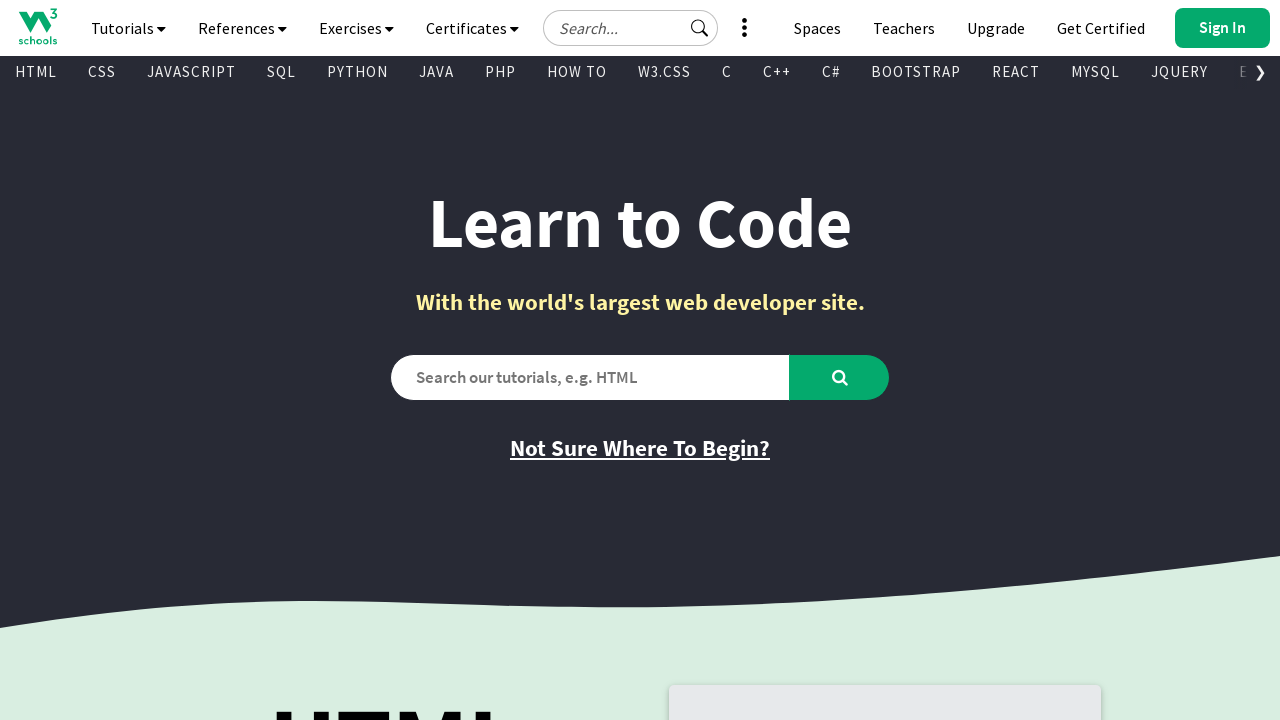

Found visible link: TYPESCRIPT -> /typescript/index.php
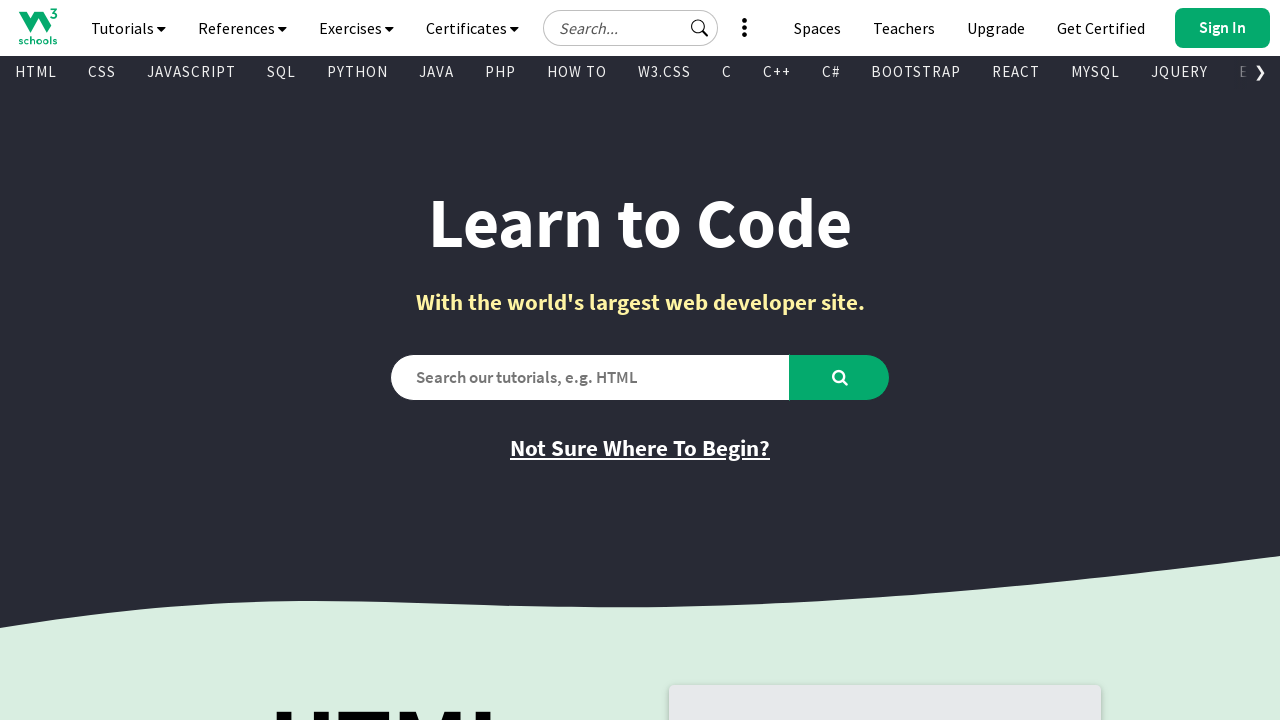

Found visible link: ANGULAR -> /angular/default.asp
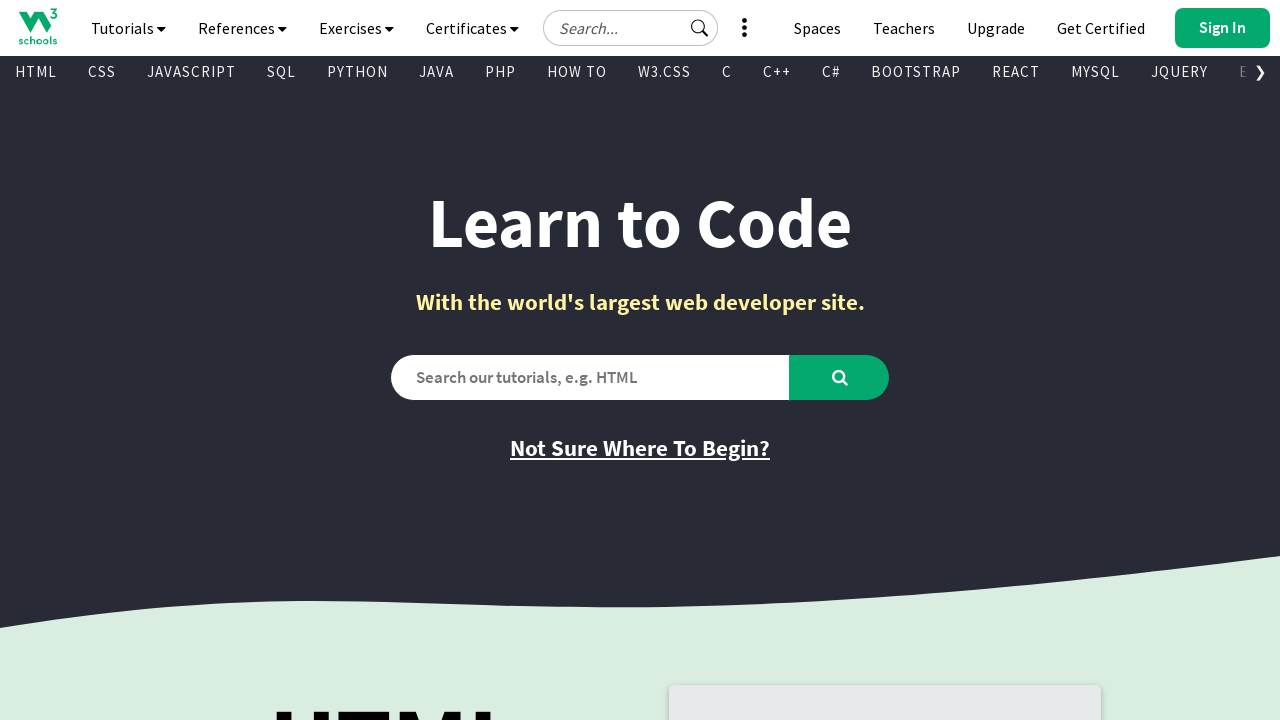

Found visible link: ANGULARJS -> /angularjs/default.asp
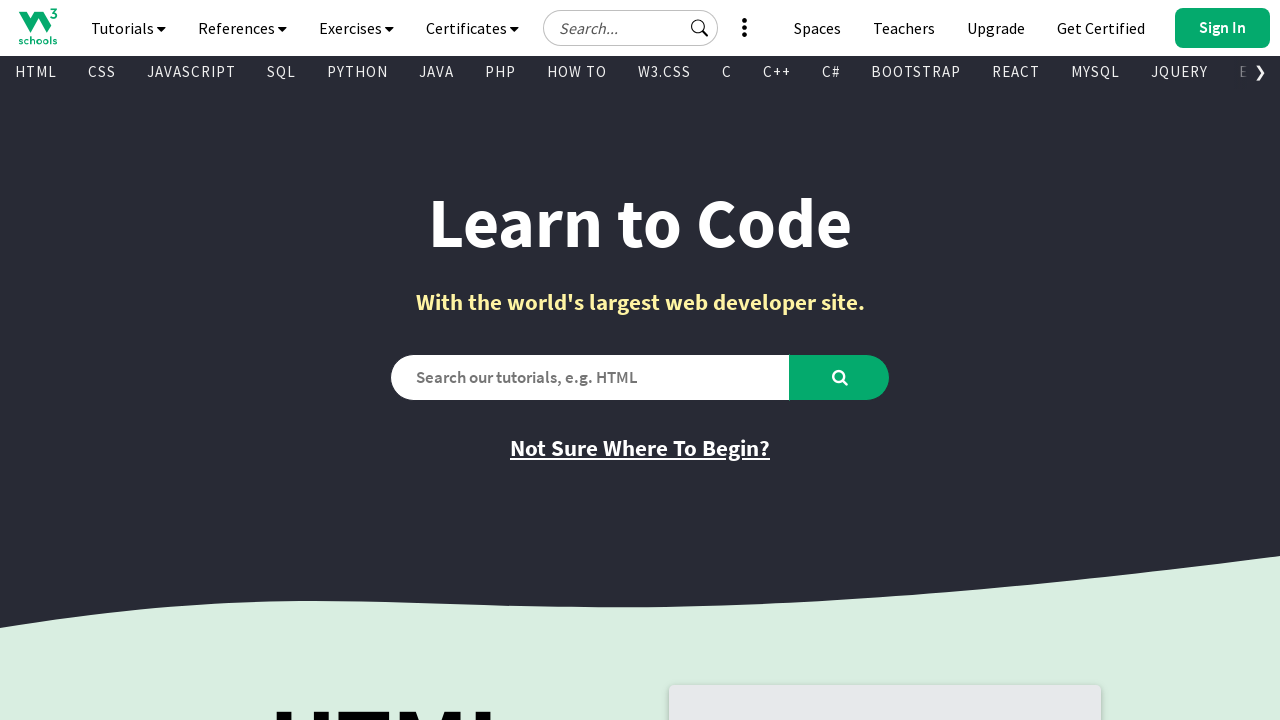

Found visible link: GIT -> /git/default.asp
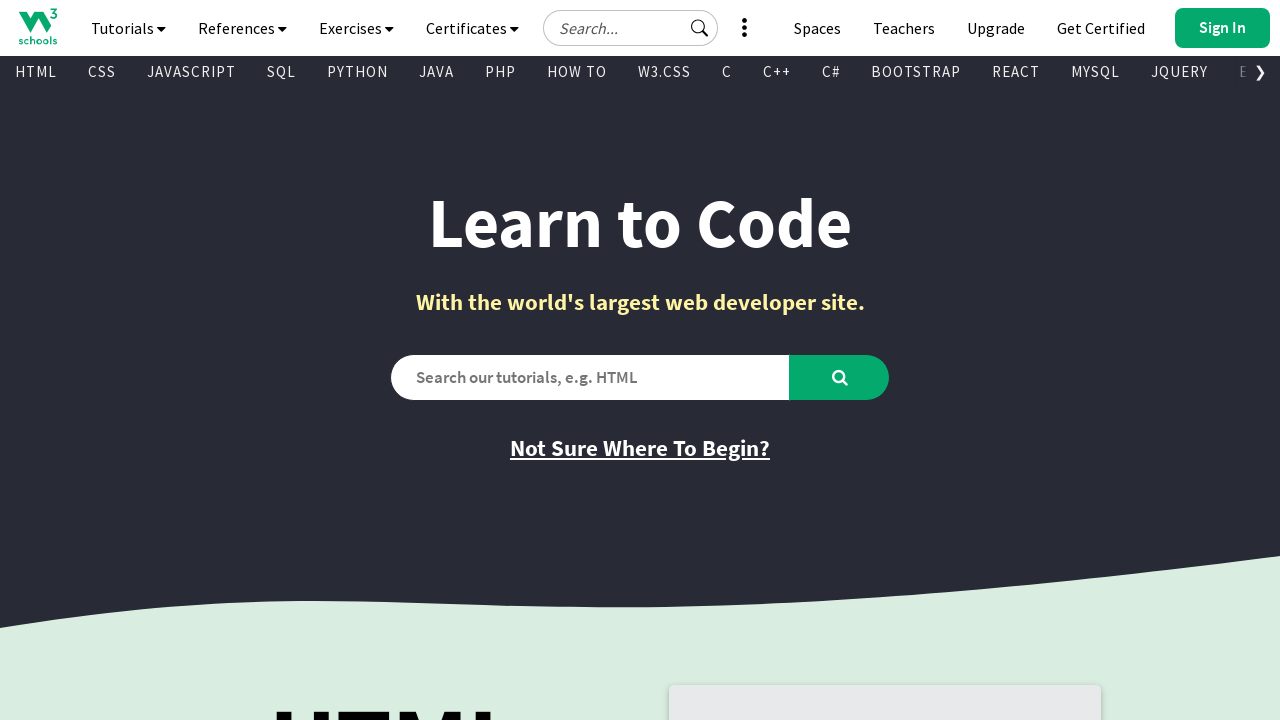

Found visible link: POSTGRESQL -> /postgresql/index.php
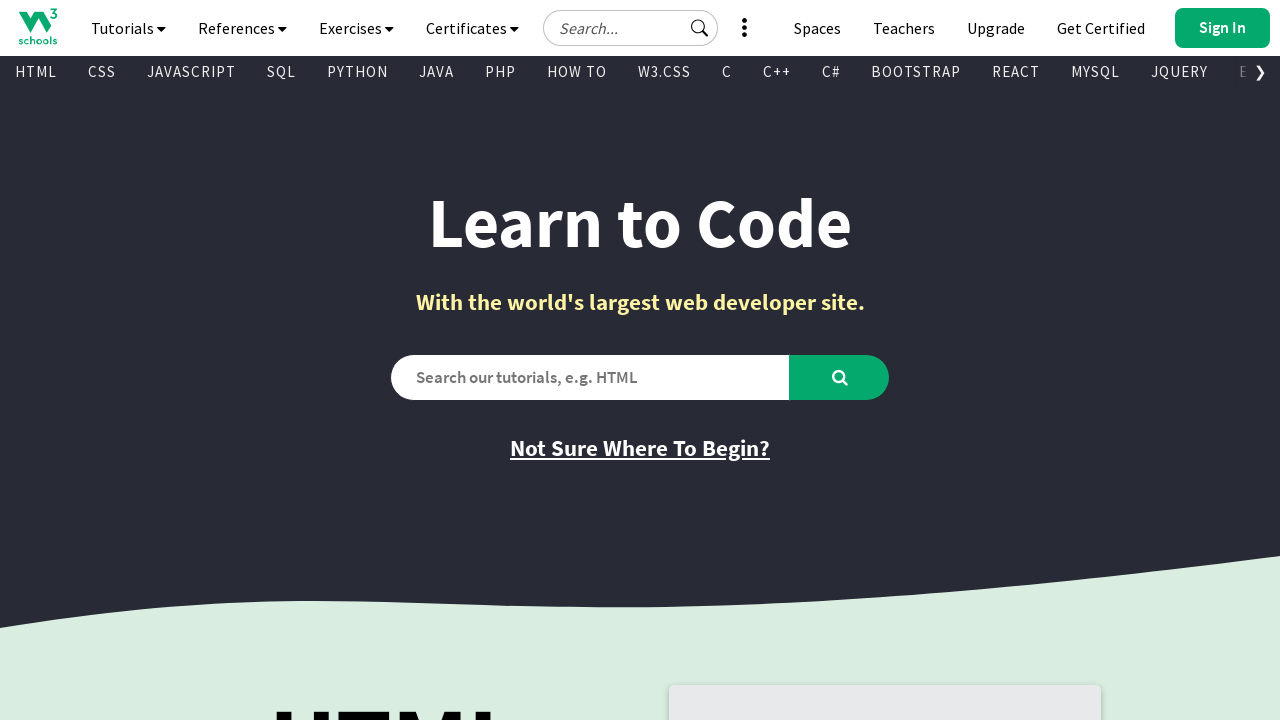

Found visible link: MONGODB -> /mongodb/index.php
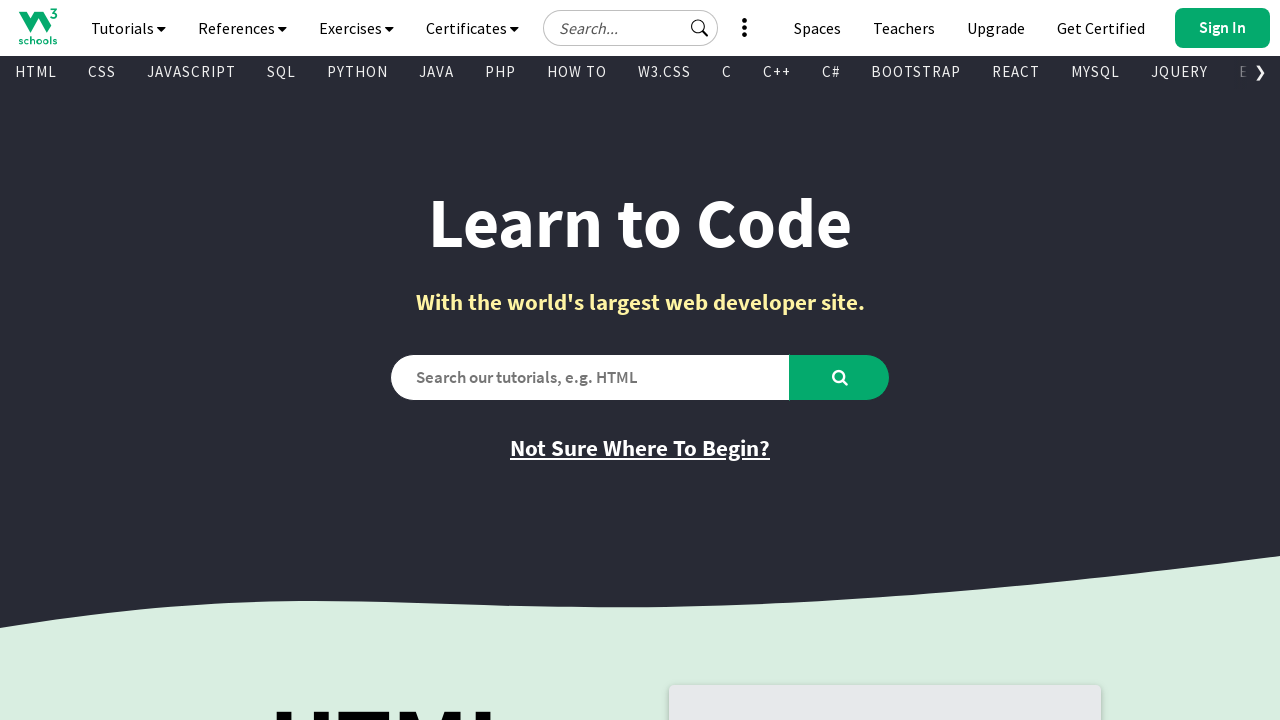

Found visible link: ASP -> /asp/default.asp
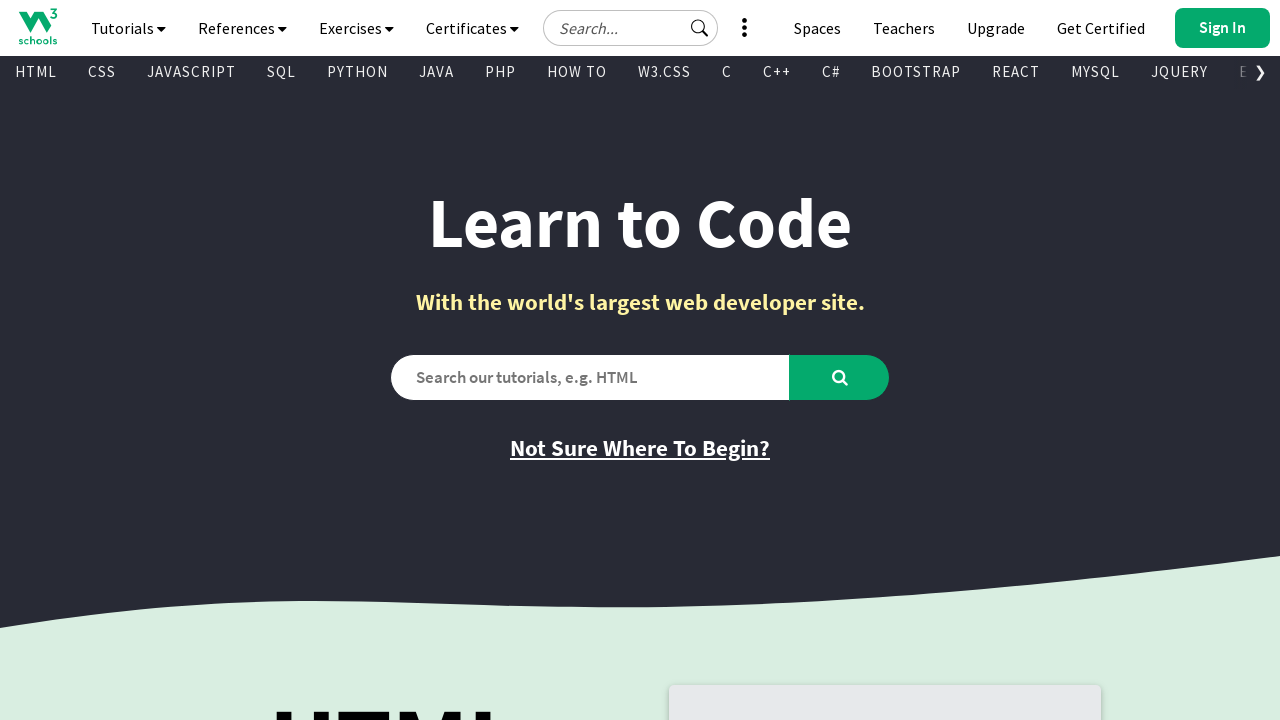

Found visible link: AI -> /ai/default.asp
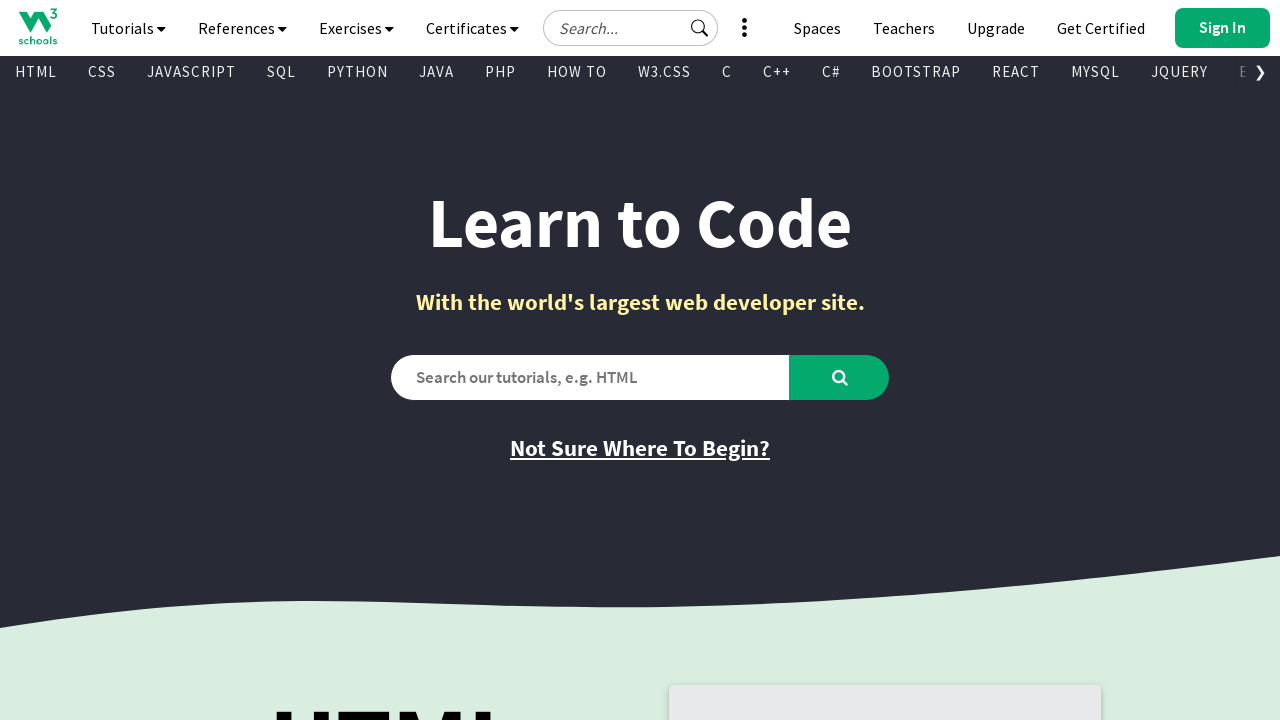

Found visible link: R -> /r/default.asp
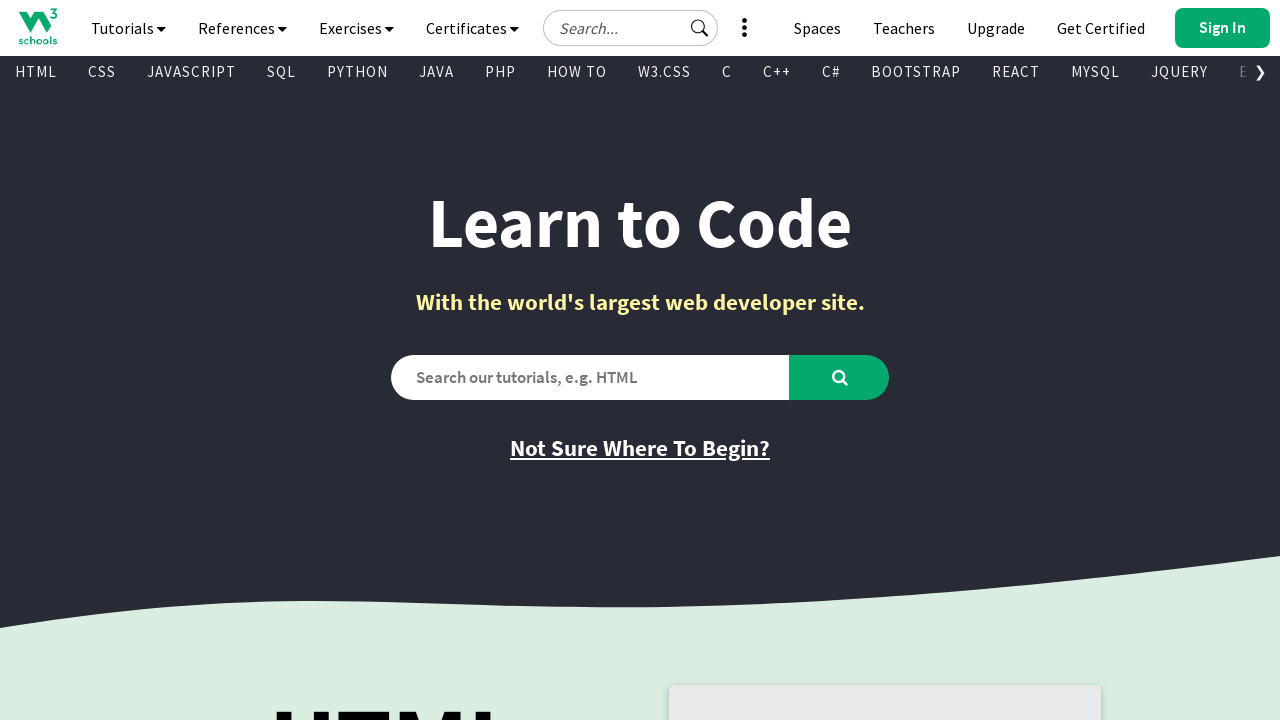

Found visible link: GO -> /go/index.php
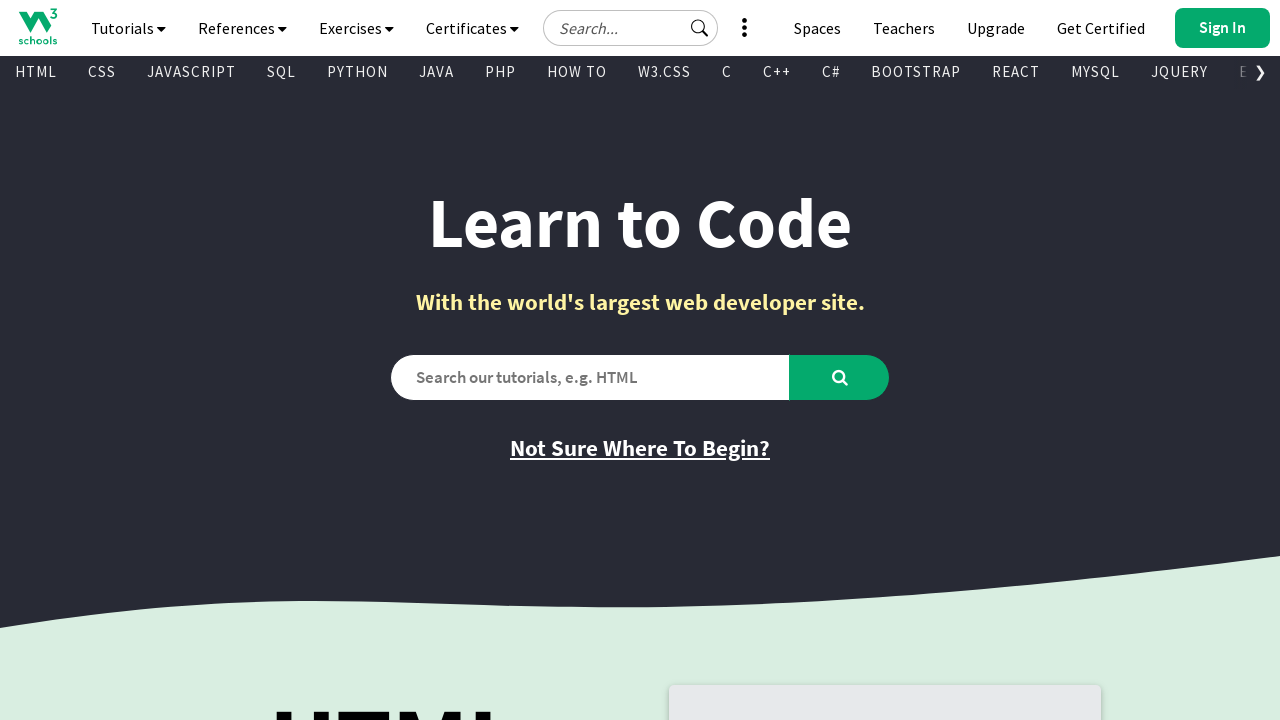

Found visible link: KOTLIN -> /kotlin/index.php
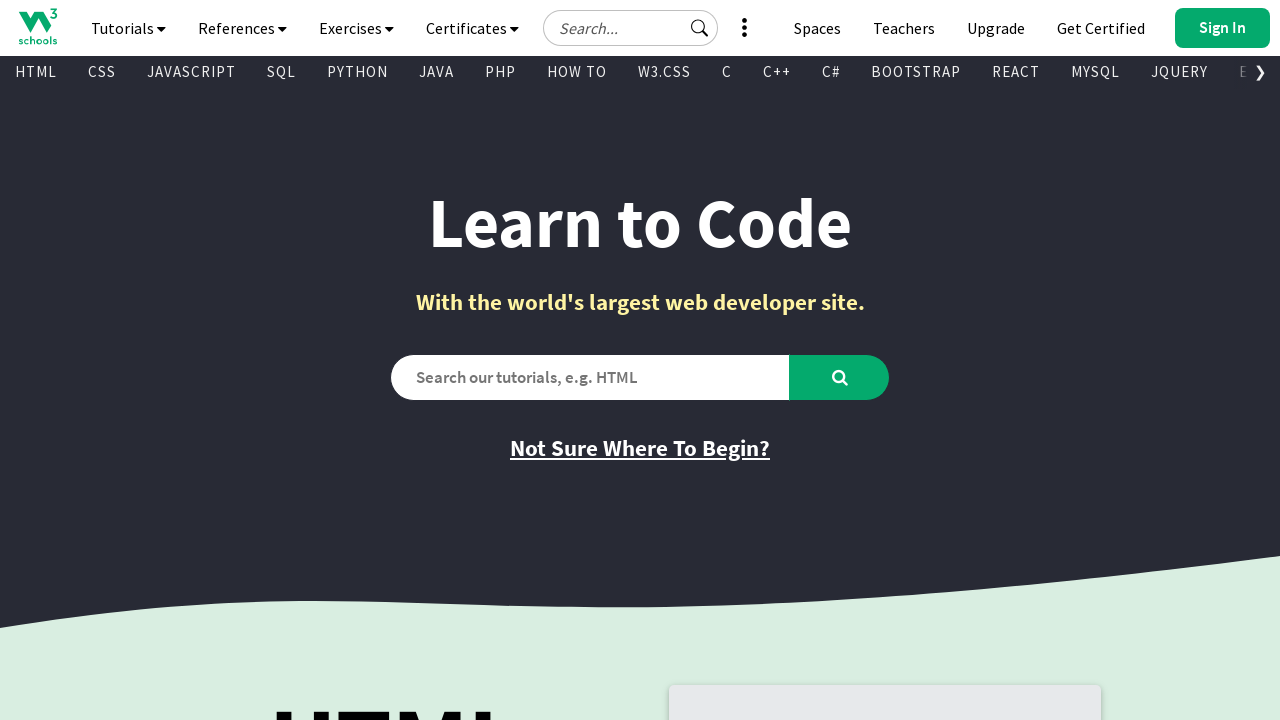

Found visible link: SWIFT -> /swift/default.asp
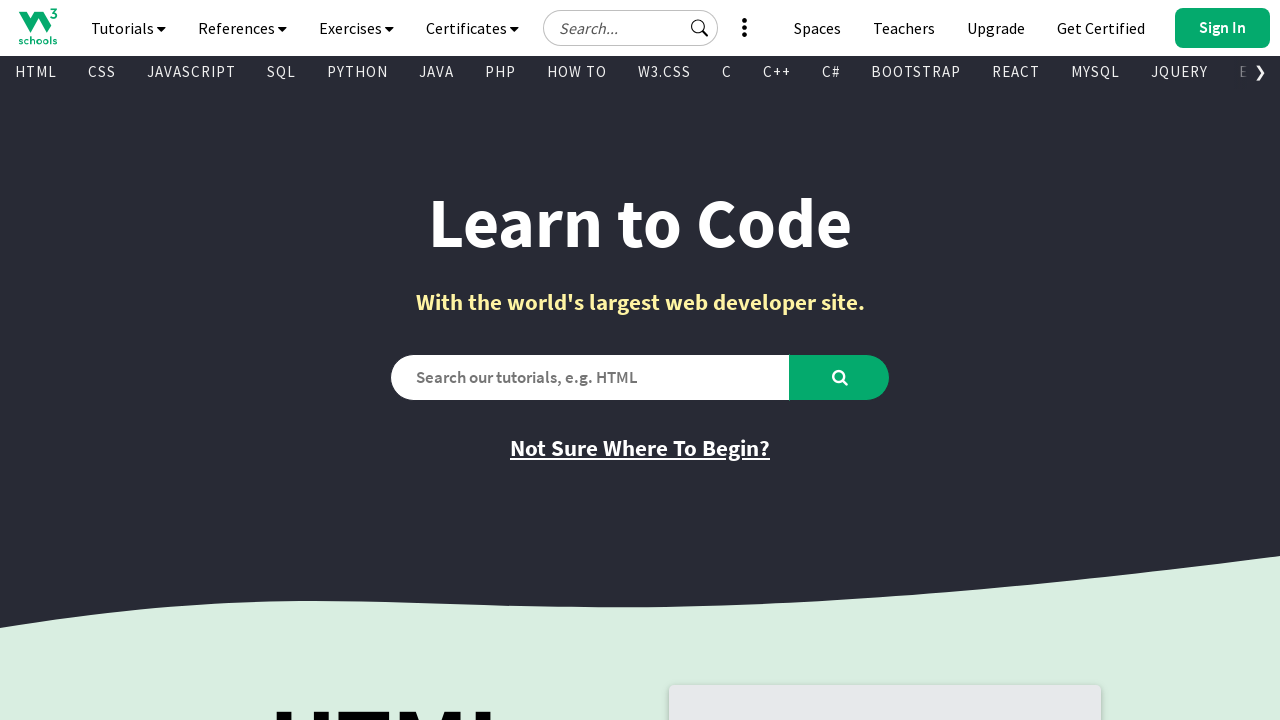

Found visible link: SASS -> /sass/default.asp
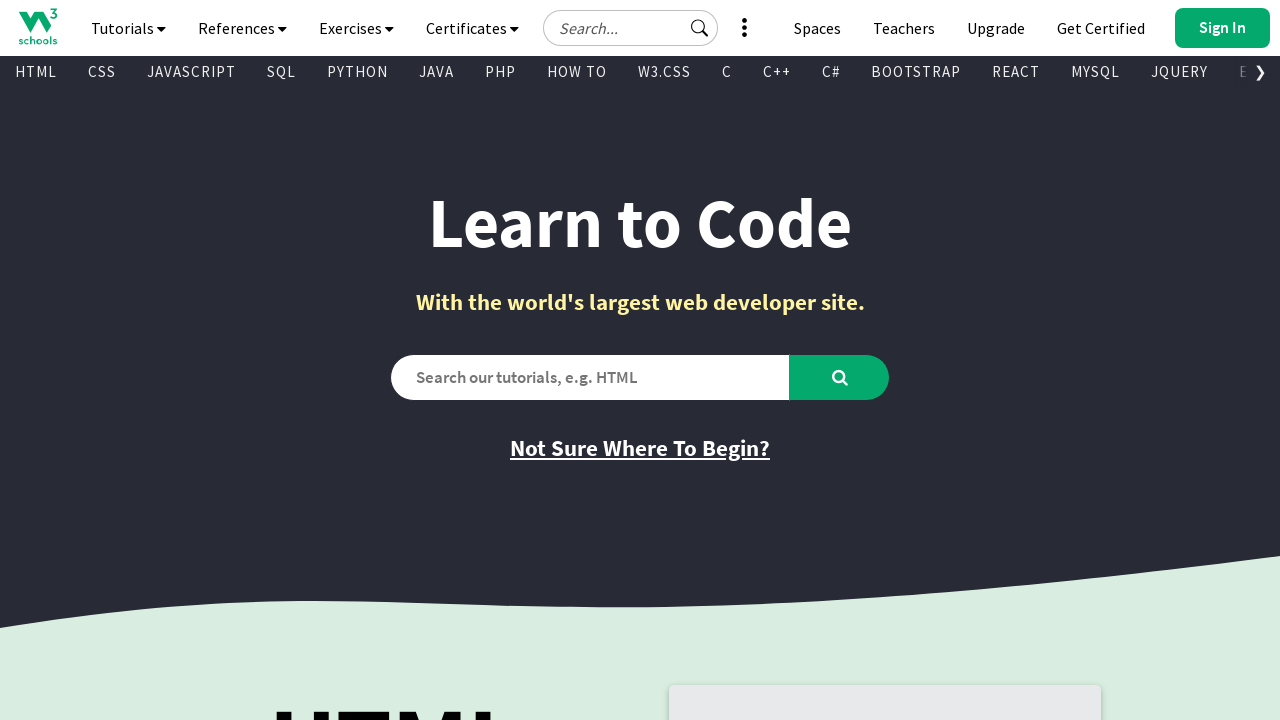

Found visible link: VUE -> /vue/index.php
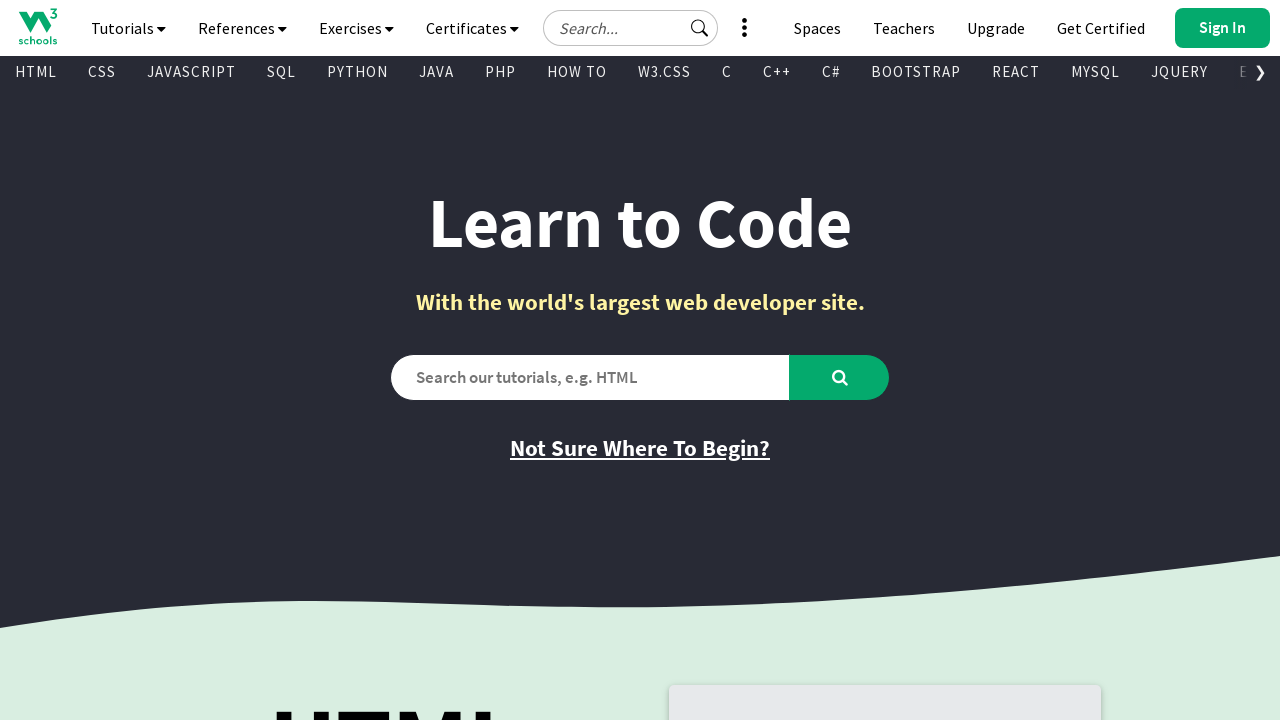

Found visible link: GEN AI -> /gen_ai/index.php
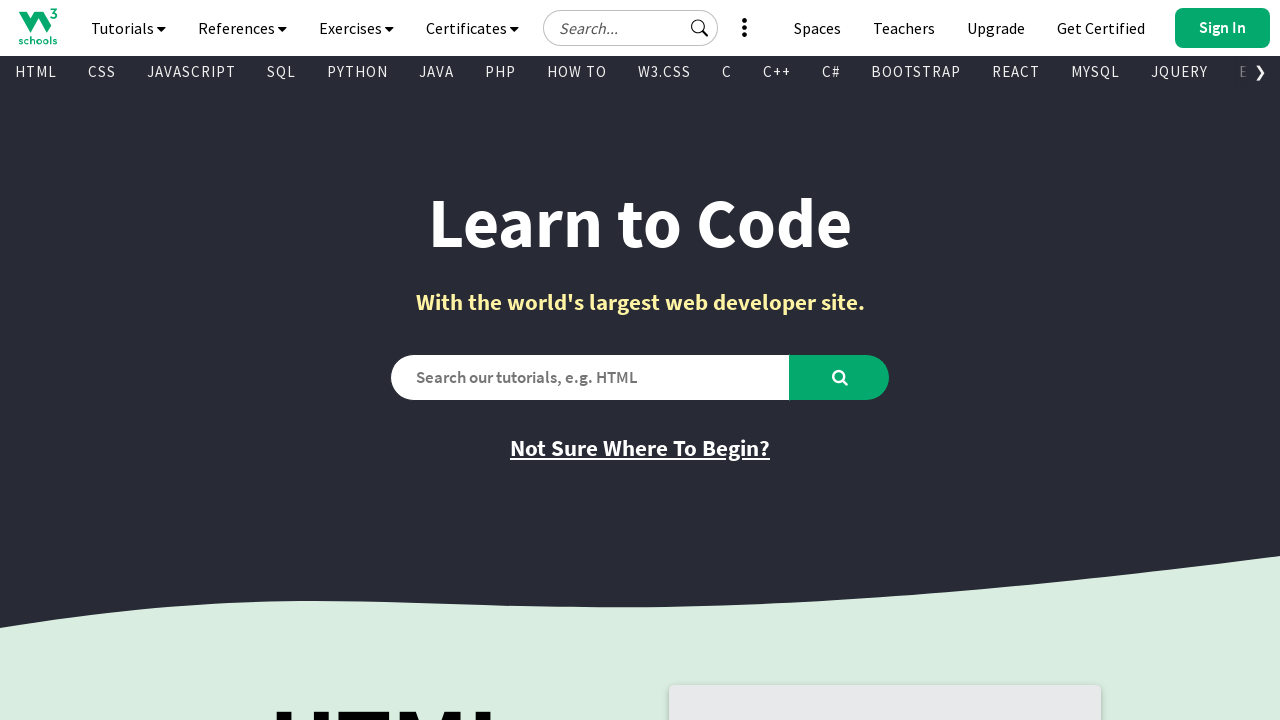

Found visible link: SCIPY -> /python/scipy/index.php
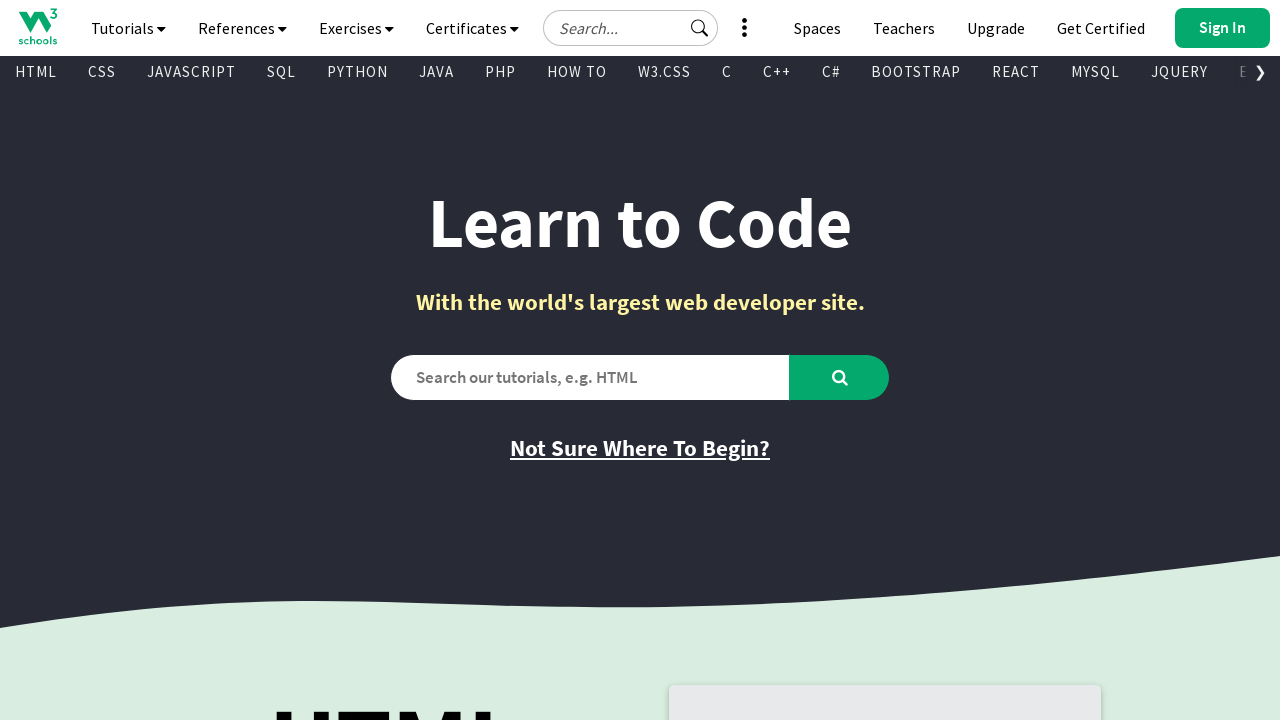

Found visible link: AWS -> /aws/index.php
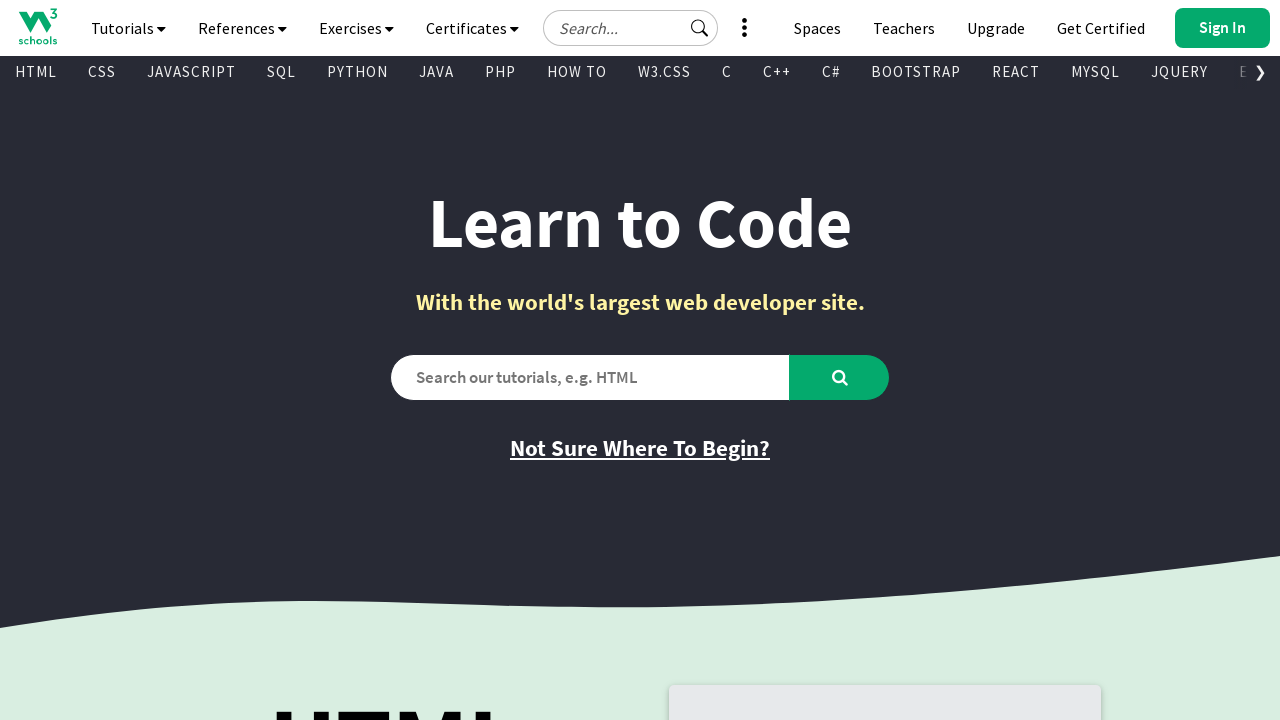

Found visible link: CYBERSECURITY -> /cybersecurity/index.php
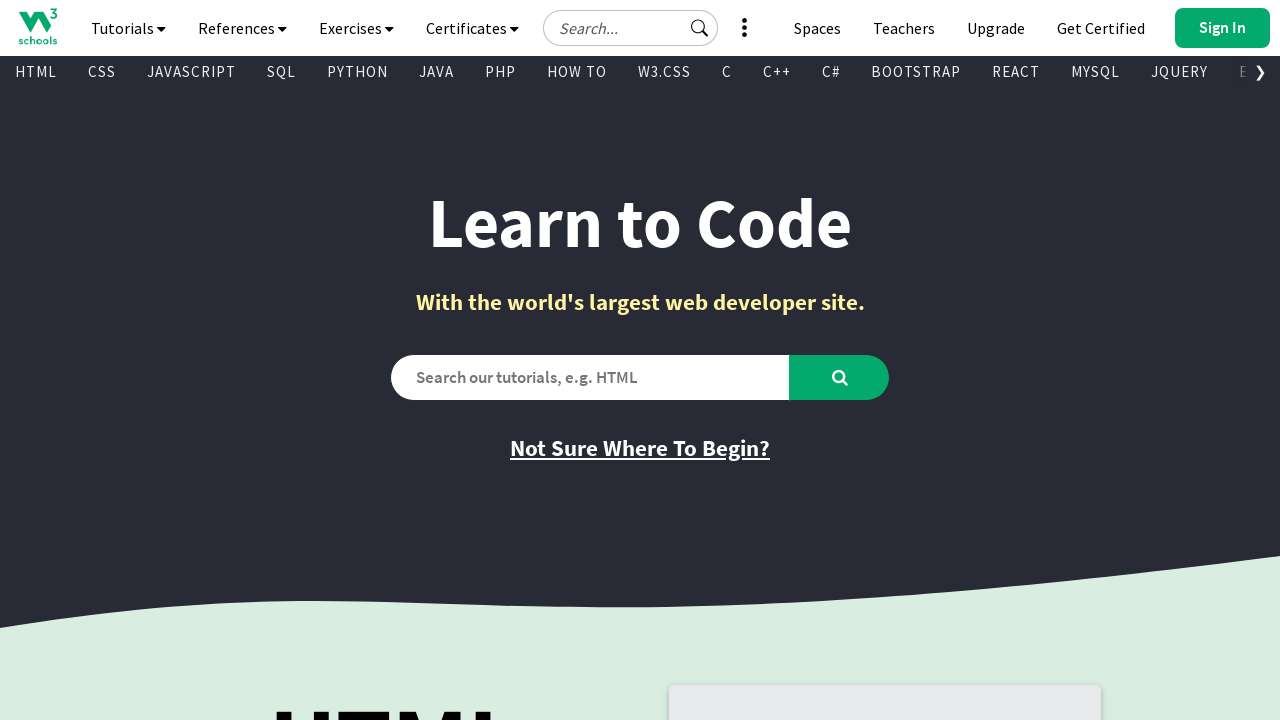

Found visible link: DATA SCIENCE -> /datascience/default.asp
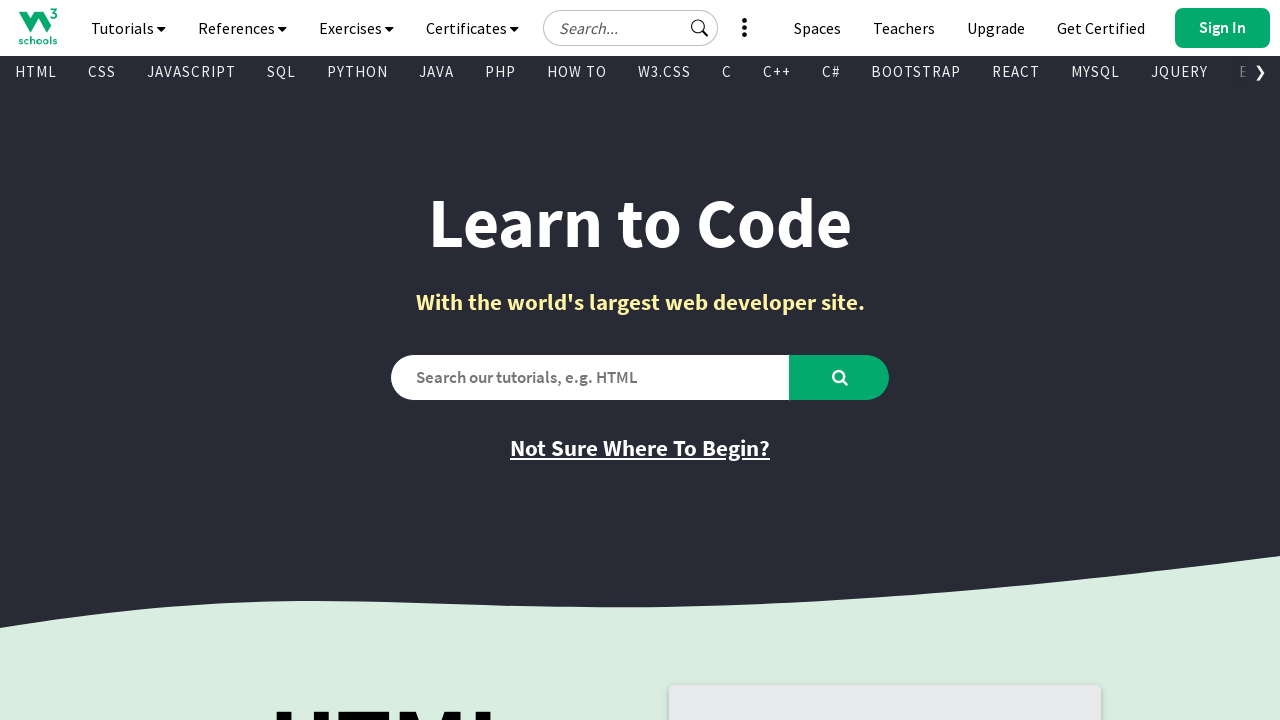

Found visible link: INTRO TO PROGRAMMING -> /programming/index.php
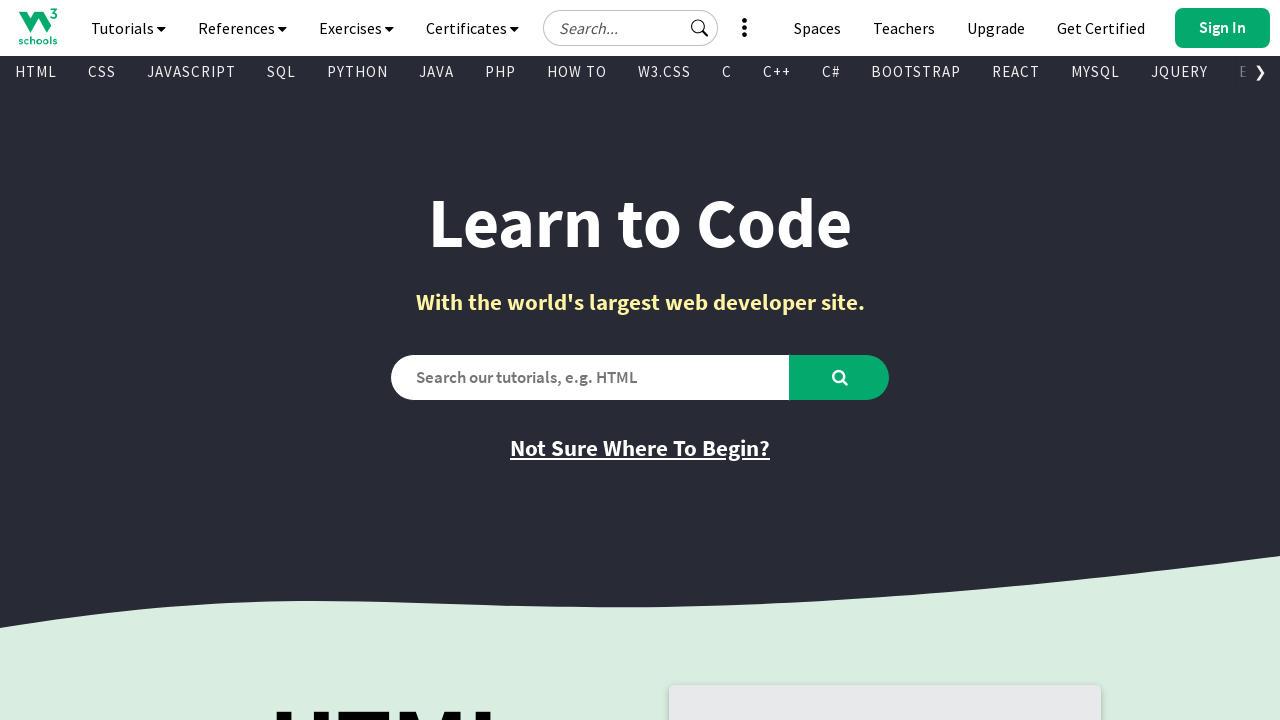

Found visible link: INTRO TO HTML & CSS -> /htmlcss/default.asp
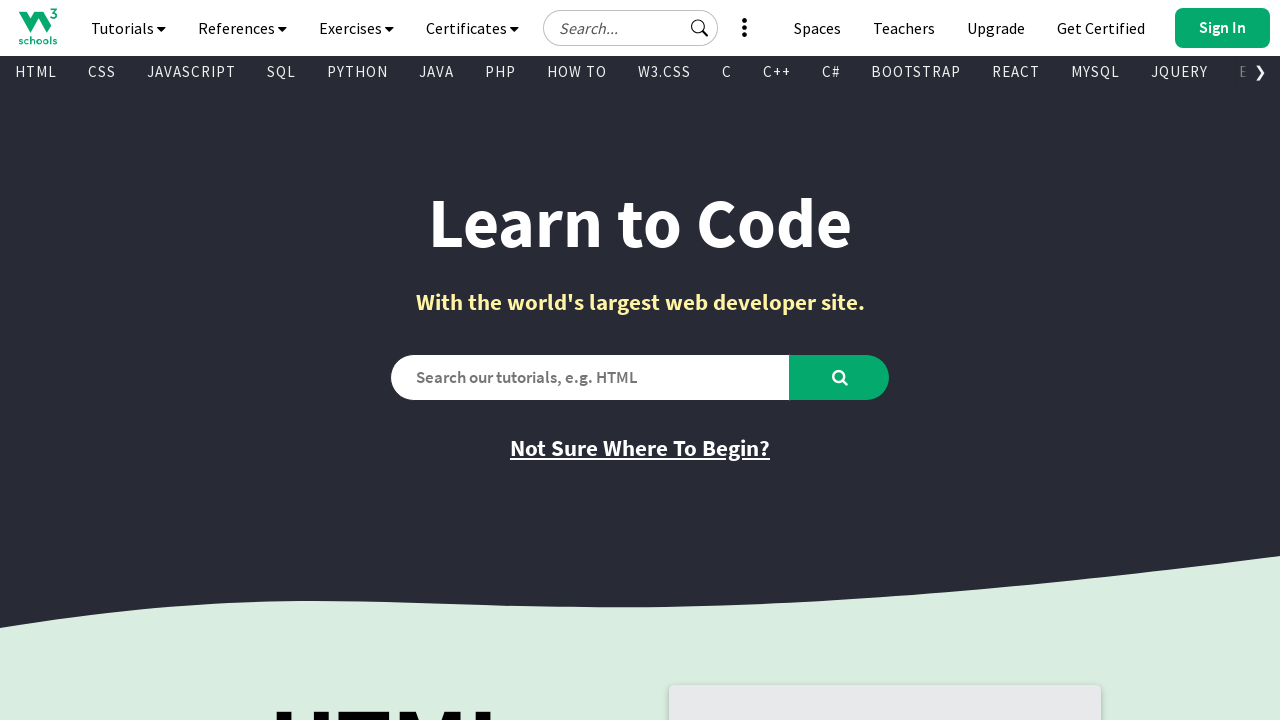

Found visible link: BASH -> /bash/index.php
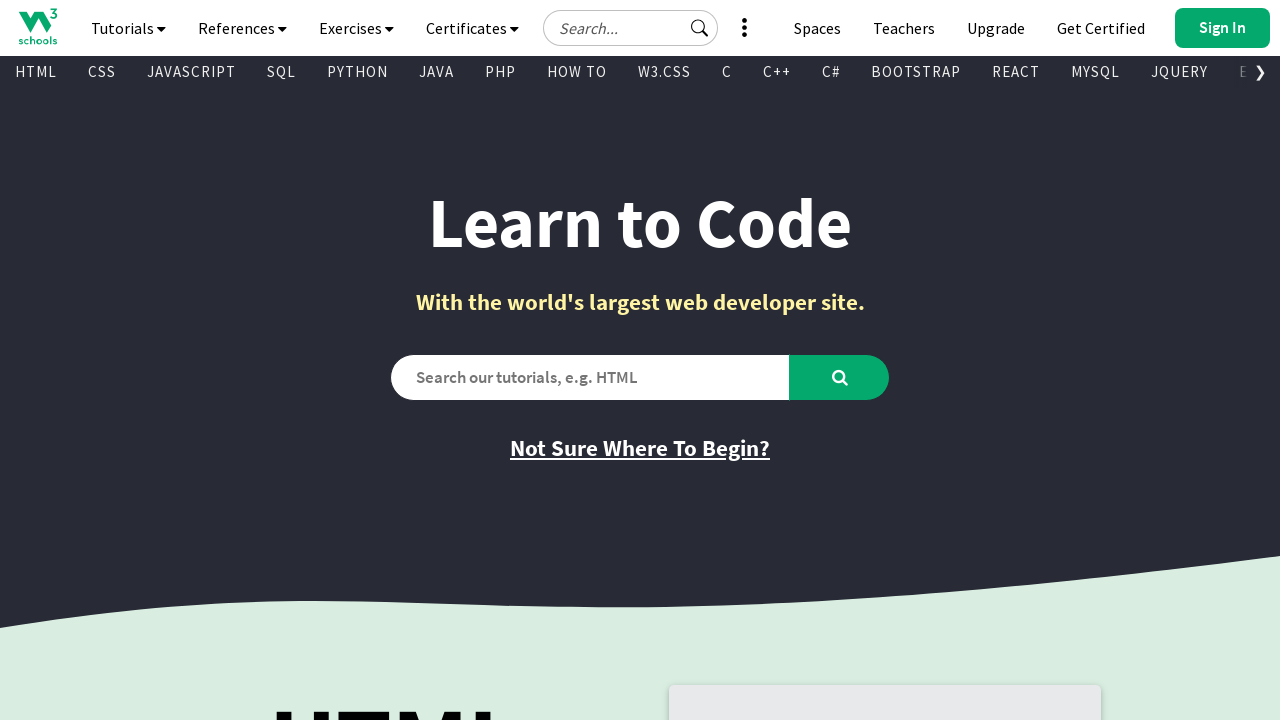

Found visible link: RUST -> /rust/index.php
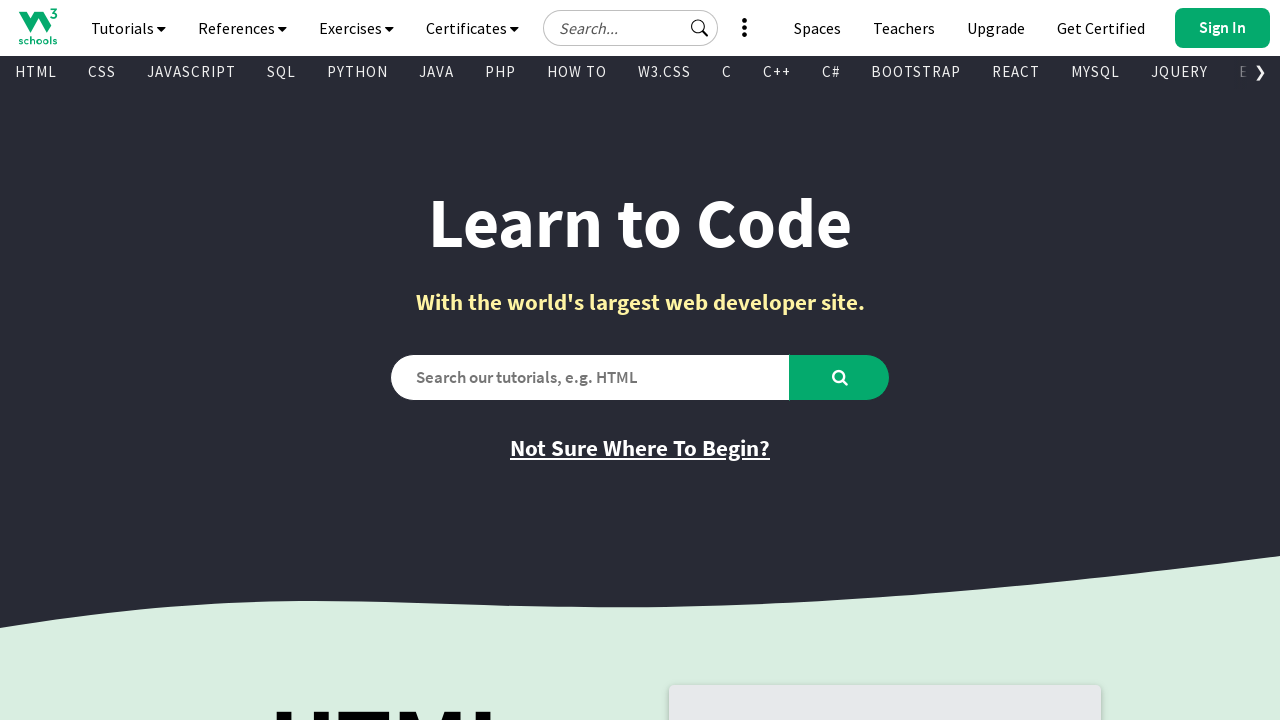

Found visible link: Not Sure Where To Begin? -> where_to_start.asp
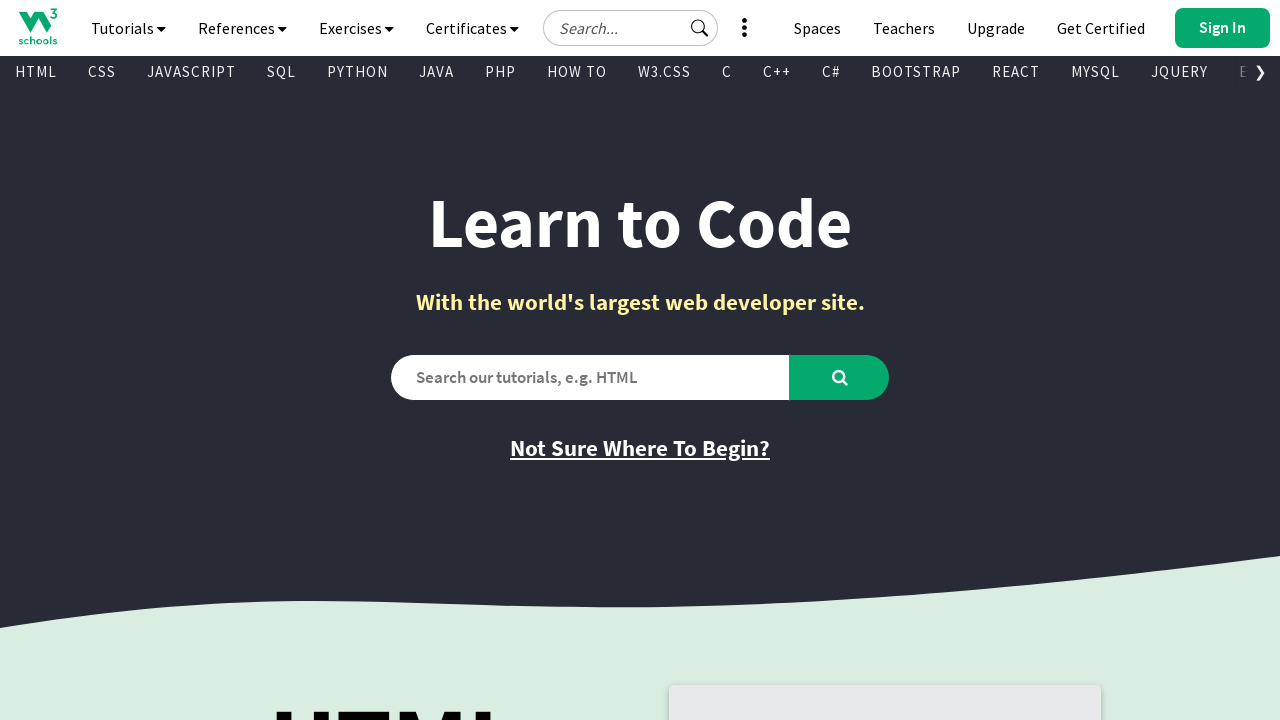

Found visible link: Learn HTML -> /html/default.asp
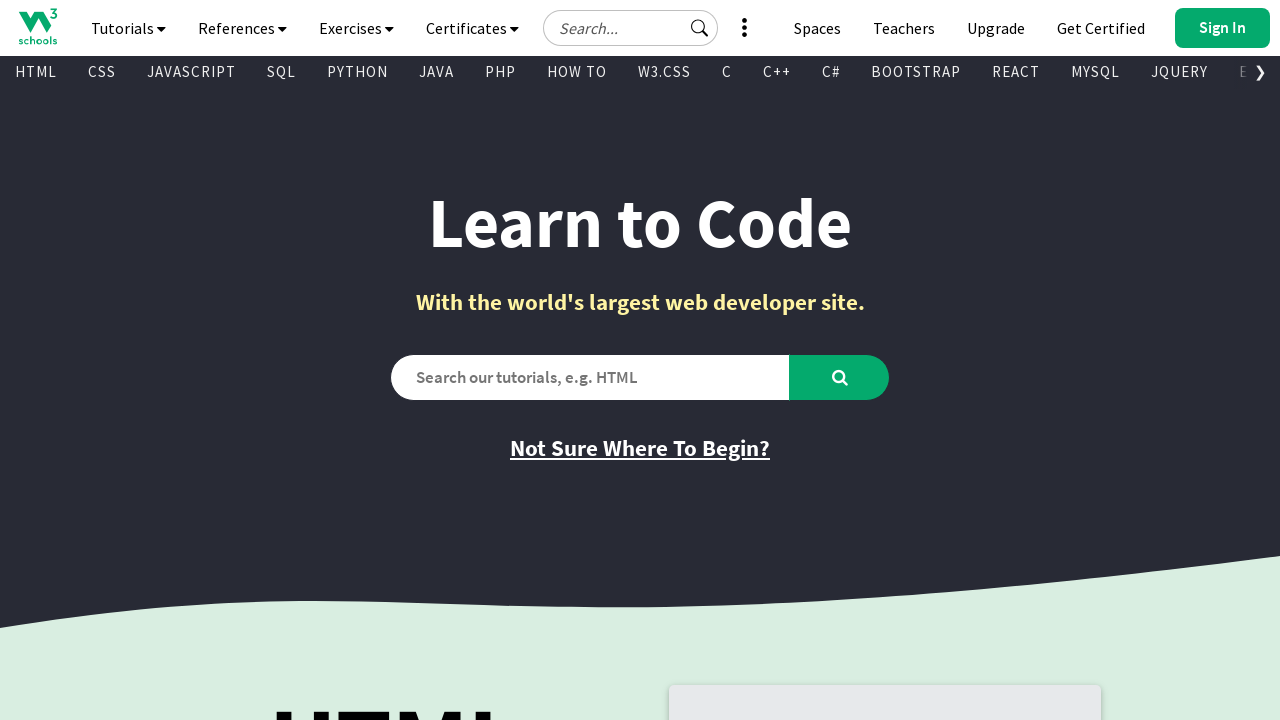

Found visible link: Video Tutorial -> https://www.w3schools.com/videos/index.php
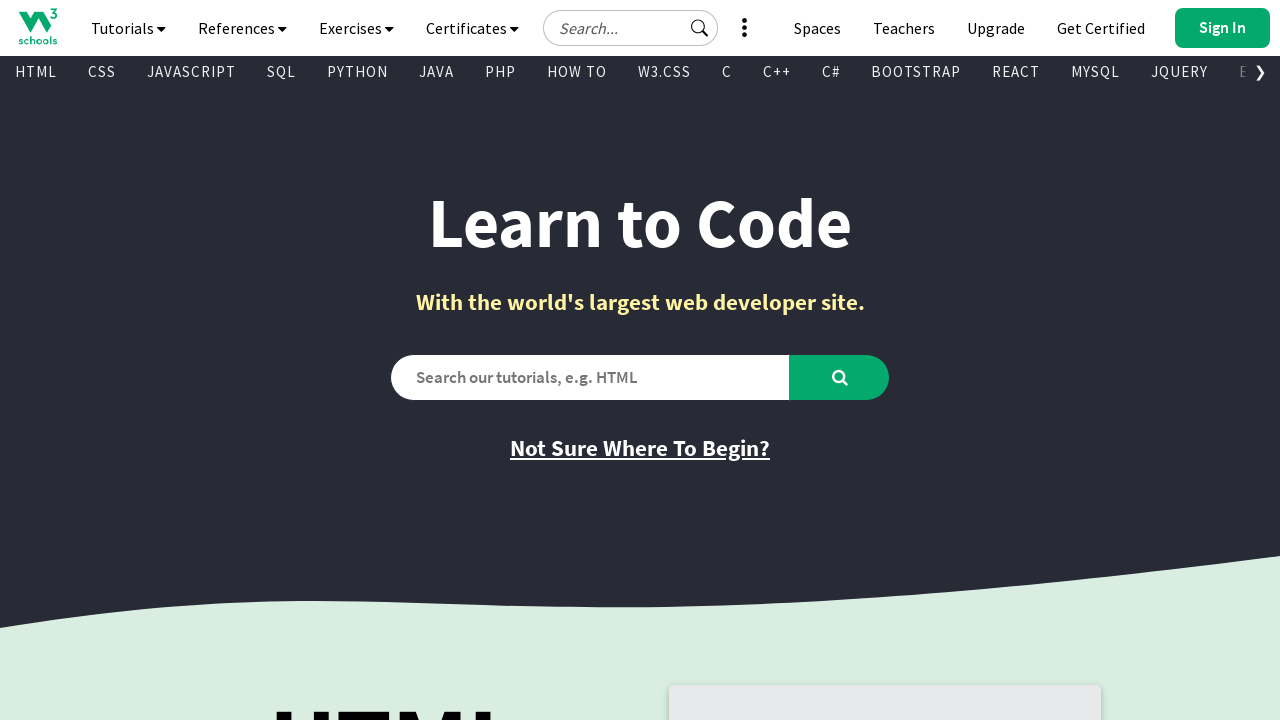

Found visible link: HTML Reference -> /tags/default.asp
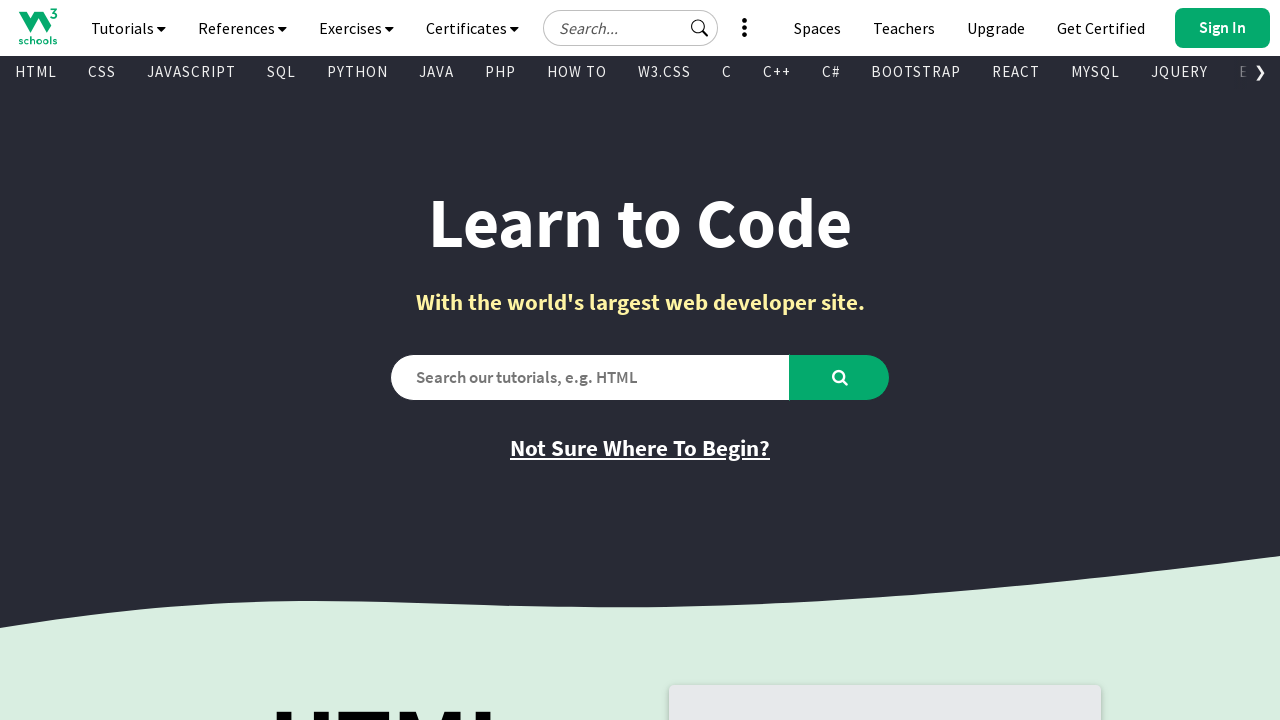

Found visible link: Get Certified -> https://campus.w3schools.com/collections/certifications/products/html-certificate
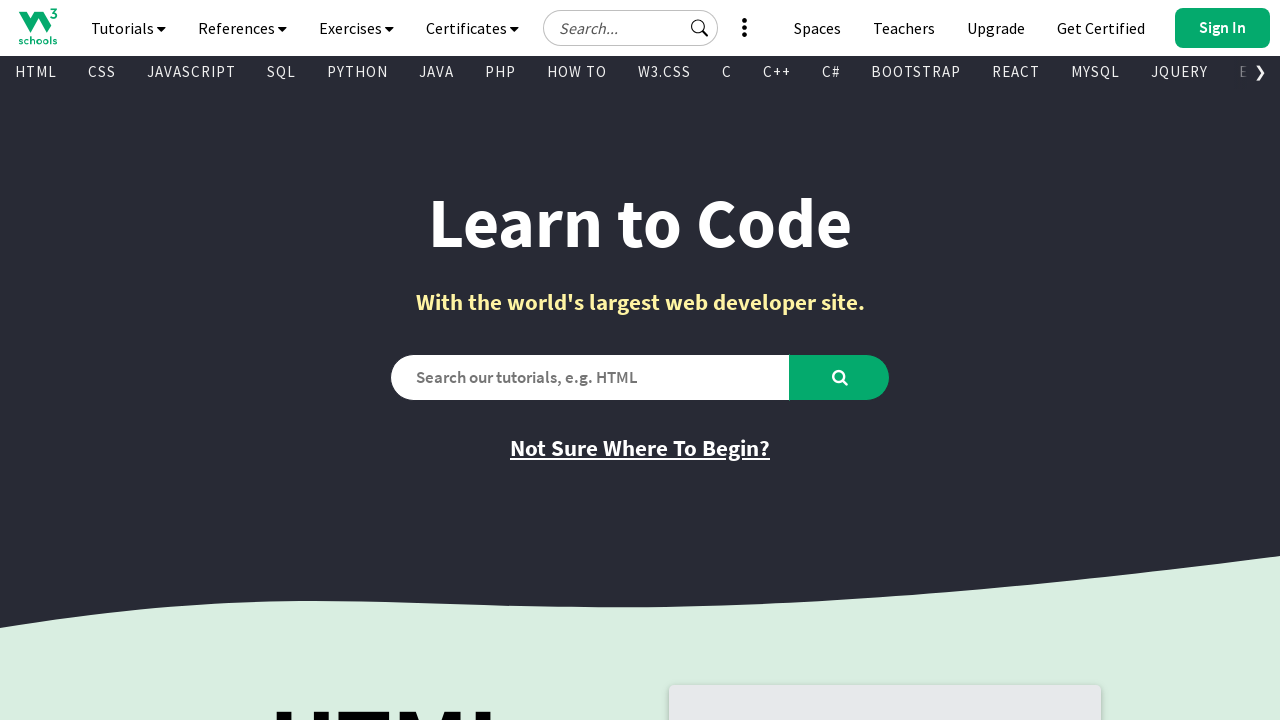

Found visible link: Try it Yourself -> /html/tryit.asp?filename=tryhtml_default_default
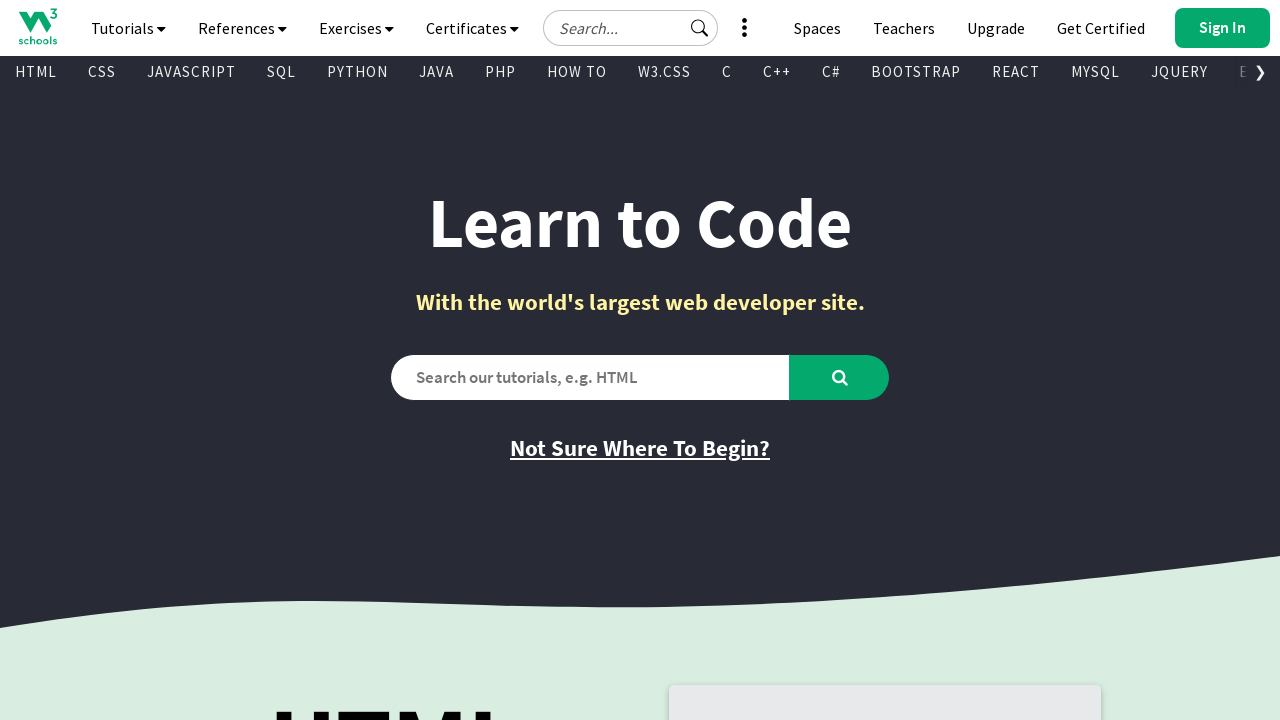

Found visible link: Learn CSS -> /css/default.asp
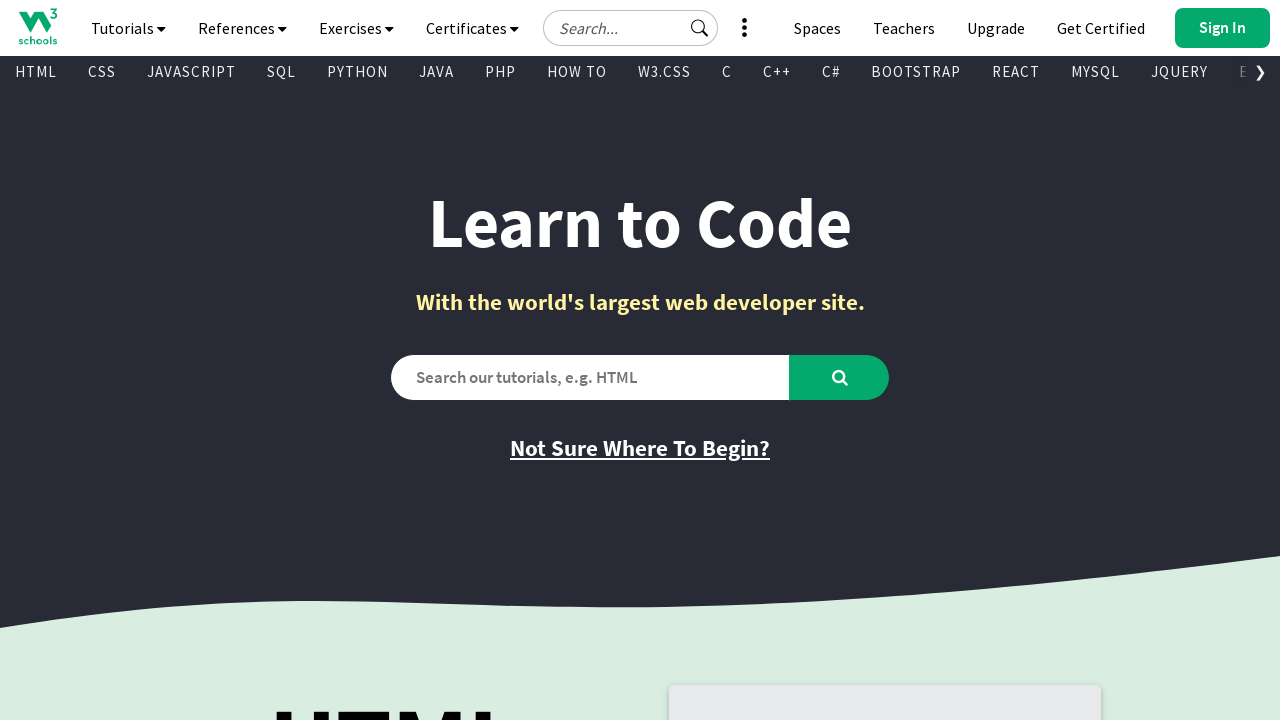

Found visible link: CSS Reference -> /cssref/index.php
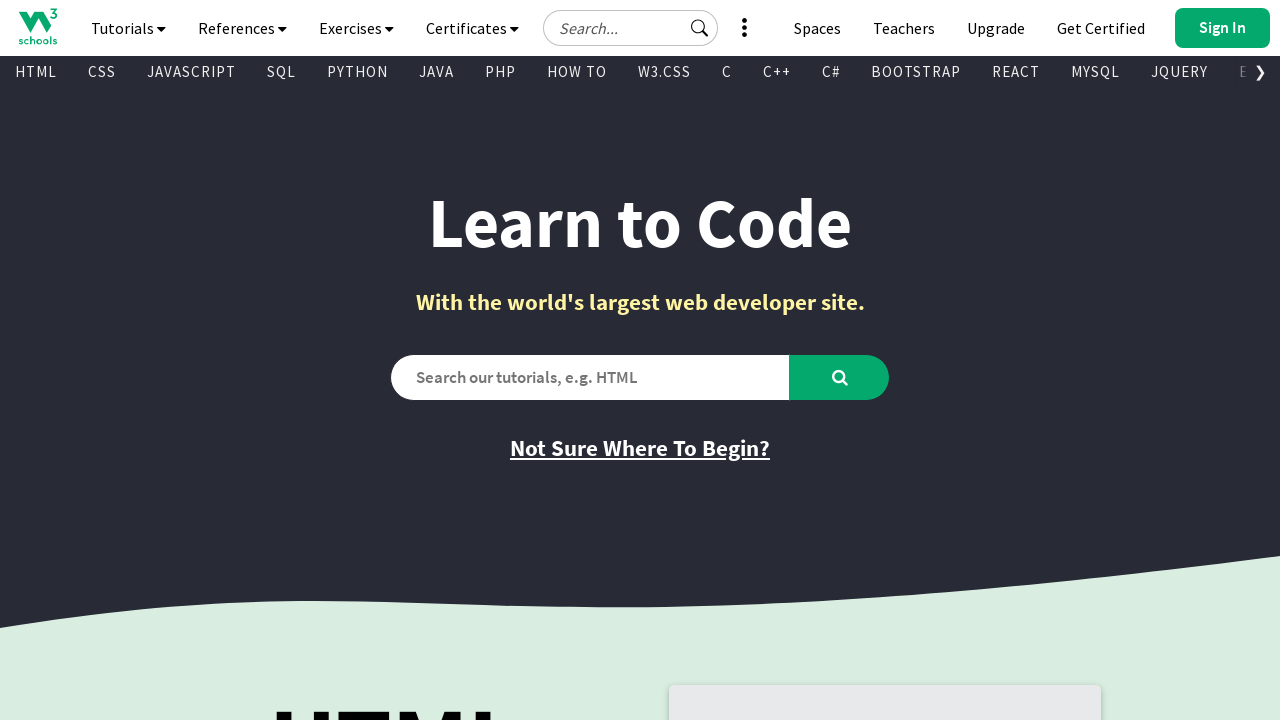

Found visible link: Get Certified -> https://campus.w3schools.com/collections/certifications/products/css-certificate
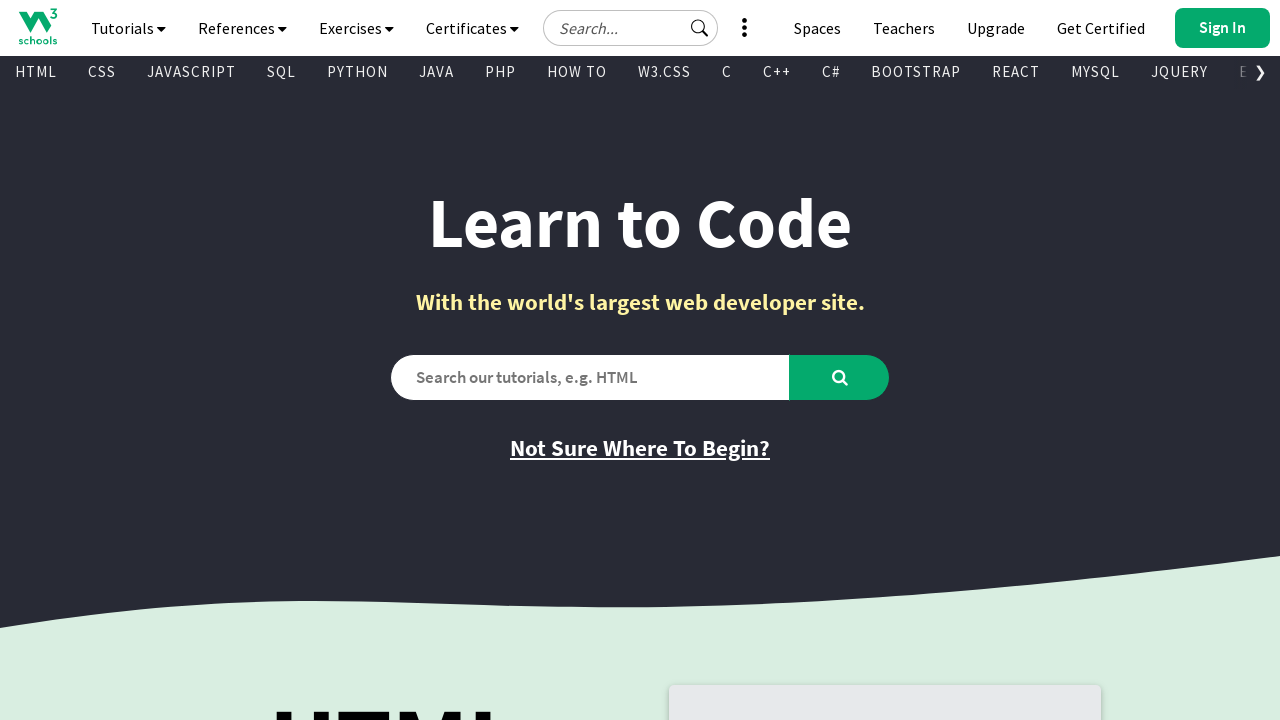

Found visible link: Try it Yourself -> /css/tryit.asp?filename=trycss_default
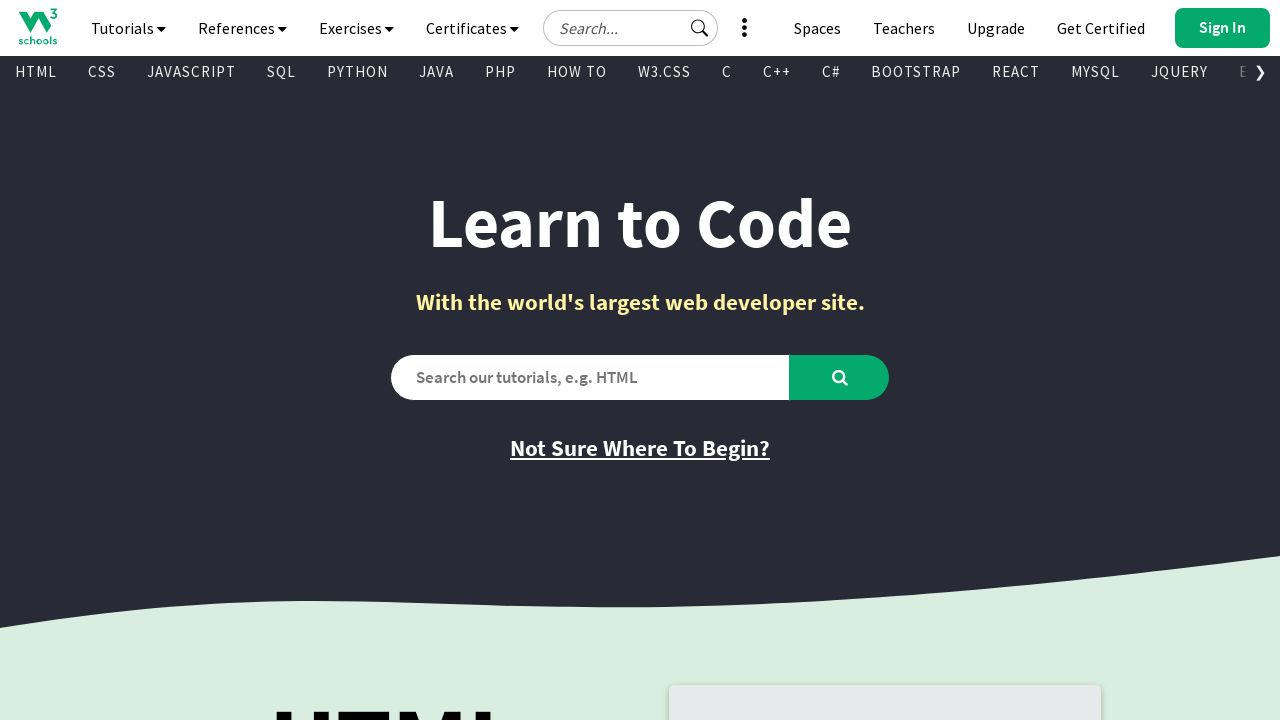

Found visible link: Learn JavaScript -> /js/default.asp
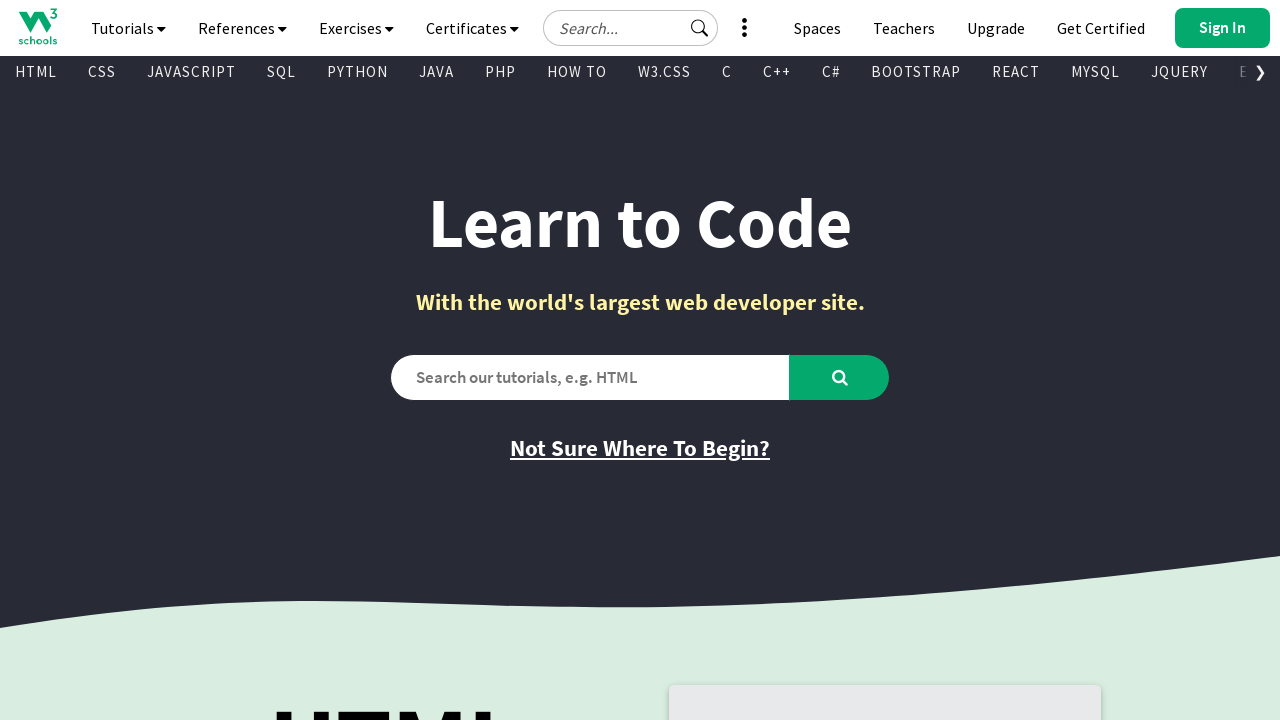

Found visible link: JavaScript Reference -> /jsref/default.asp
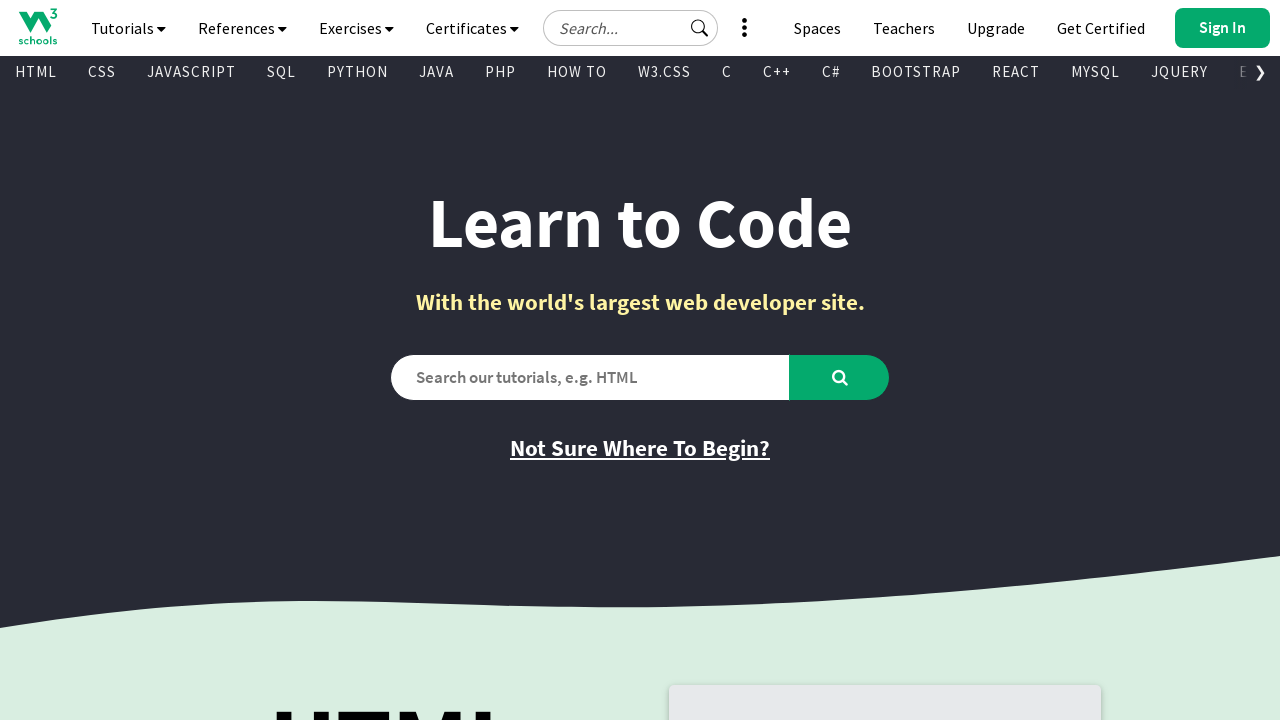

Found visible link: Get Certified -> https://campus.w3schools.com/collections/certifications/products/javascript-certificate
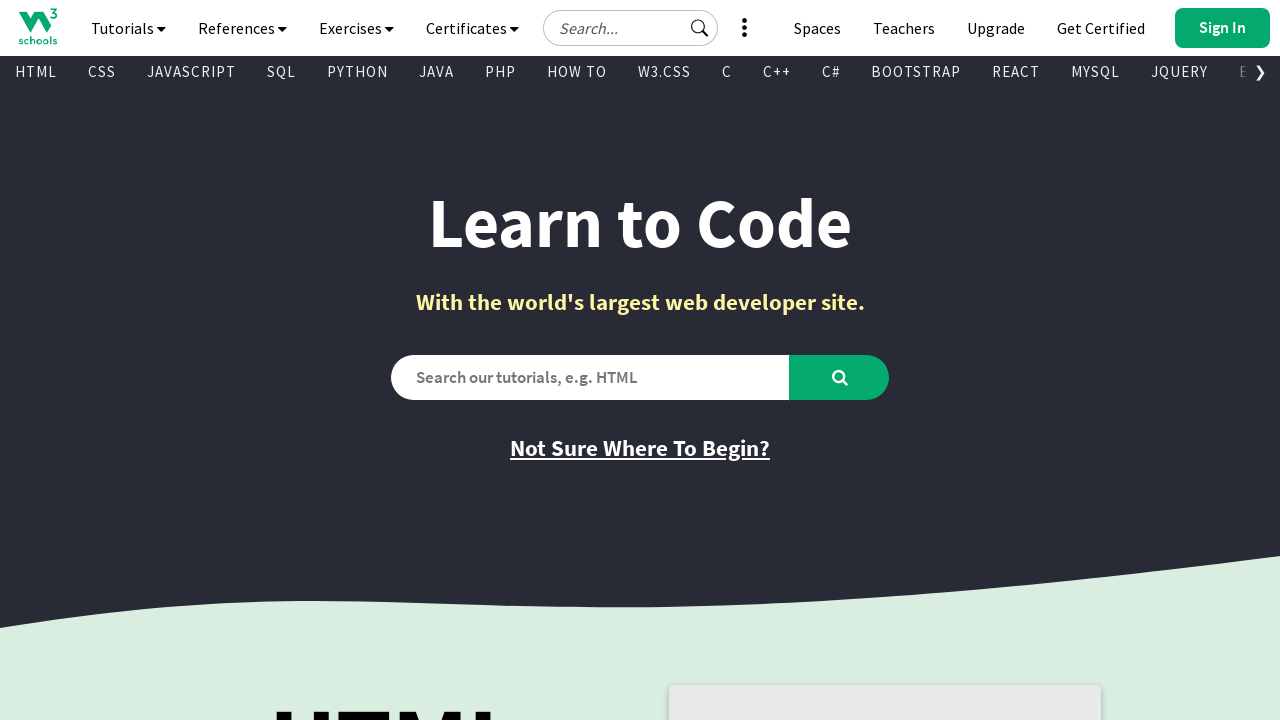

Found visible link: Try it Yourself -> /js/tryit.asp?filename=tryjs_default
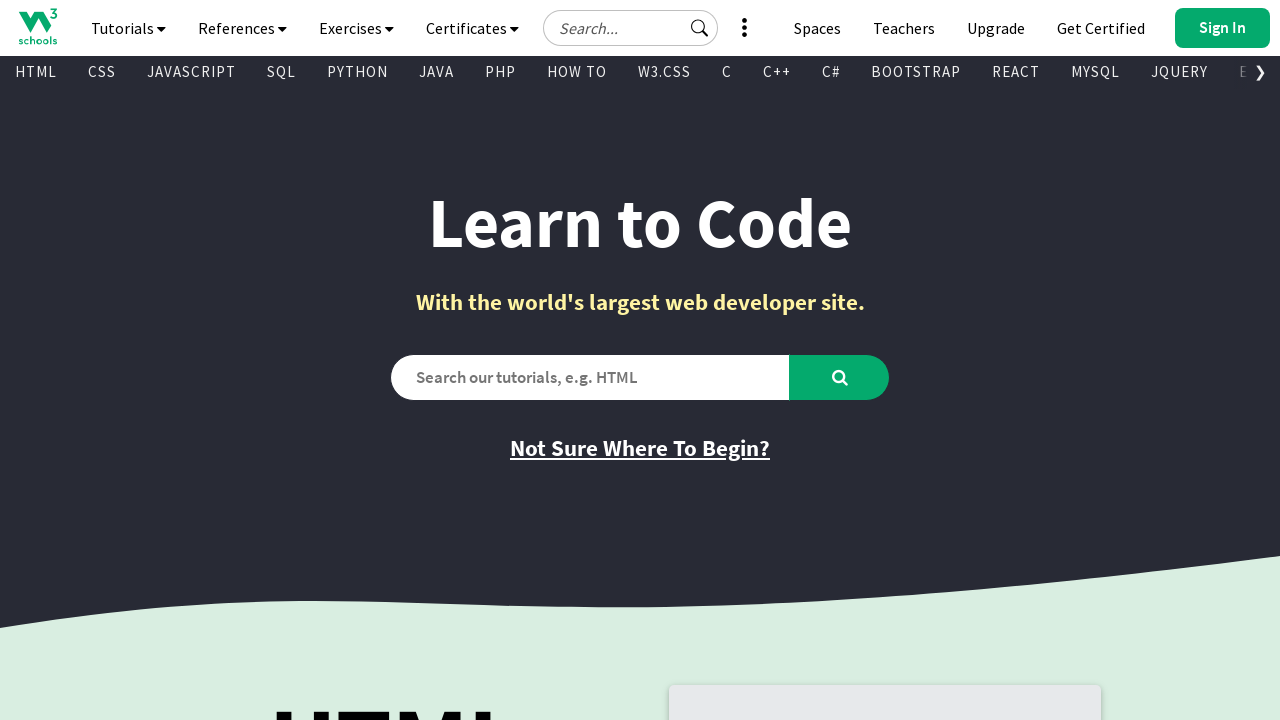

Found visible link: Learn Python -> /python/default.asp
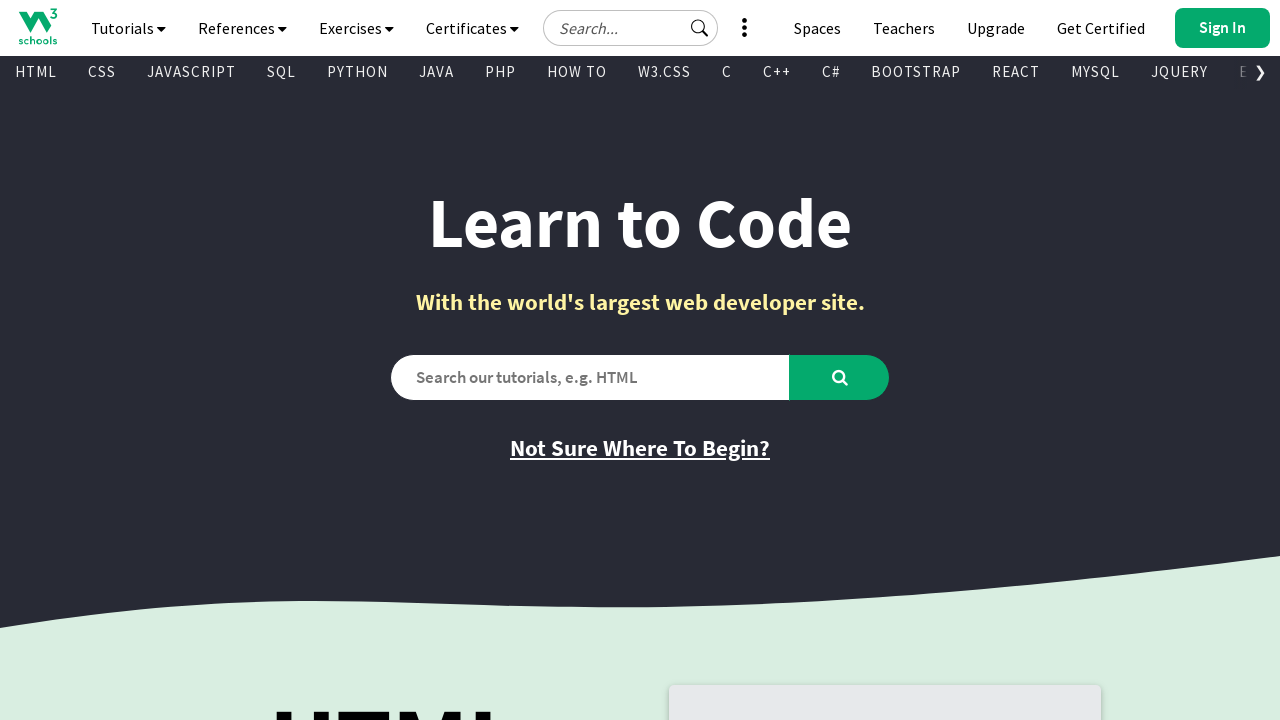

Found visible link: Python Reference -> /python/python_reference.asp
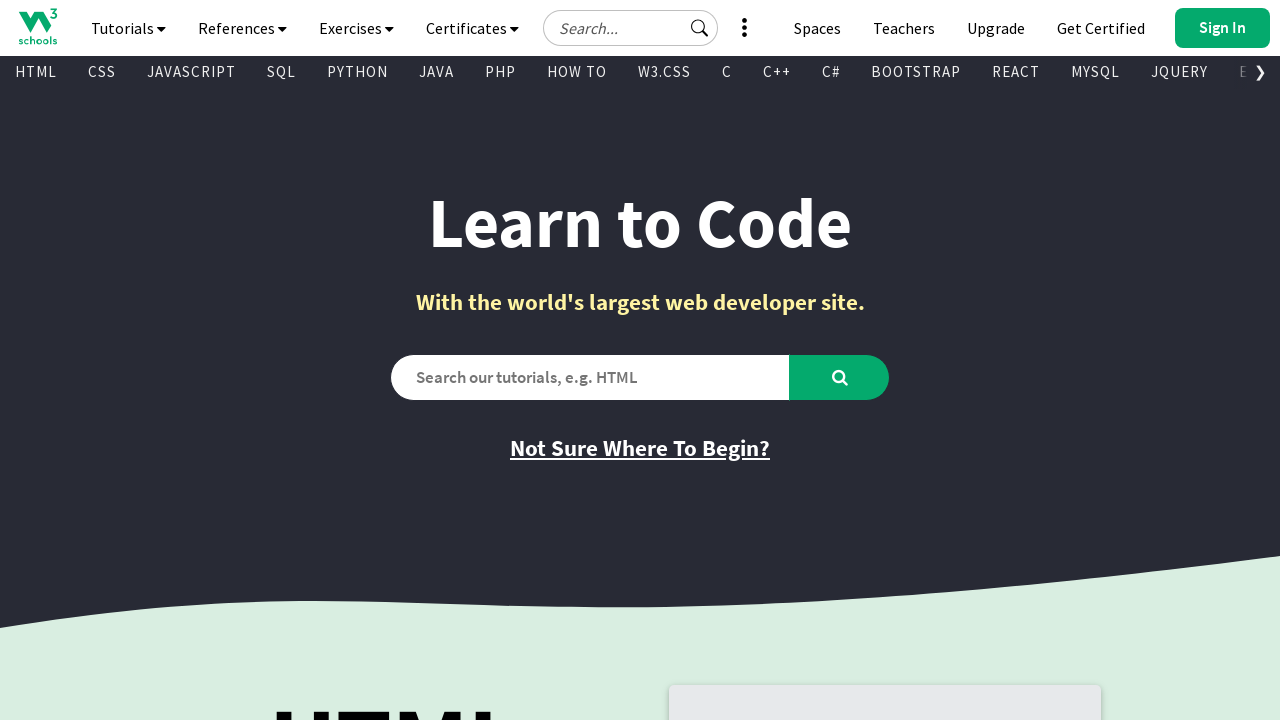

Found visible link: Get Certified -> https://campus.w3schools.com/collections/certifications/products/python-certificate
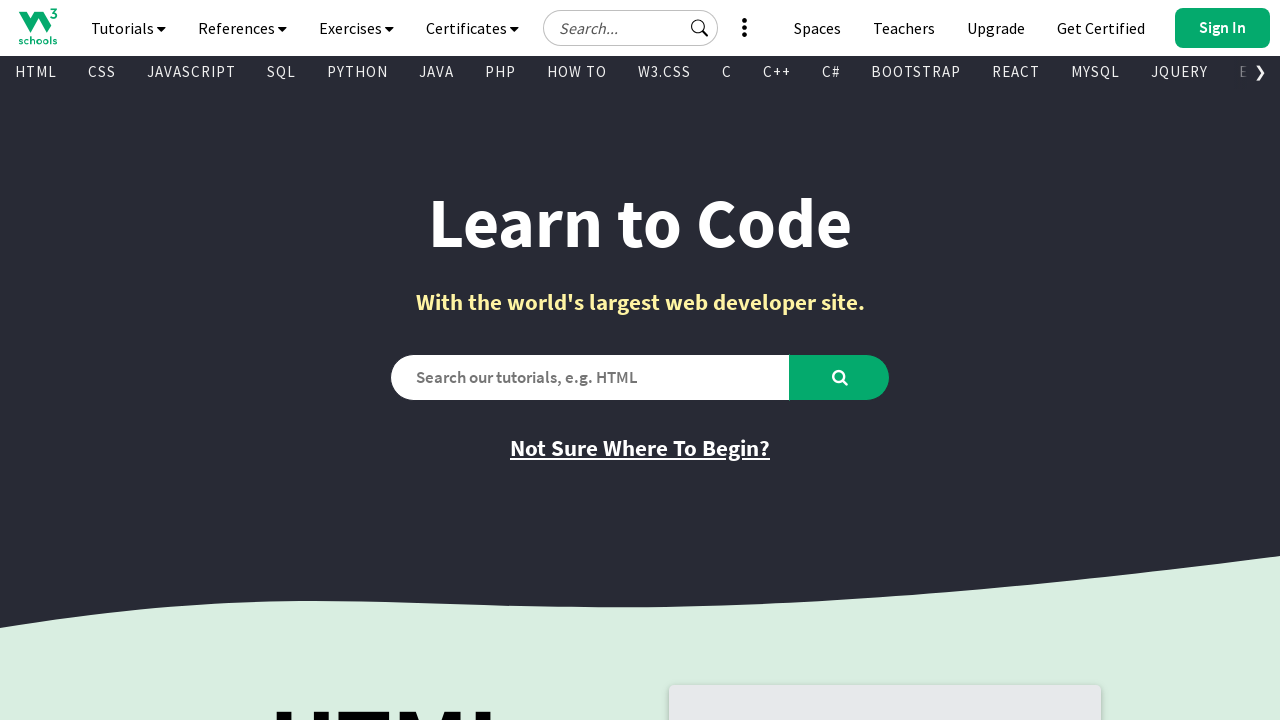

Found visible link: Try it Yourself -> /python/trypython.asp?filename=demo_indentation
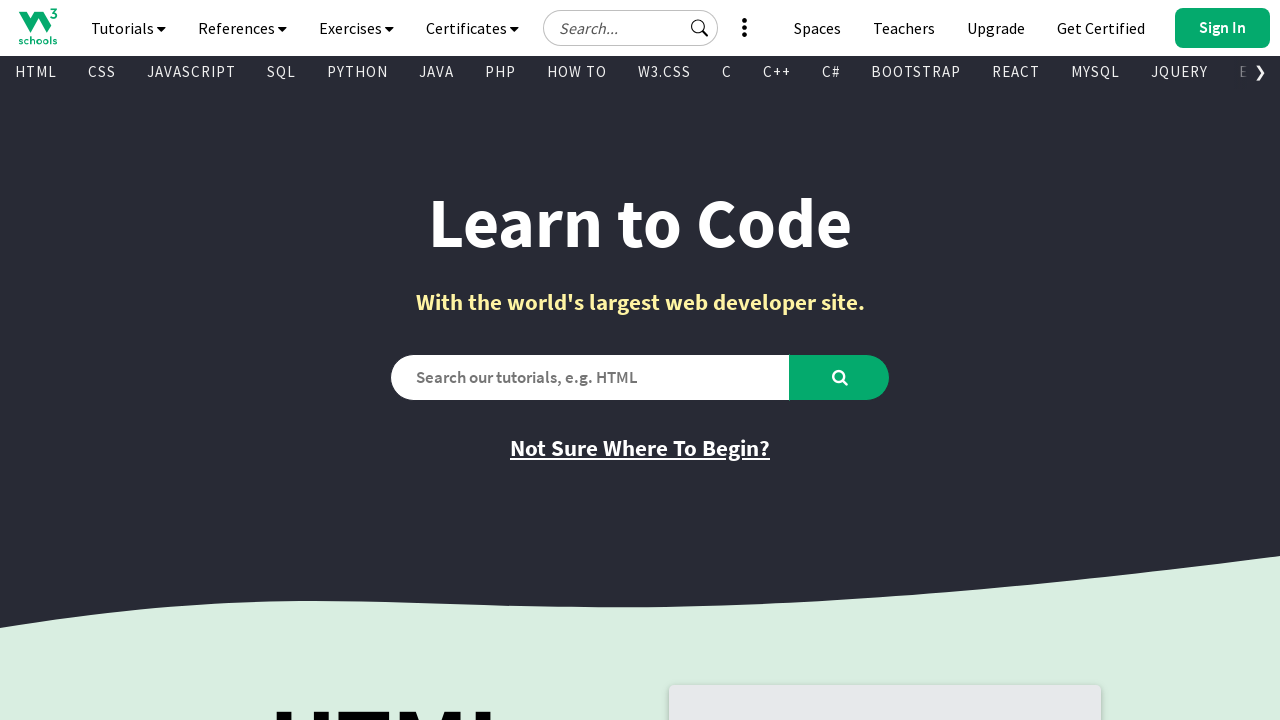

Found visible link: Learn SQL -> /sql/default.asp
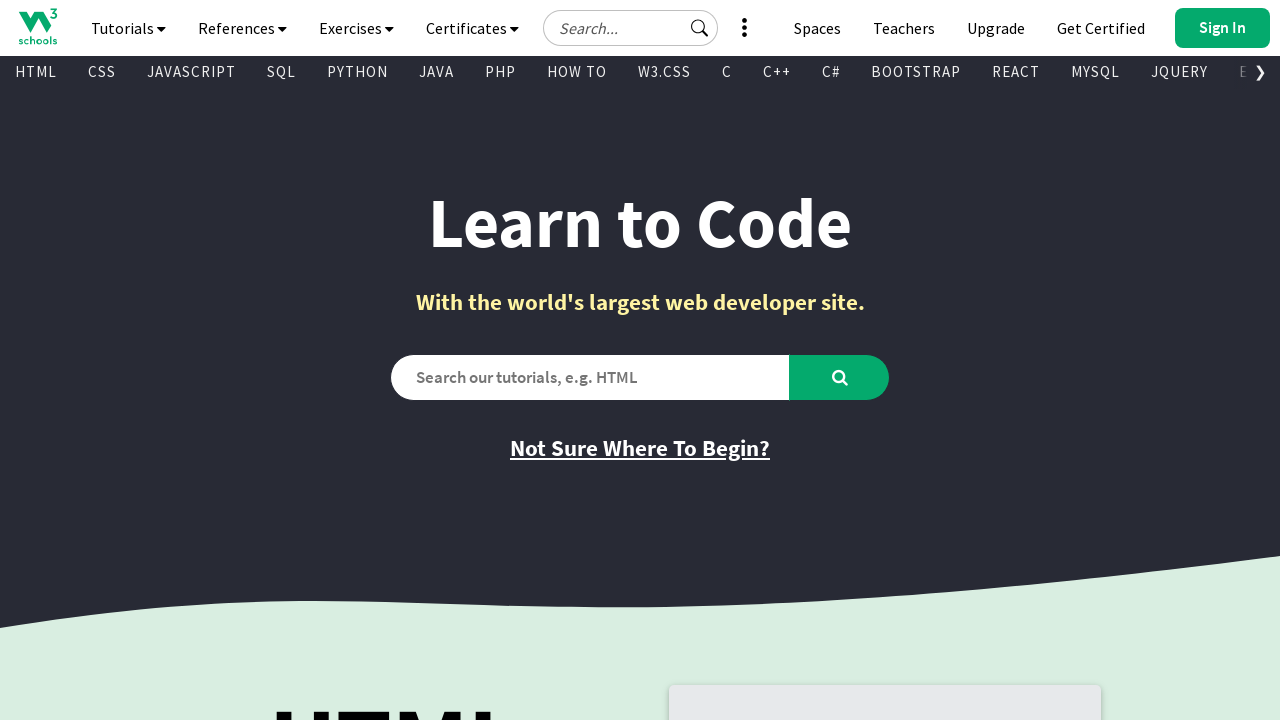

Found visible link: SQL Reference -> /sql/sql_ref_keywords.asp
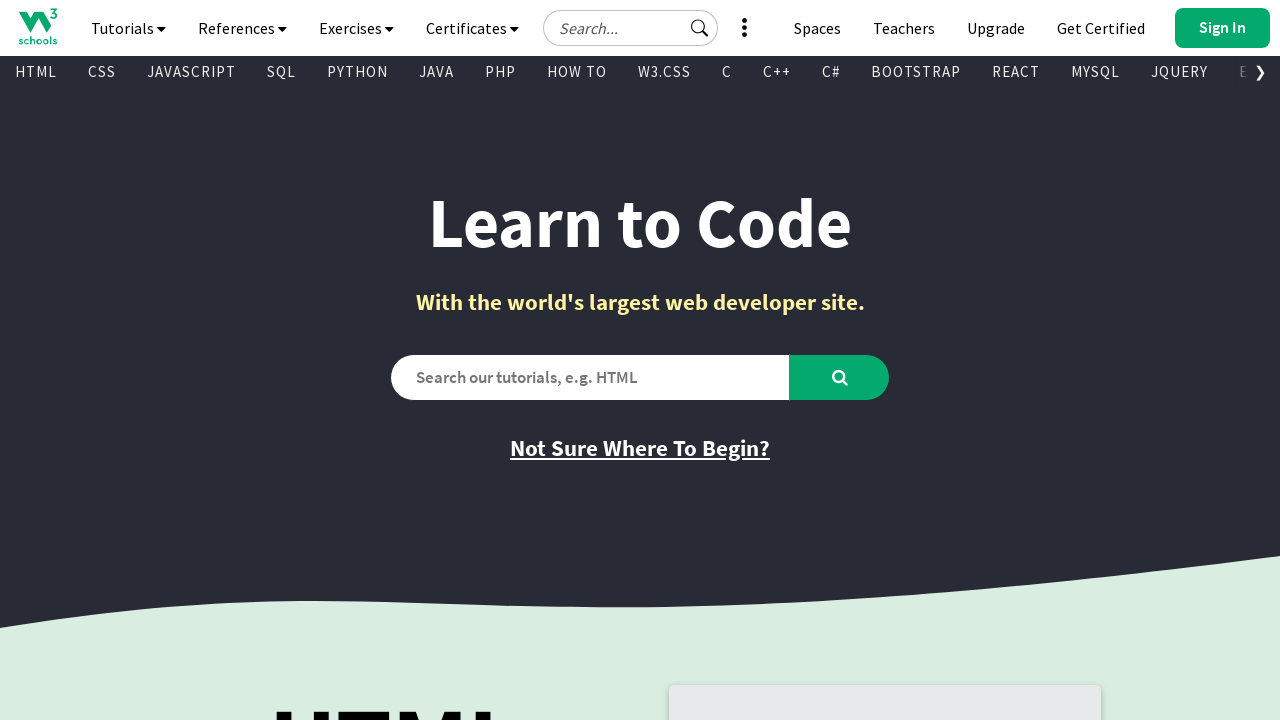

Found visible link: Get Certified -> https://campus.w3schools.com/collections/certifications/products/sql-certificate
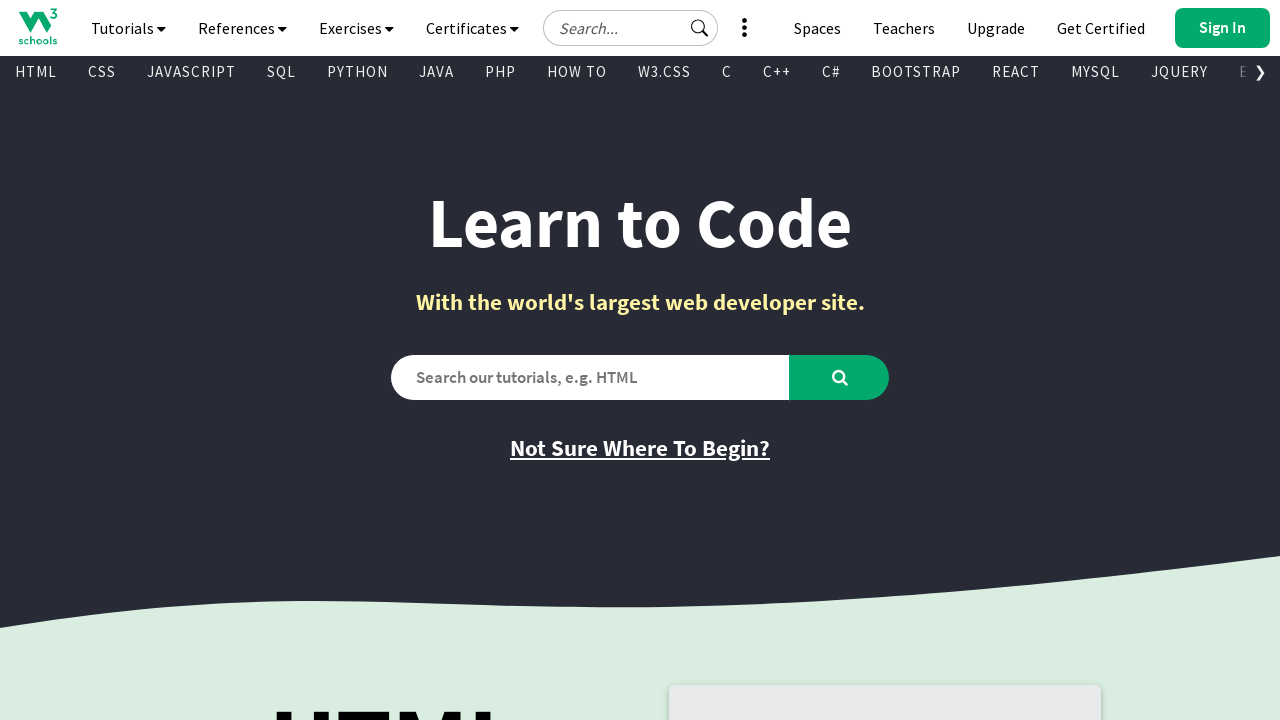

Found visible link: Try it Yourself -> /sql/trysql.asp?filename=trysql_select_where
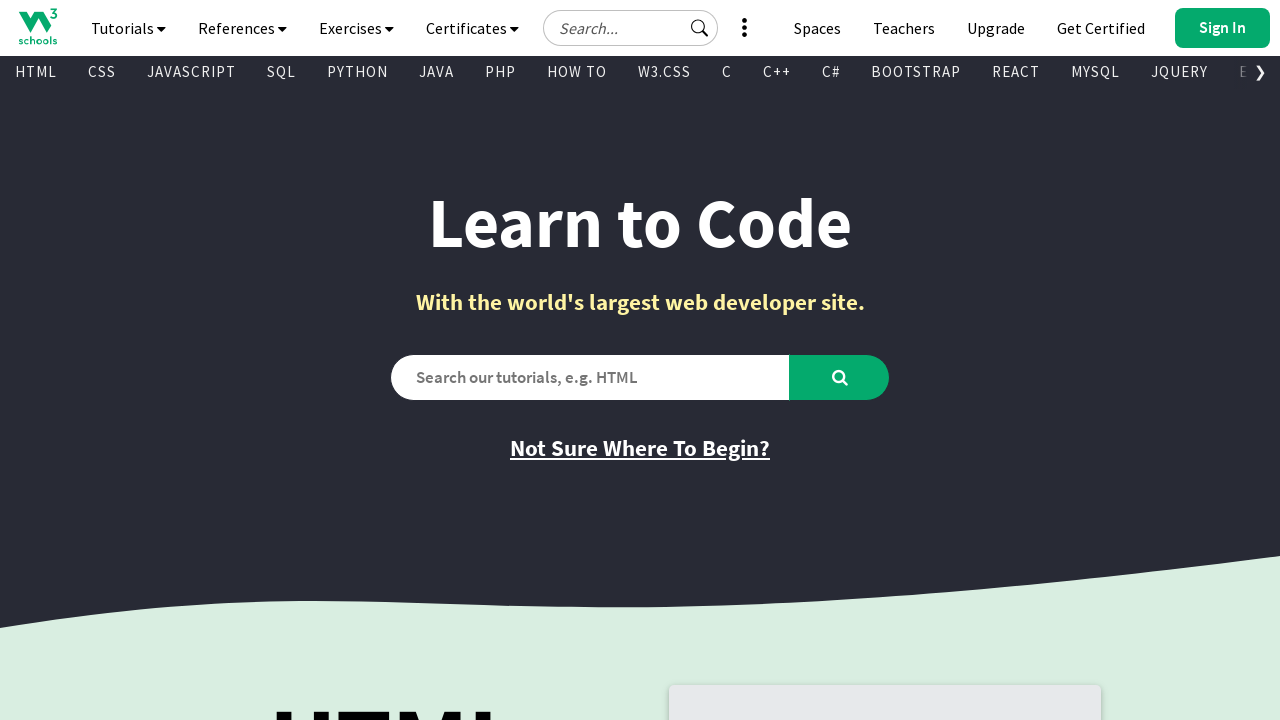

Found visible link: Learn PHP -> /php/default.asp
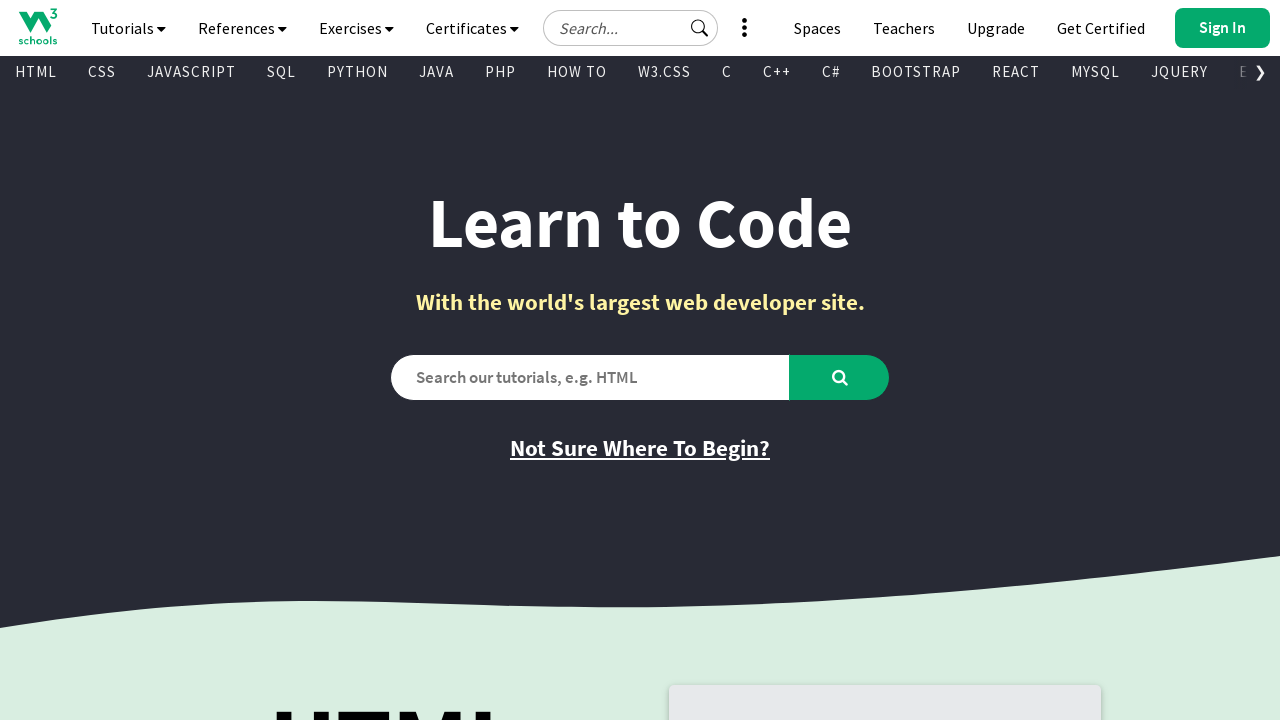

Found visible link: Learn jQuery -> /jquery/default.asp
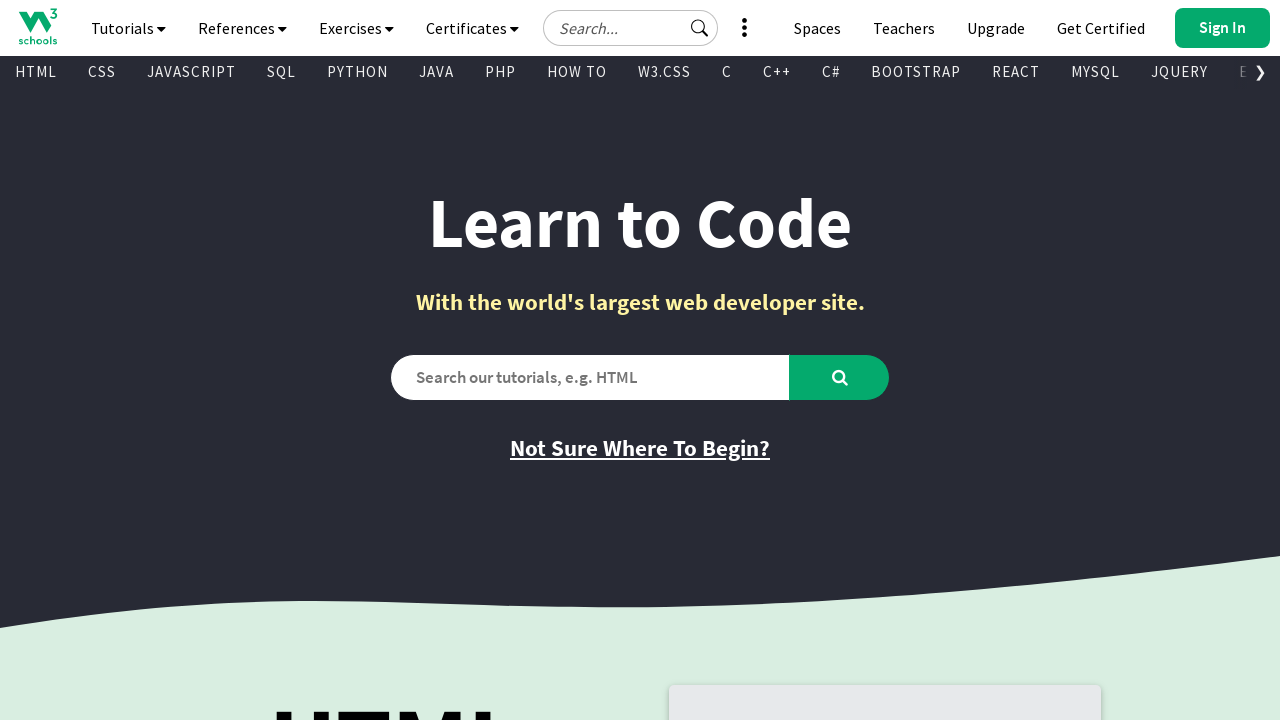

Found visible link: Learn Java -> /java/default.asp
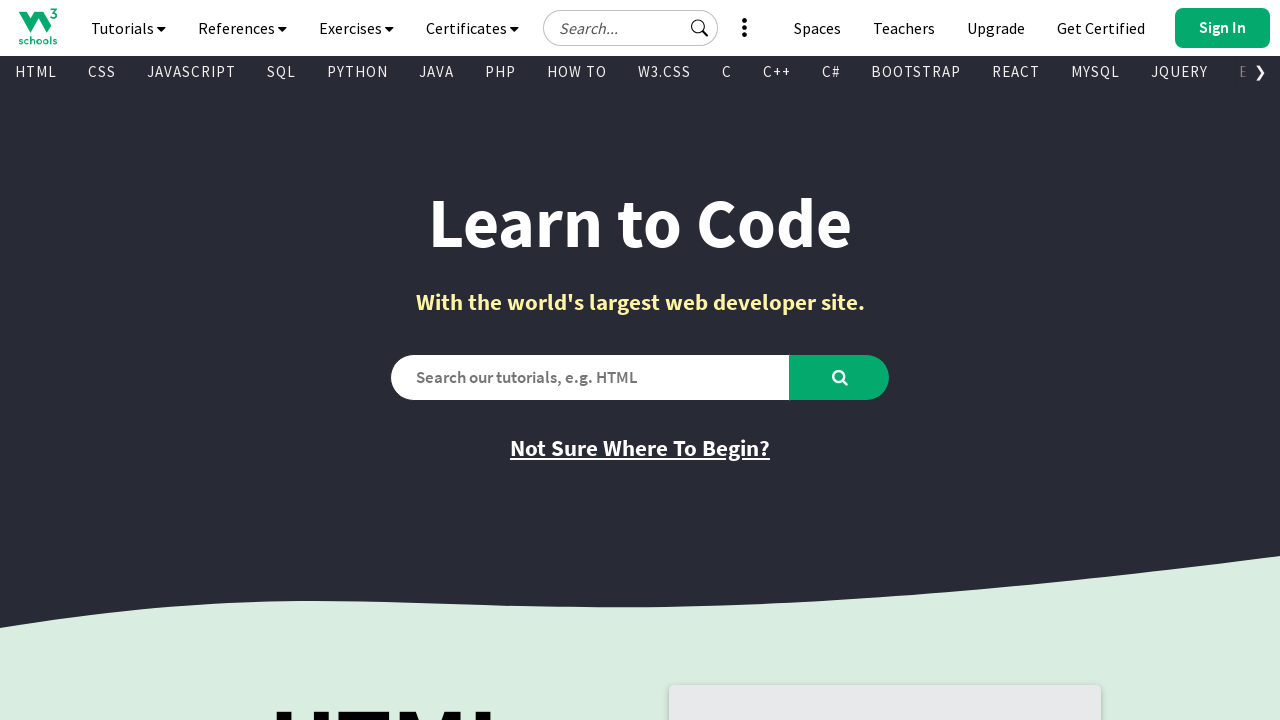

Found visible link: Learn C++ -> /cpp/default.asp
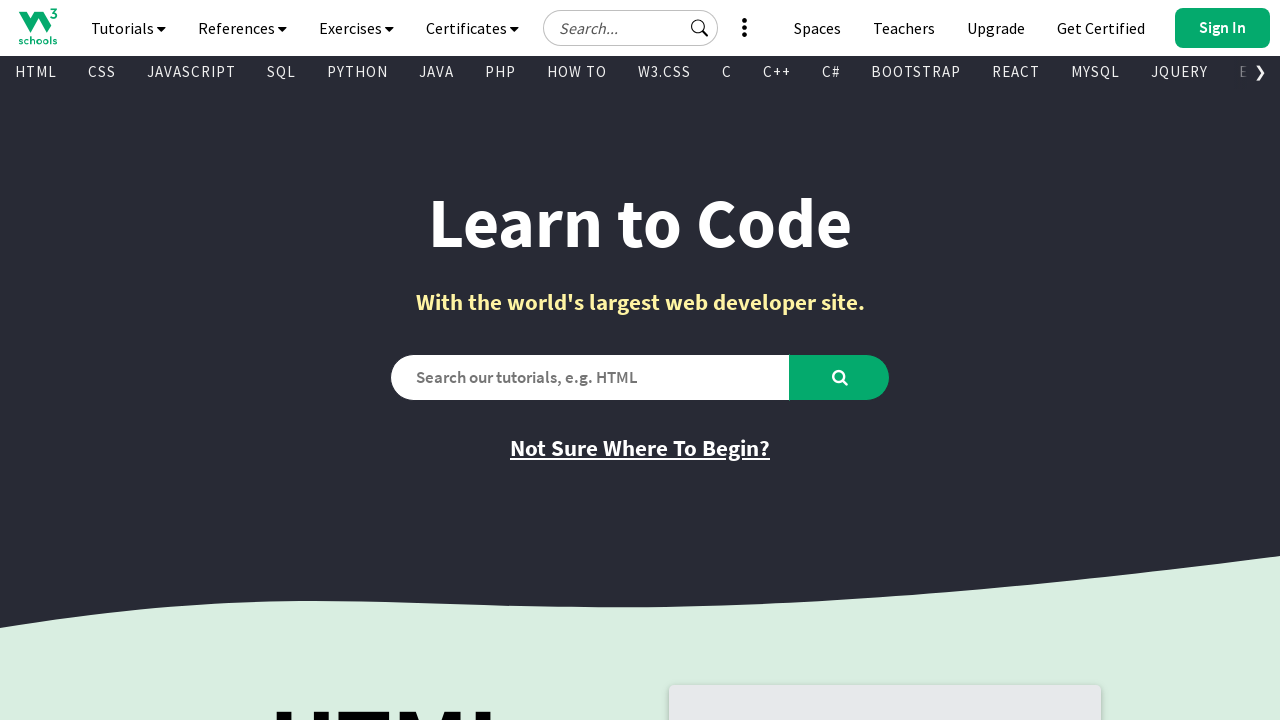

Found visible link: Learn W3.CSS -> /w3css/default.asp
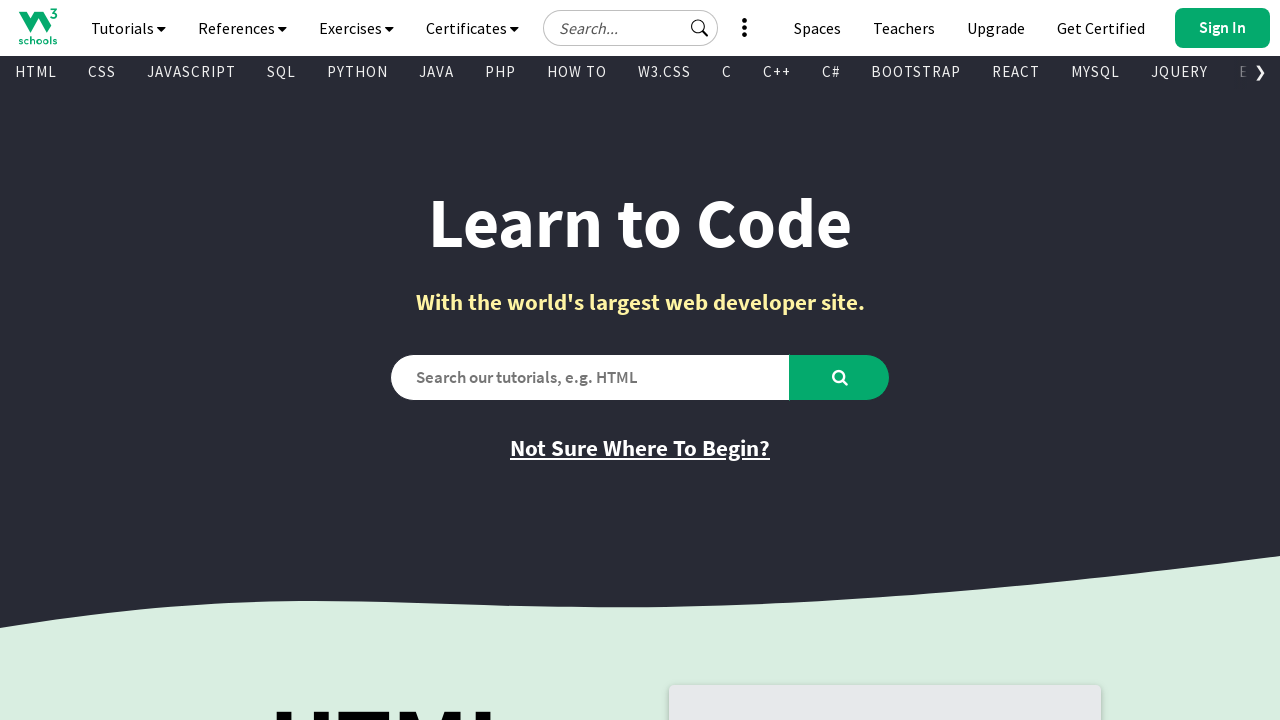

Found visible link: Learn Bootstrap -> /bootstrap/bootstrap_ver.asp
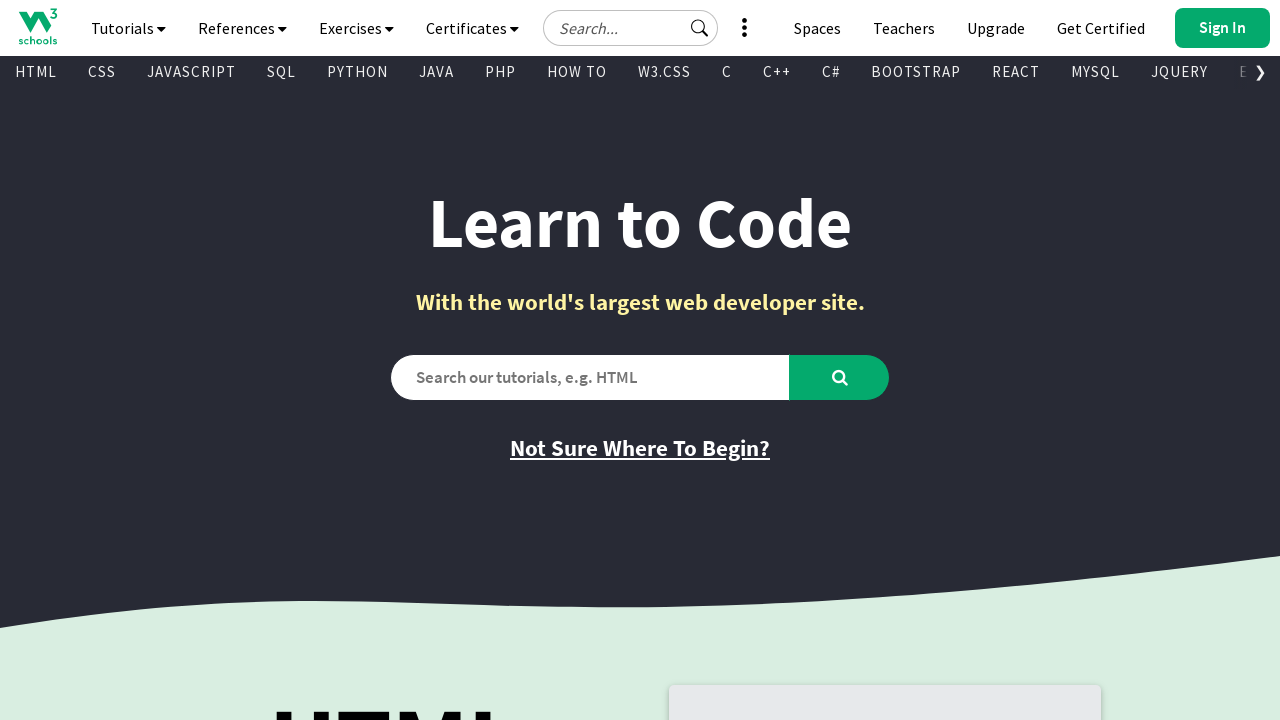

Found visible link: 
        
          C
        
       -> /c/index.php
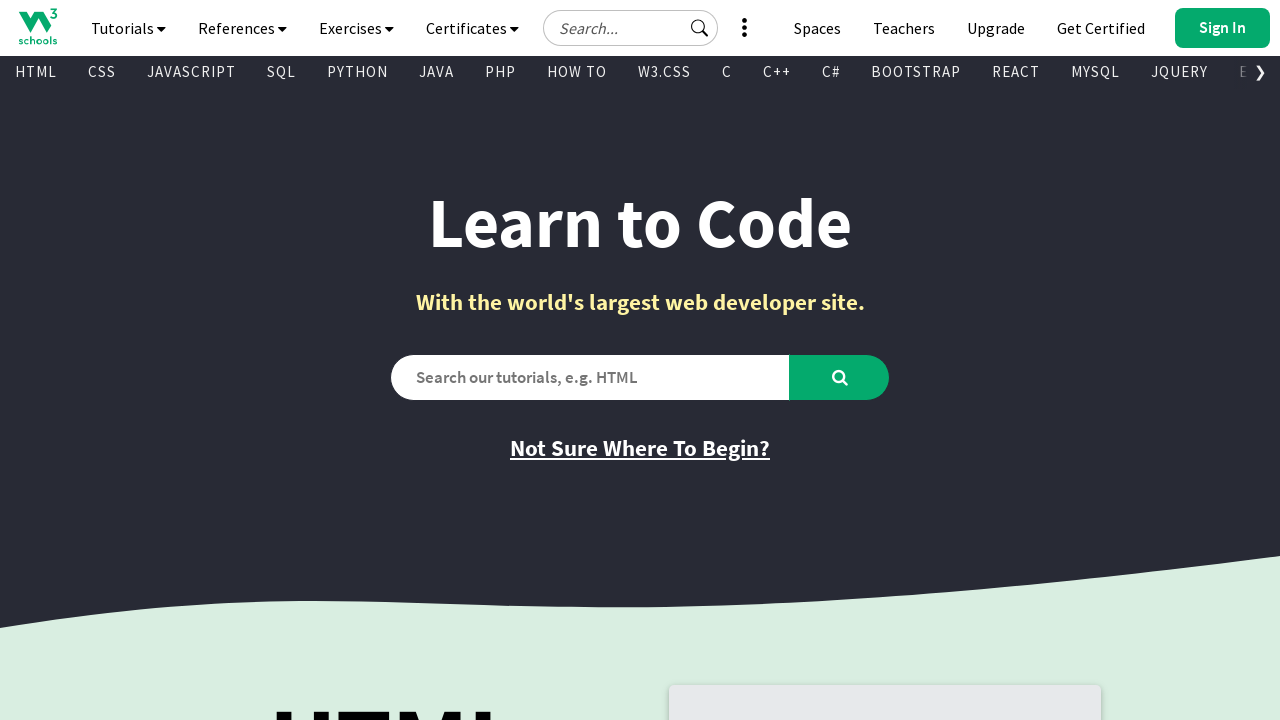

Found visible link: 
        
          C#
        
       -> /cs/index.php
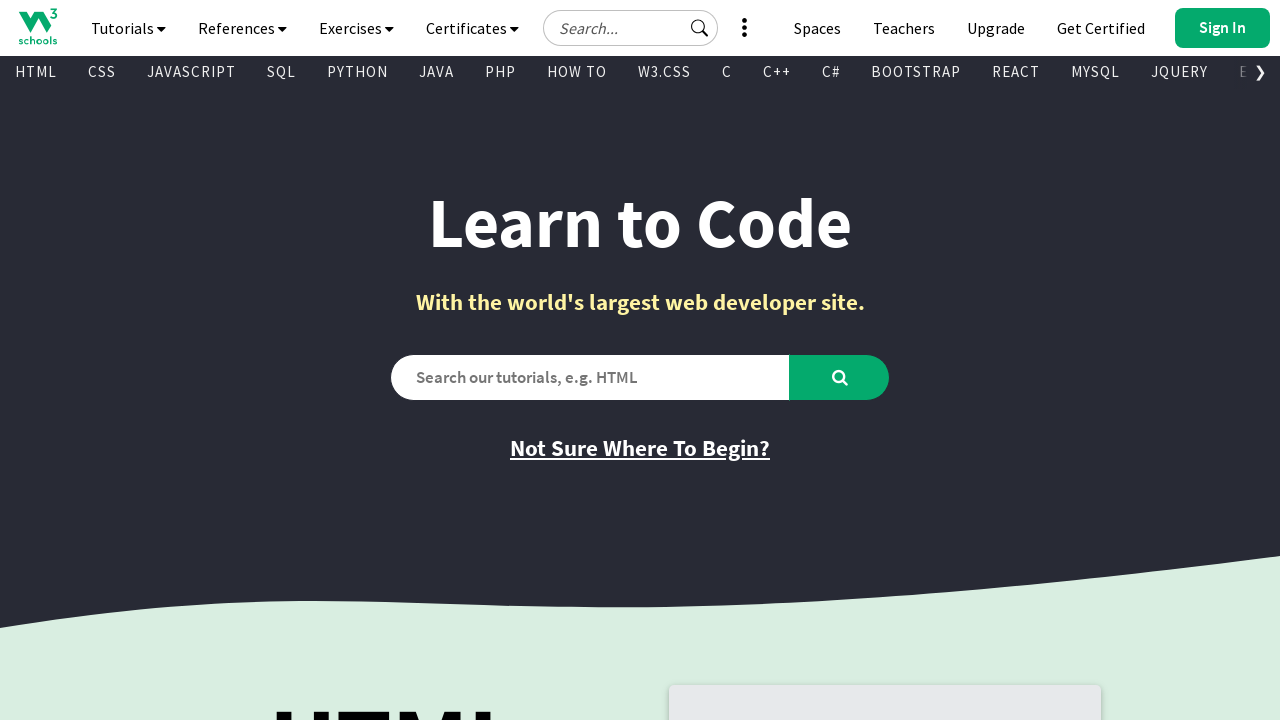

Found visible link: 
        
          R
        
       -> /r/default.asp
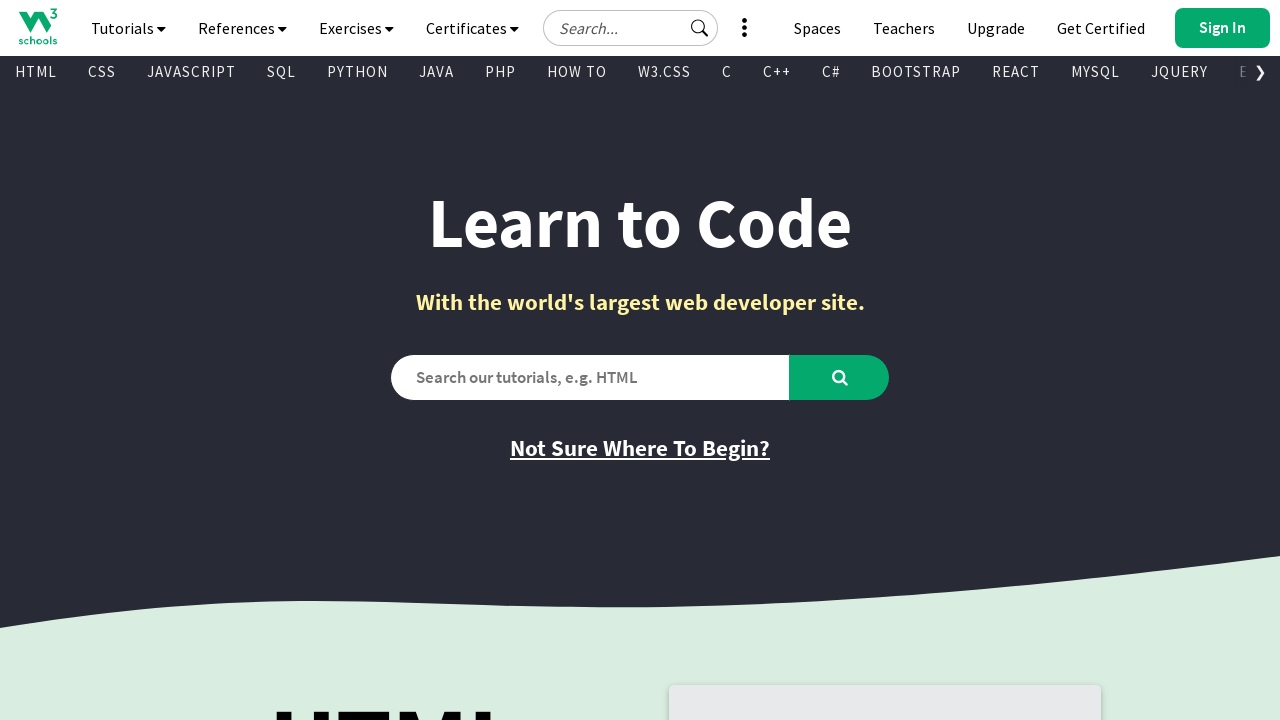

Found visible link: 
        
          Kotlin
        
       -> /kotlin/index.php
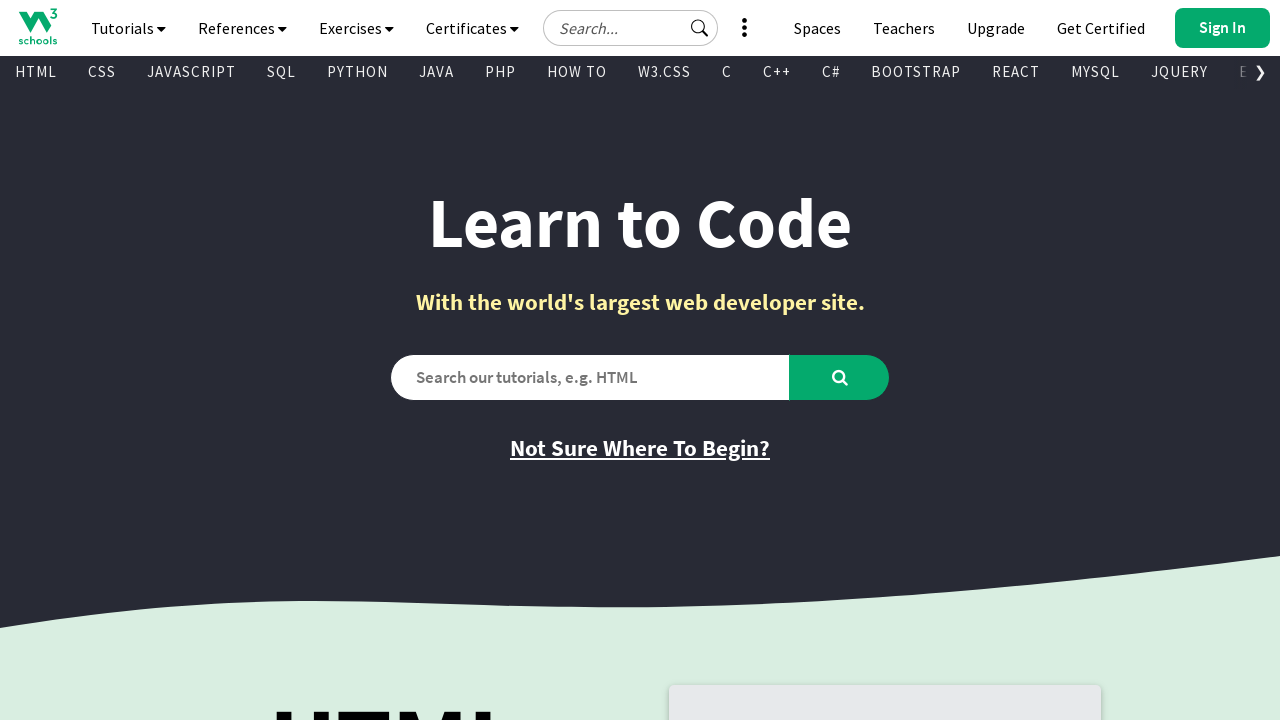

Found visible link: 
        
          Node.js
        
       -> /nodejs/default.asp
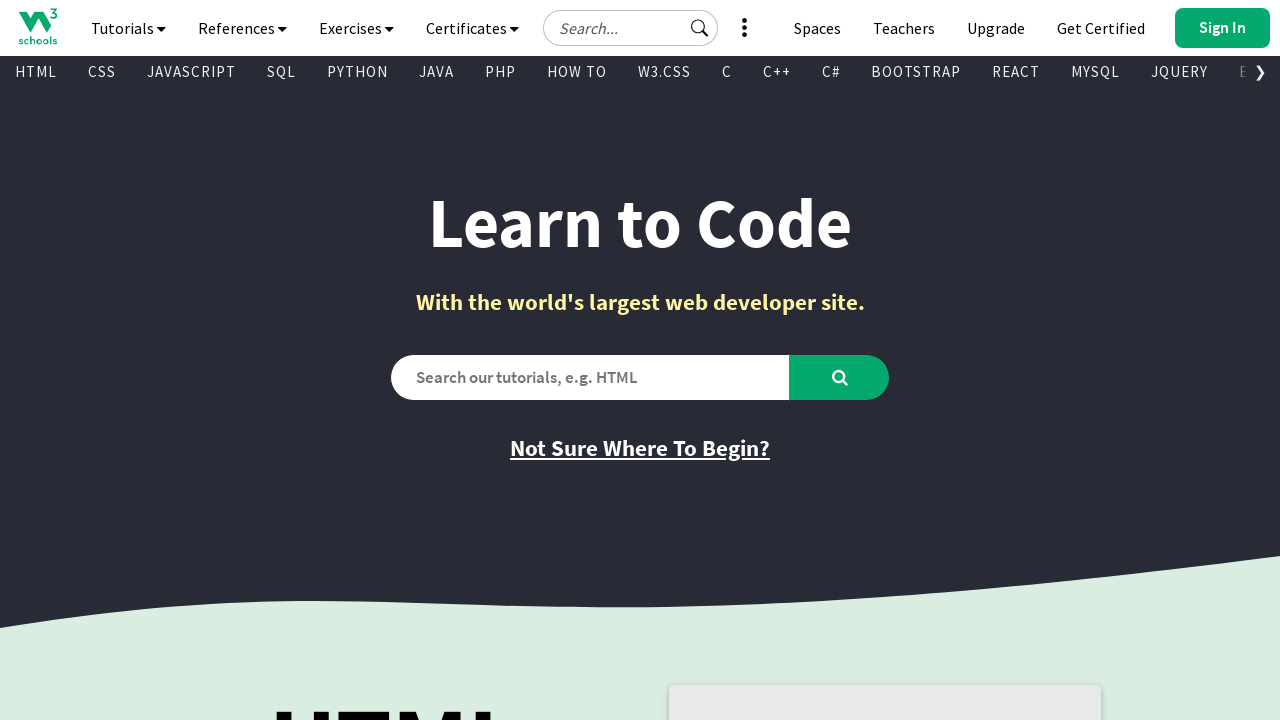

Found visible link: 
        
          React
        
       -> /react/default.asp
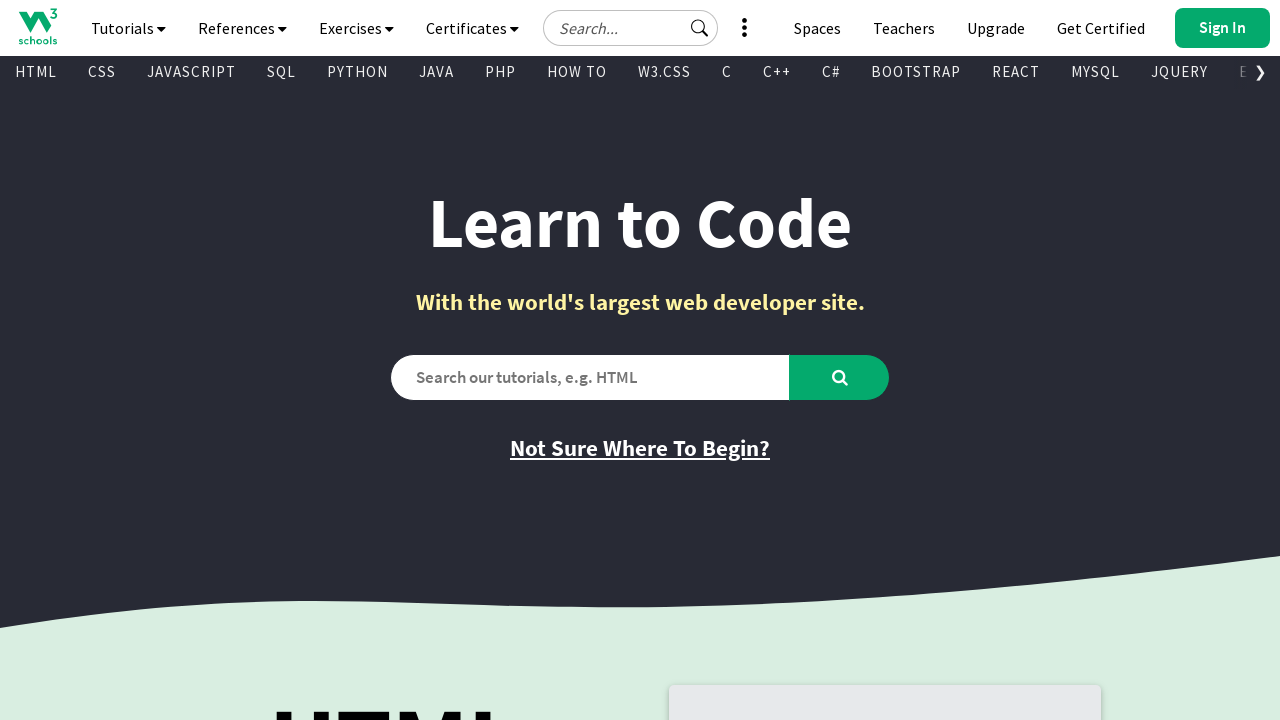

Found visible link: 
        
          JSON
        
       -> /js/js_json.asp
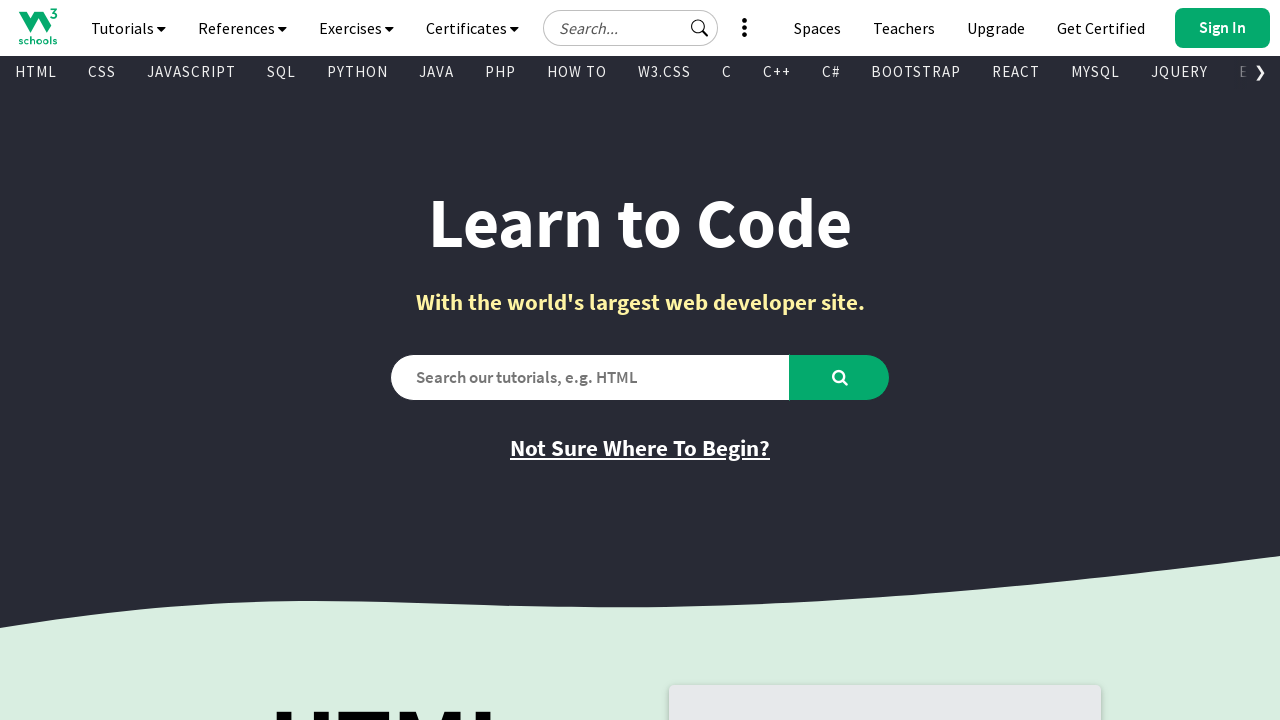

Found visible link: 
        
          Vue
        
       -> /vue/index.php
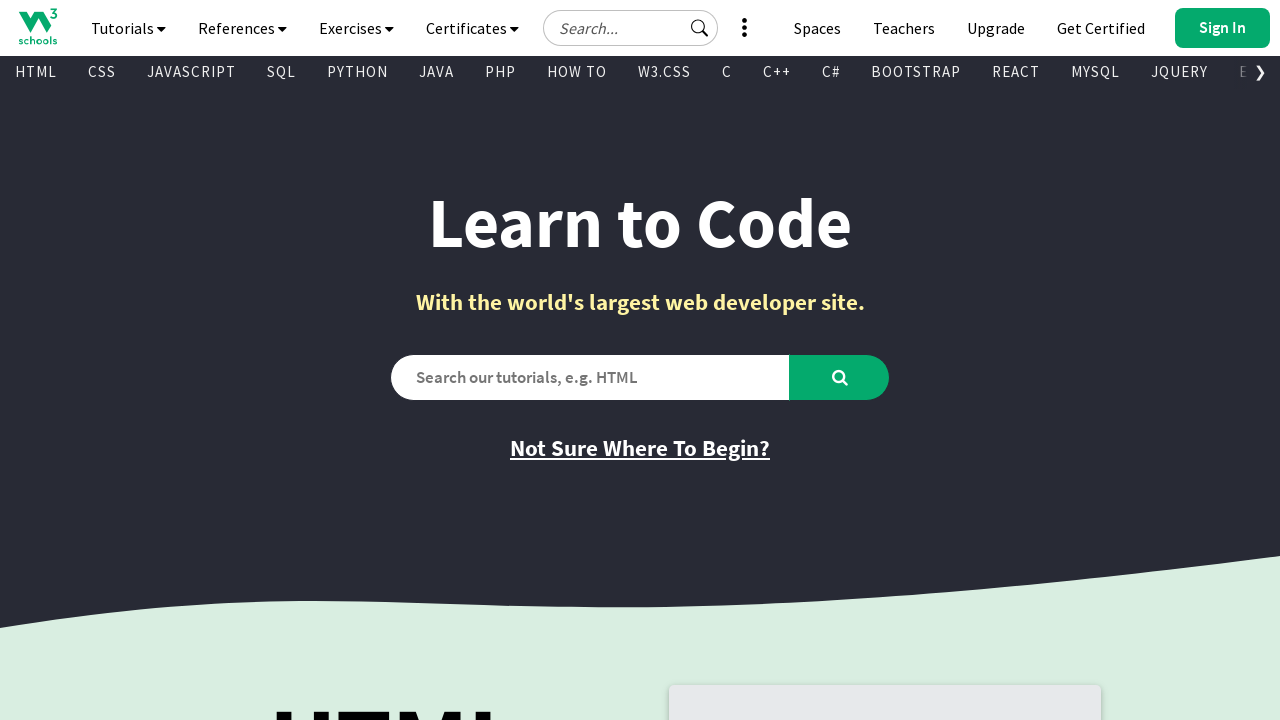

Found visible link: 
        
          MySQL
        
       -> /mysql/default.asp
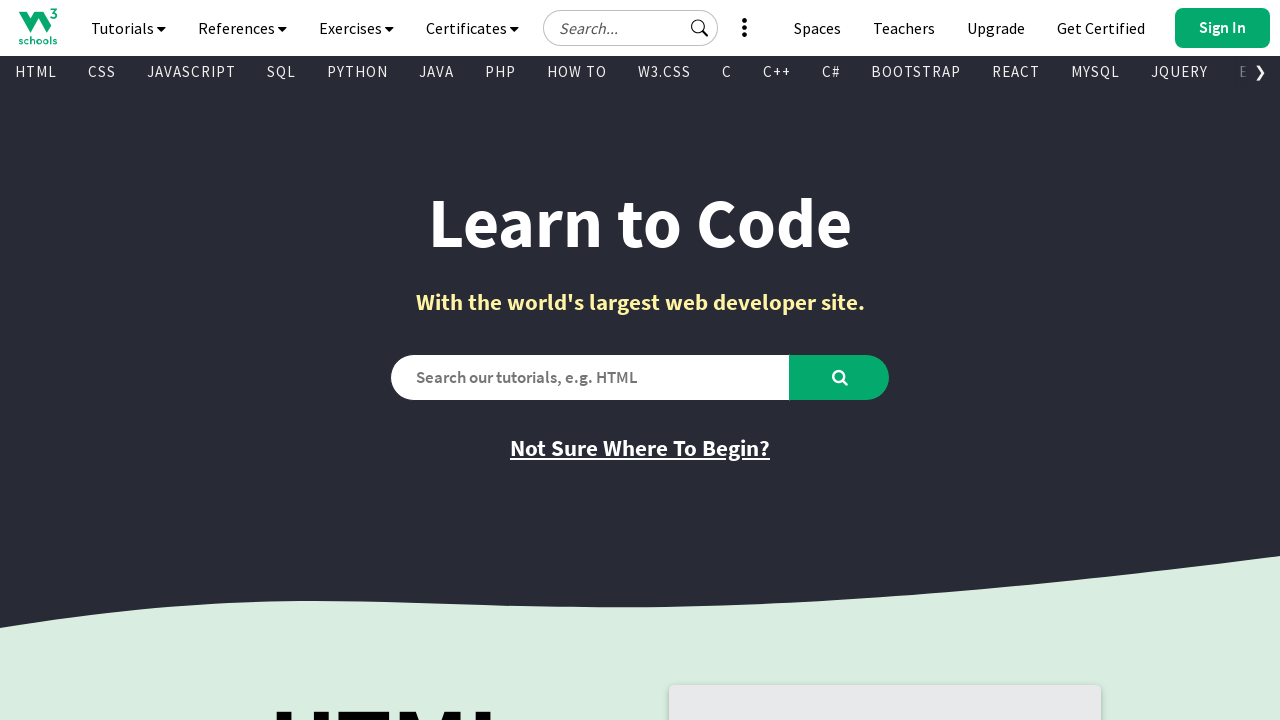

Found visible link: 
        
          XML
        
       -> /xml/default.asp
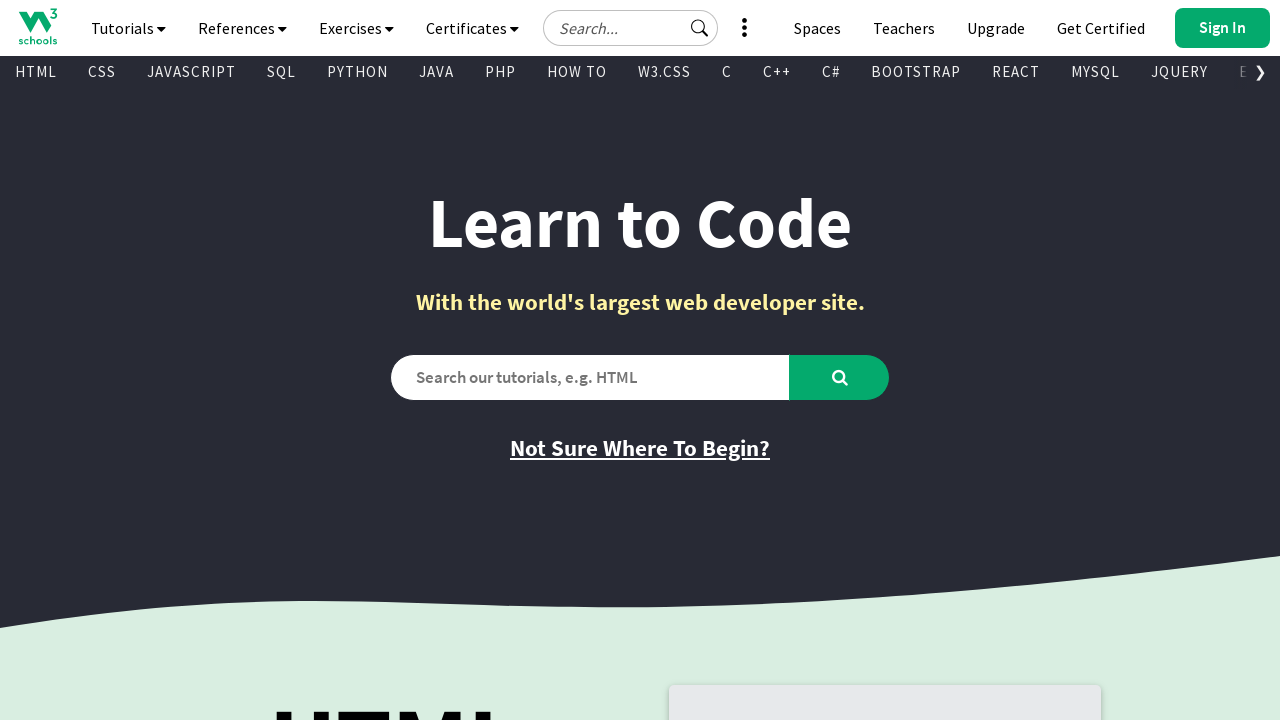

Found visible link: 
        
          Sass
        
       -> /sass/default.asp
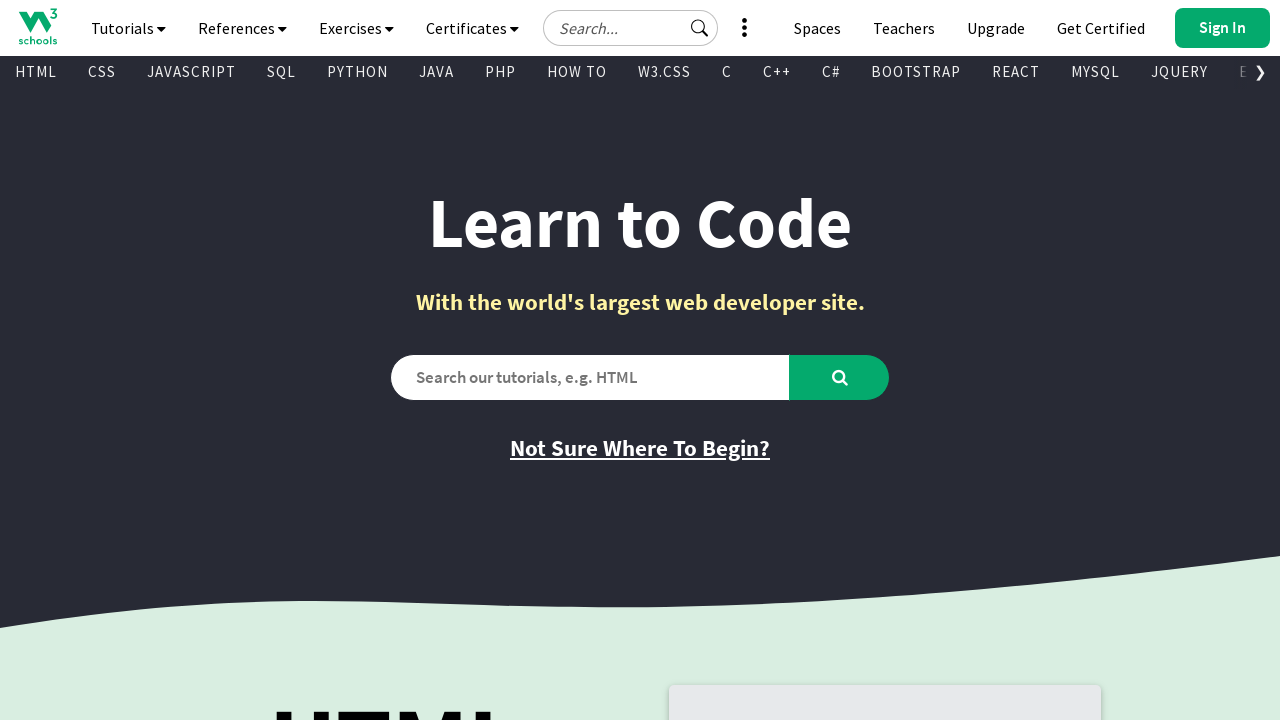

Found visible link: 
        
          Icons
        
       -> /icons/default.asp
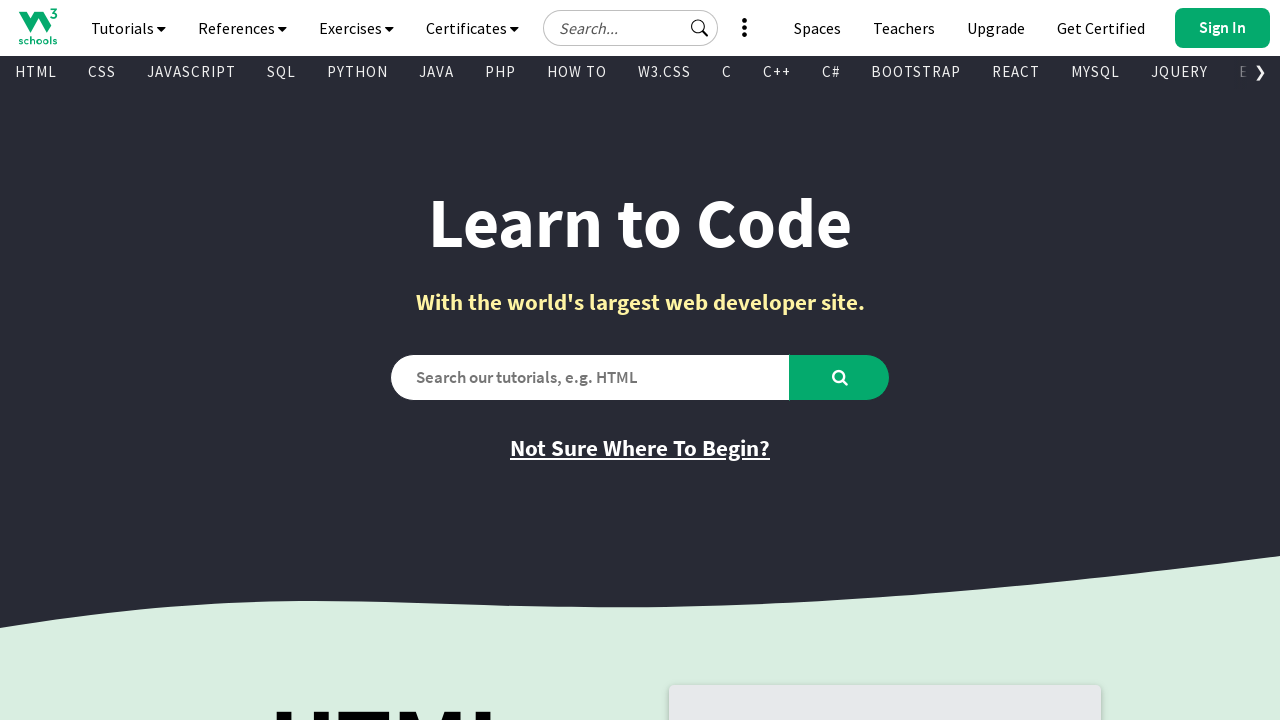

Found visible link: 
        
          RWD
        
       -> /css/css_rwd_intro.asp
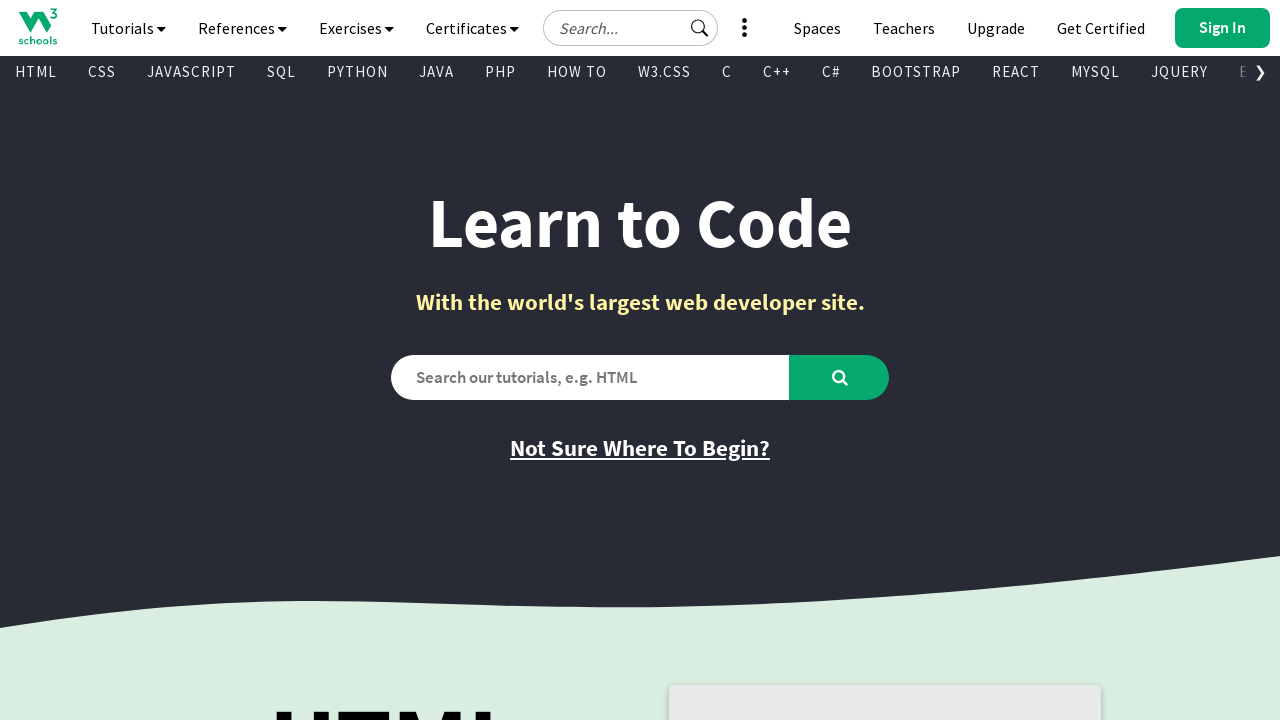

Found visible link: 
        
          Graphics
        
       -> /graphics/default.asp
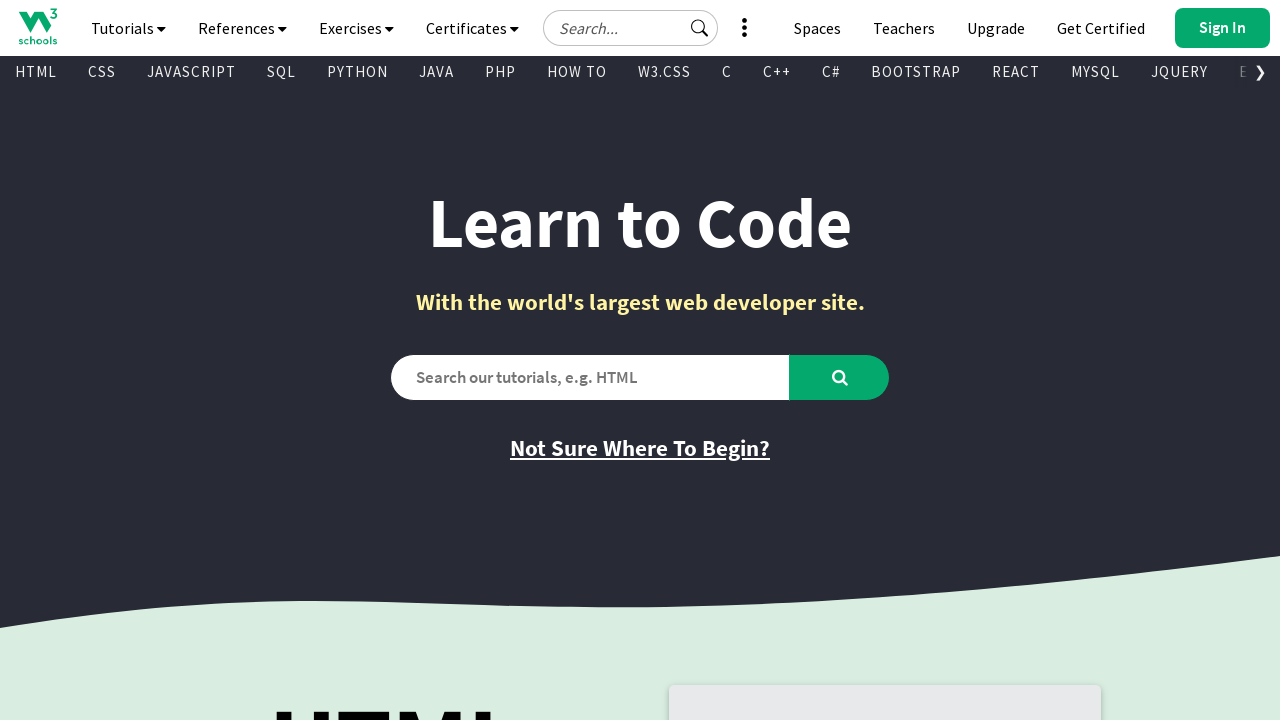

Found visible link: 
        
          SVG
        
       -> /graphics/svg_intro.asp
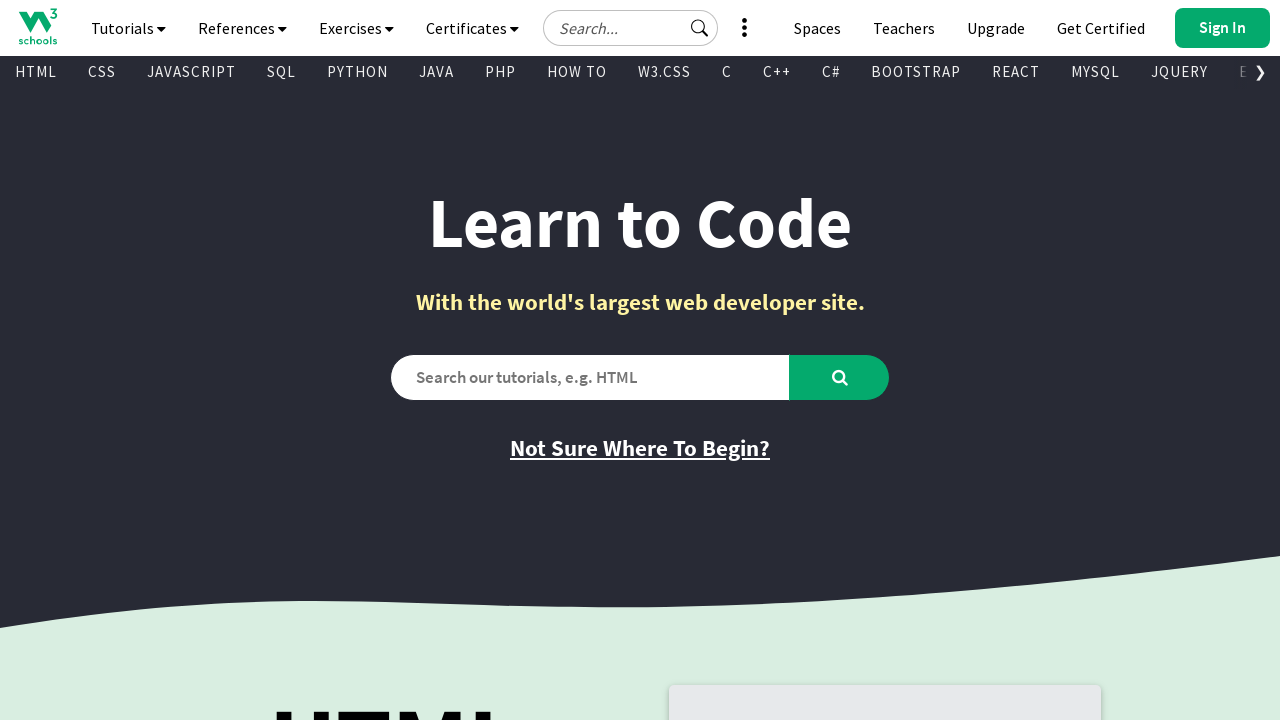

Found visible link: 
        
          Canvas
        
       -> /graphics/canvas_intro.asp
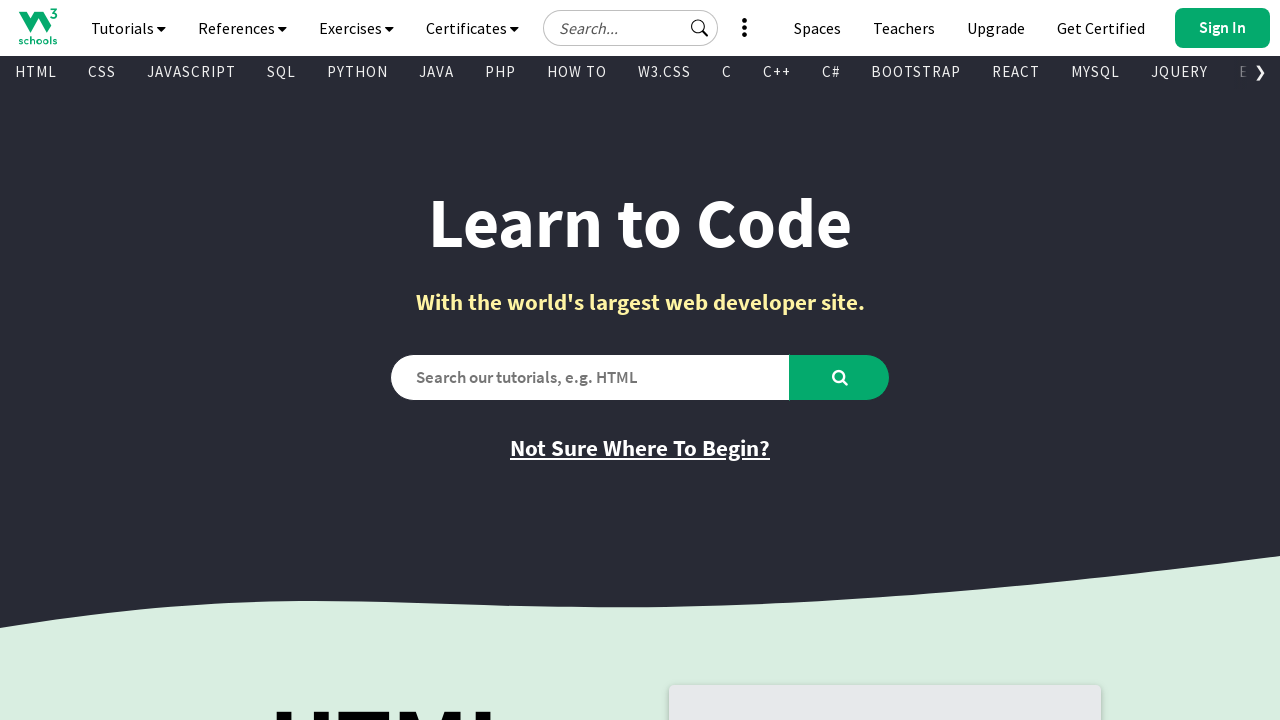

Found visible link: 
        
          Raspberry Pi
        
       -> /nodejs/nodejs_raspberrypi.asp
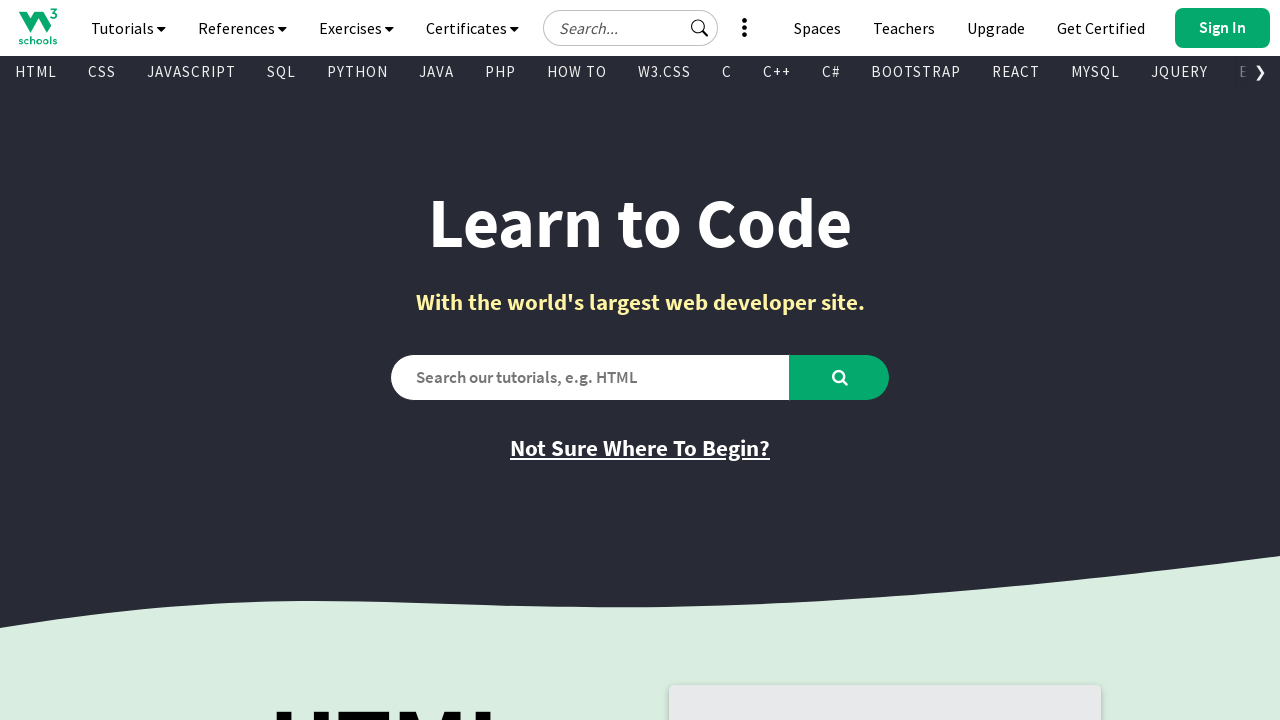

Found visible link: 
        
          Cyber Security
        
       -> /cybersecurity/index.php
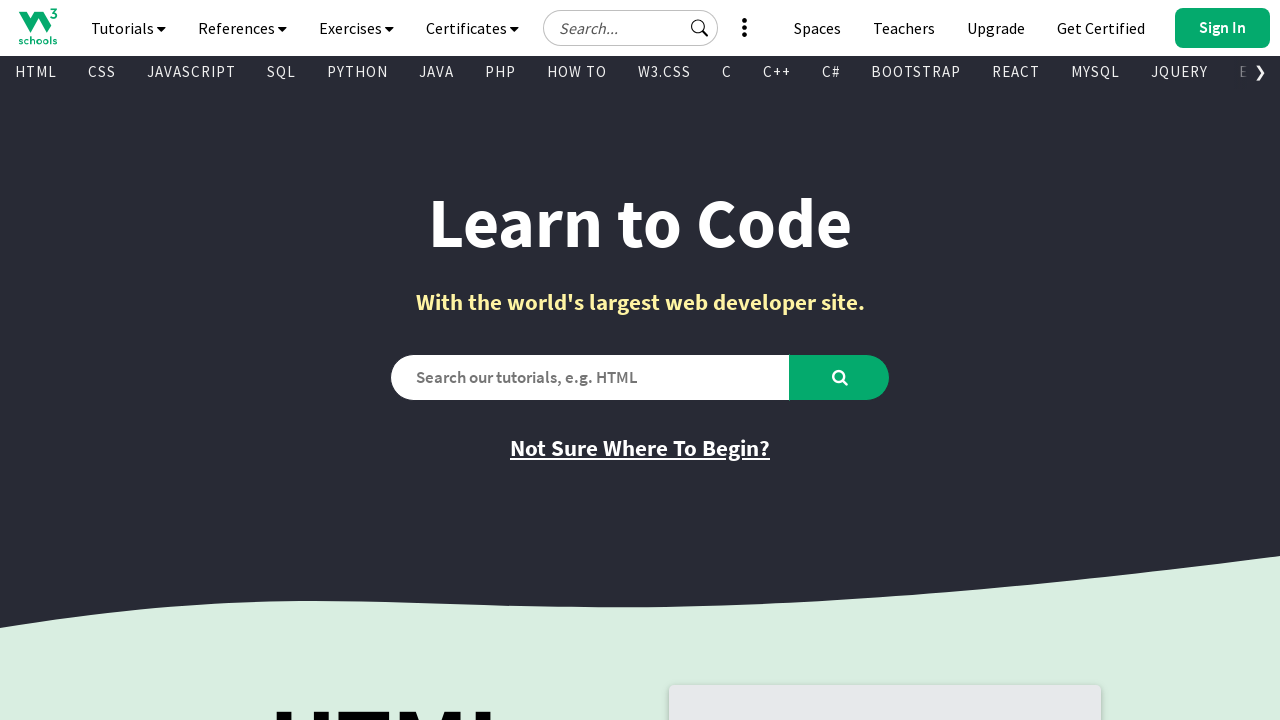

Found visible link: 
        
          Colors
        
       -> /colors/default.asp
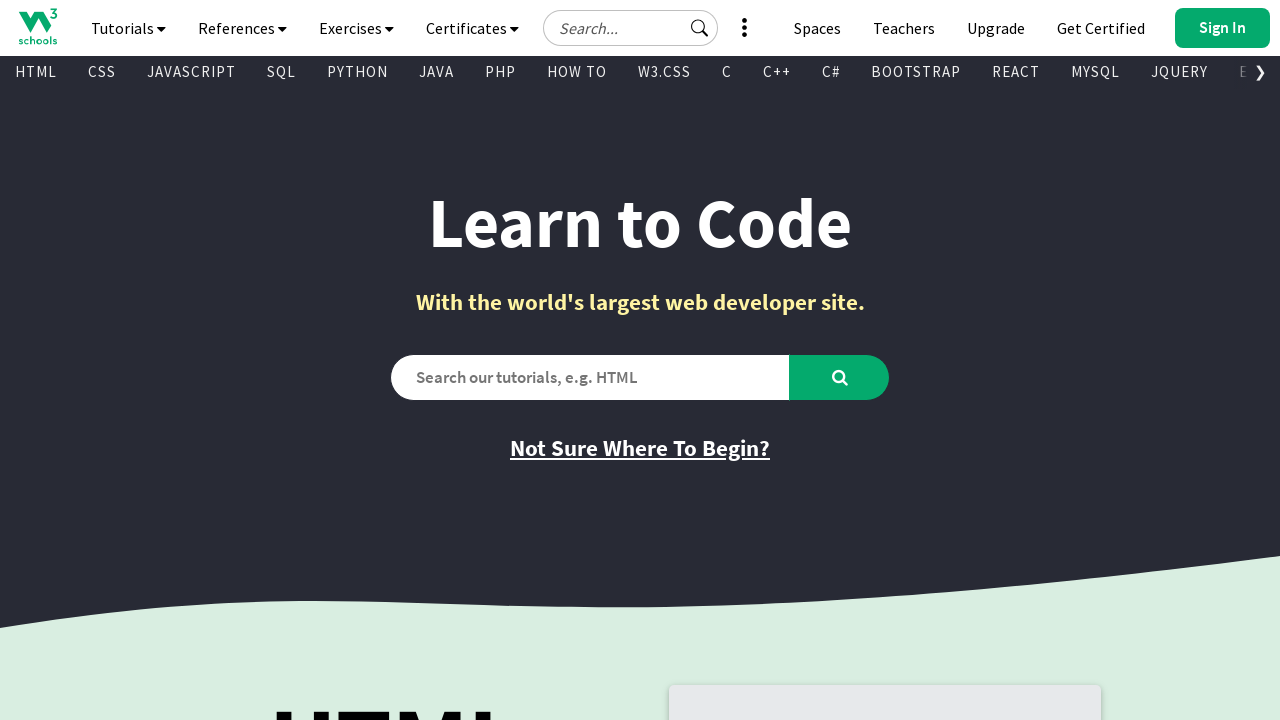

Found visible link: 
        
          Git
        
       -> /git/default.asp
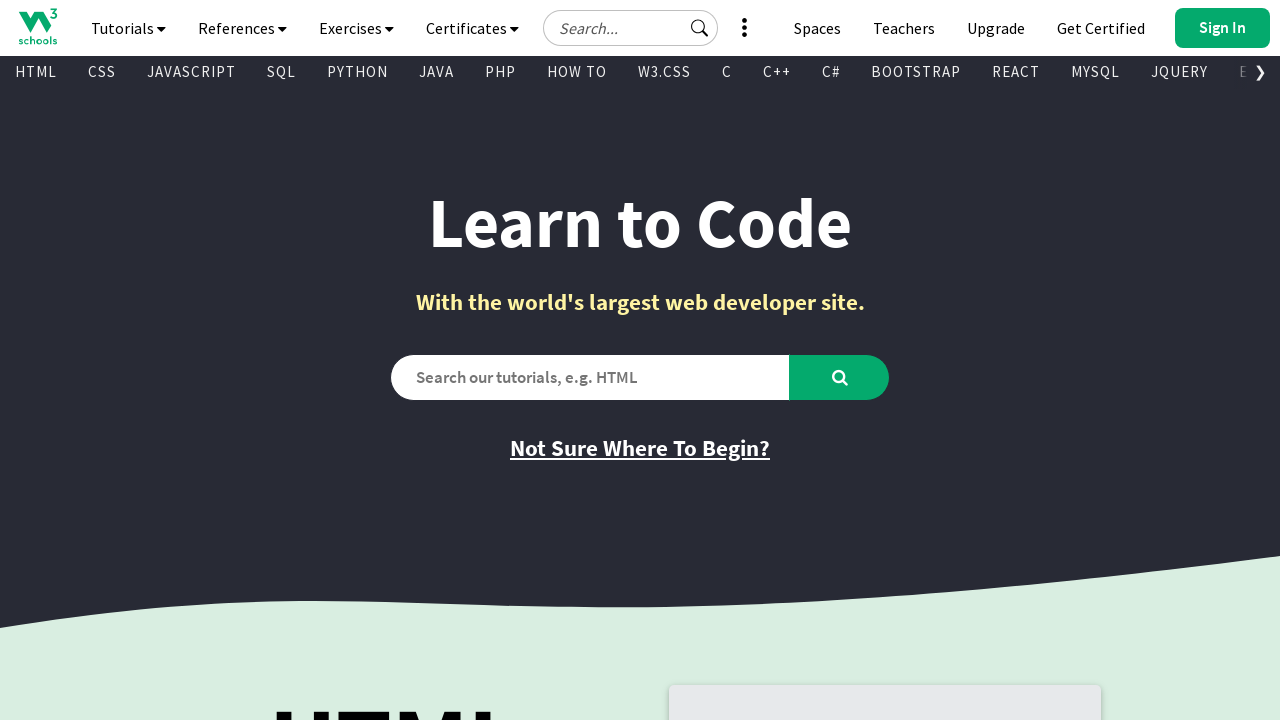

Found visible link: 
        
          Matplotlib
        
       -> /python/matplotlib_intro.asp
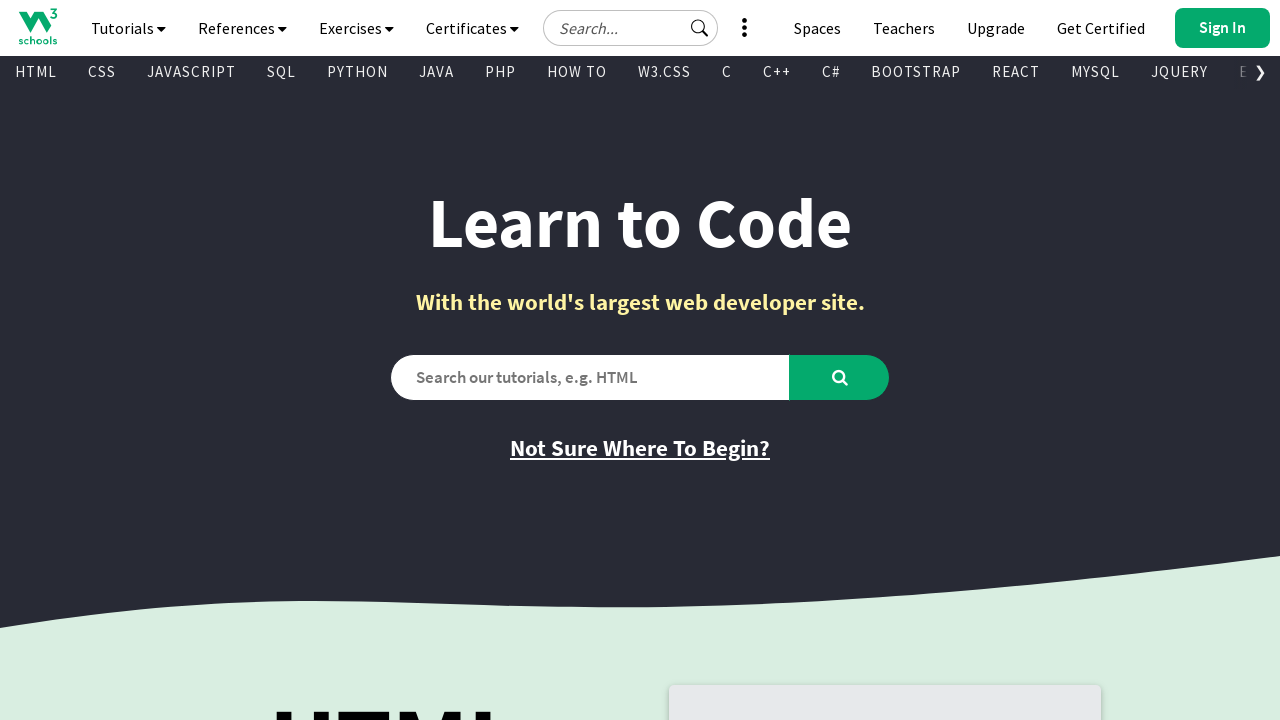

Found visible link: 
        
          NumPy
        
       -> /python/numpy/default.asp
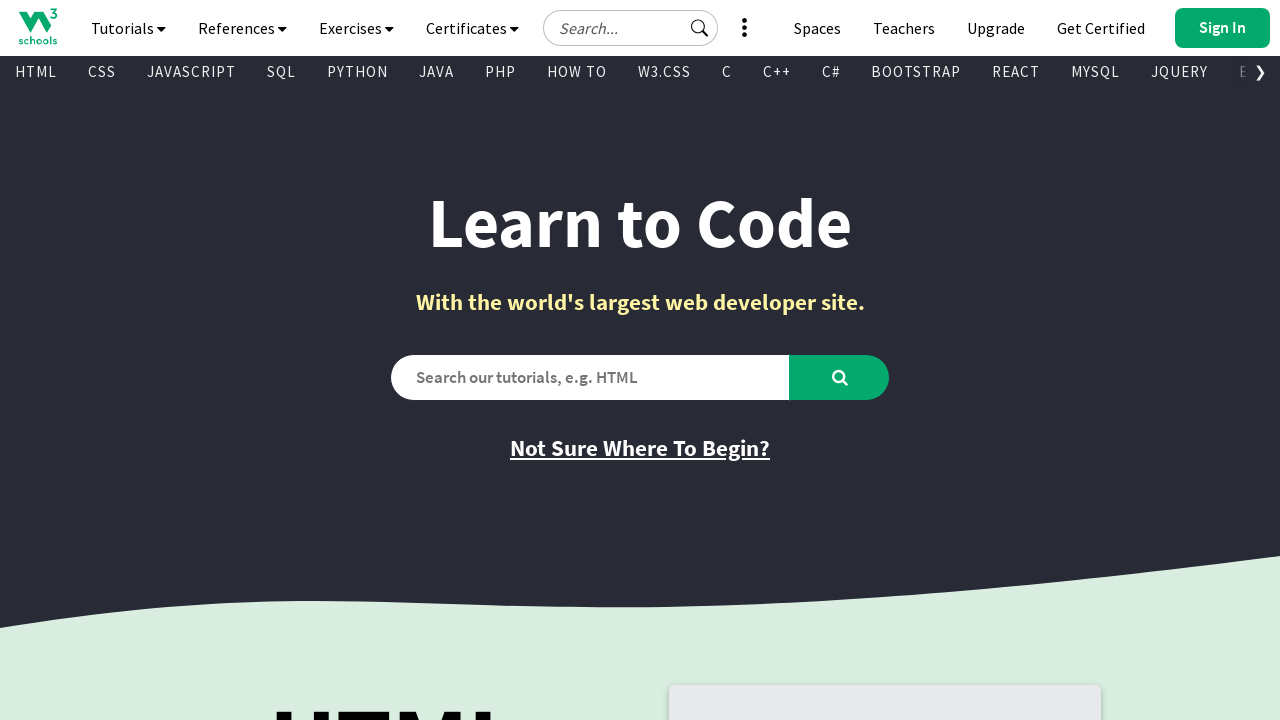

Found visible link: 
        
          Pandas
        
       -> /python/pandas/default.asp
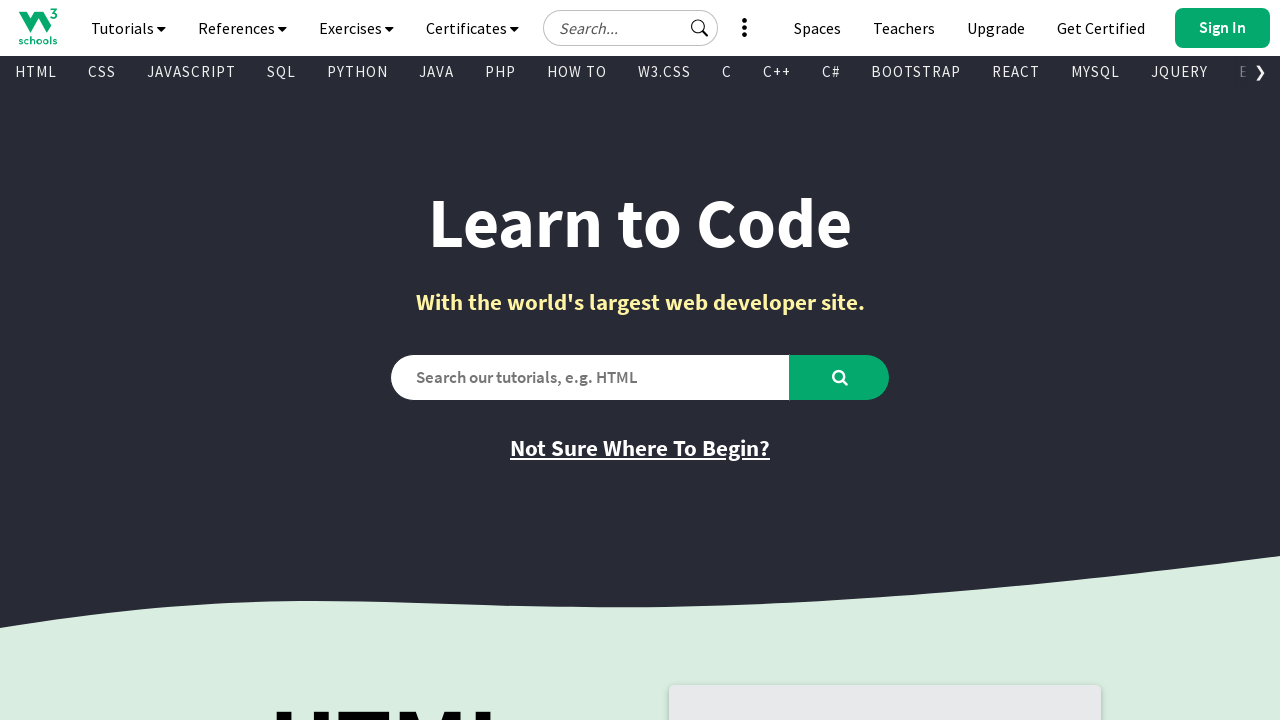

Found visible link: 
        
          SciPy
        
       -> /python/scipy/index.php
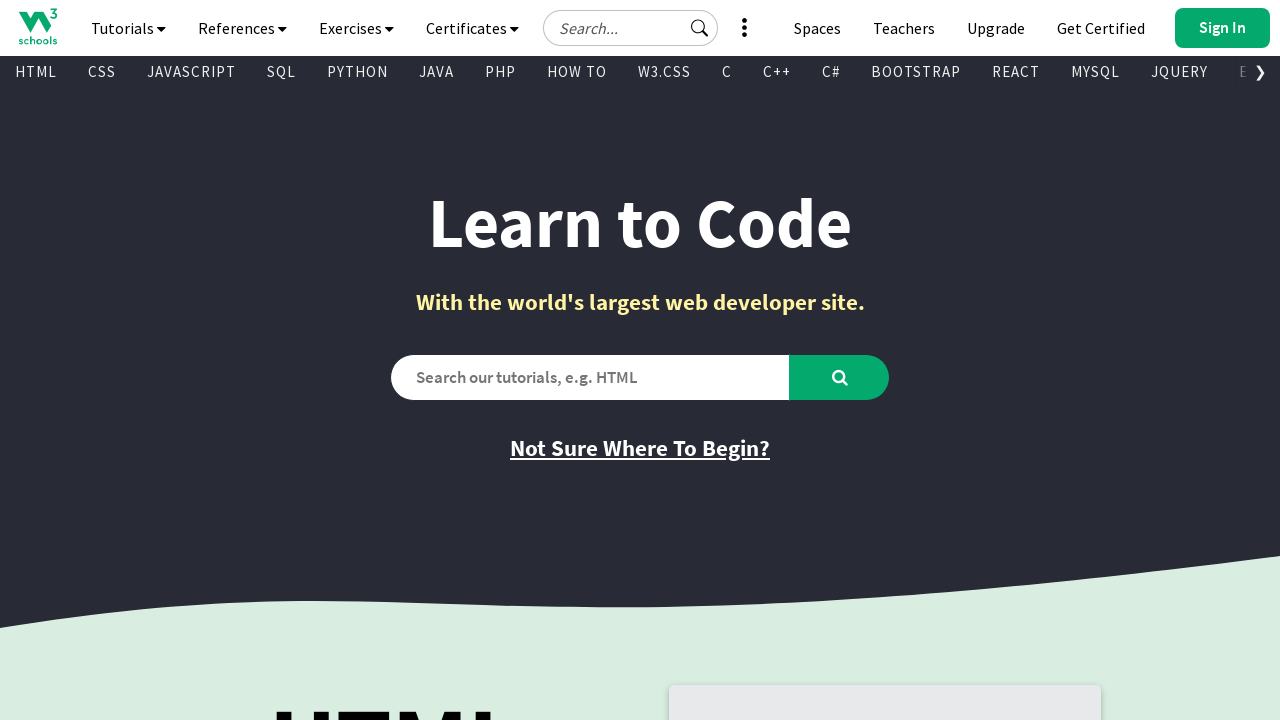

Found visible link: 
        
          ASP
        
       -> /asp/default.asp
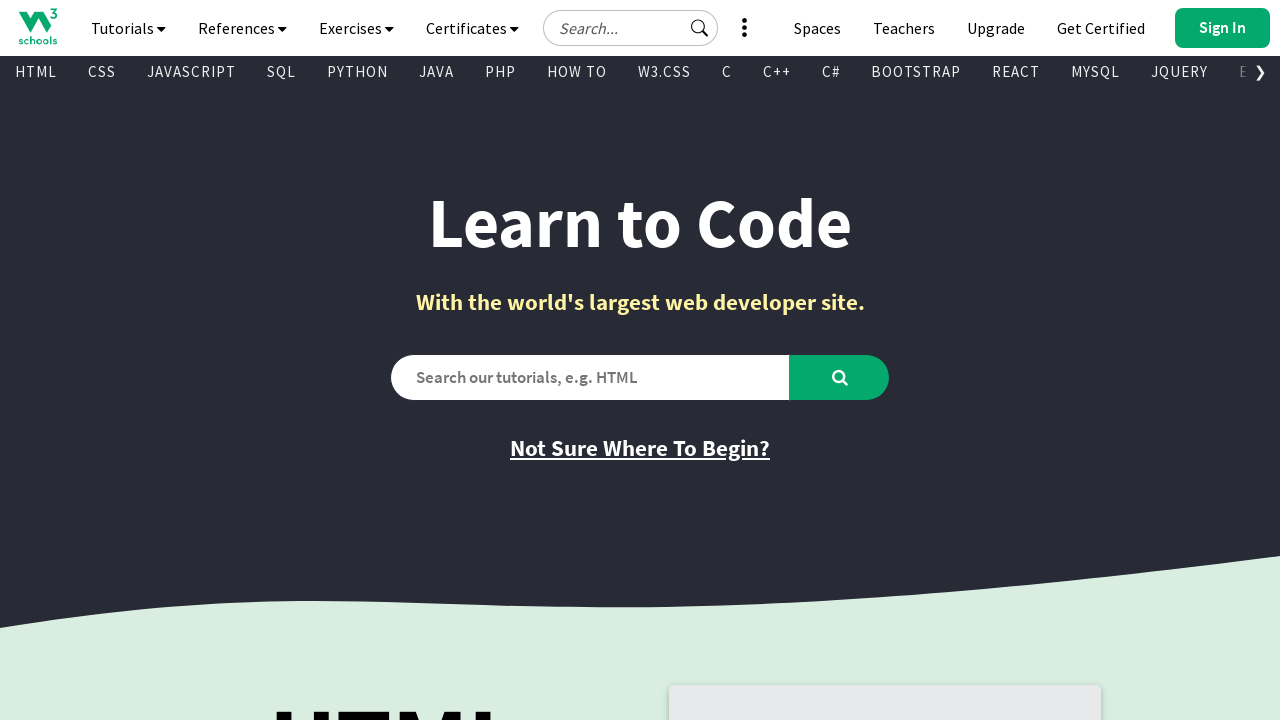

Found visible link: 
        
          AngularJS
        
       -> /angularjs/default.asp
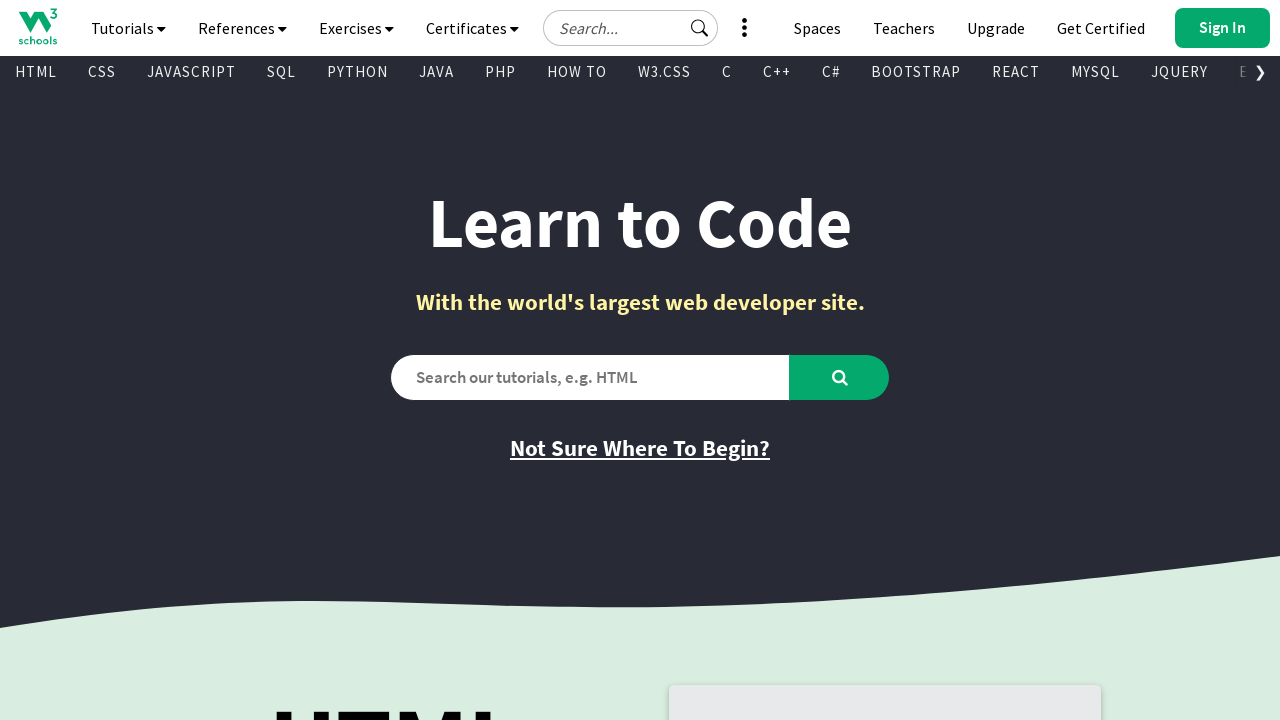

Found visible link: 
        
          AppML
        
       -> /appml/default.asp
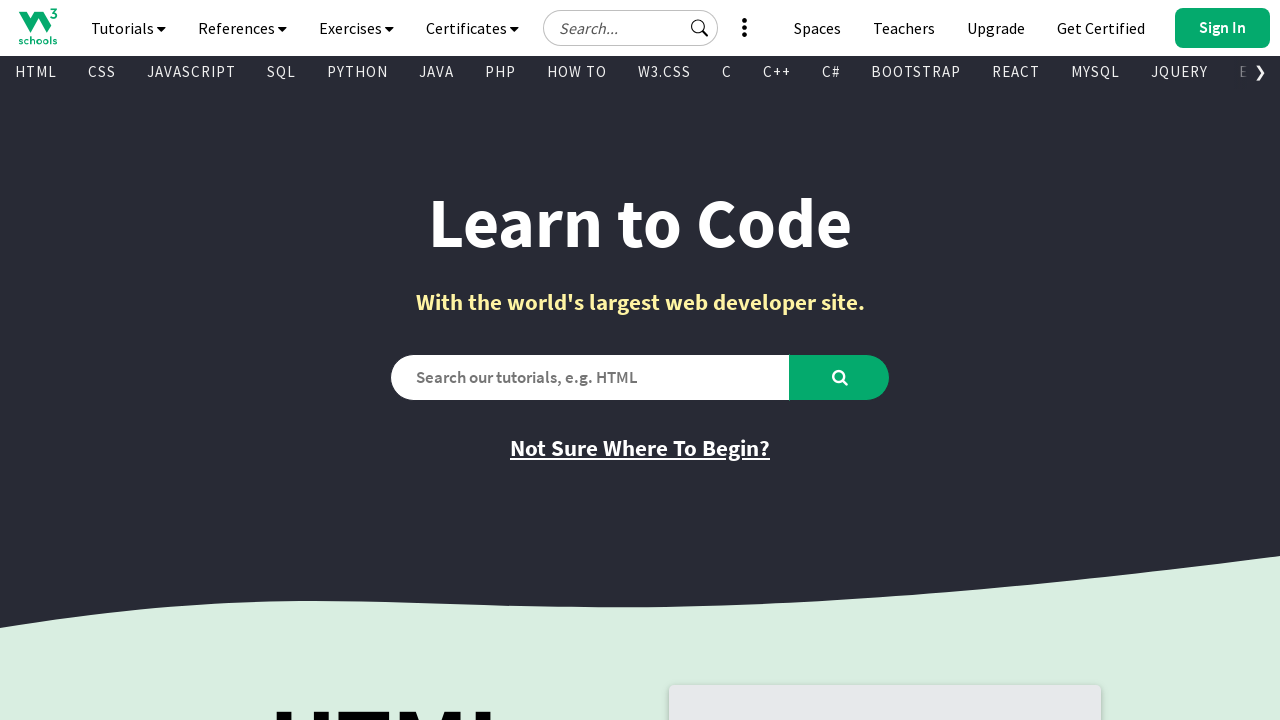

Found visible link: 
        
          Go
        
       -> /go/index.php
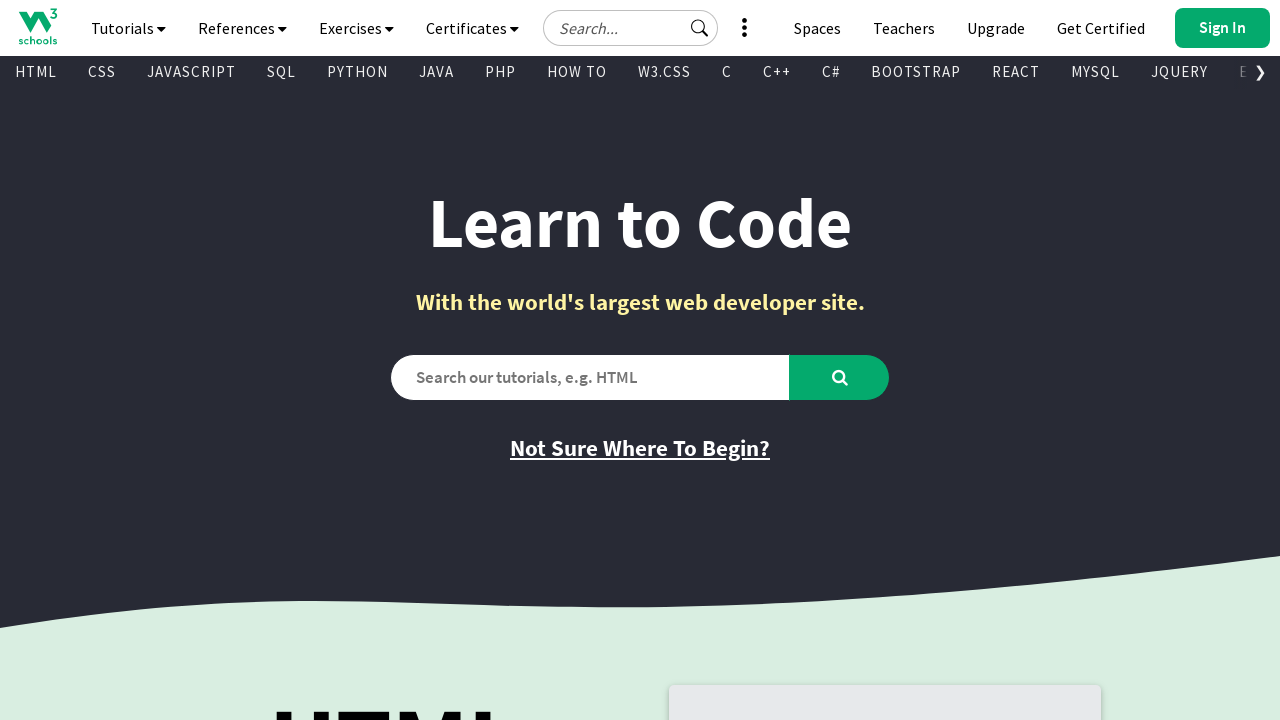

Found visible link: 
        
          TypeScript
        
       -> /typescript/index.php
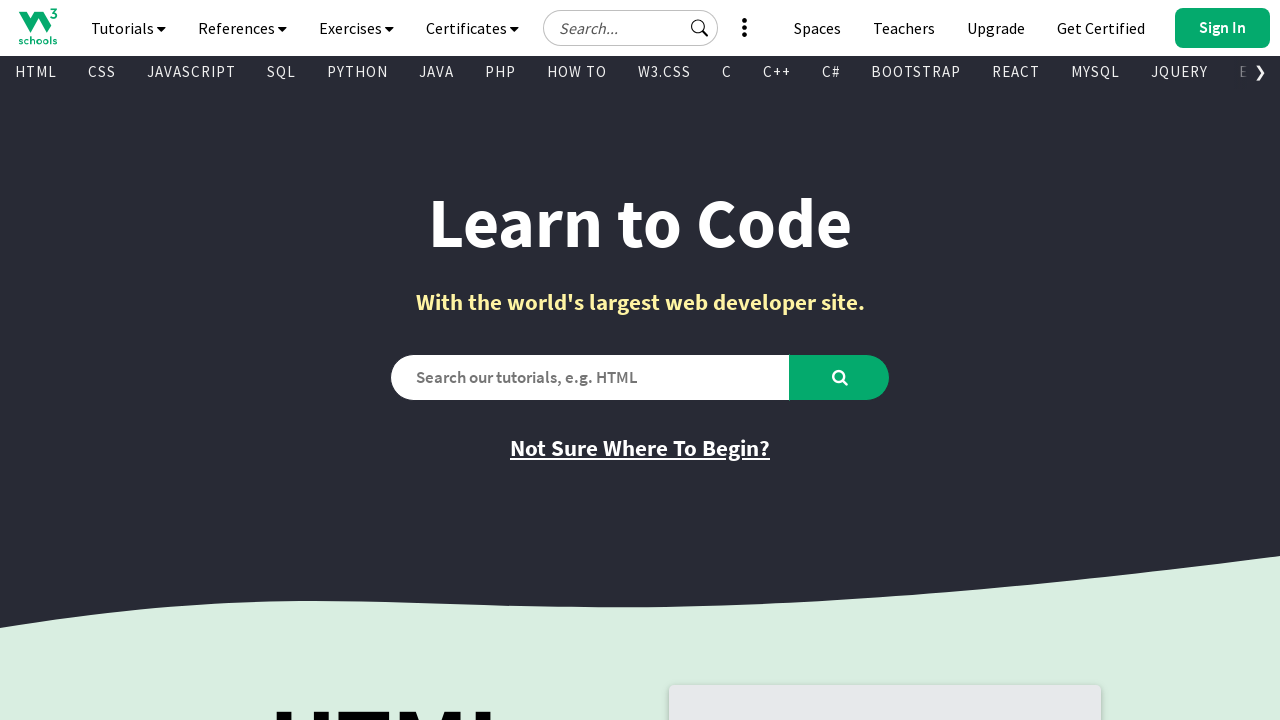

Found visible link: 
        
          Django
        
       -> /django/index.php
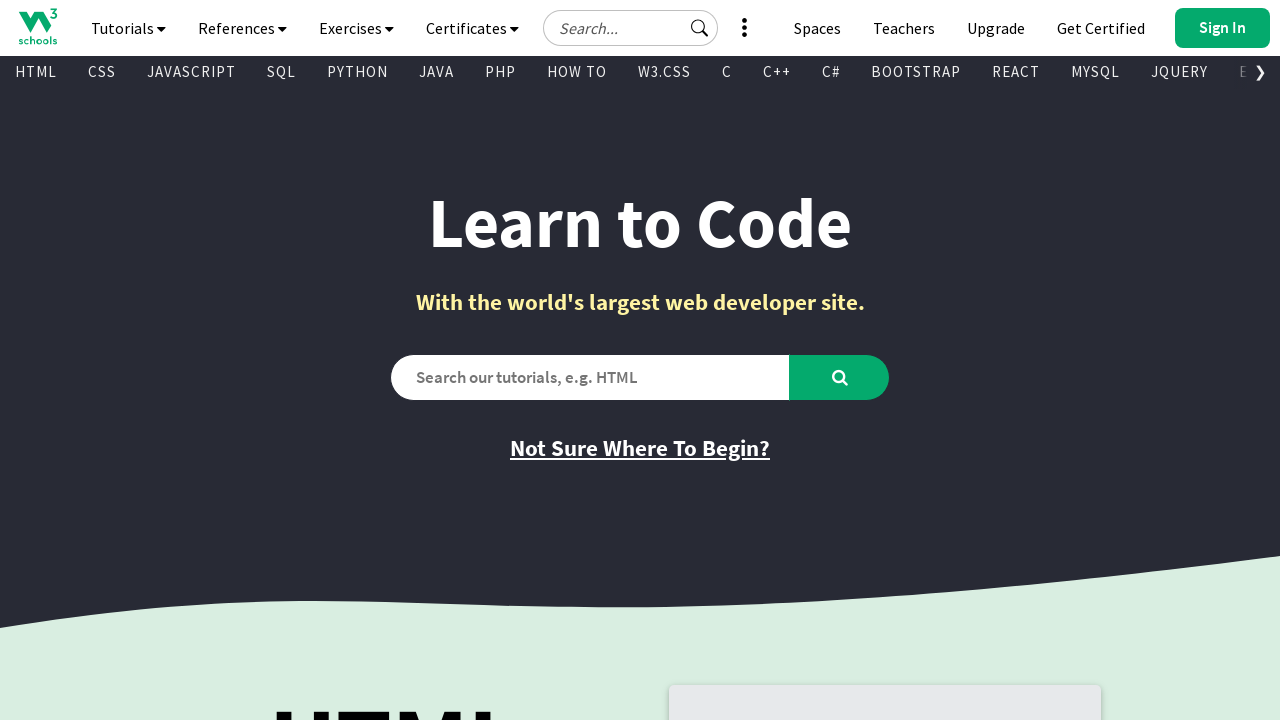

Found visible link: 
        
          MongoDB
        
       -> /mongodb/index.php
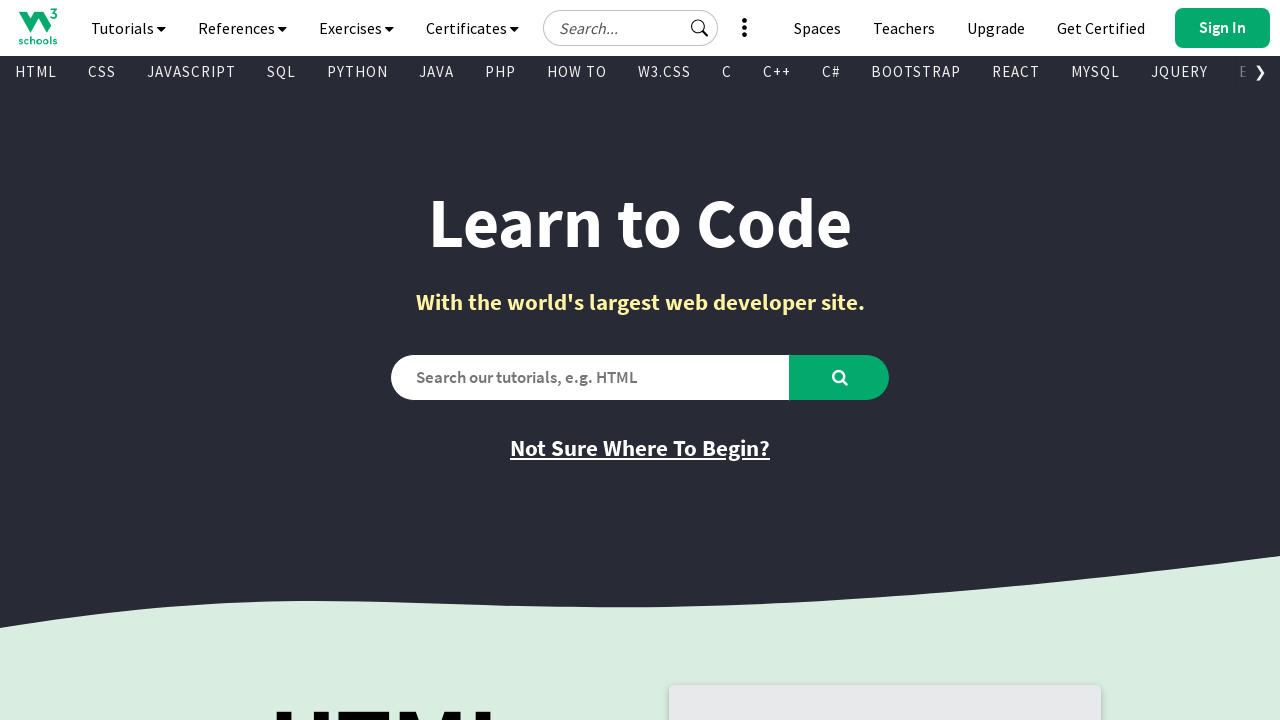

Found visible link: 
        
          Statistics
        
       -> /statistics/index.php
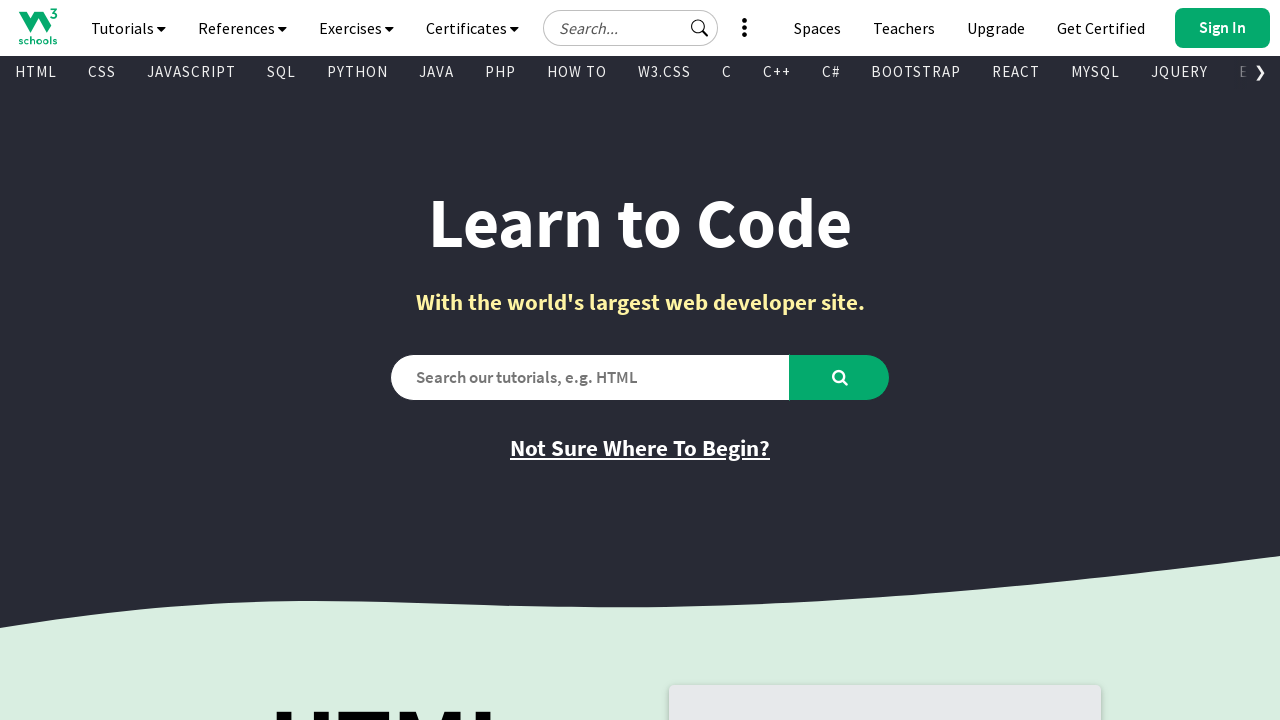

Found visible link: 
        
          Data Science
        
       -> /datascience/default.asp
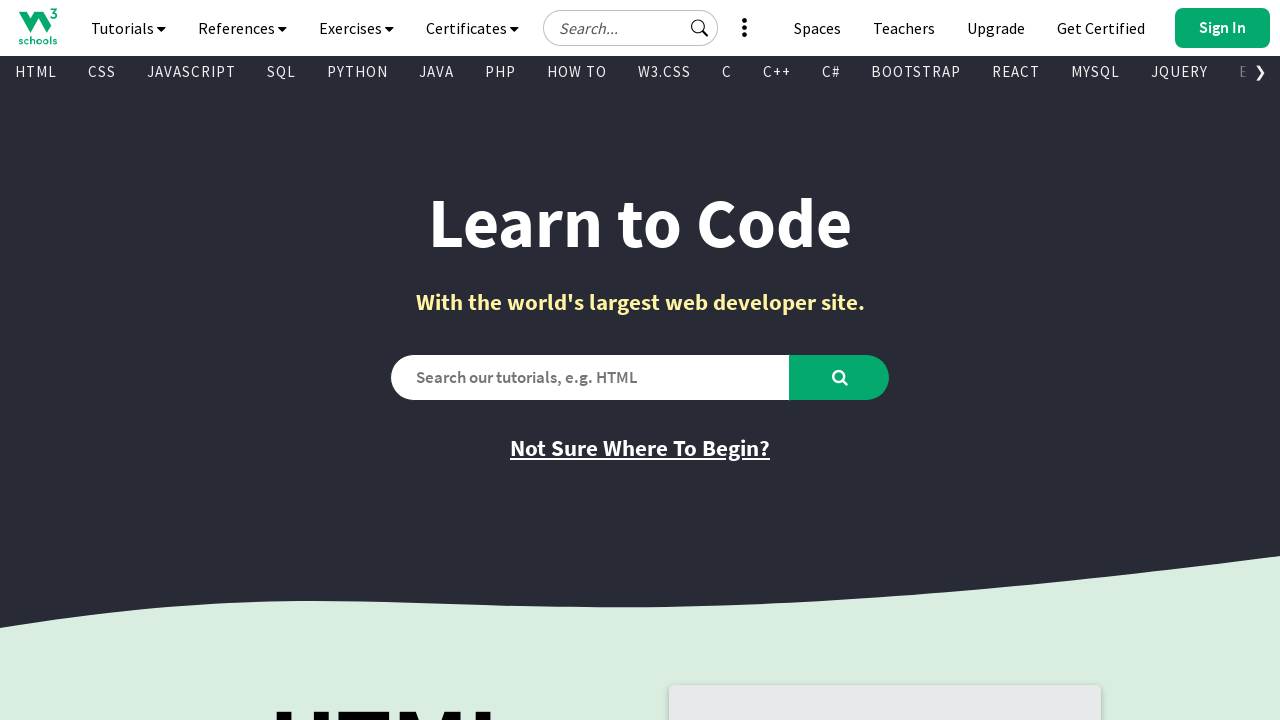

Found visible link: 
        
          PostgreSQL
        
       -> /postgresql/index.php
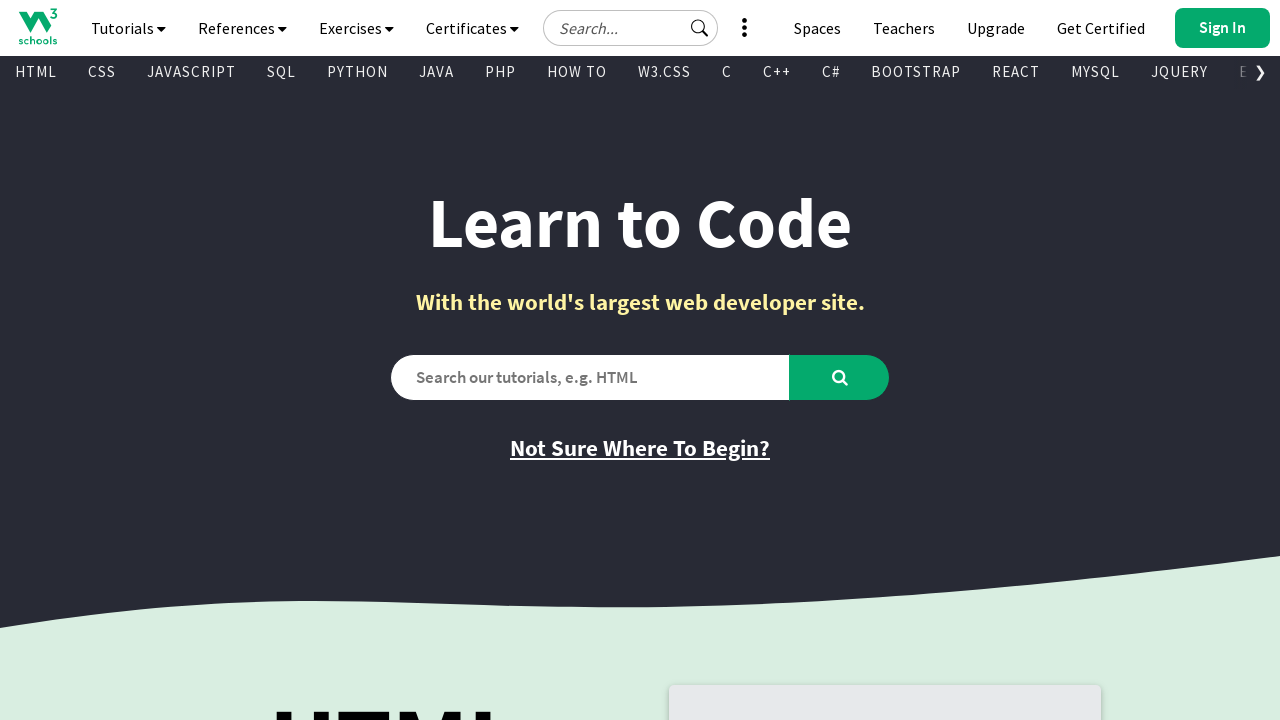

Found visible link: 
        
          HowTo
        
       -> /howto/default.asp
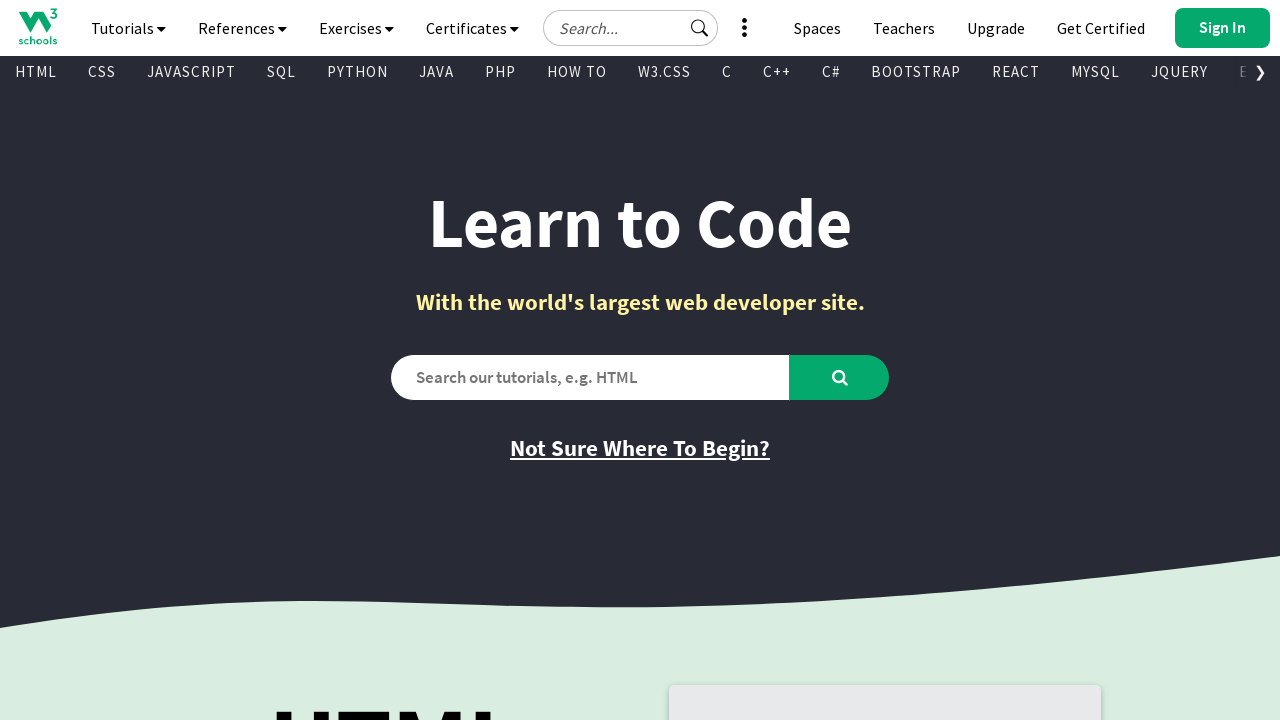

Found visible link: 
        
          Rust
        
       -> /rust/index.php
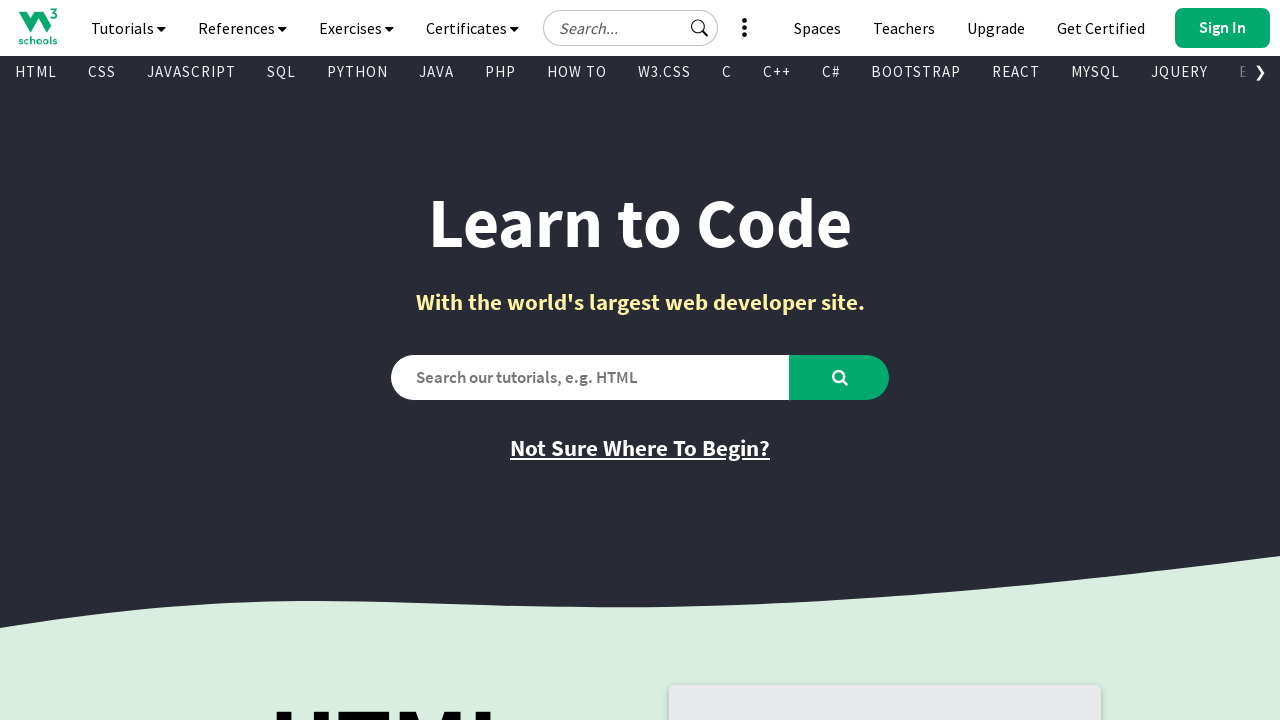

Found visible link: 
        
          Spaces
        
       -> /spaces/index.php
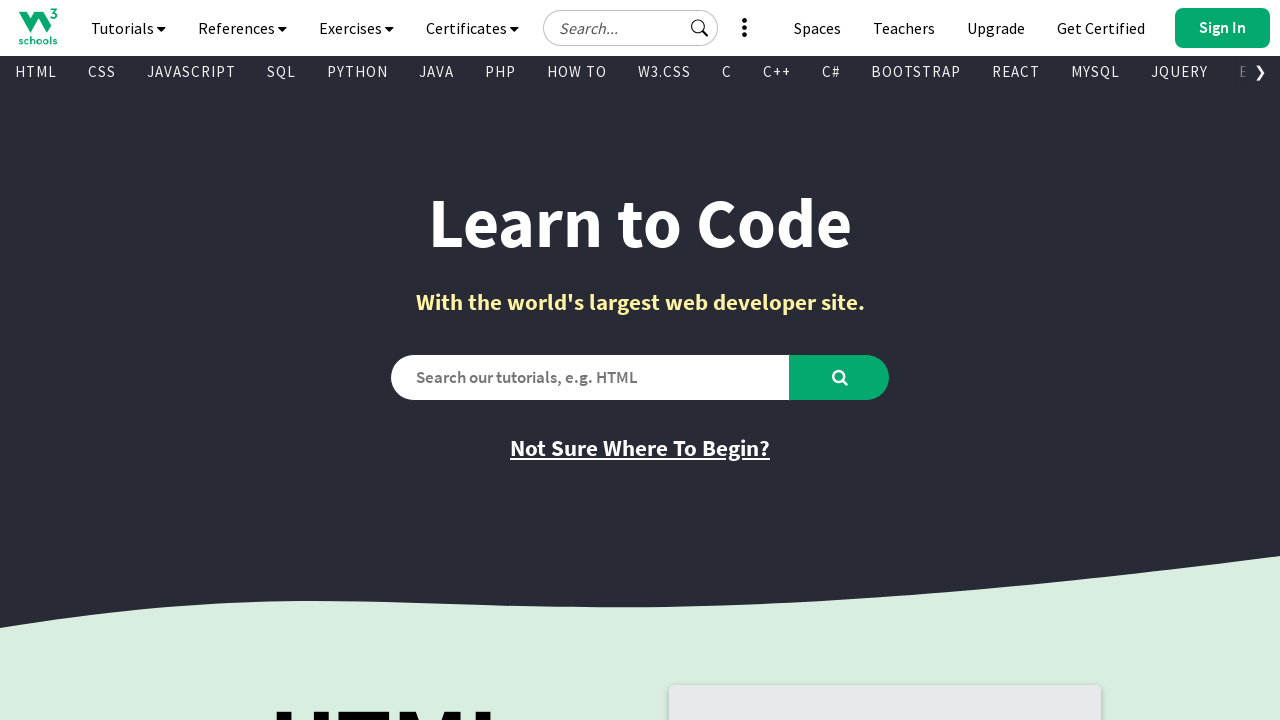

Found visible link: 
        
          Typing Speed
        
       -> /typingspeed/default.asp
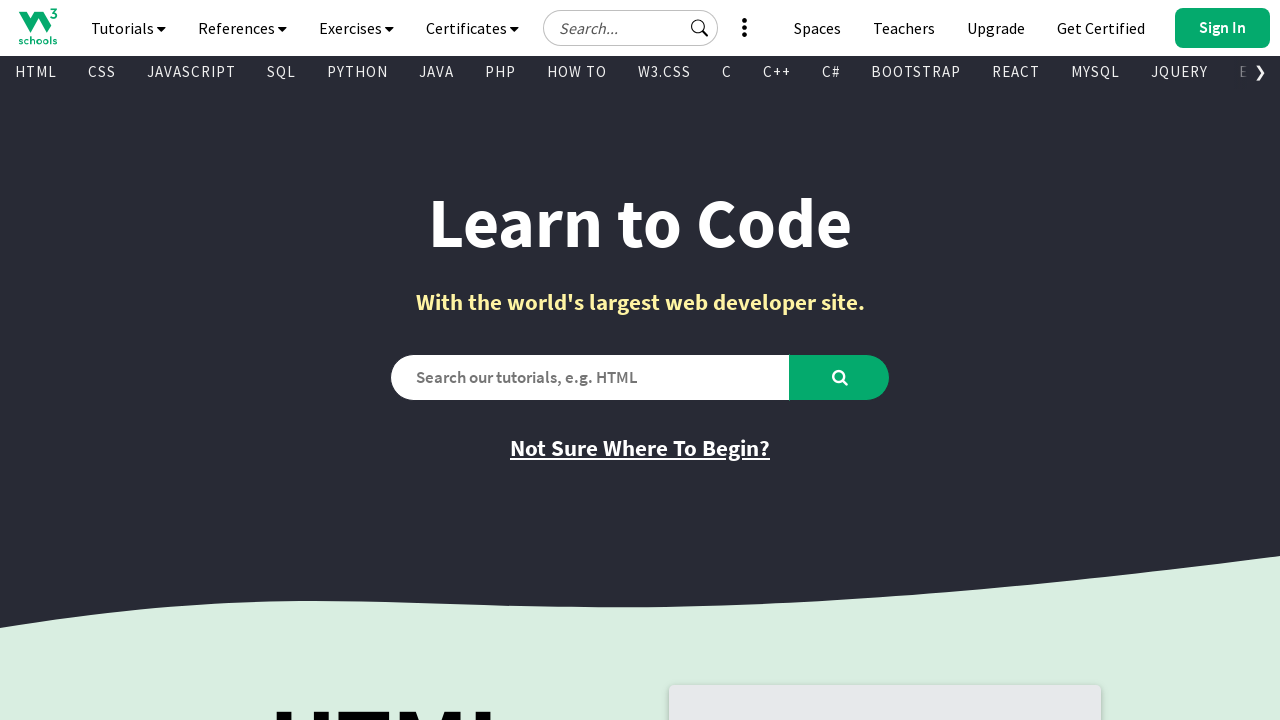

Found visible link: 
        
          Excel
        
       -> /excel/index.php
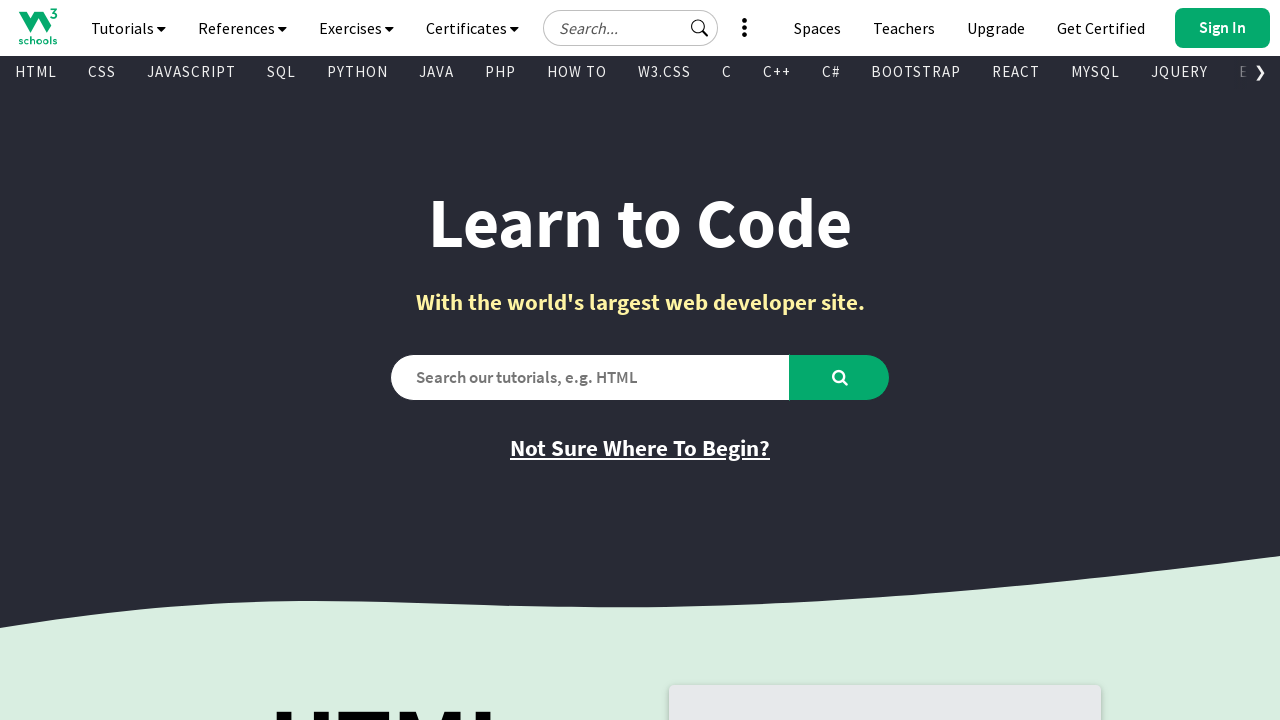

Found visible link: 
        
          DSA - Data Structures and Algorithms
        
       -> /dsa/index.php
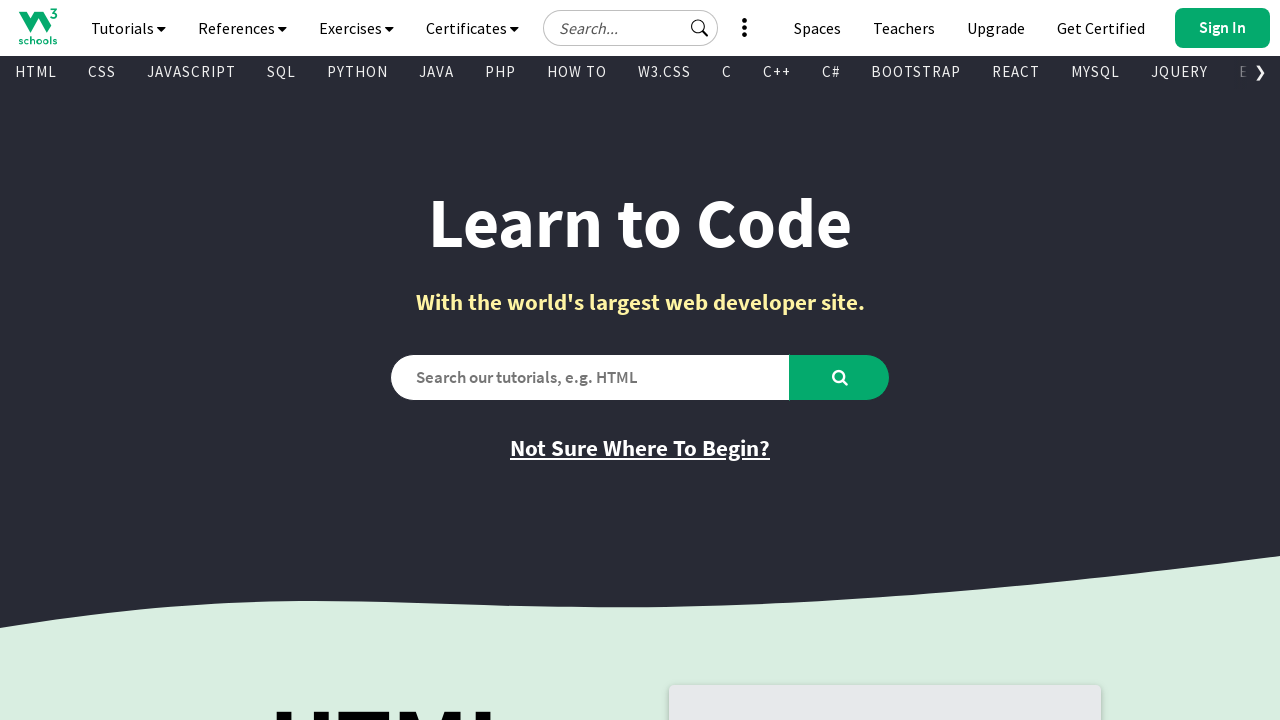

Found visible link: 
        
          Machine Learning
        
       -> /python/python_ml_getting_started.asp
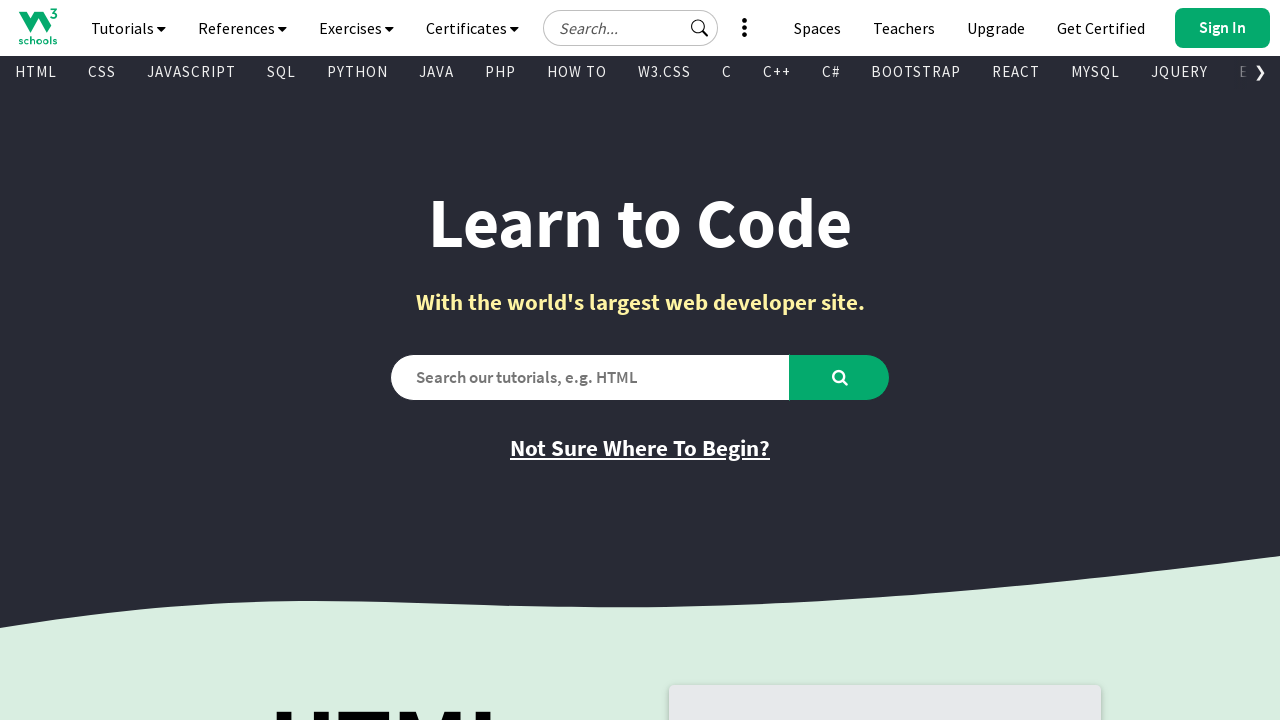

Found visible link: 
        
          Artificial Intelligence
        
       -> /ai/default.asp
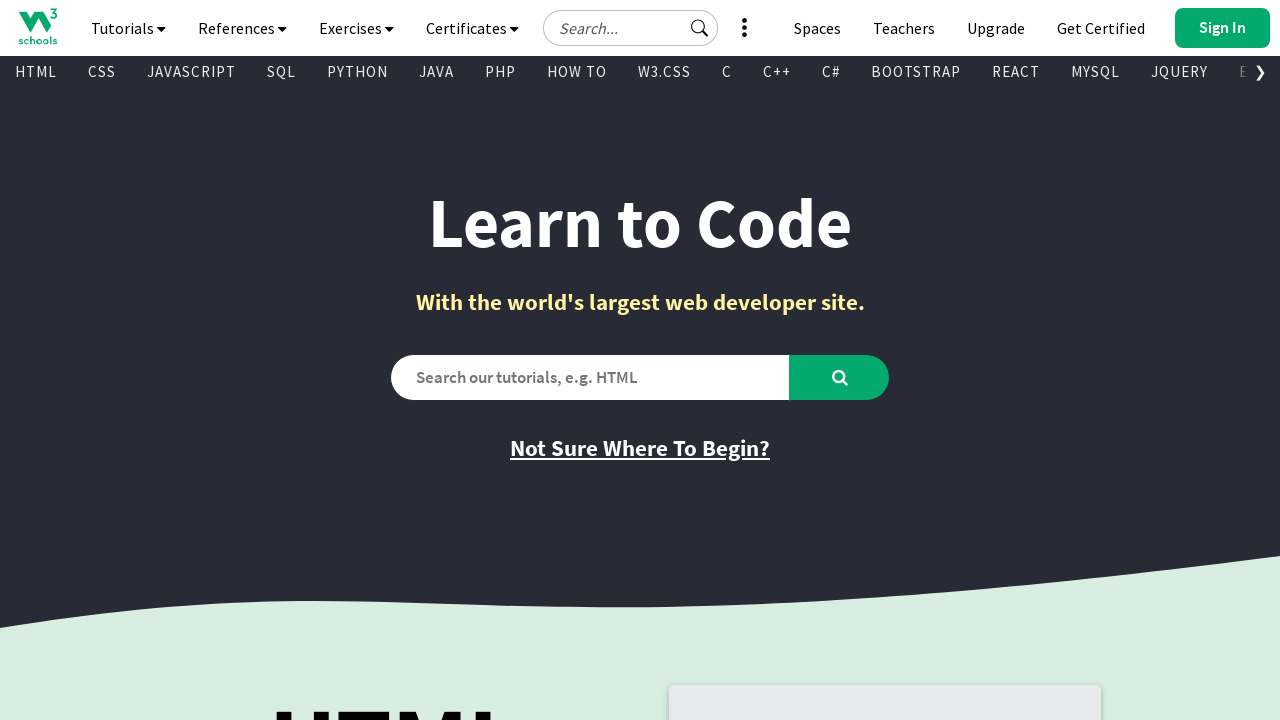

Found visible link: 
        
          Introduction to Programming
        
       -> /programming/index.php
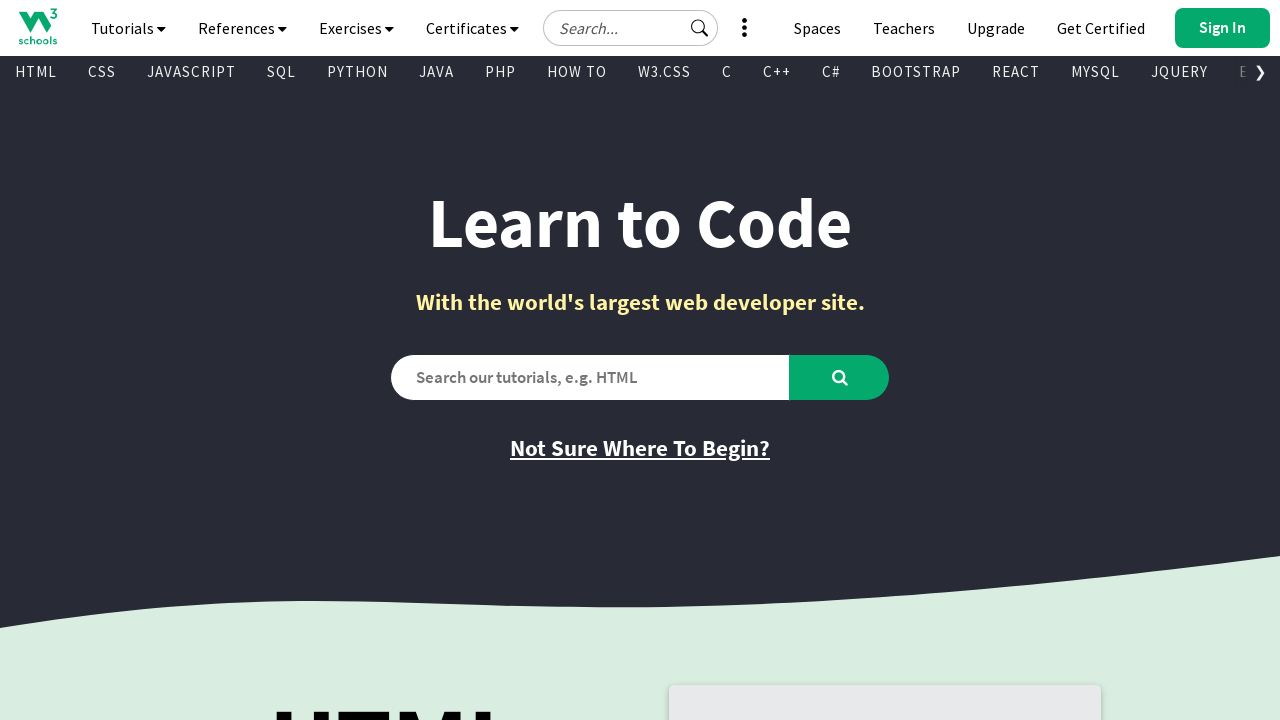

Found visible link: 
        
          Bash
        
       -> /bash/index.php
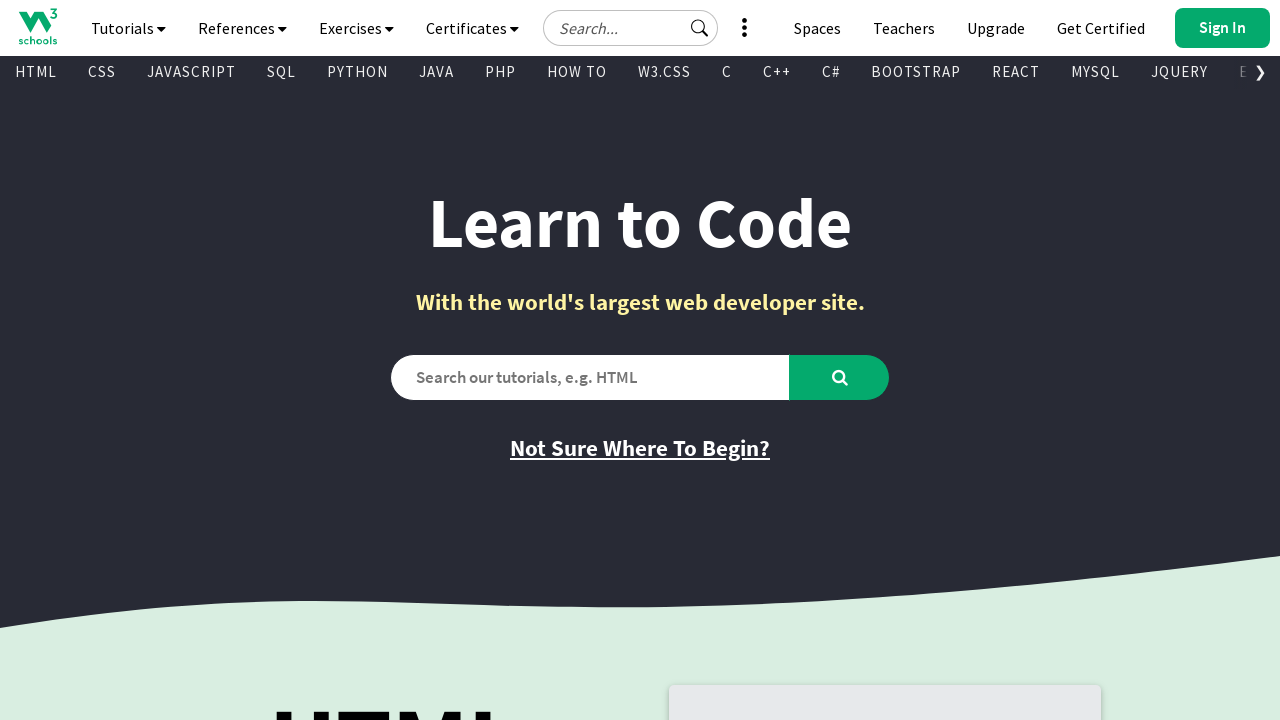

Found visible link: 
        
          Swift
        
       -> /swift/default.asp
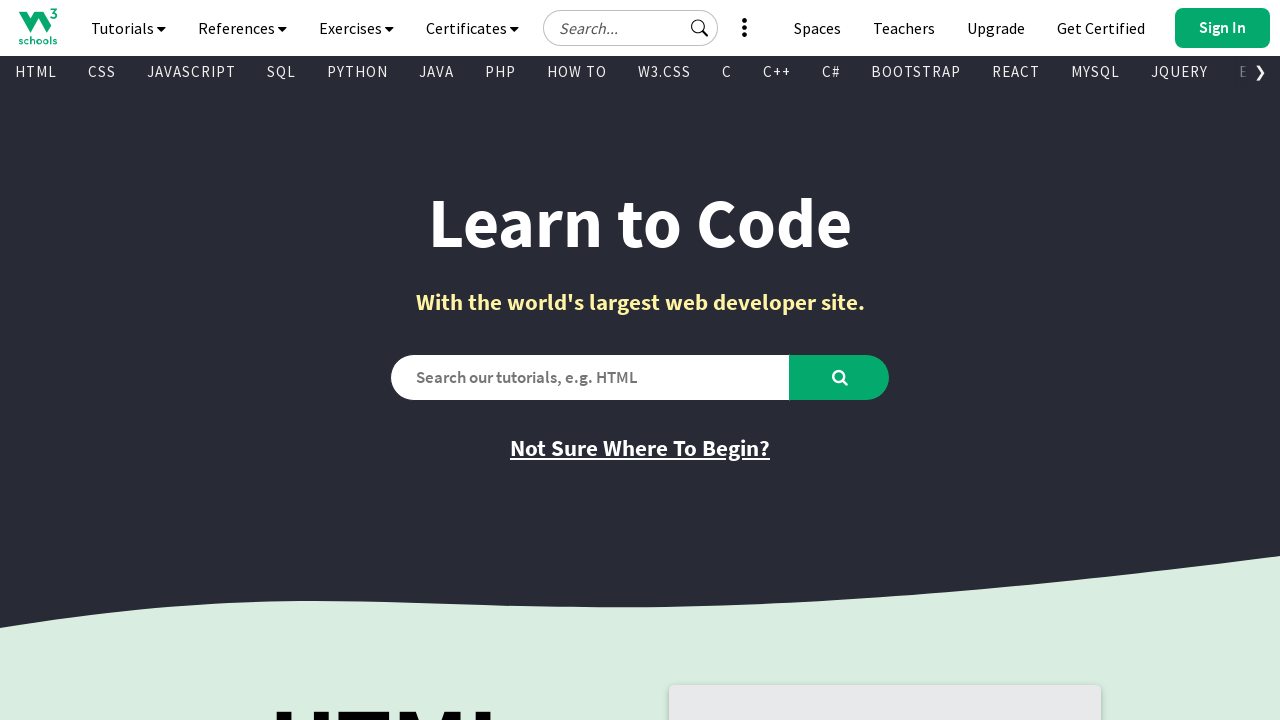

Found visible link: 
        
          Angular
        
       -> /angular/default.asp
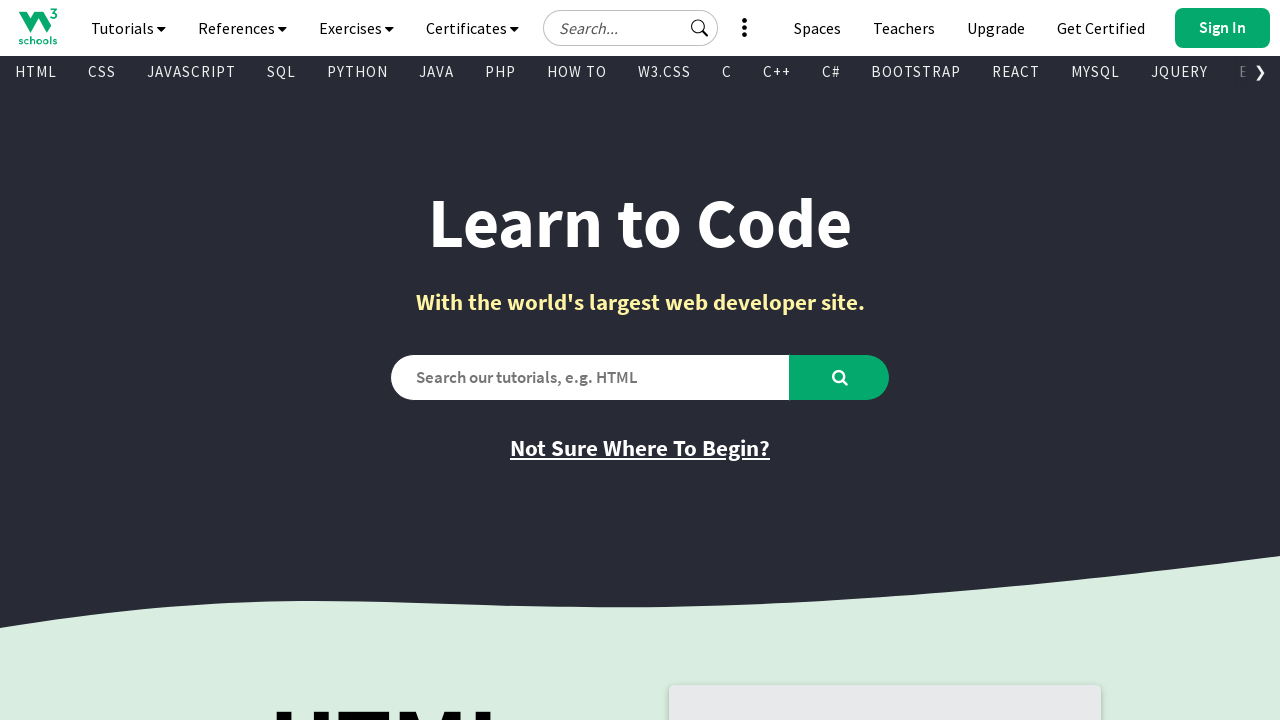

Found visible link: Sign Up -> https://profile.w3schools.com/sign-up?redirect_url=https%3A%2F%2Fwww.w3schools.com%2F
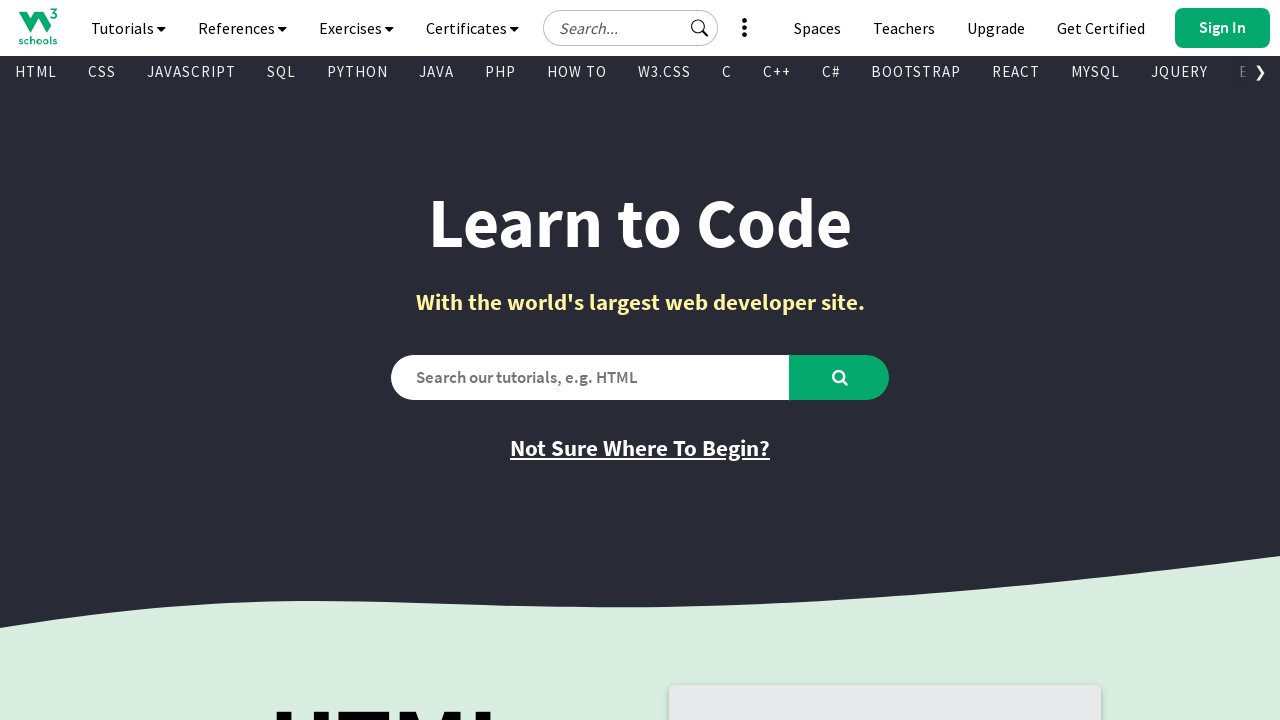

Found visible link: Try Frontend Editor (HTML/CSS/JS) -> /tryit/tryit.asp?filename=tryhtml_hello
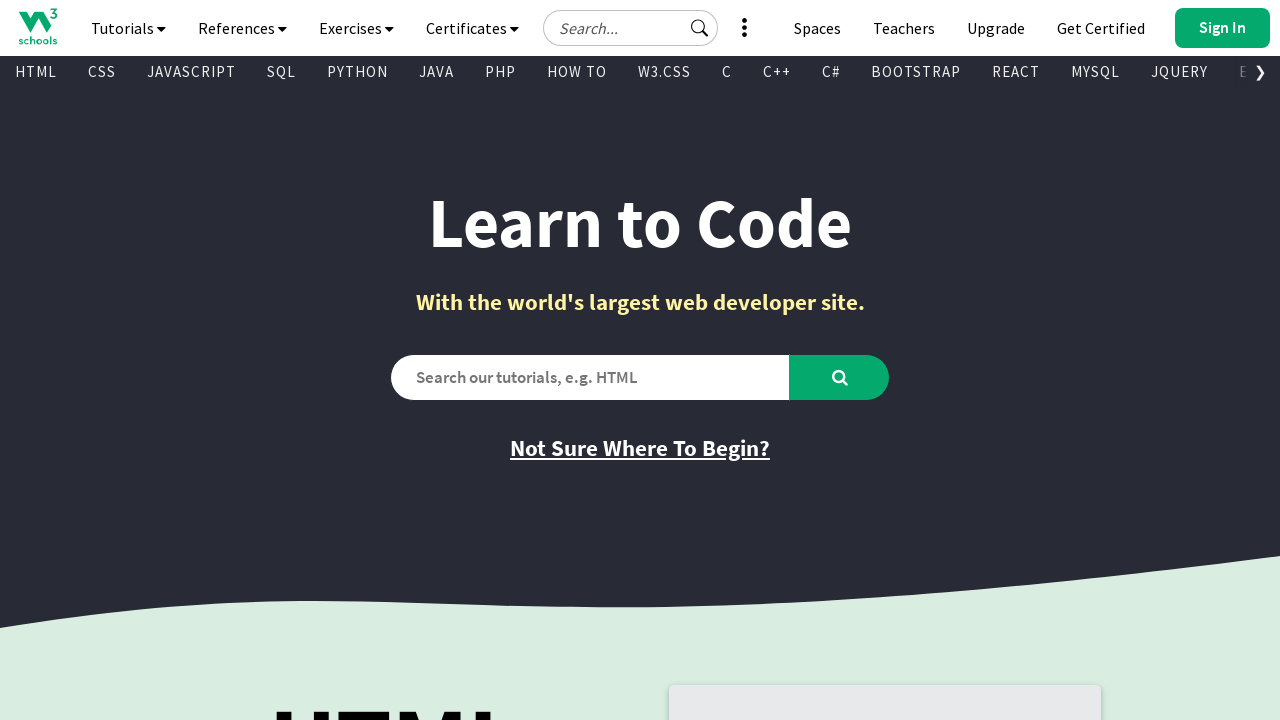

Found visible link: Try Backend Editor (Python/PHP/Java/C..) -> /tryit/trycompiler.asp?filename=demo_python
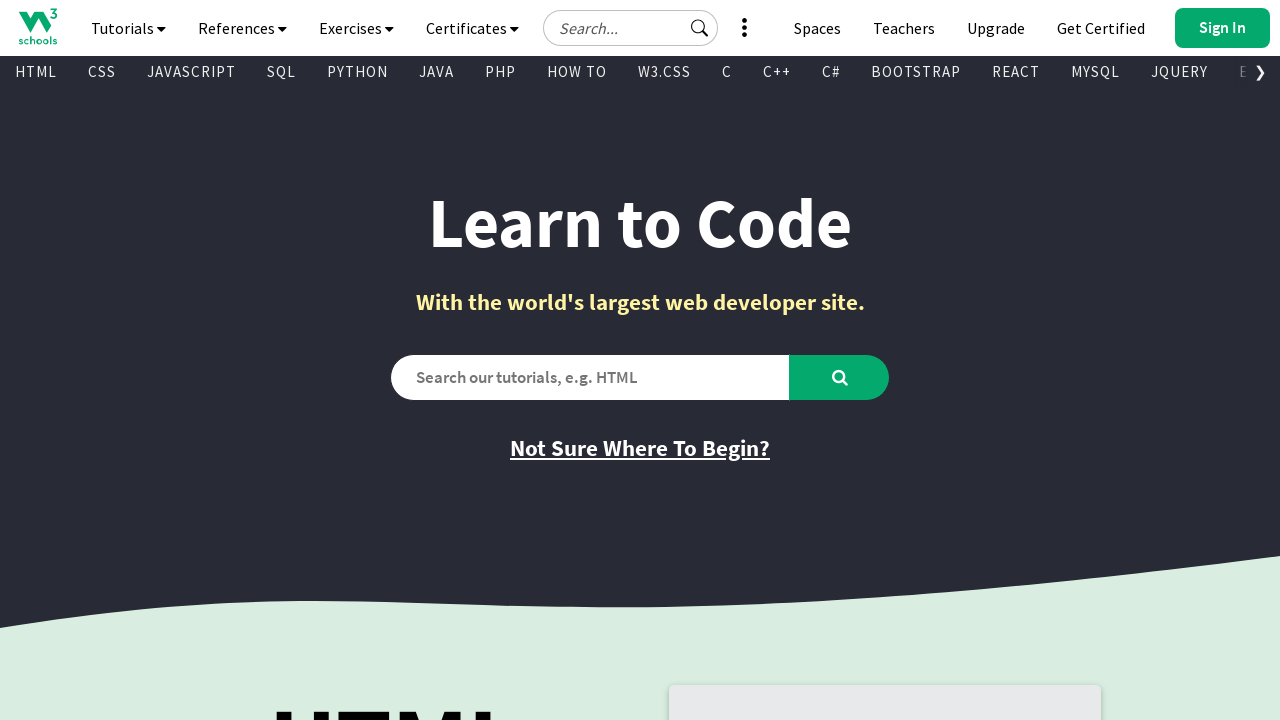

Found visible link: W3Schools Spaces -> /spaces/index.php
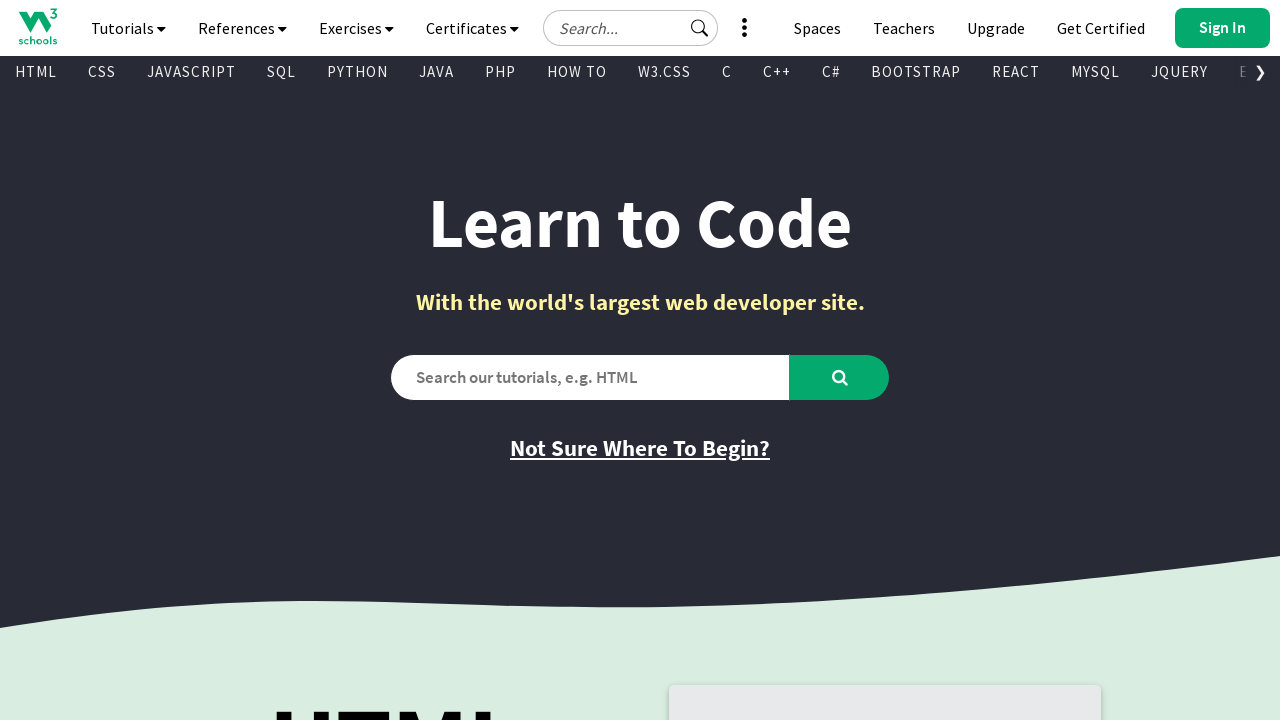

Found visible link: Learn More -> /spaces/index.php
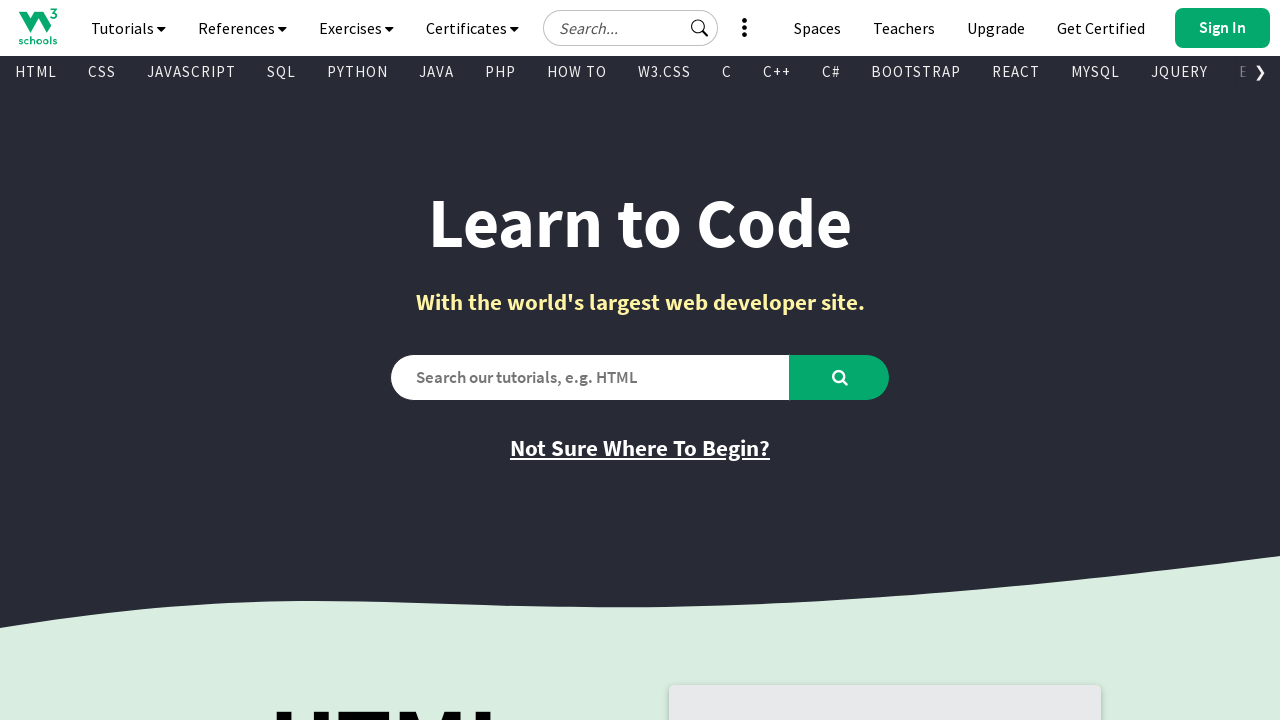

Found visible link: Learn More -> https://order.w3schools.com/plans
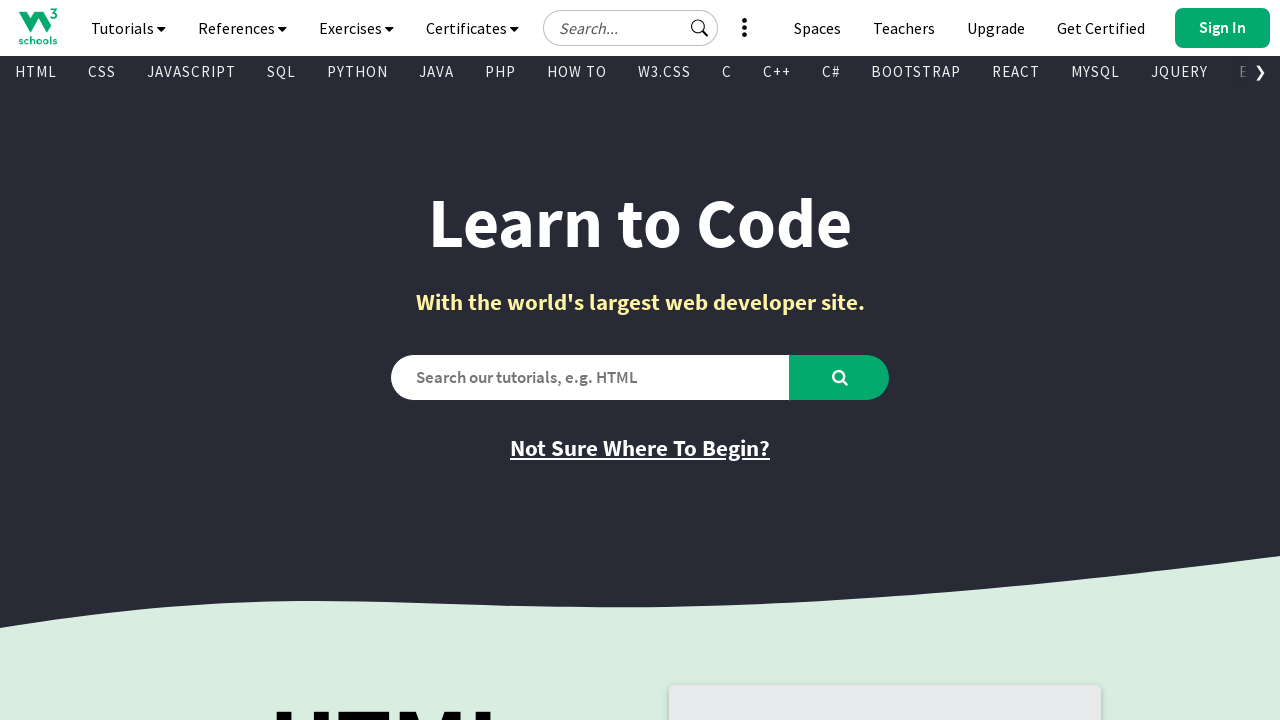

Found visible link: Learn More -> /academy/index.php
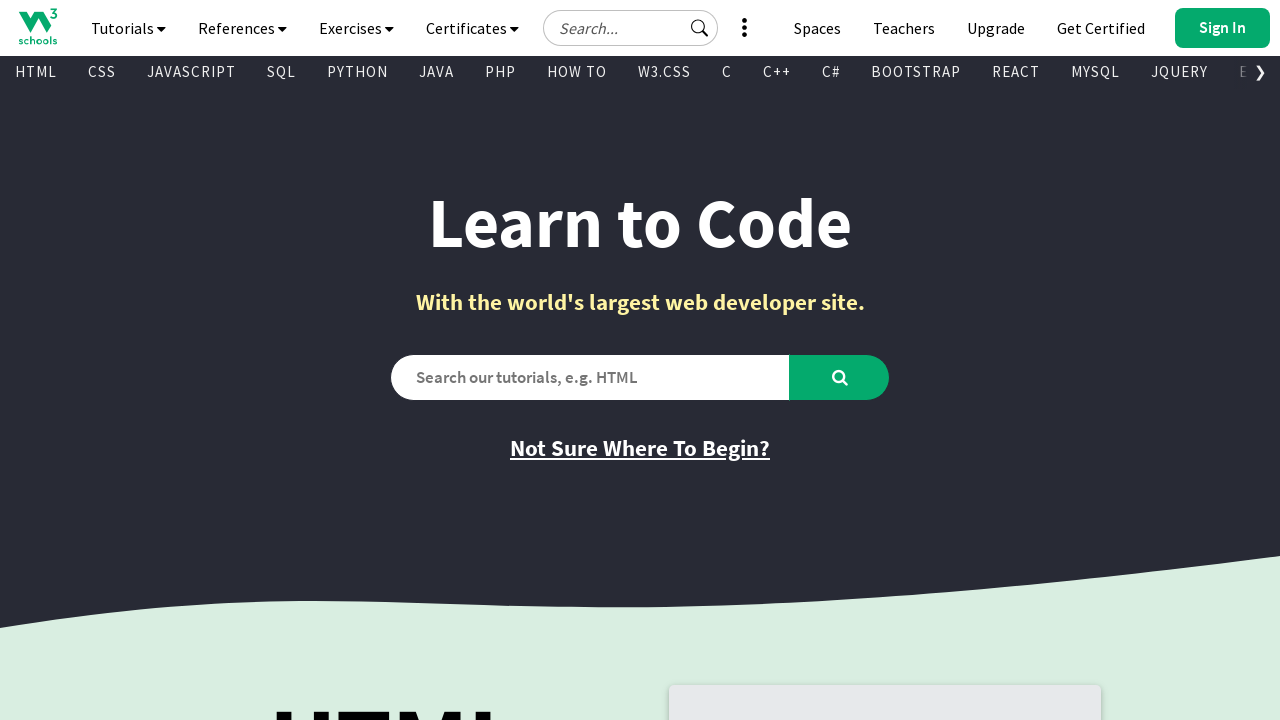

Found visible link: 
      
        
        
      
       -> /academy/index.php
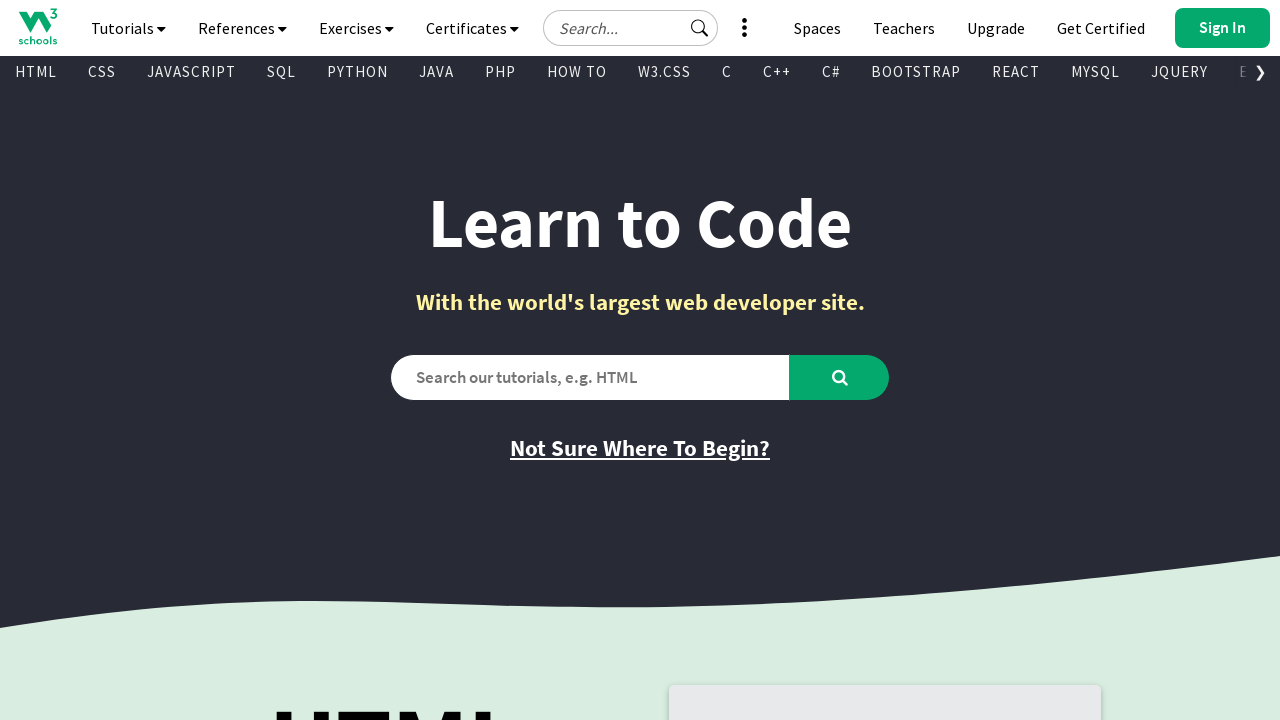

Found visible link: 
    
      
      
    
   -> /colors/colors_picker.asp
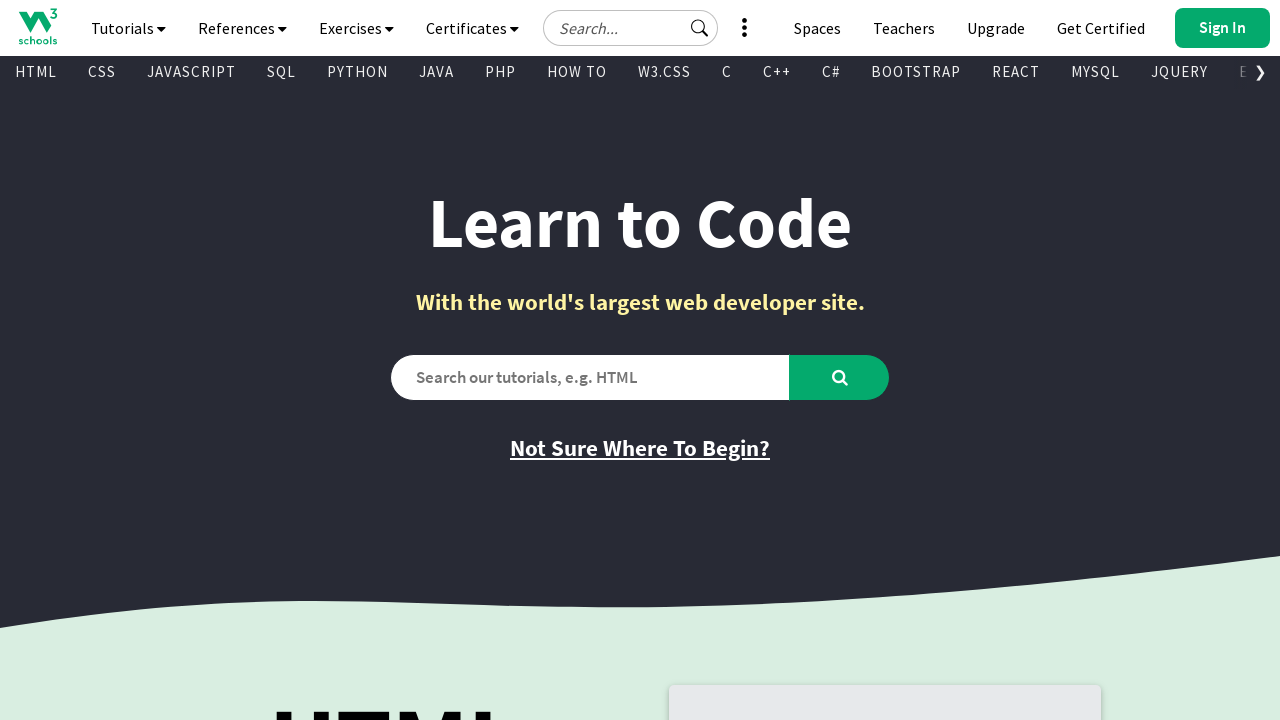

Found visible link: Play Game -> /codegame/index.html
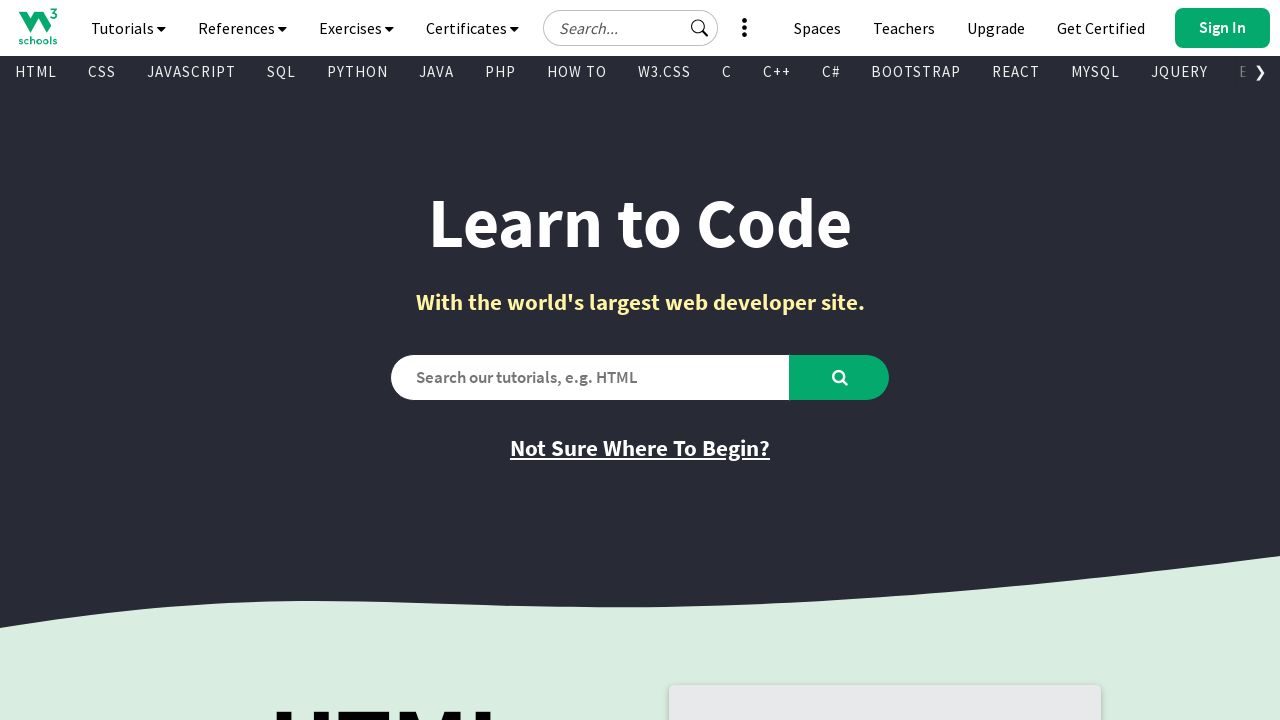

Found visible link: Exercises -> /exercises/index.php
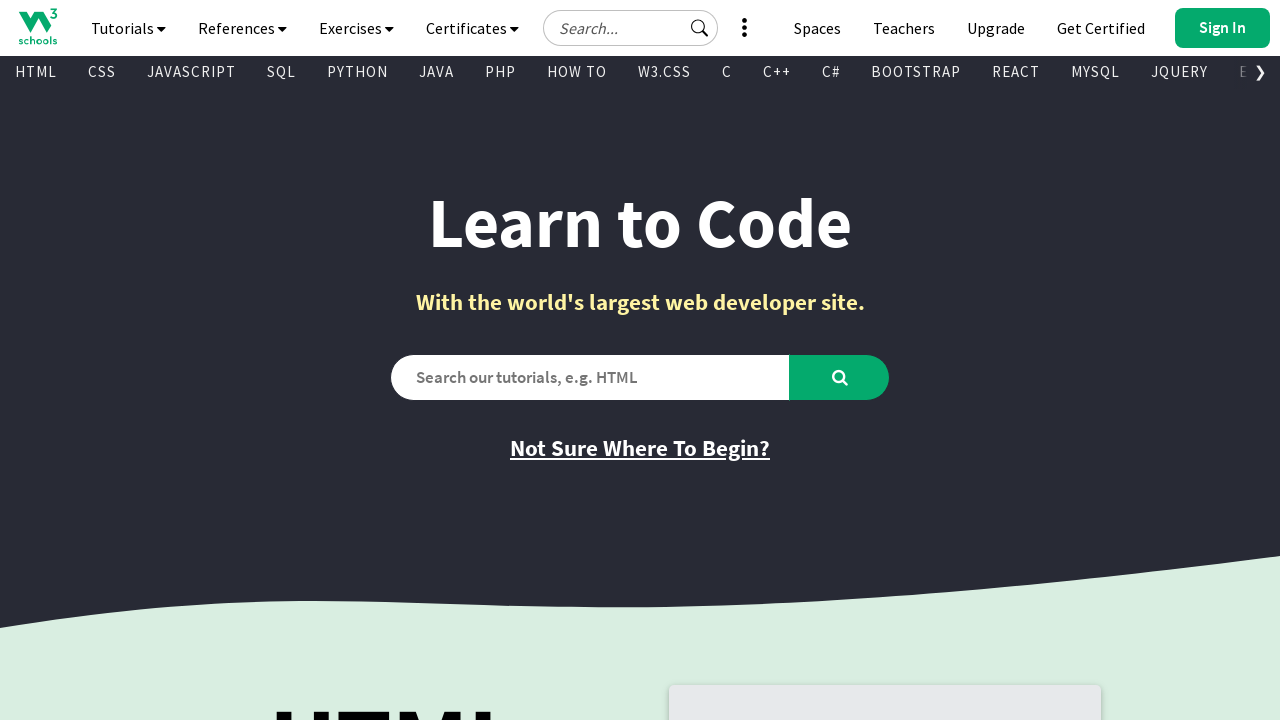

Found visible link: Quizzes -> /quiztest/default.asp
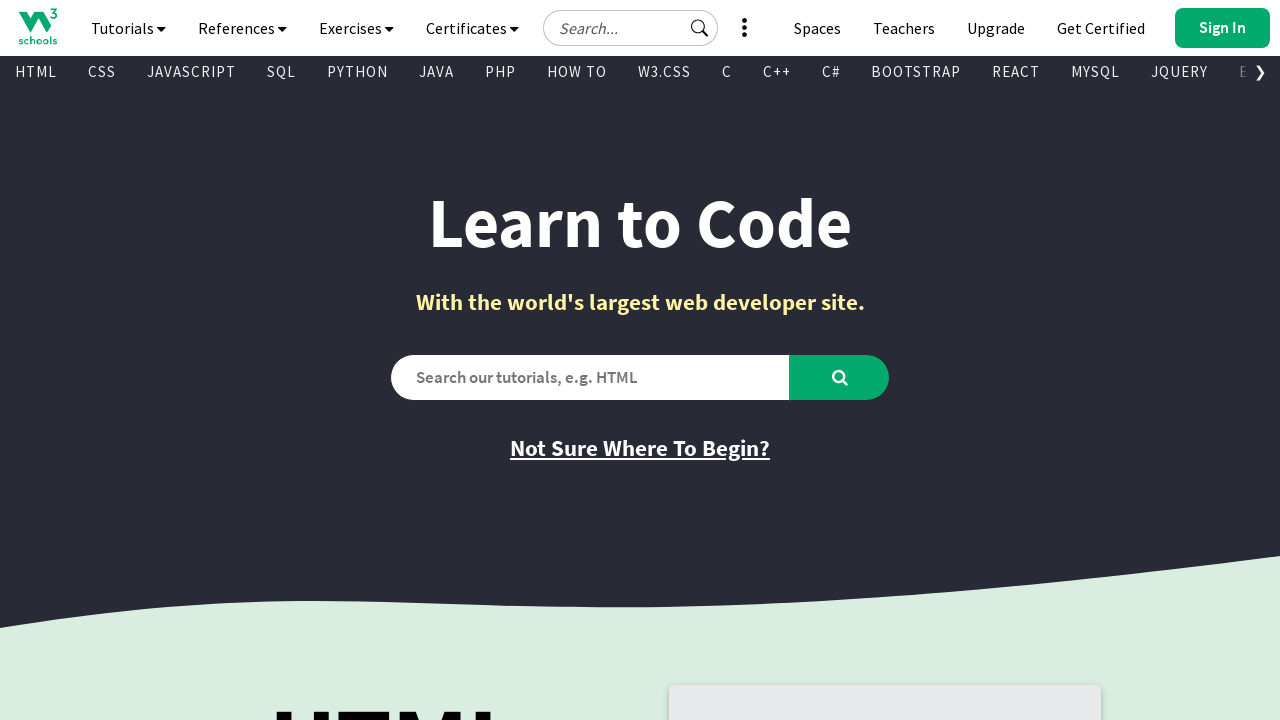

Found visible link: 
      
        
        
      
     -> /w3css/w3css_templates.asp
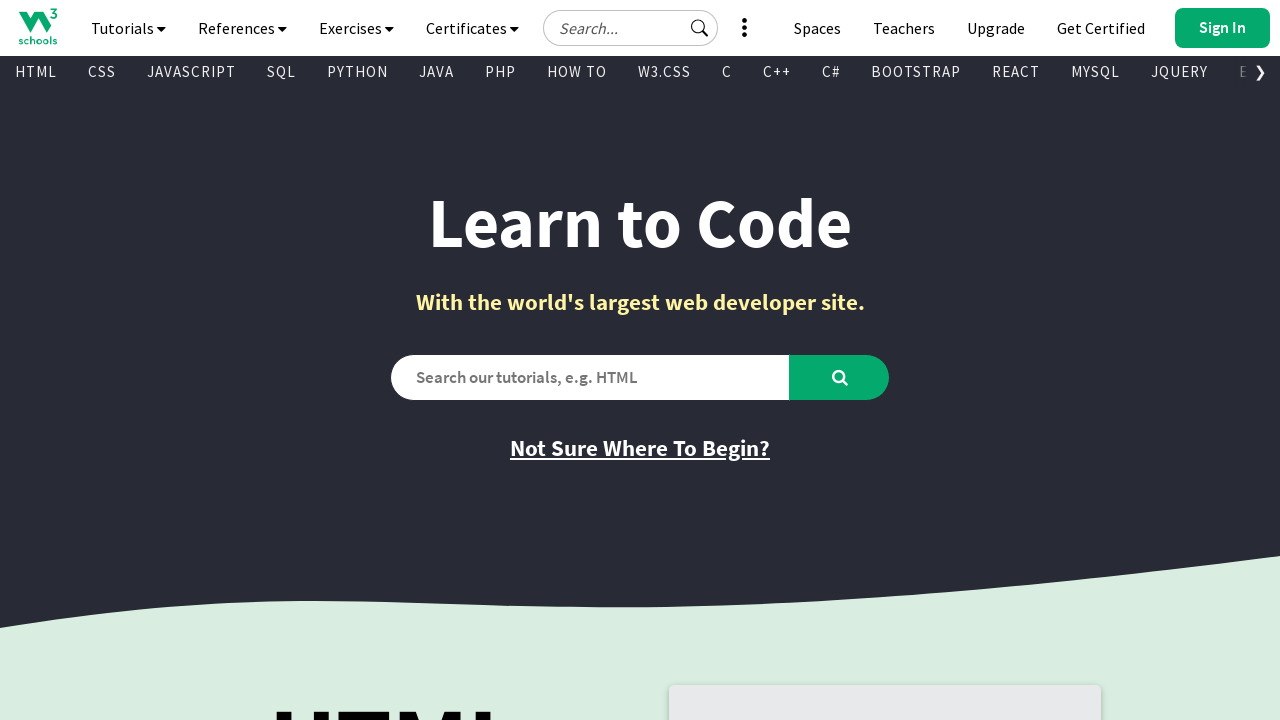

Found visible link: Browse Templates -> /w3css/w3css_templates.asp
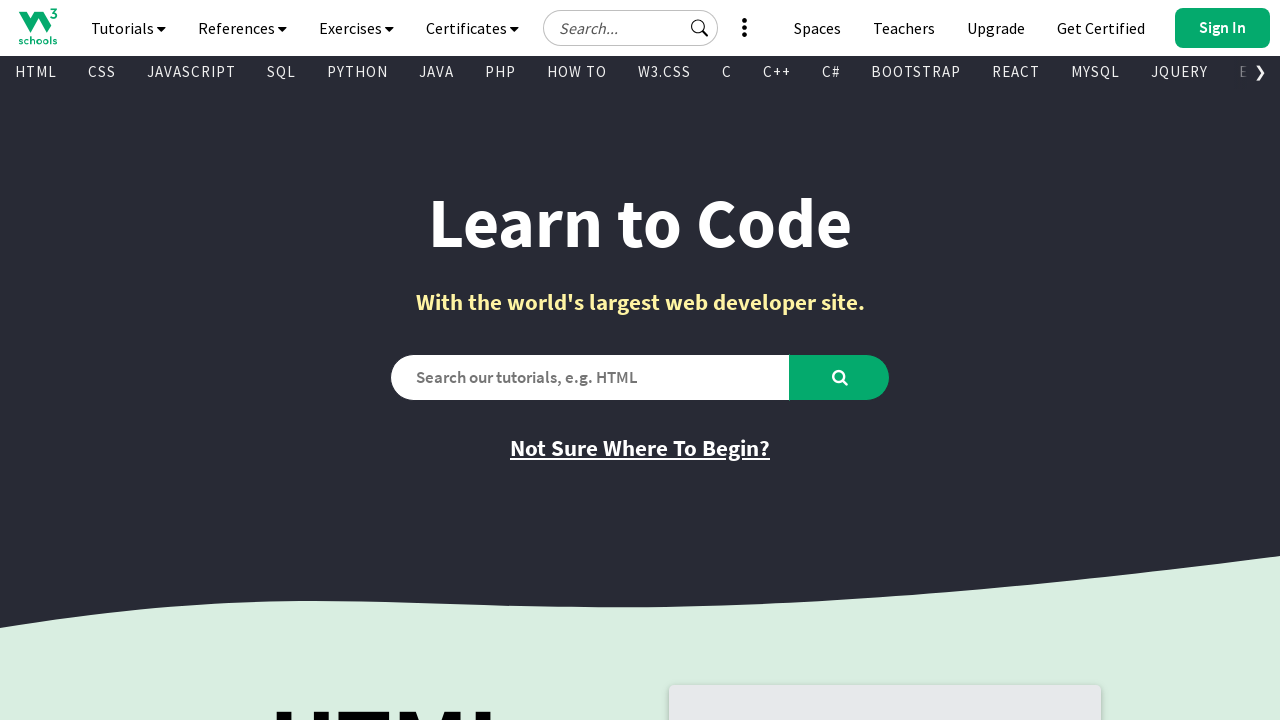

Found visible link: Get started -> https://campus.w3schools.com/collections/course-catalog
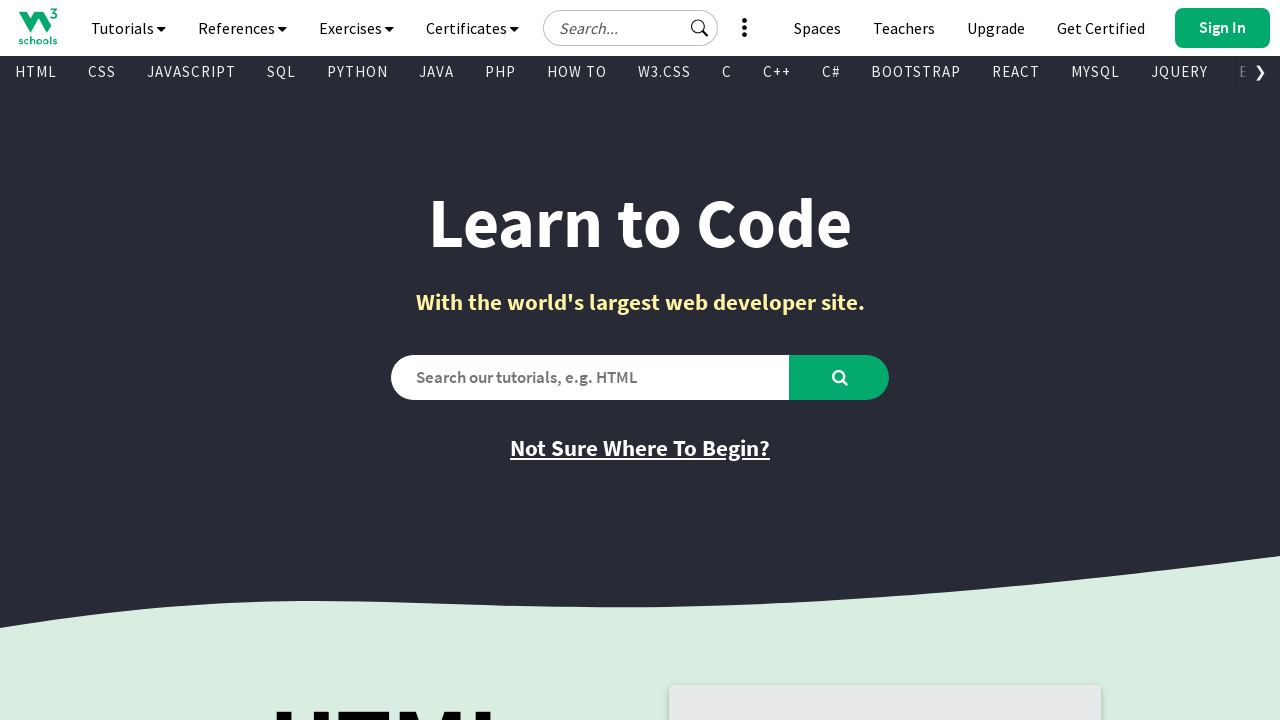

Found visible link: Learn How To -> /howto/default.asp
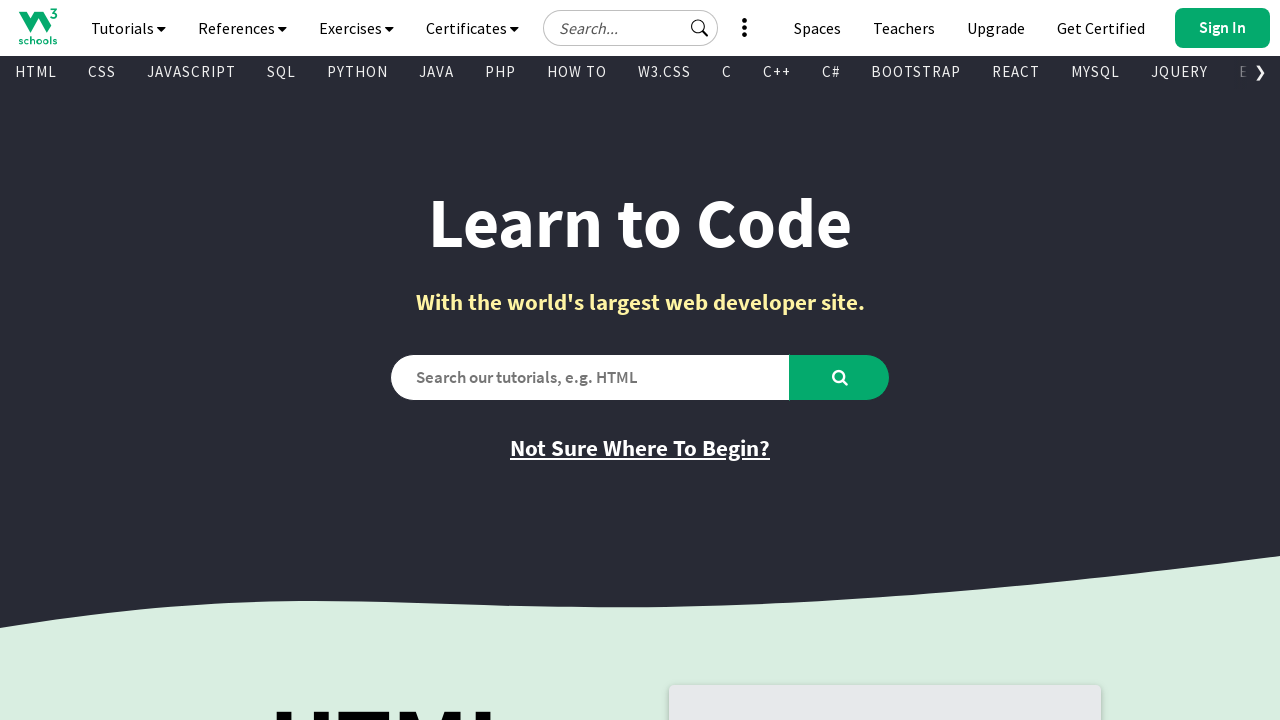

Found visible link: 
    
   -> //www.w3schools.com
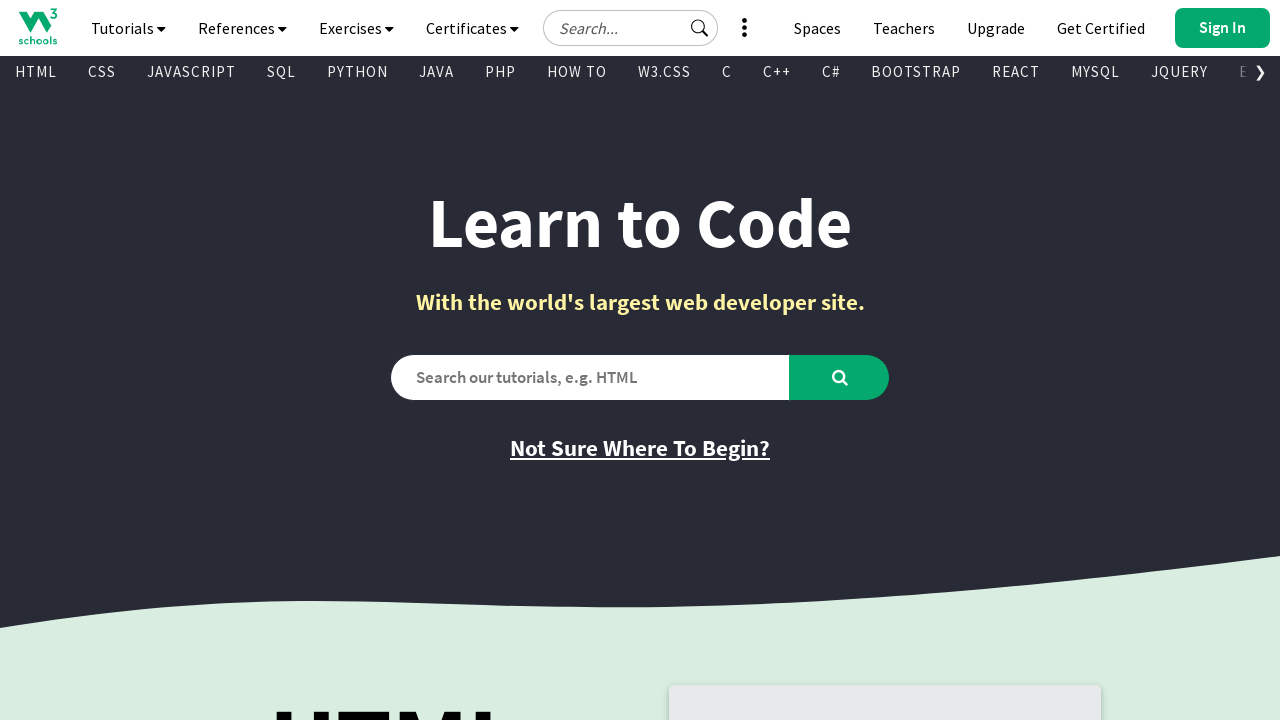

Found visible link: PLUS -> https://order.w3schools.com/plans
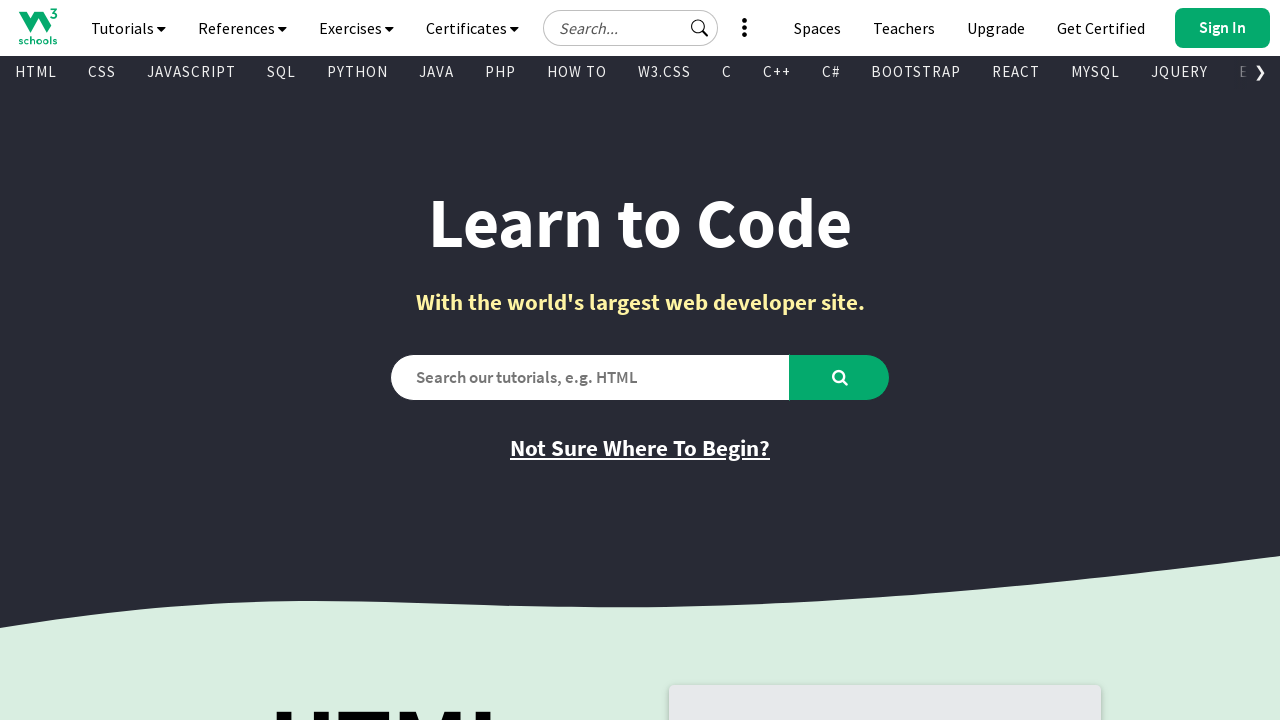

Found visible link: SPACES -> /spaces/index.php
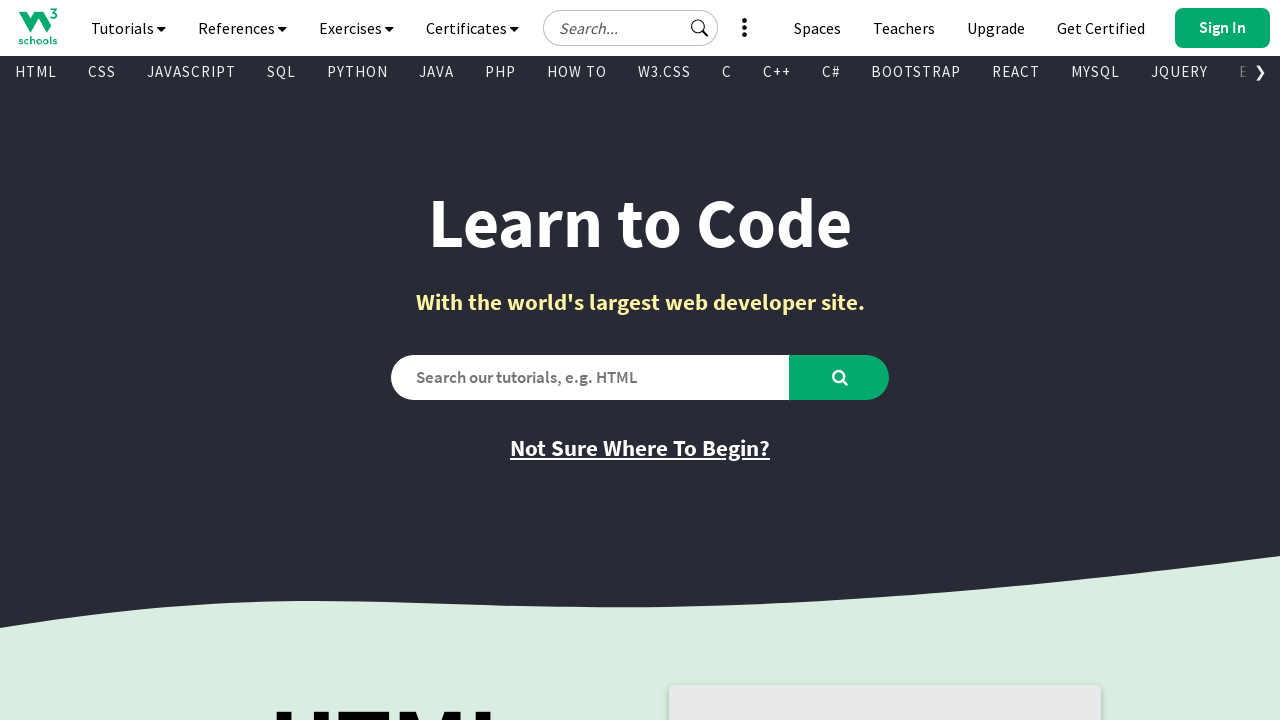

Found visible link: GET CERTIFIED -> https://campus.w3schools.com/collections/certifications
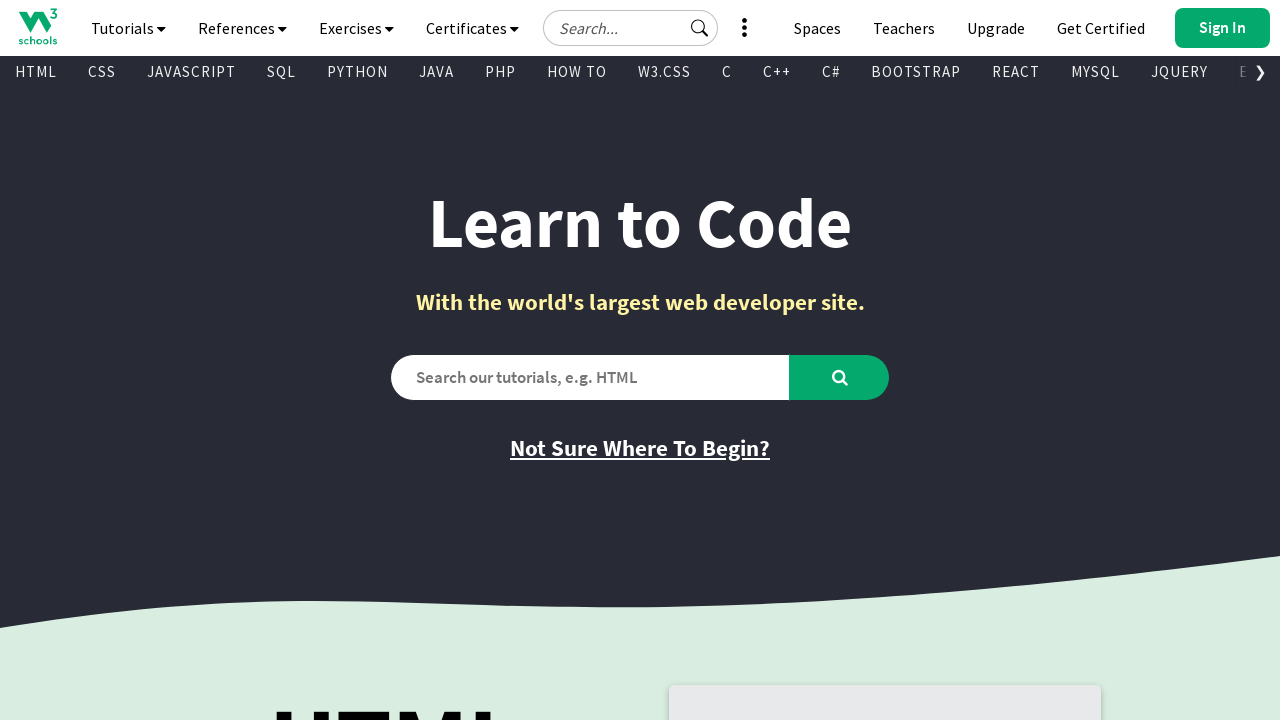

Found visible link: FOR TEACHERS -> /academy/index.php
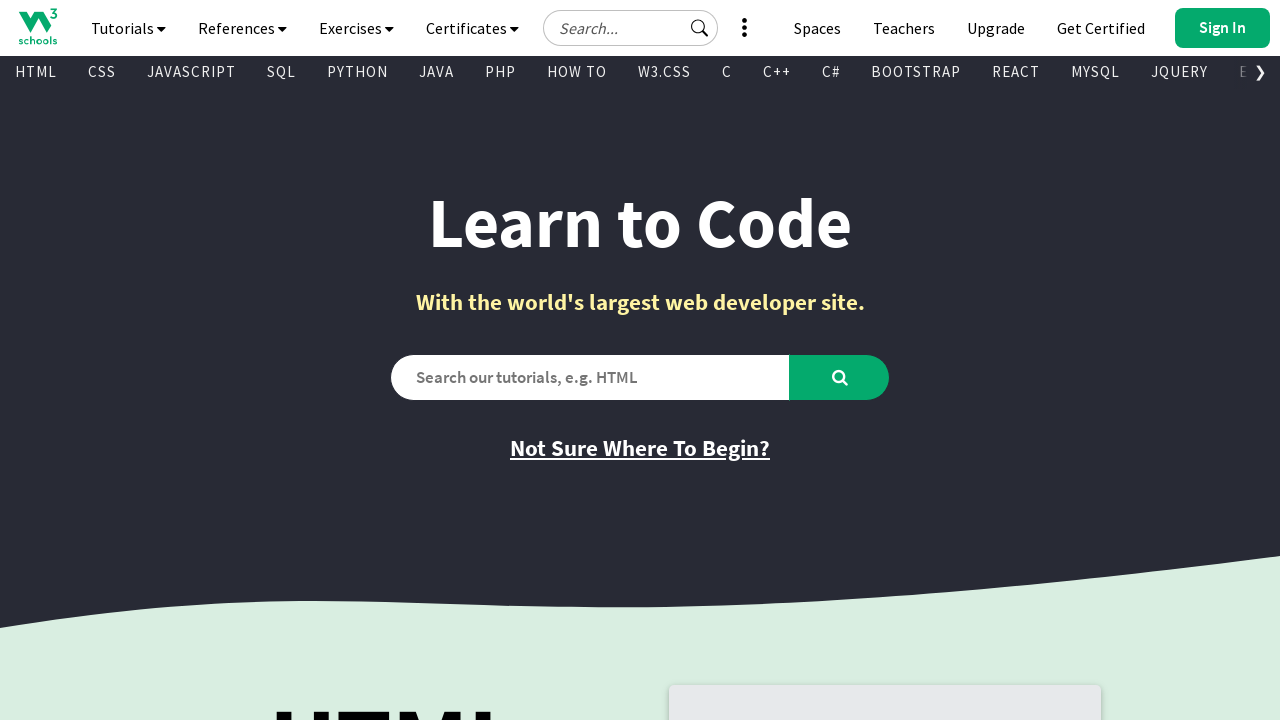

Found visible link: BOOTCAMPS -> /bootcamp/index.php
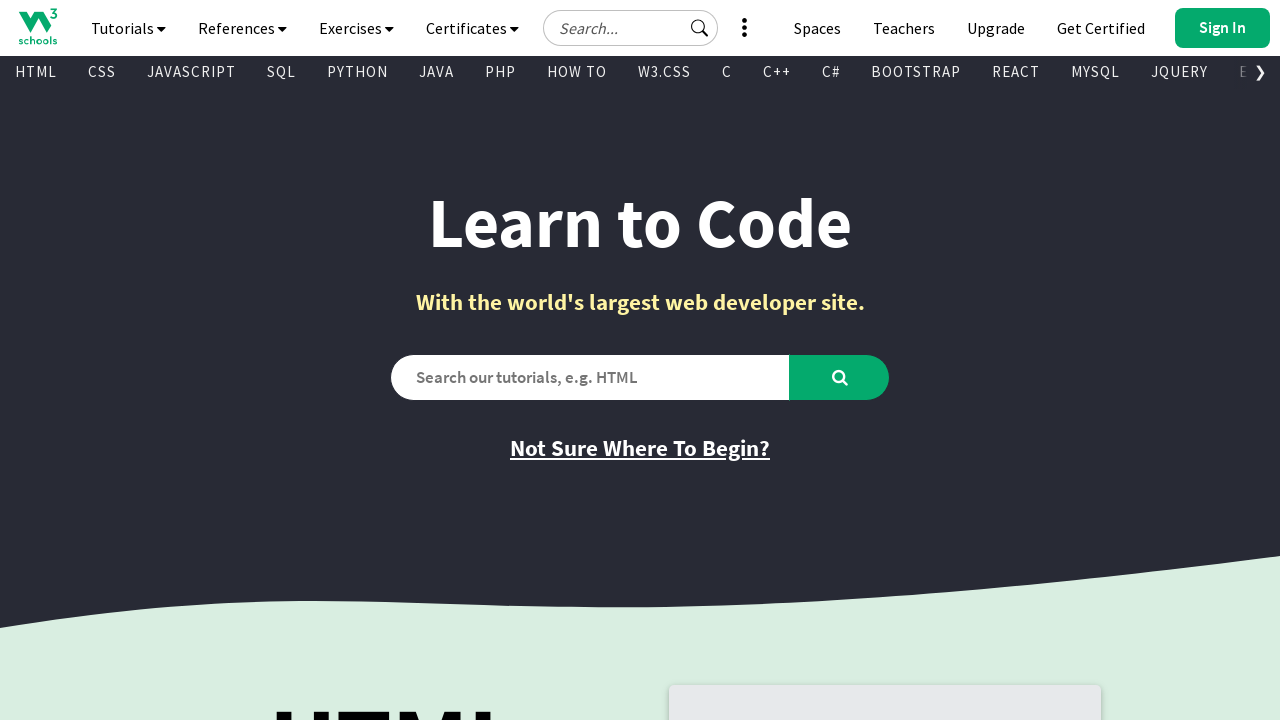

Found visible link: CONTACT US -> javascript:void(0);
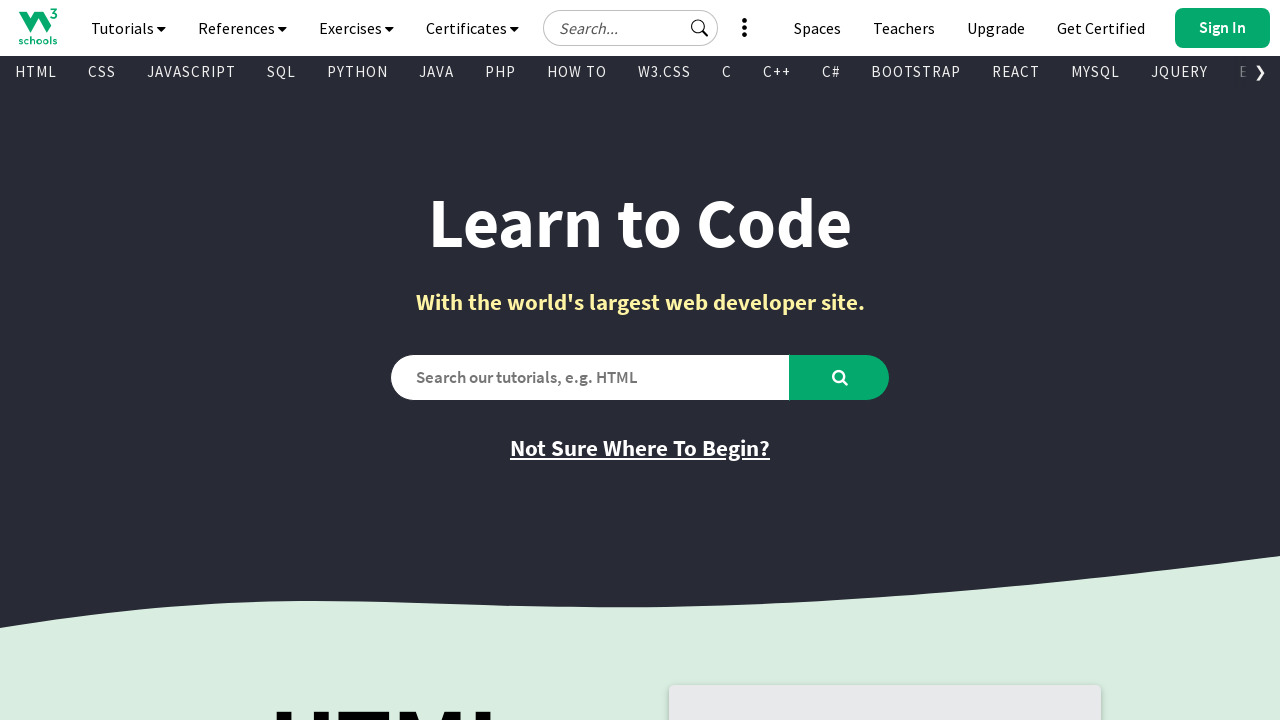

Found visible link: HTML Tutorial -> /html/default.asp
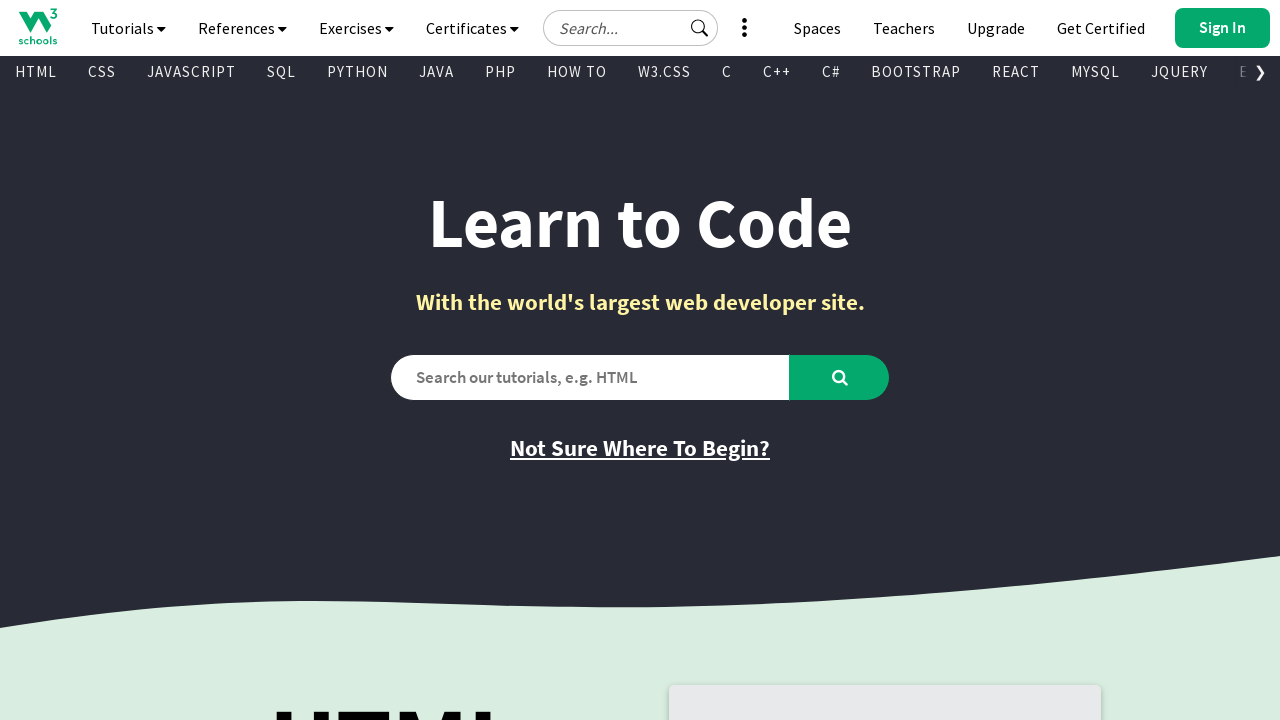

Found visible link: CSS Tutorial -> /css/default.asp
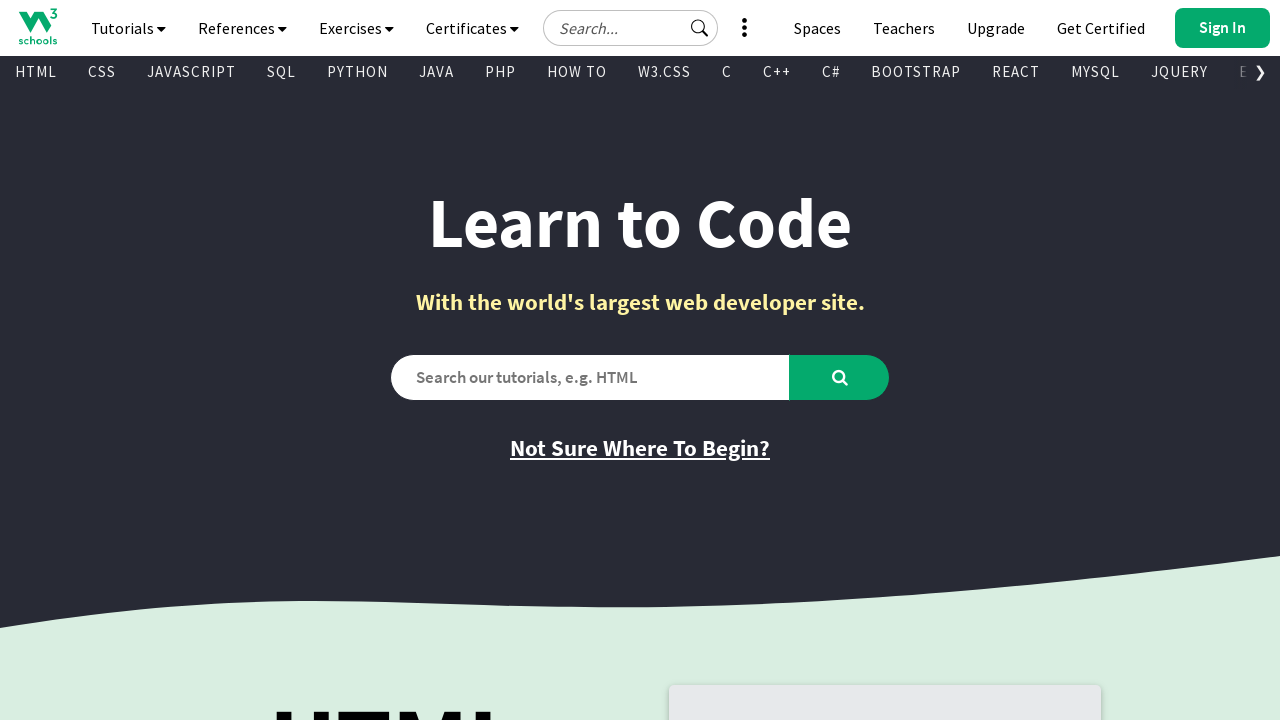

Found visible link: JavaScript Tutorial -> /js/default.asp
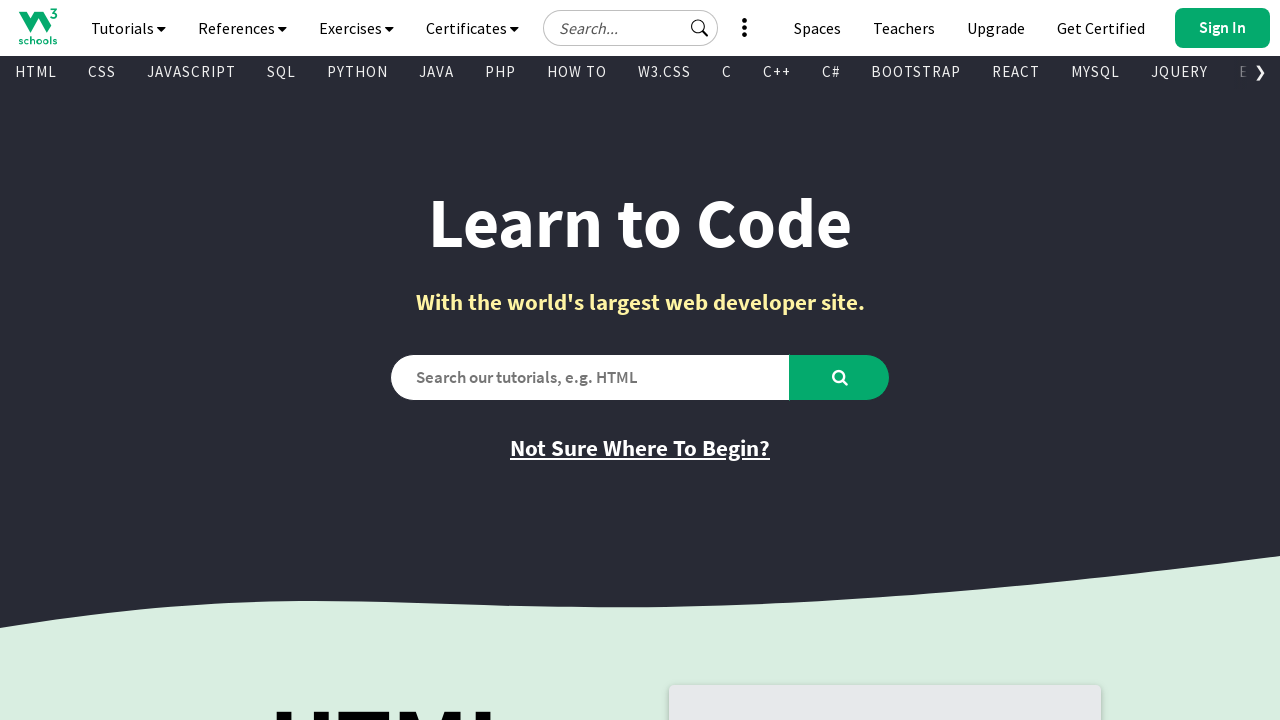

Found visible link: How To Tutorial -> /howto/default.asp
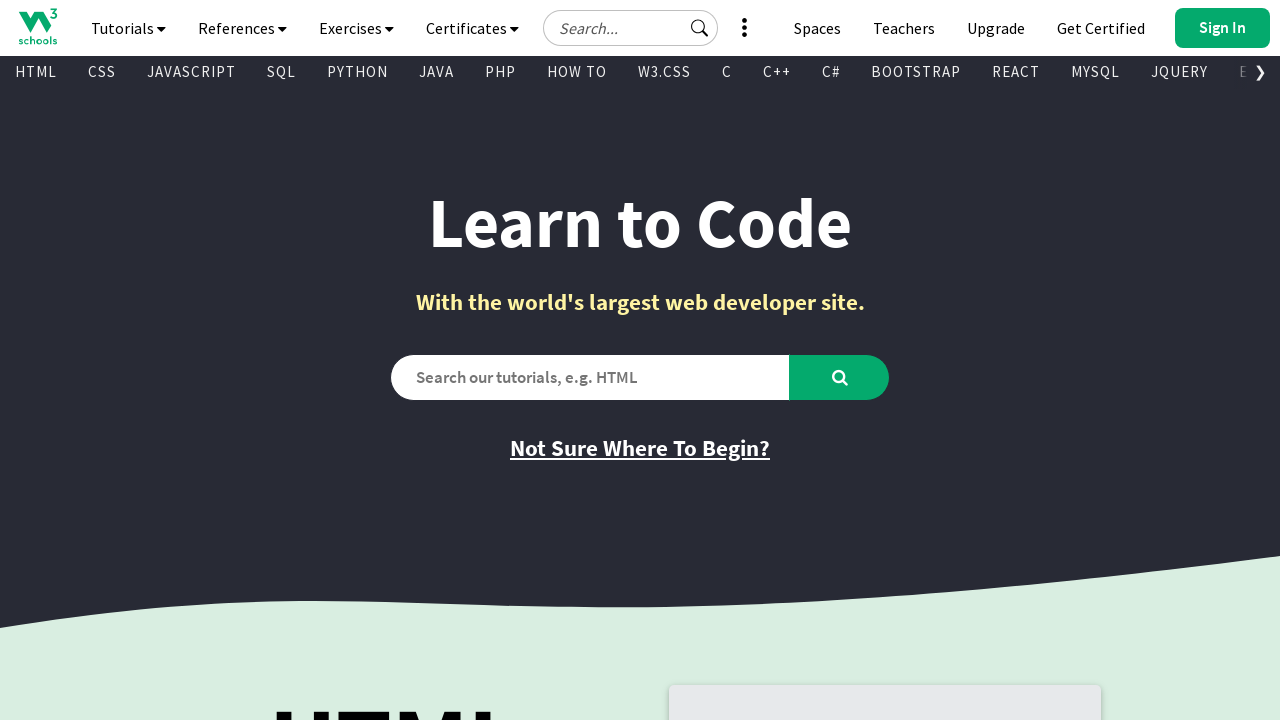

Found visible link: SQL Tutorial -> /sql/default.asp
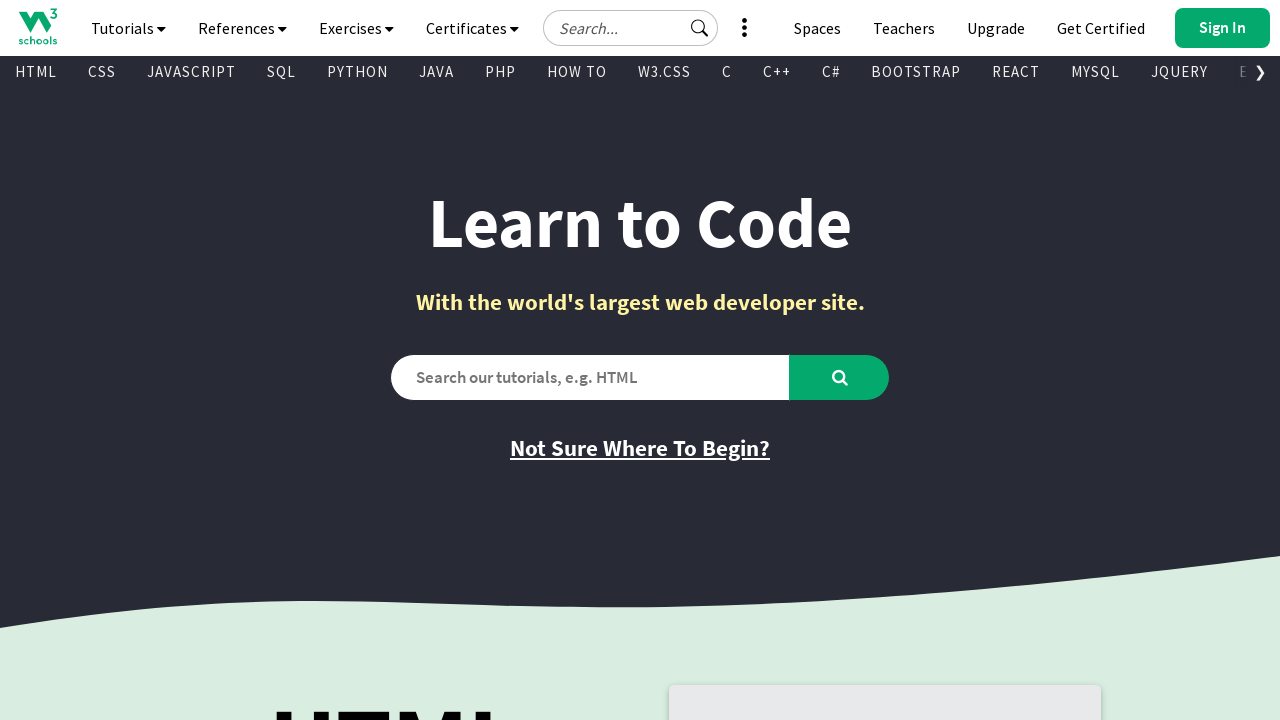

Found visible link: Python Tutorial -> /python/default.asp
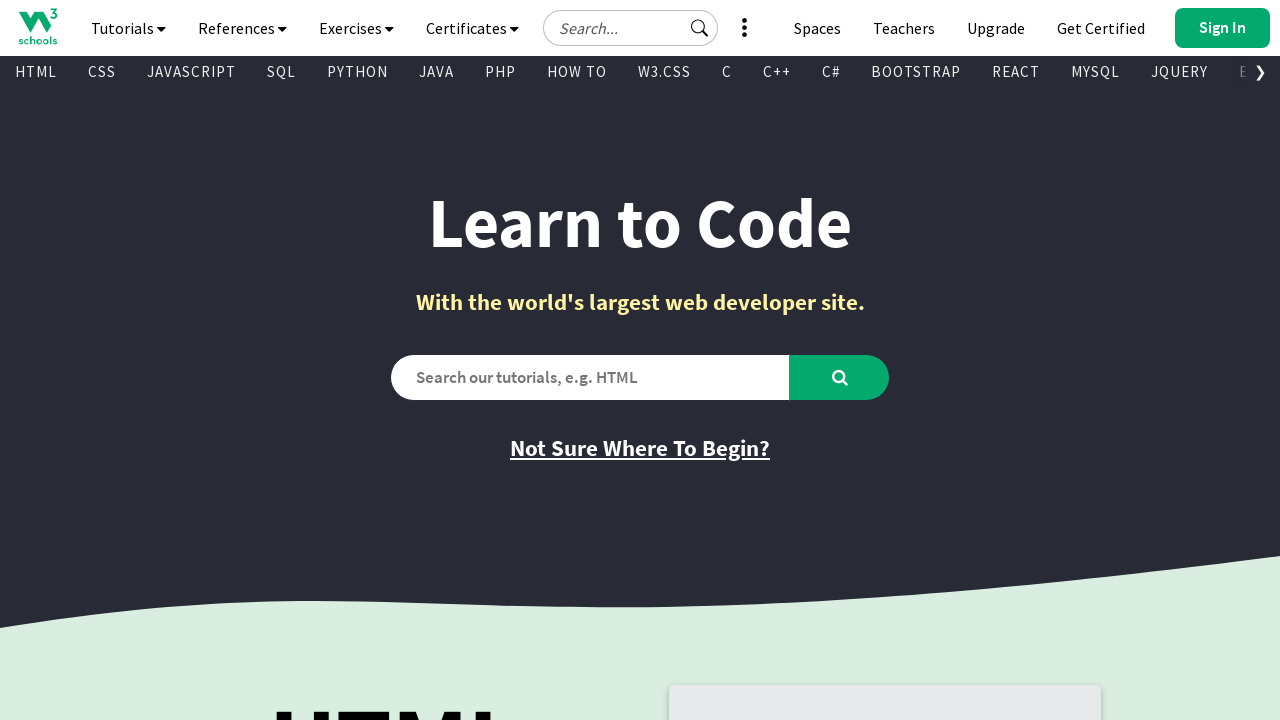

Found visible link: W3.CSS Tutorial -> /w3css/default.asp
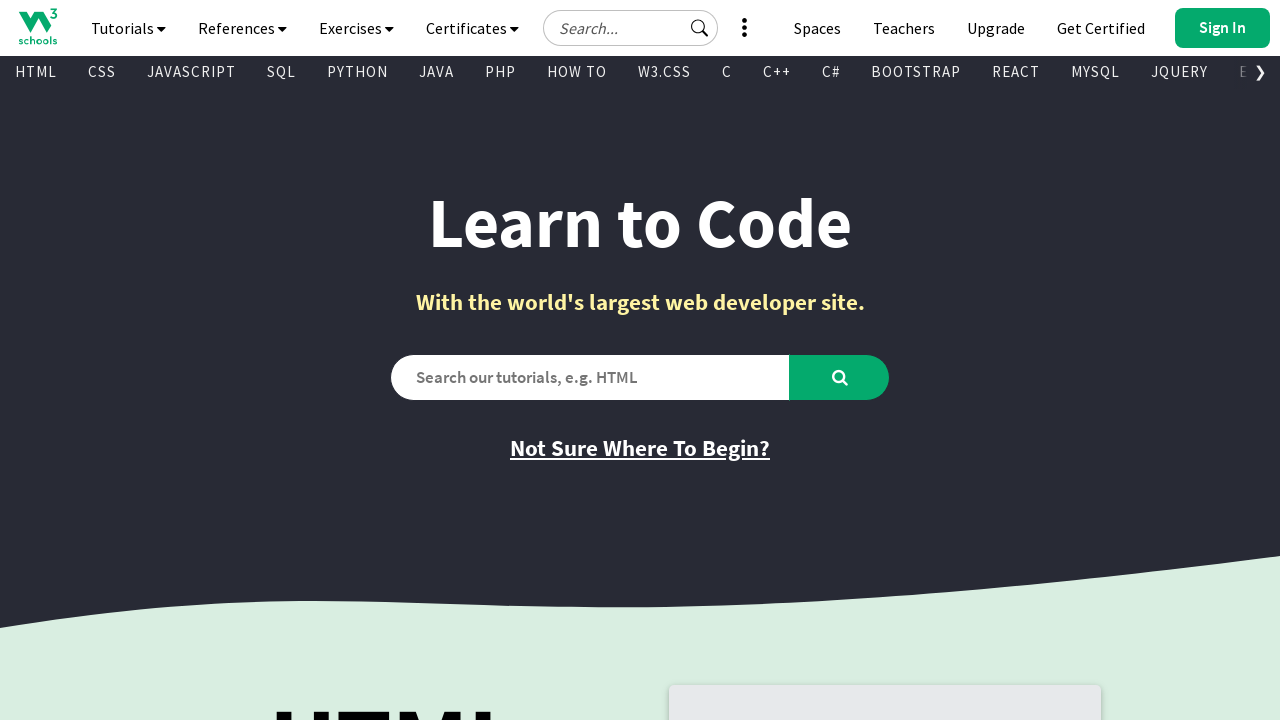

Found visible link: Bootstrap Tutorial -> /bootstrap/bootstrap_ver.asp
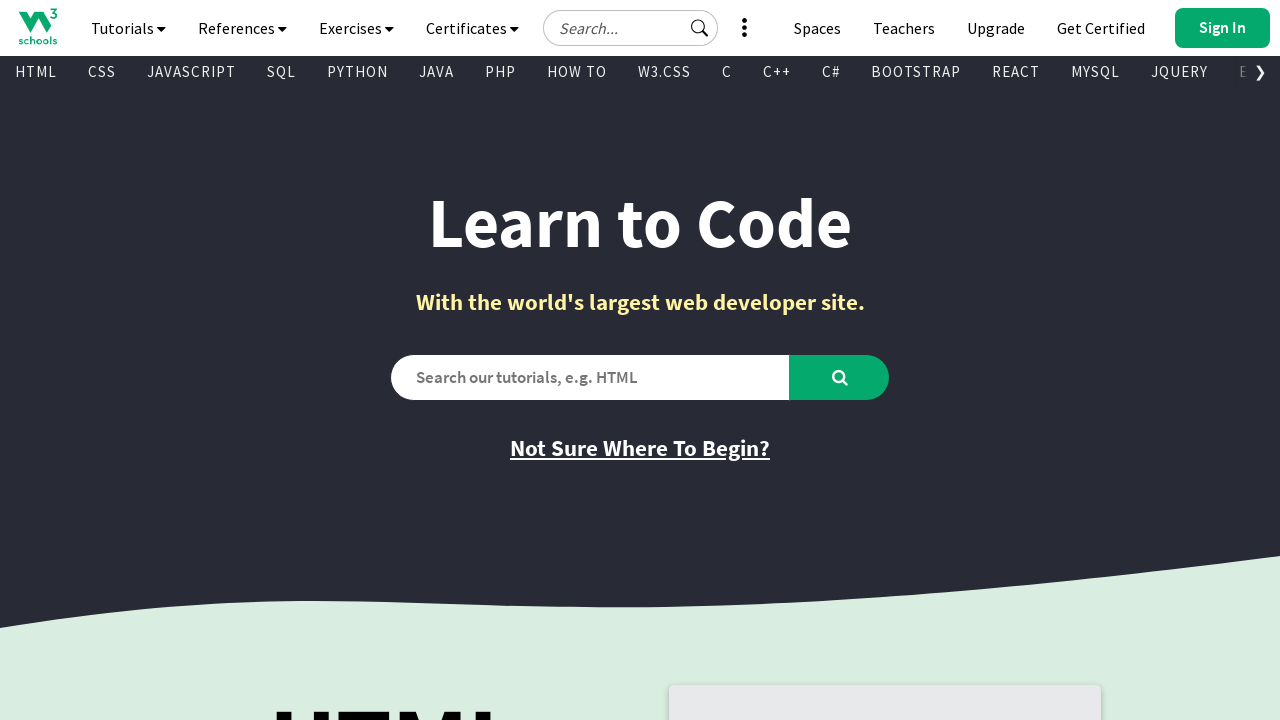

Found visible link: PHP Tutorial -> /php/default.asp
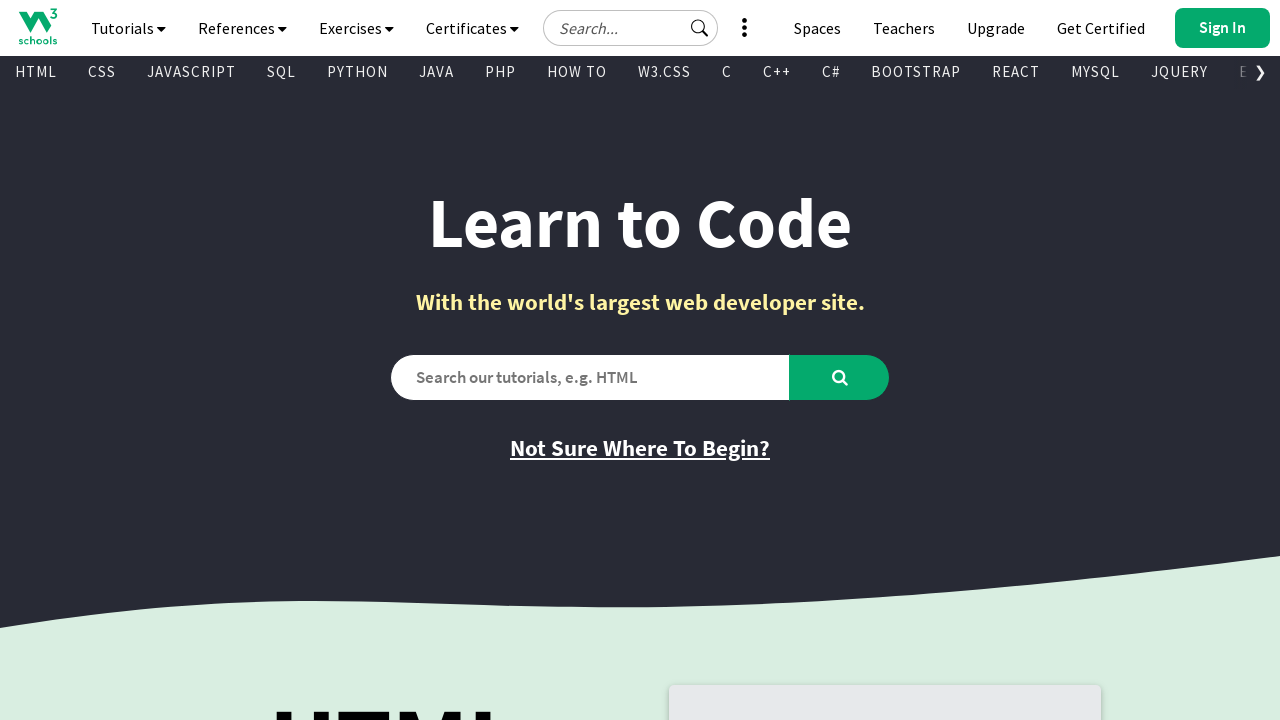

Found visible link: Java Tutorial -> /java/default.asp
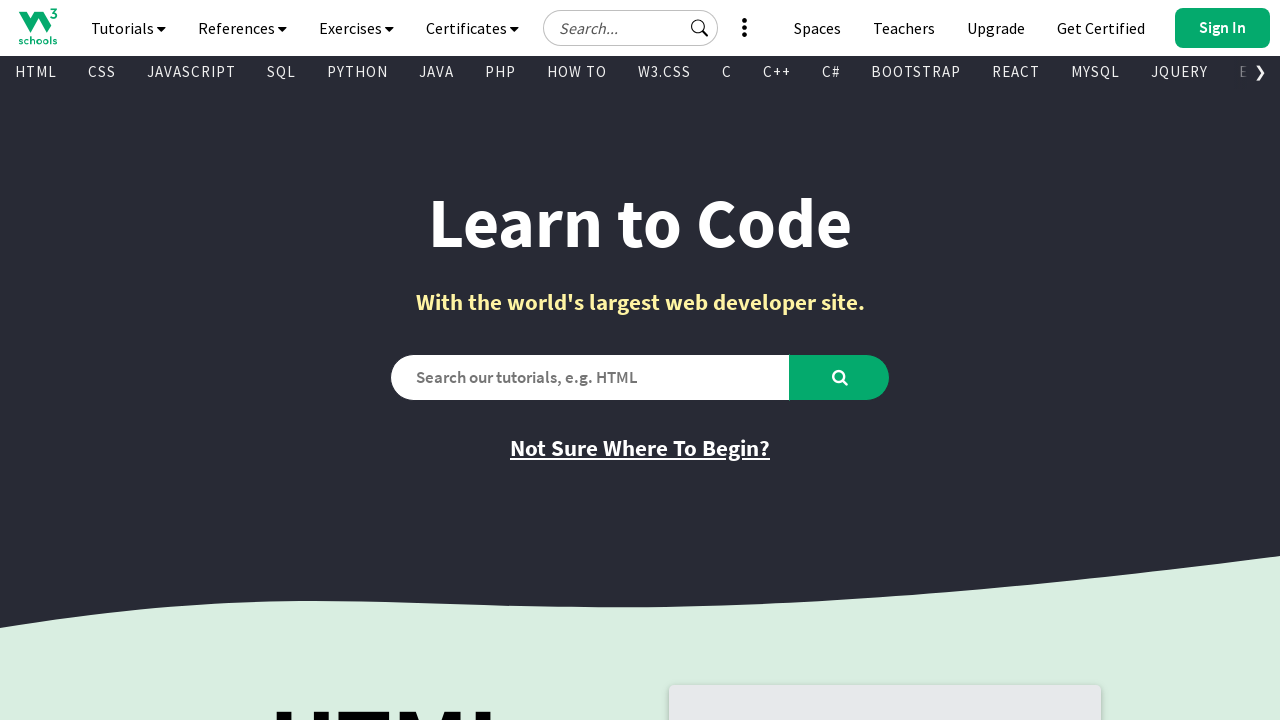

Found visible link: C++ Tutorial -> /cpp/default.asp
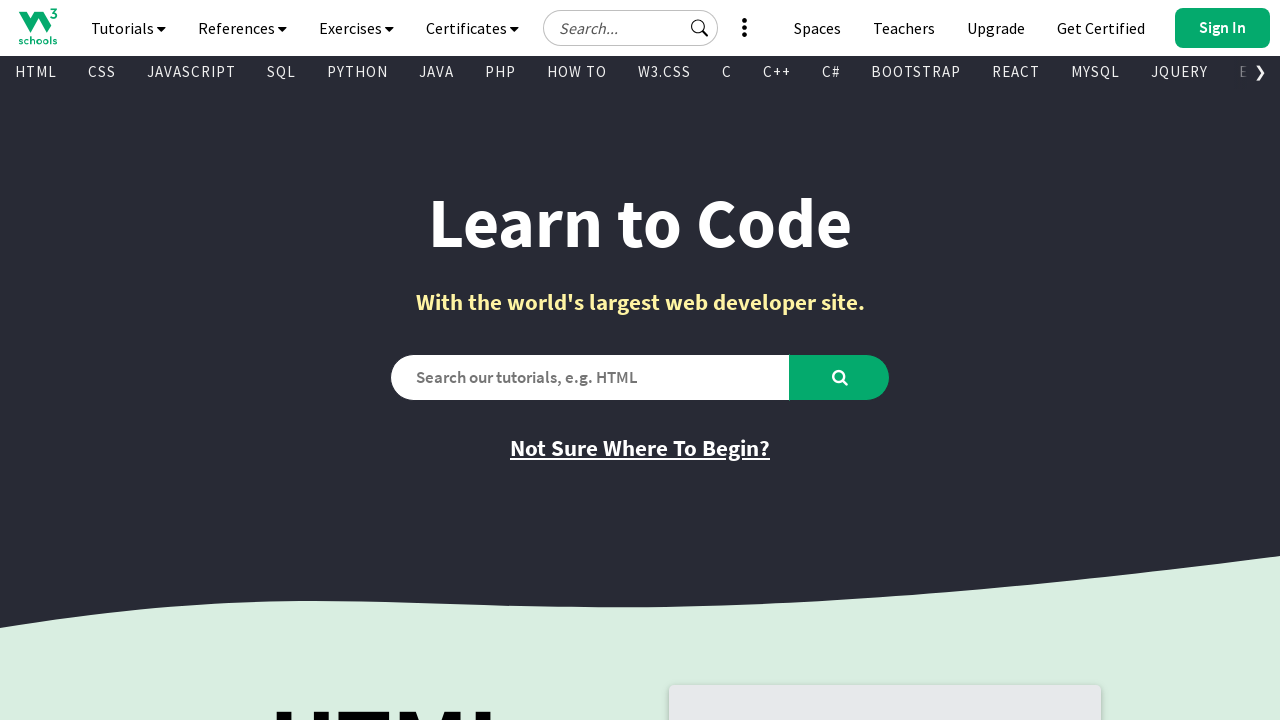

Found visible link: jQuery Tutorial -> /jquery/default.asp
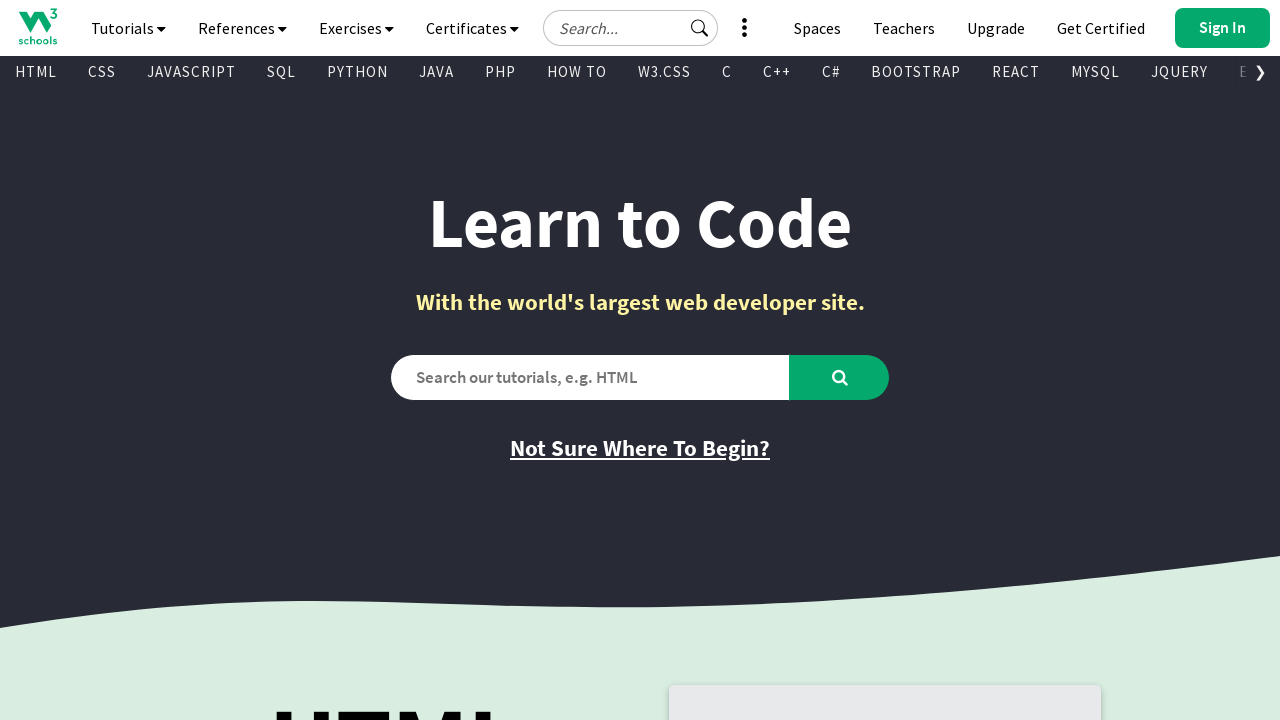

Found visible link: HTML Reference -> /tags/default.asp
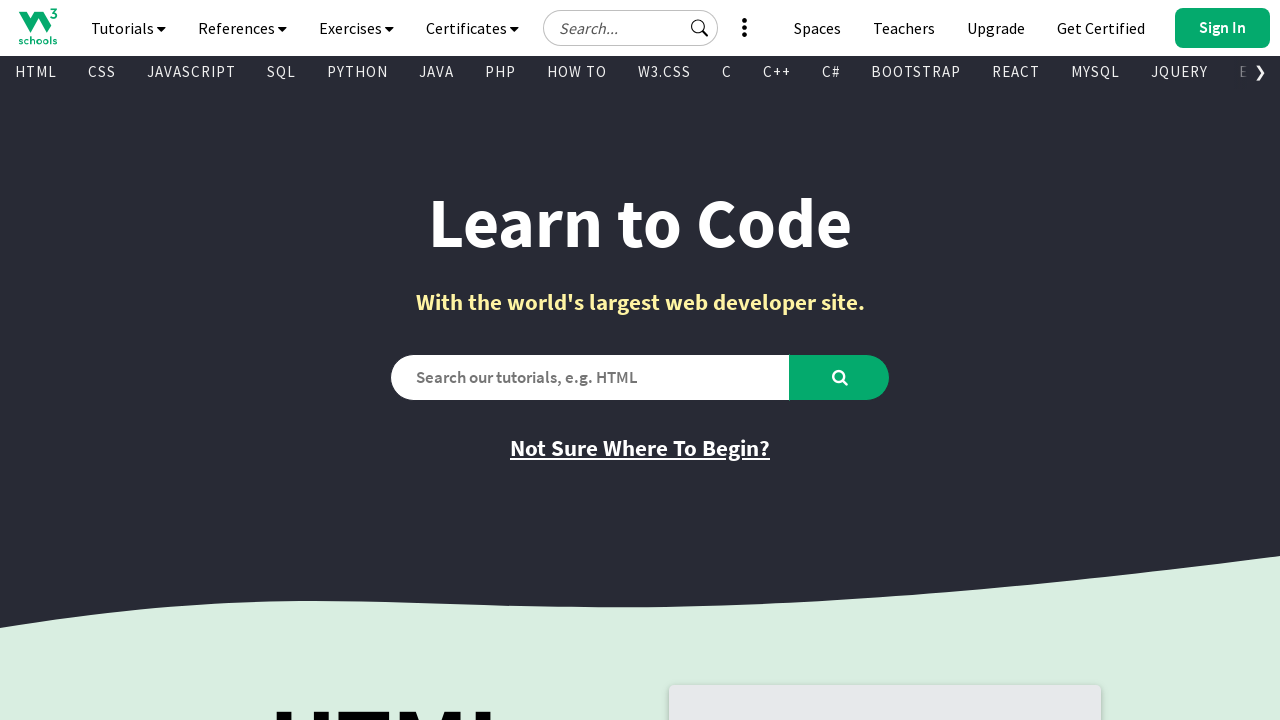

Found visible link: CSS Reference -> /cssref/index.php
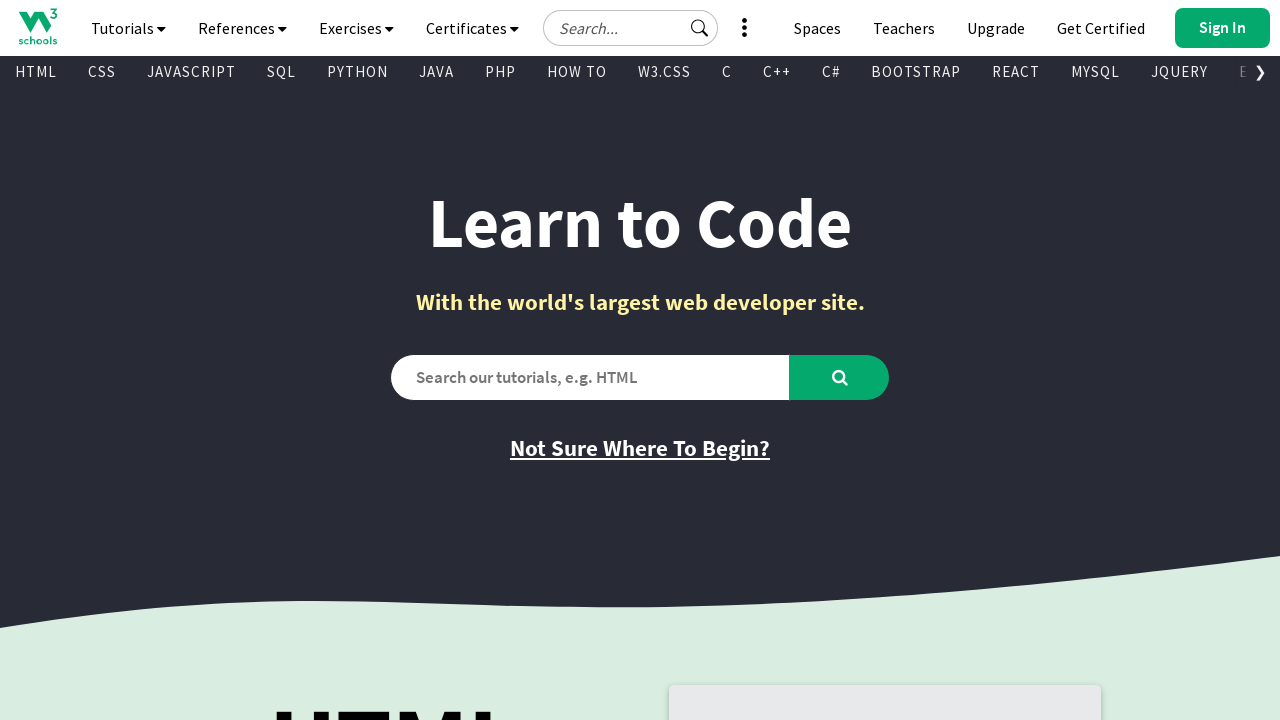

Found visible link: JavaScript Reference -> /jsref/default.asp
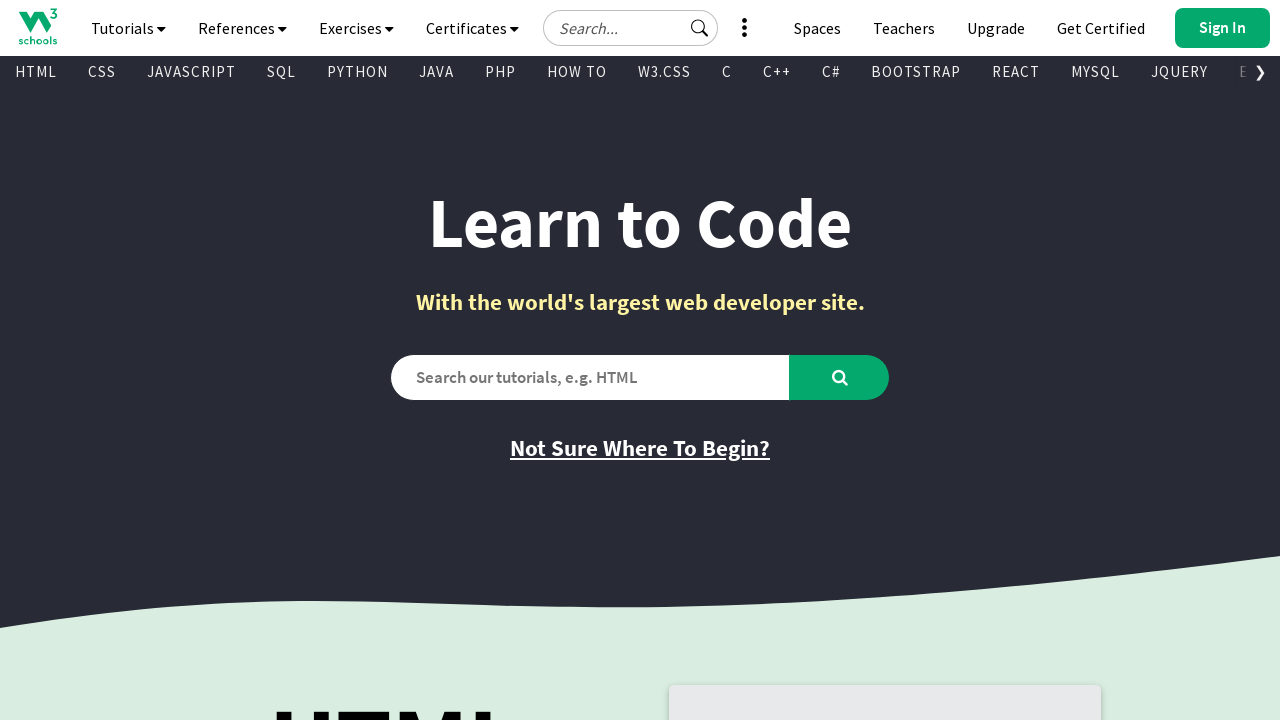

Found visible link: SQL Reference -> /sql/sql_ref_keywords.asp
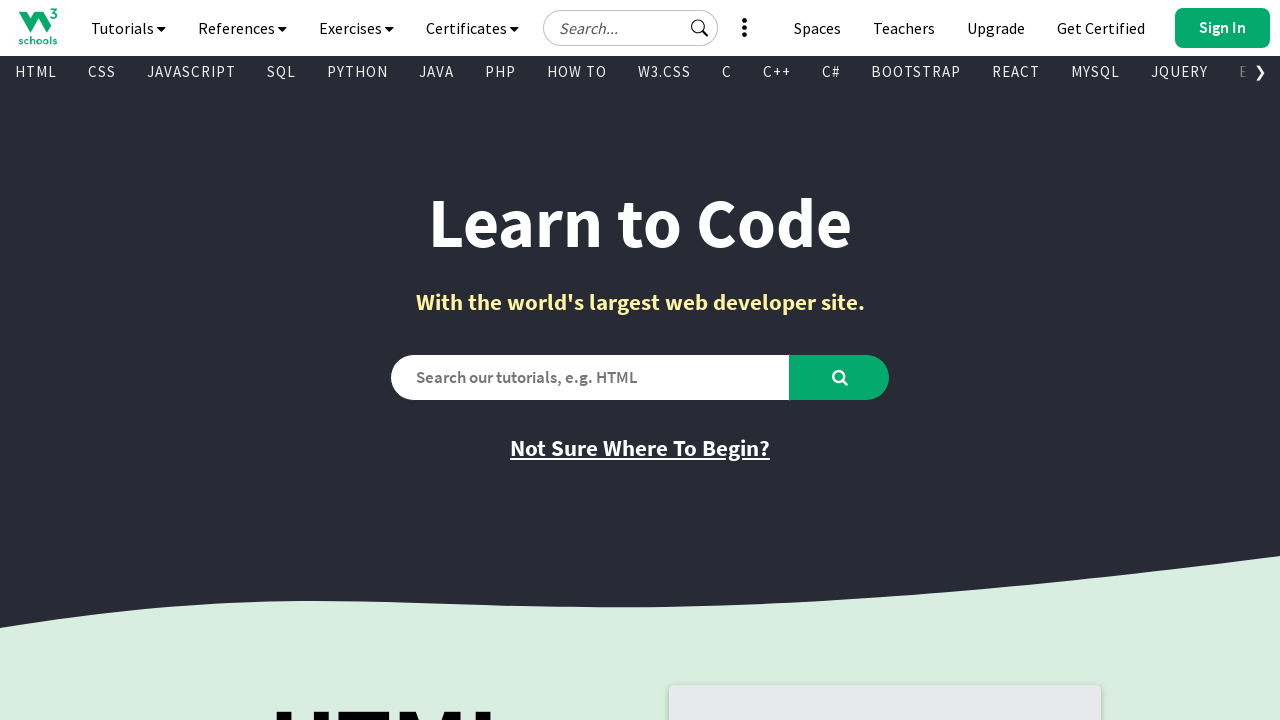

Found visible link: Python Reference -> /python/python_reference.asp
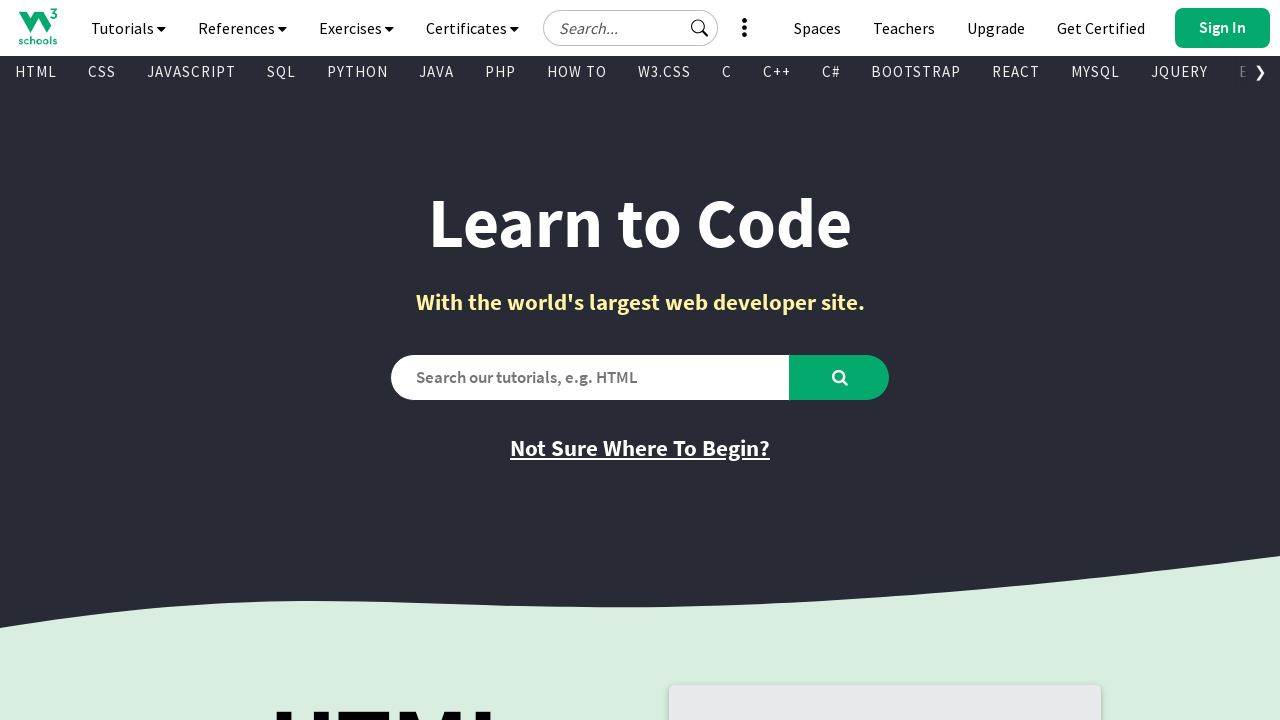

Found visible link: W3.CSS Reference -> /w3css/w3css_references.asp
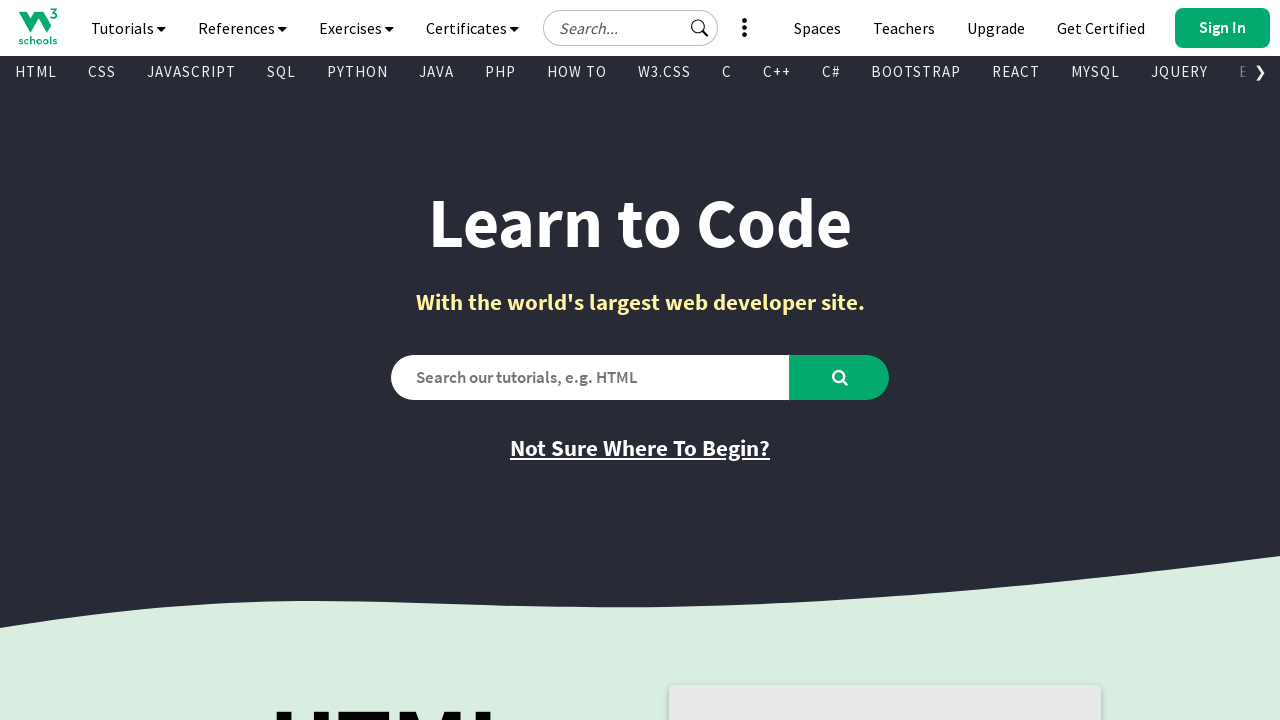

Found visible link: Bootstrap Reference -> /bootstrap/bootstrap_ref_all_classes.asp
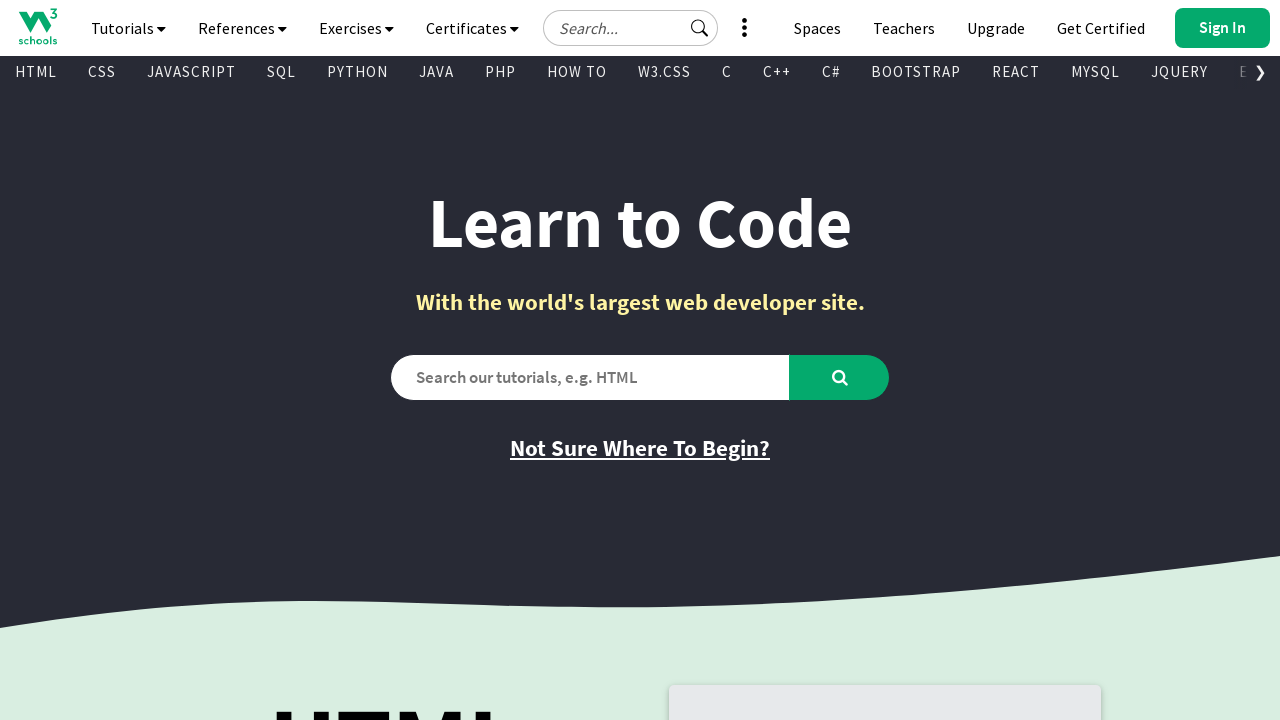

Found visible link: PHP Reference -> /php/php_ref_overview.asp
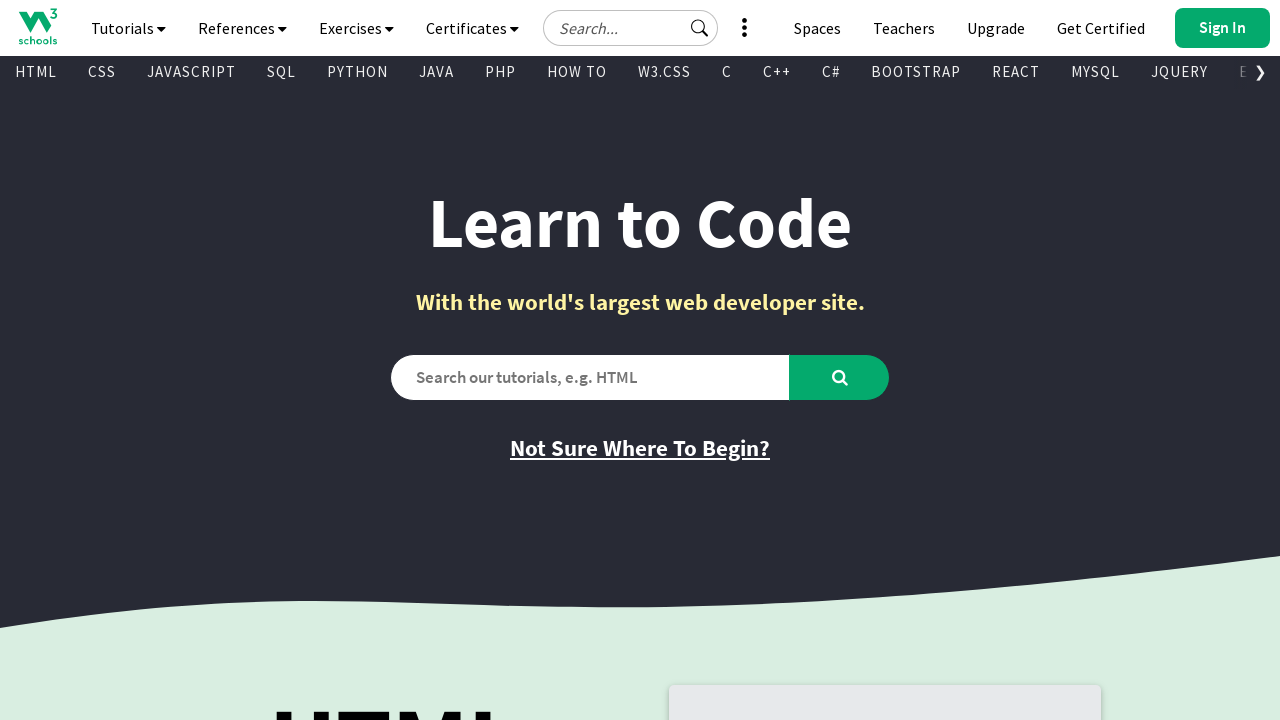

Found visible link: HTML Colors -> /colors/colors_names.asp
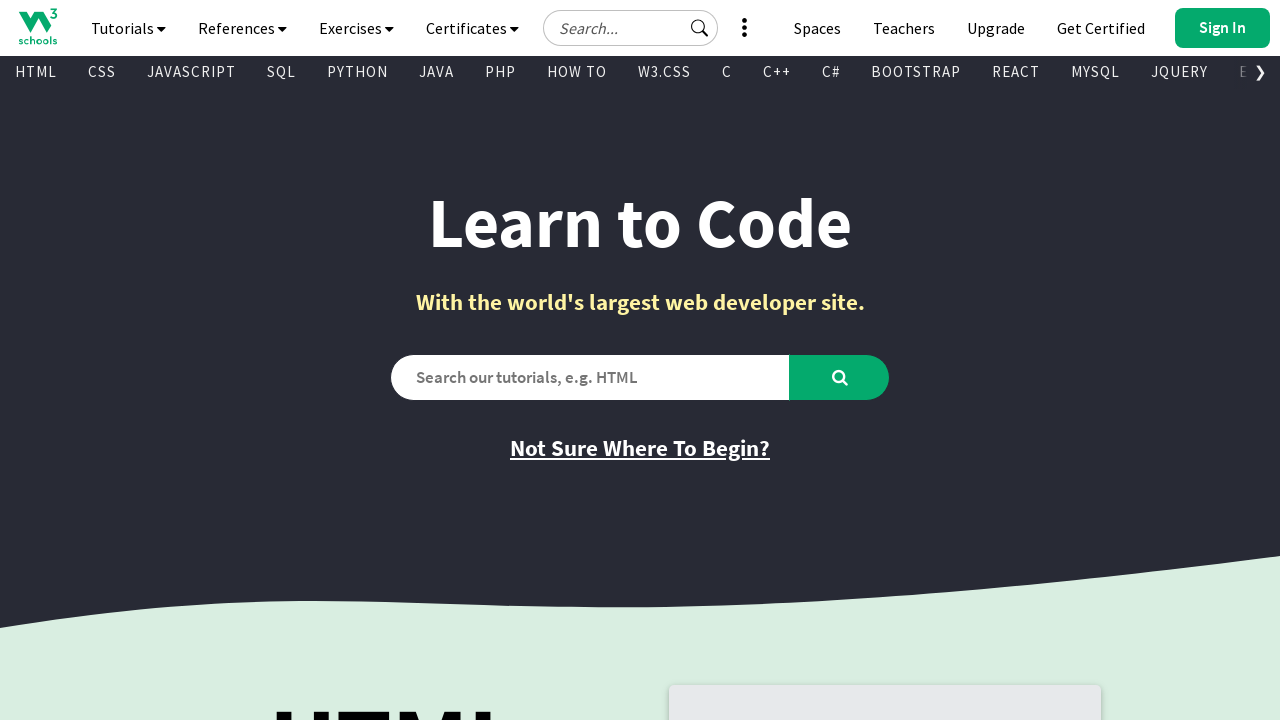

Found visible link: Java Reference -> /java/java_ref_keywords.asp
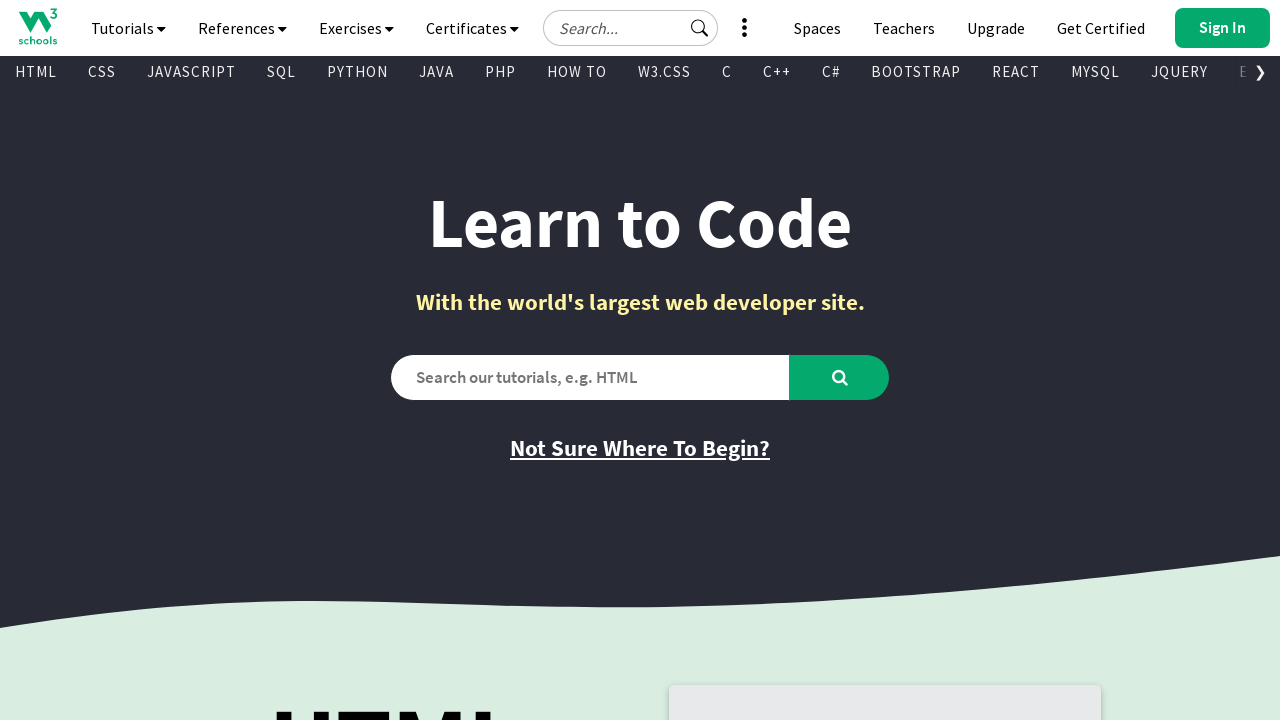

Found visible link: AngularJS Reference -> /angularjs/angularjs_ref_directives.asp
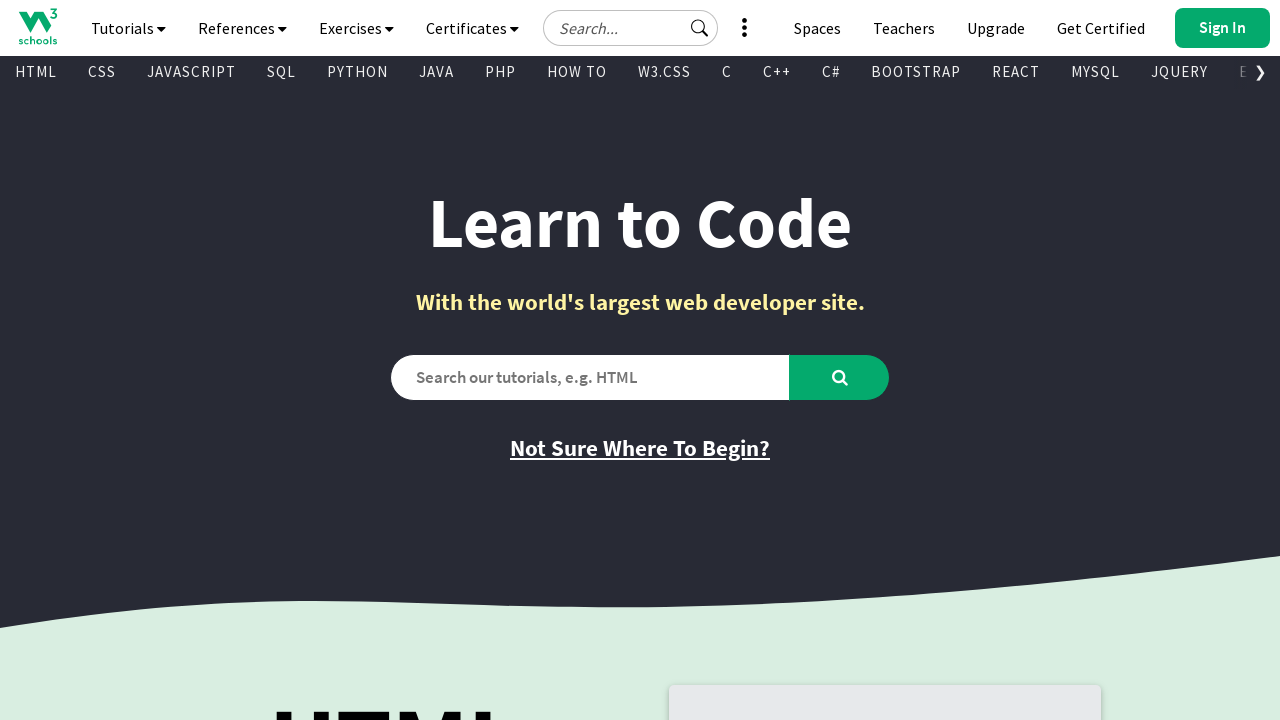

Found visible link: jQuery Reference -> /jquery/jquery_ref_overview.asp
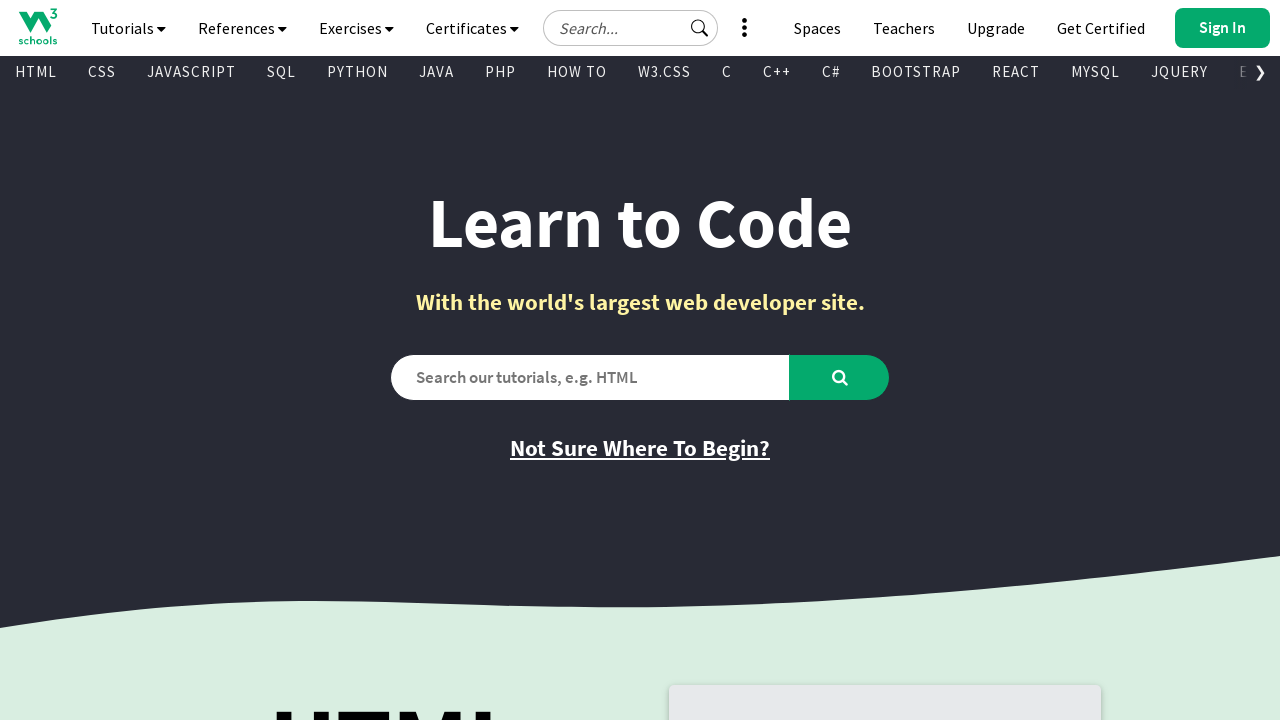

Found visible link: HTML Examples -> /html/html_examples.asp
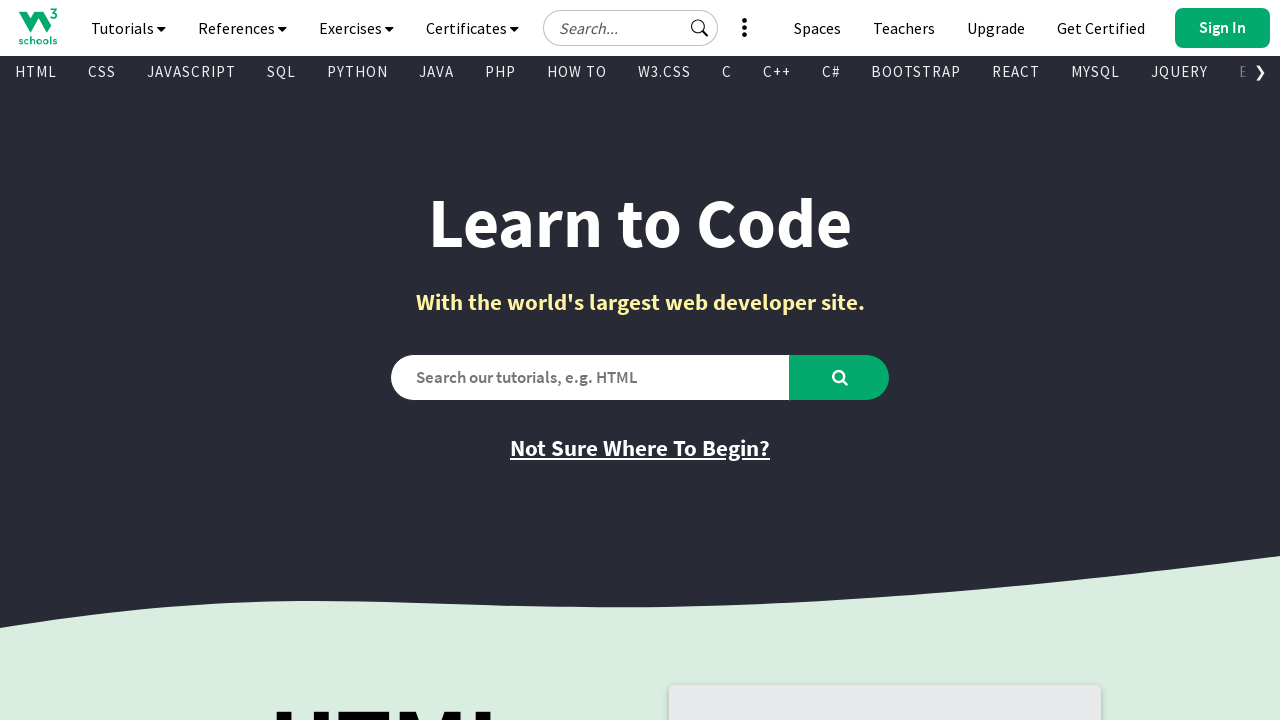

Found visible link: CSS Examples -> /css/css_examples.asp
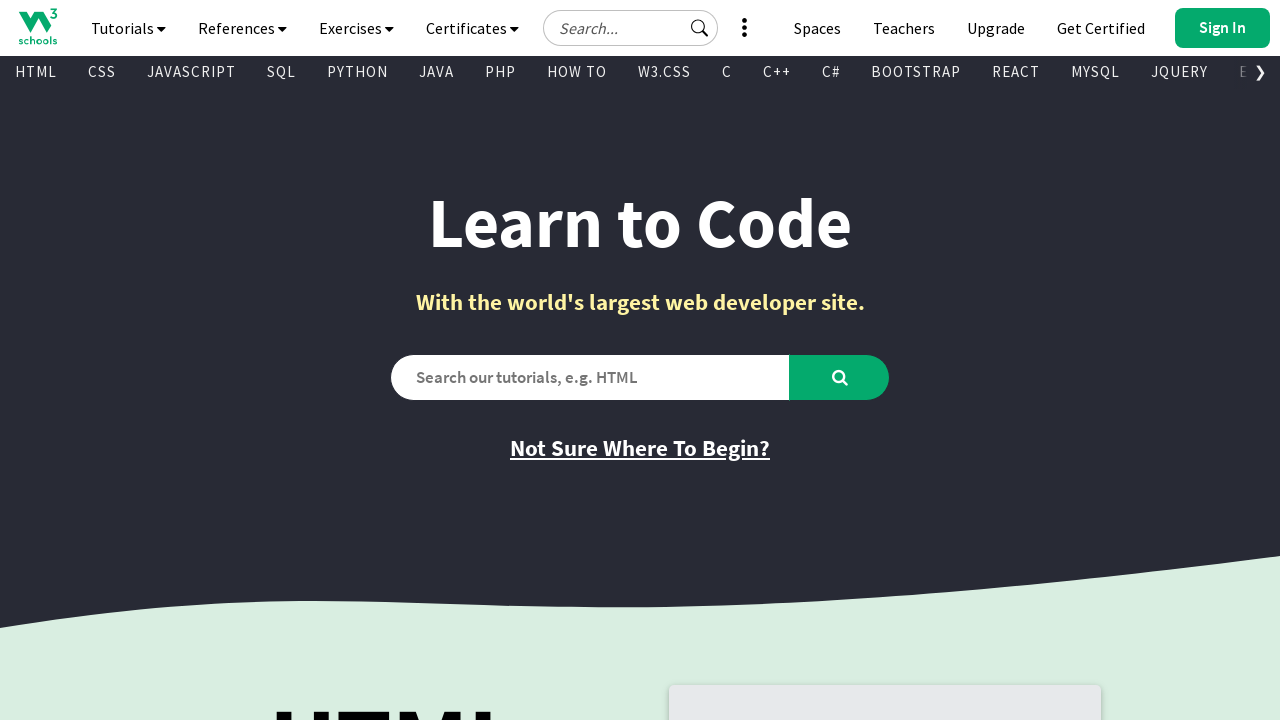

Found visible link: JavaScript Examples -> /js/js_examples.asp
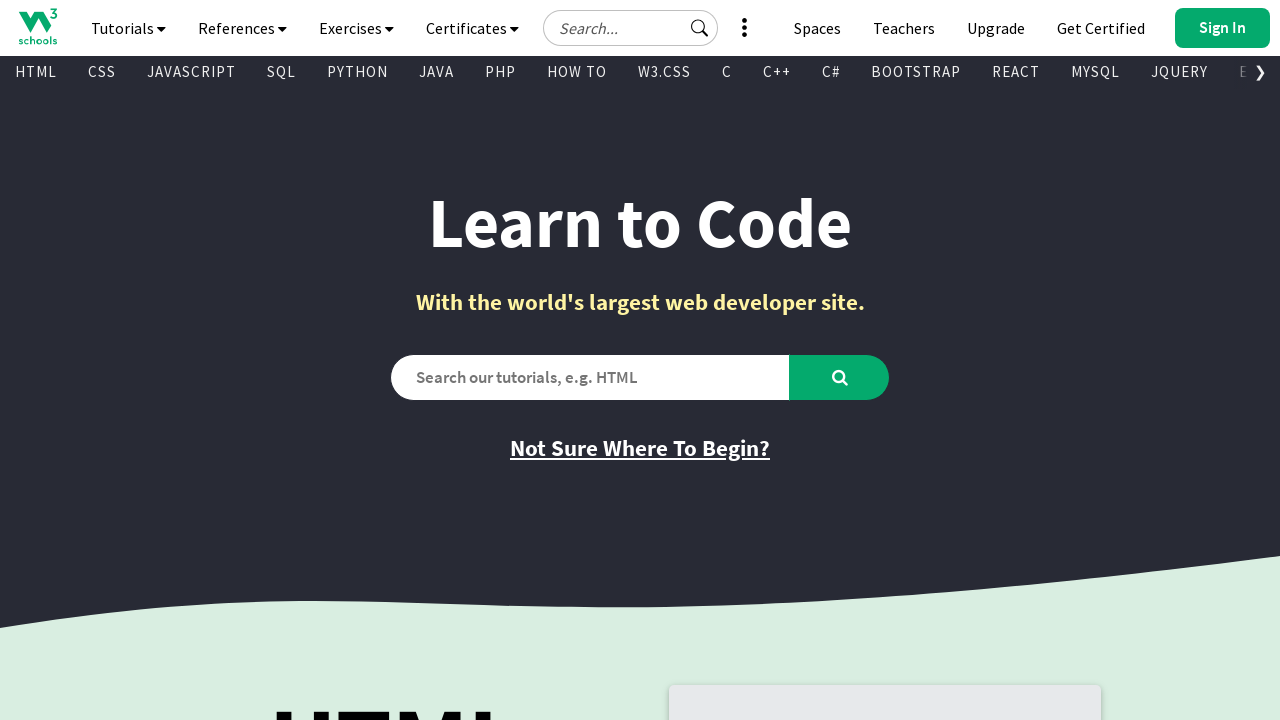

Found visible link: How To Examples -> /howto/default.asp
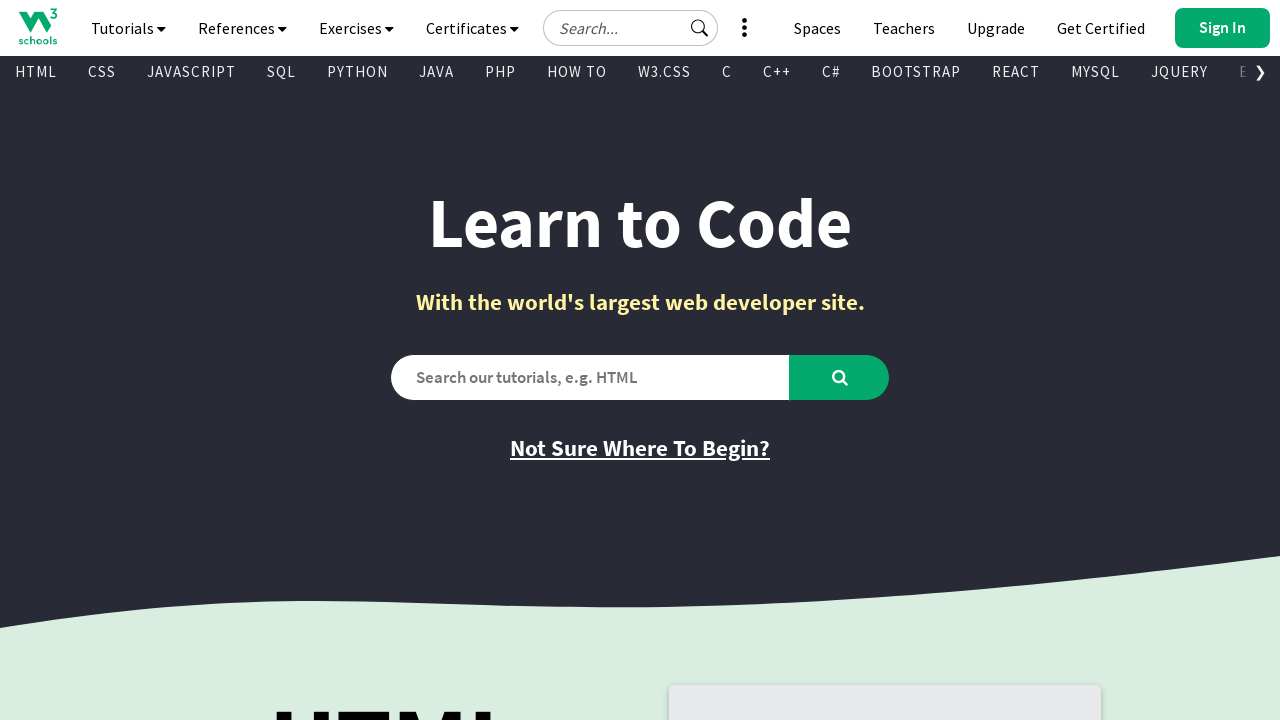

Found visible link: SQL Examples -> /sql/sql_examples.asp
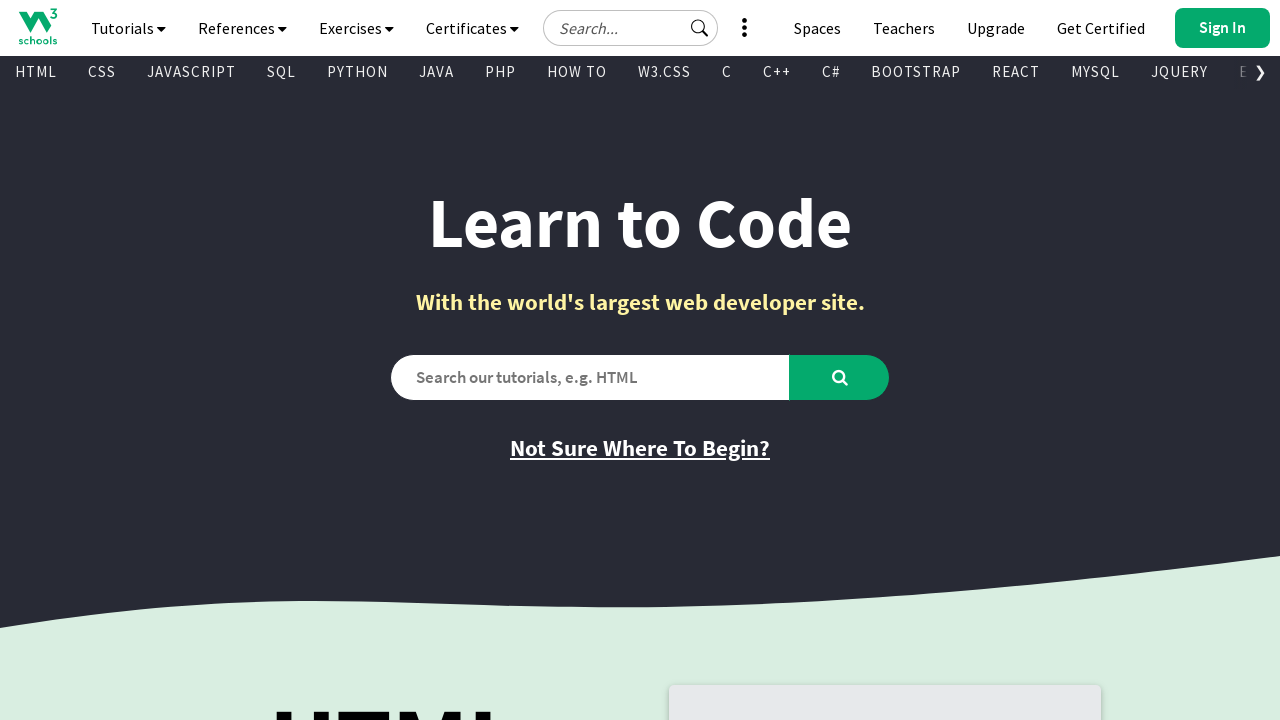

Found visible link: Python Examples -> /python/python_examples.asp
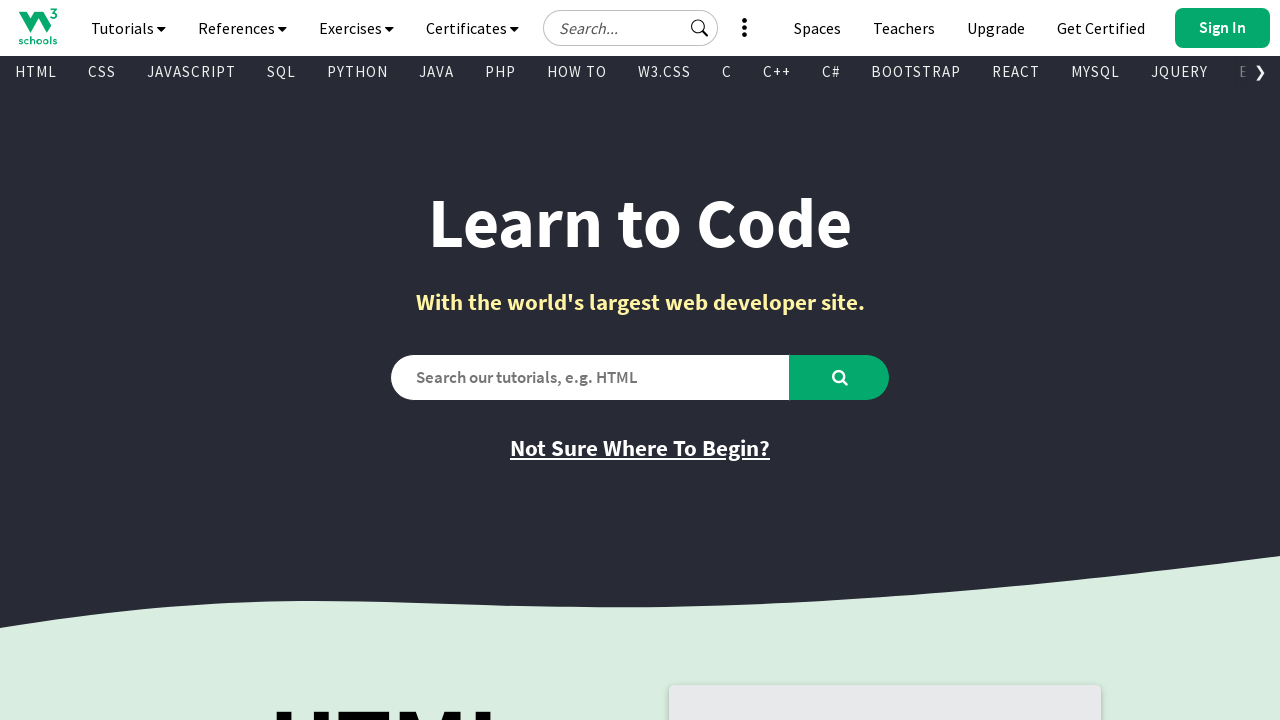

Found visible link: W3.CSS Examples -> /w3css/w3css_examples.asp
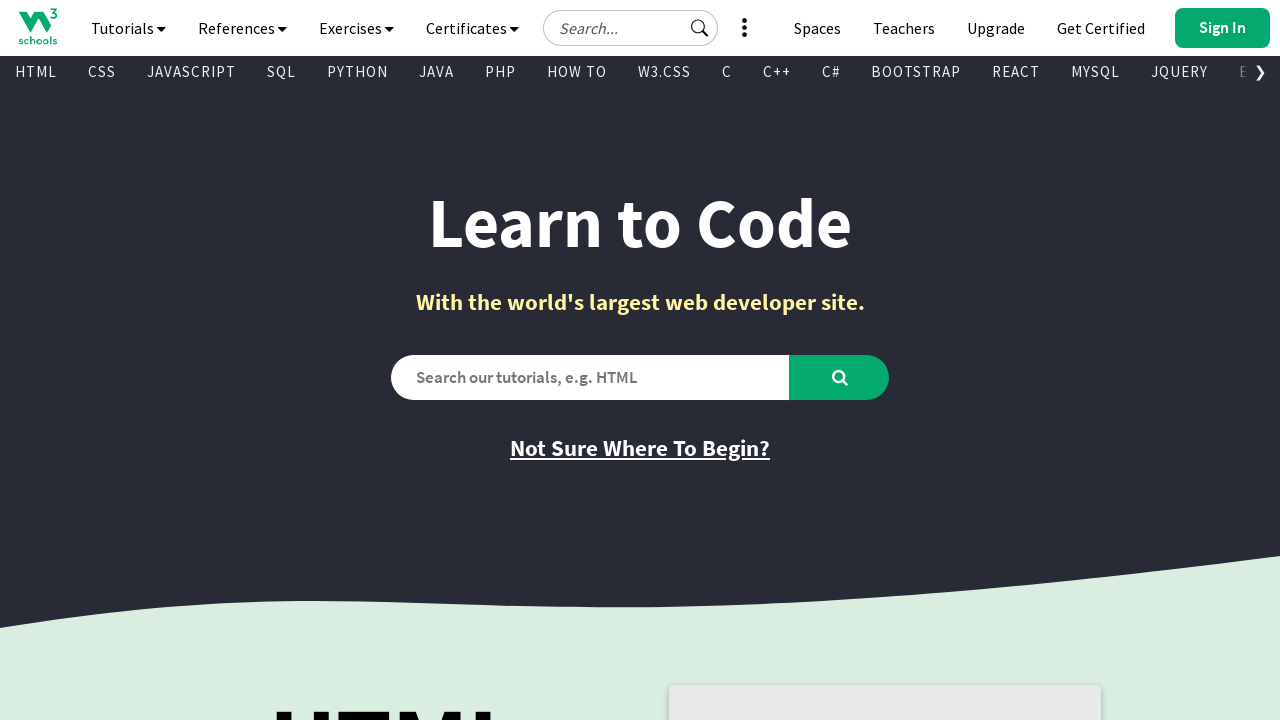

Found visible link: Bootstrap Examples -> /bootstrap/bootstrap_examples.asp
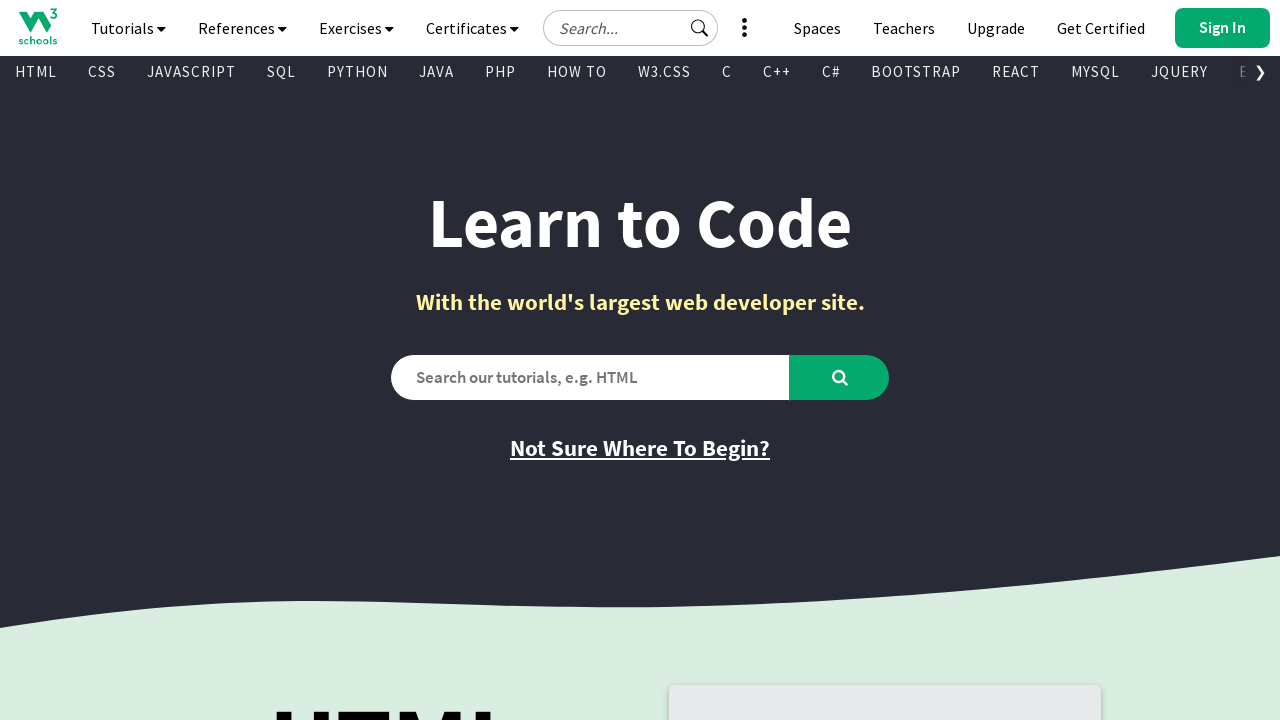

Found visible link: PHP Examples -> /php/php_examples.asp
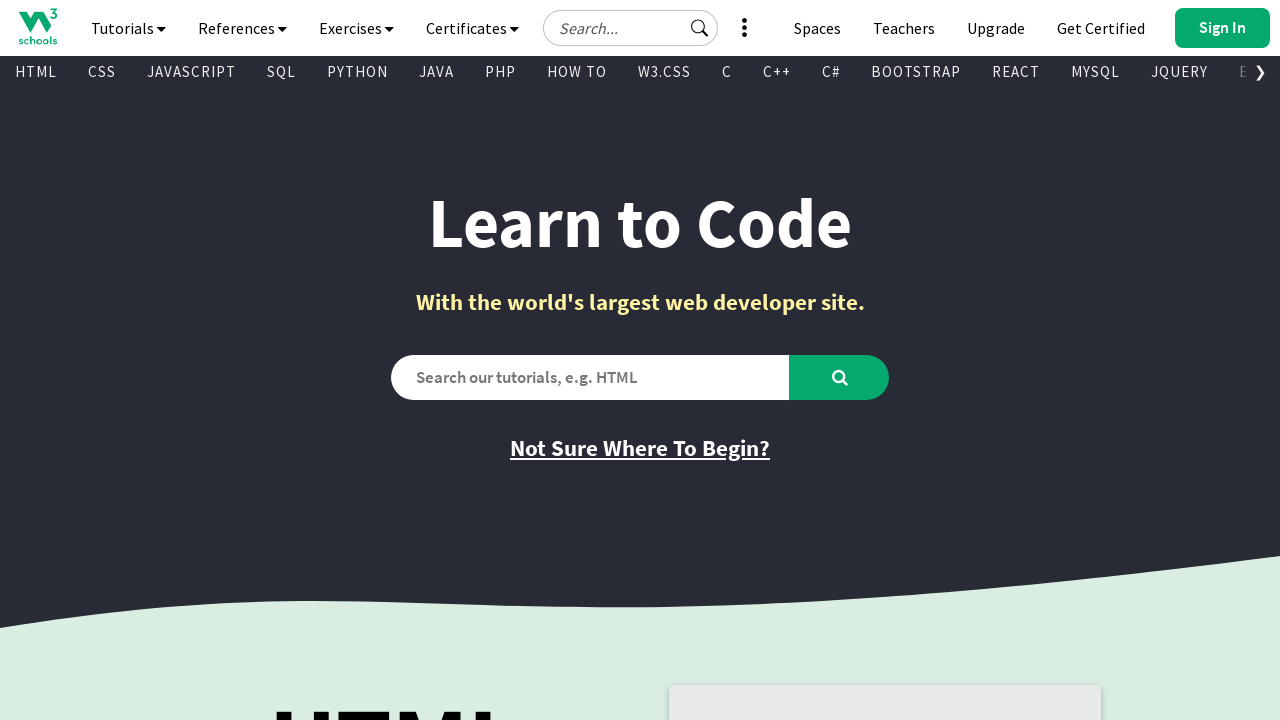

Found visible link: Java Examples -> /java/java_examples.asp
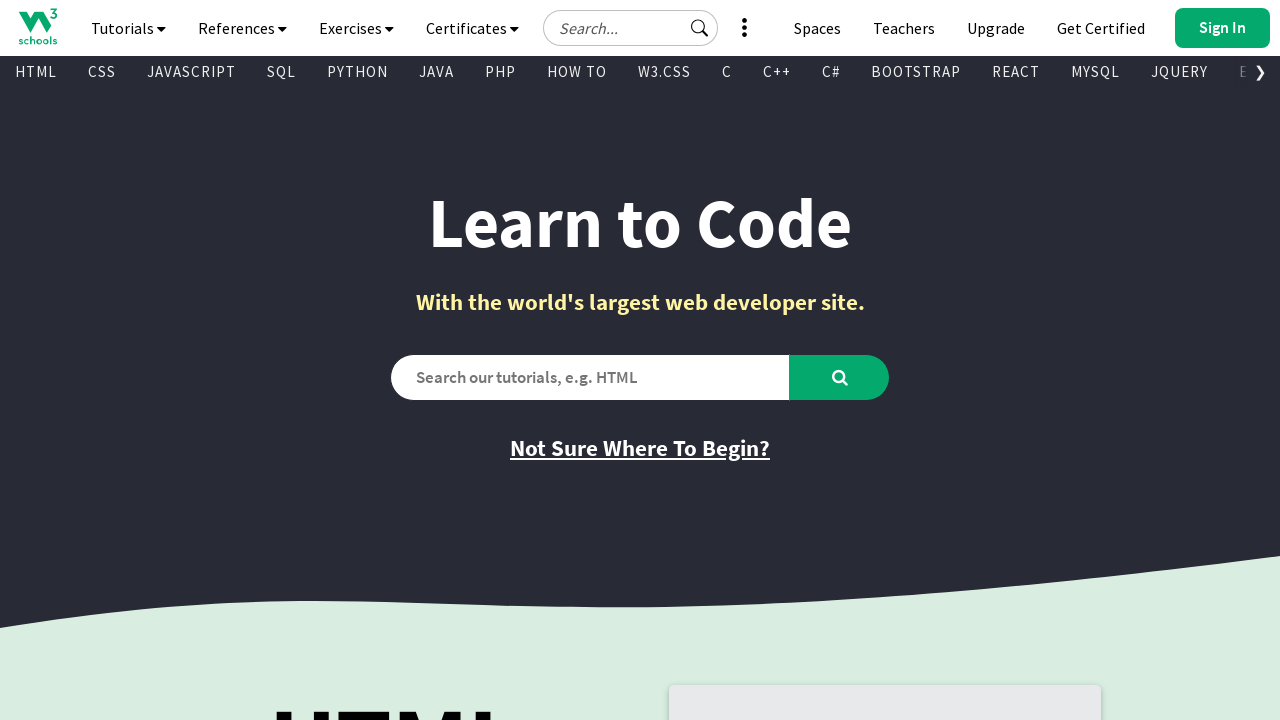

Found visible link: XML Examples -> /xml/xml_examples.asp
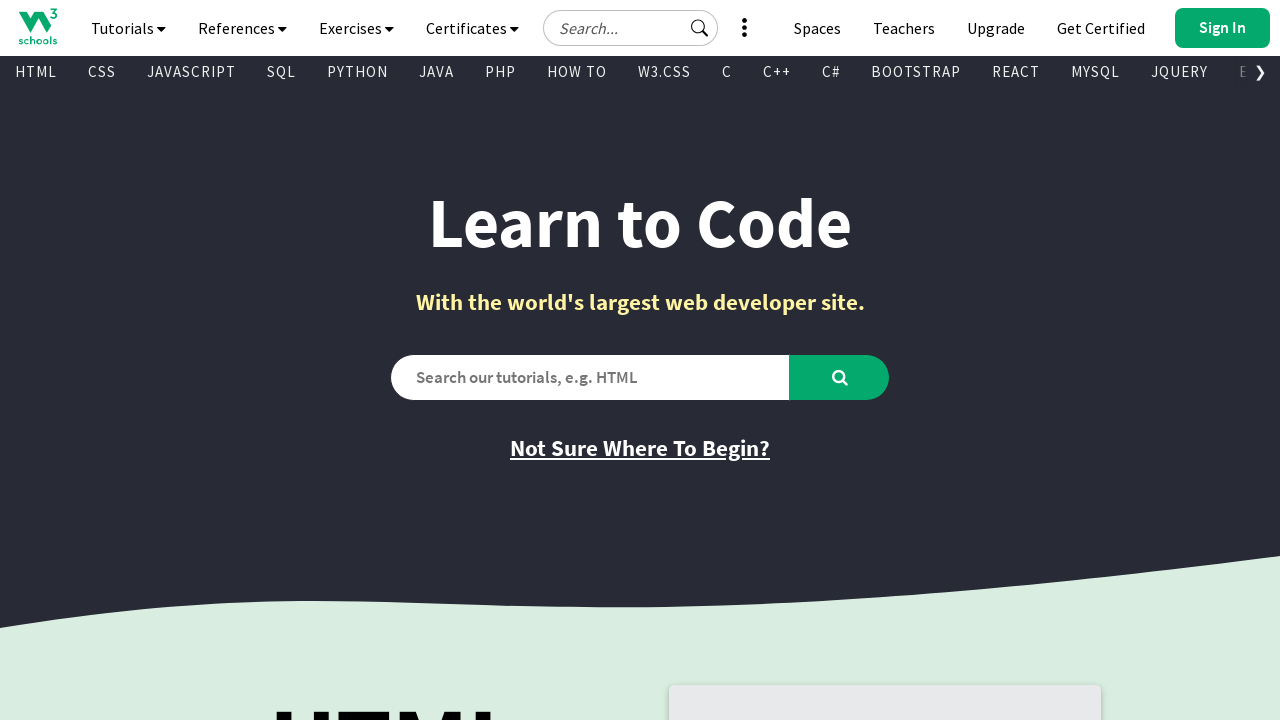

Found visible link: jQuery Examples -> /jquery/jquery_examples.asp
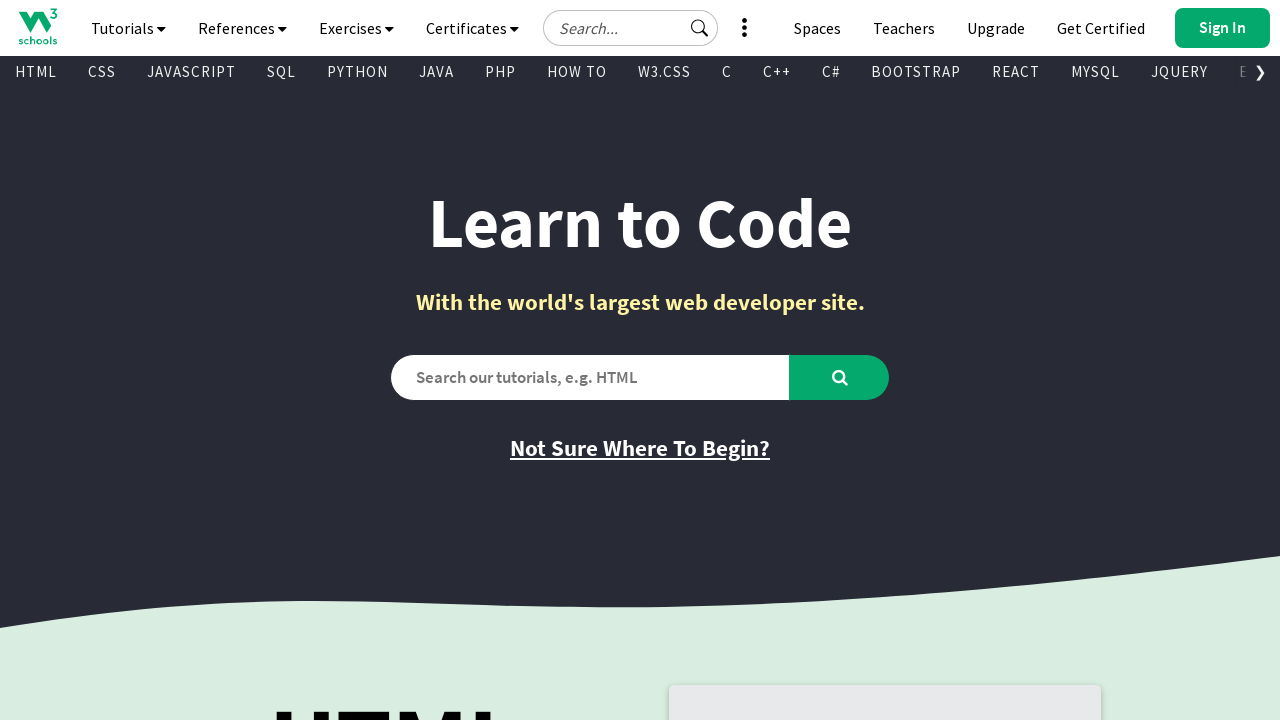

Found visible link: Get Certified -> https://campus.w3schools.com/collections/course-catalog
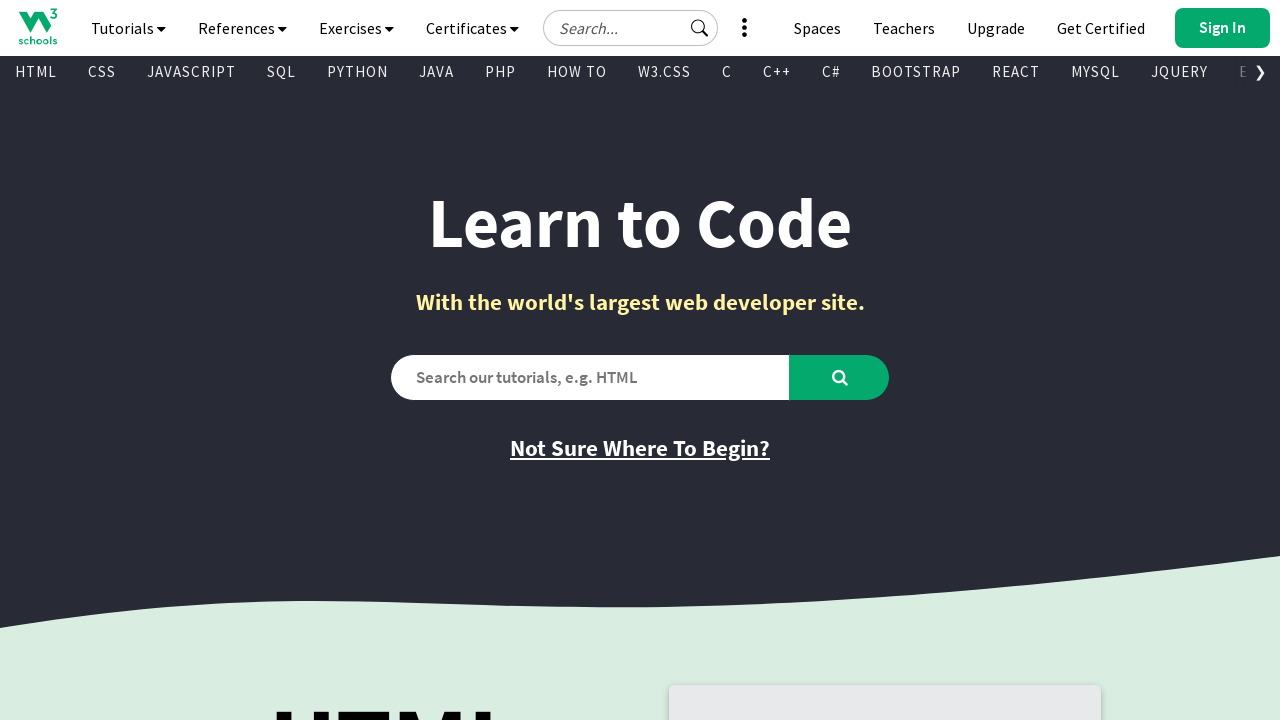

Found visible link: HTML Certificate -> https://campus.w3schools.com/collections/certifications/products/html-certificate
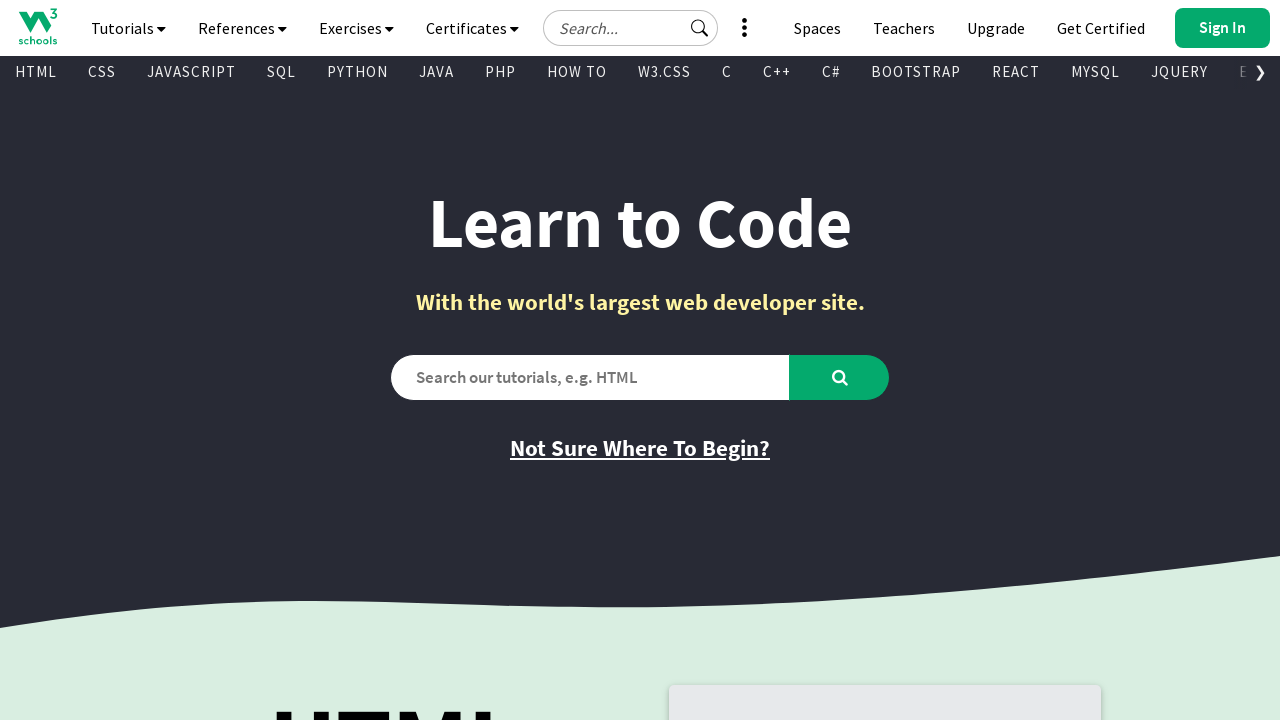

Found visible link: CSS Certificate -> https://campus.w3schools.com/collections/certifications/products/css-certificate
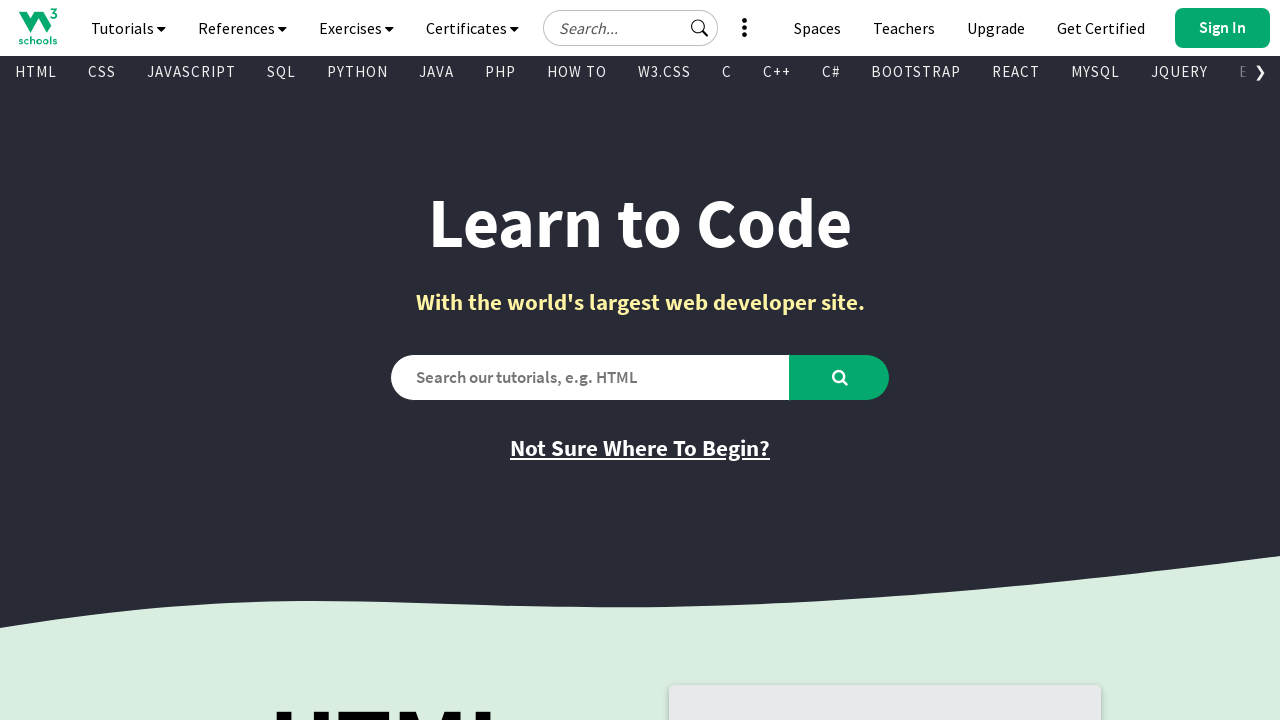

Found visible link: JavaScript Certificate -> https://campus.w3schools.com/collections/certifications/products/javascript-certificate
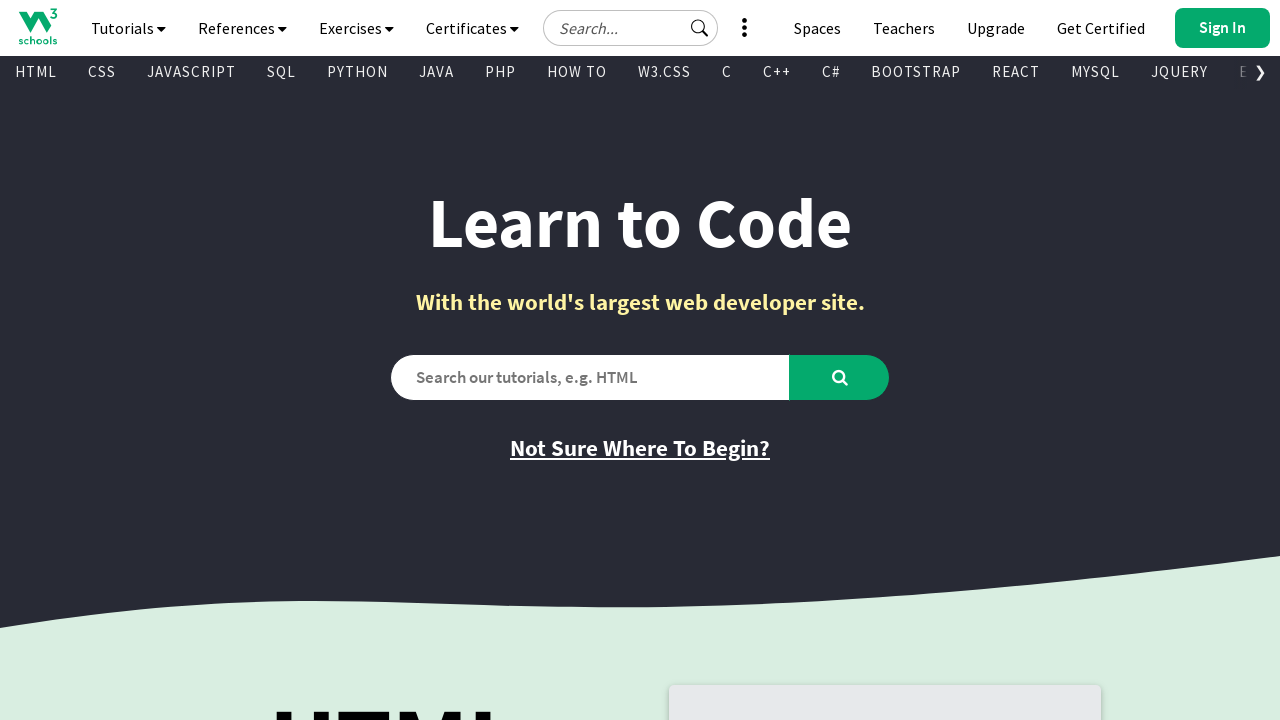

Found visible link: Front End Certificate -> https://campus.w3schools.com/collections/certifications/products/front-end-certificate
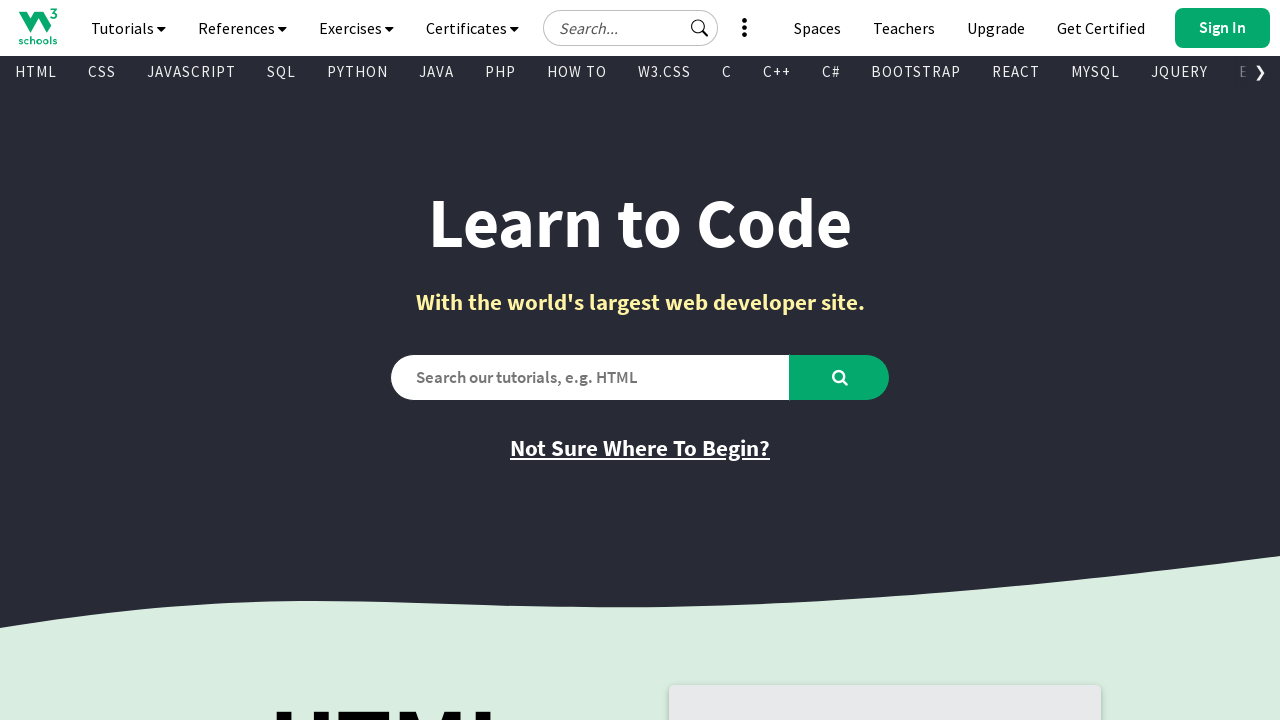

Found visible link: SQL Certificate -> https://campus.w3schools.com/collections/certifications/products/sql-certificate
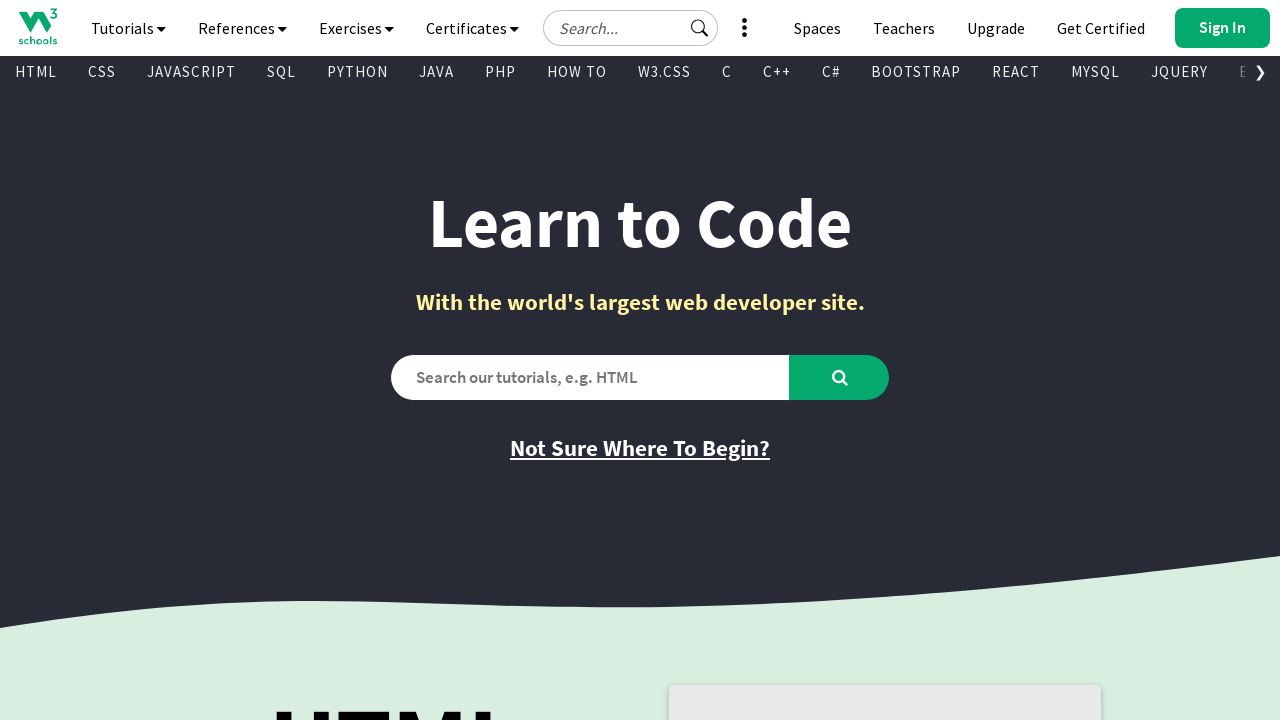

Found visible link: Python Certificate -> https://campus.w3schools.com/collections/certifications/products/python-certificate
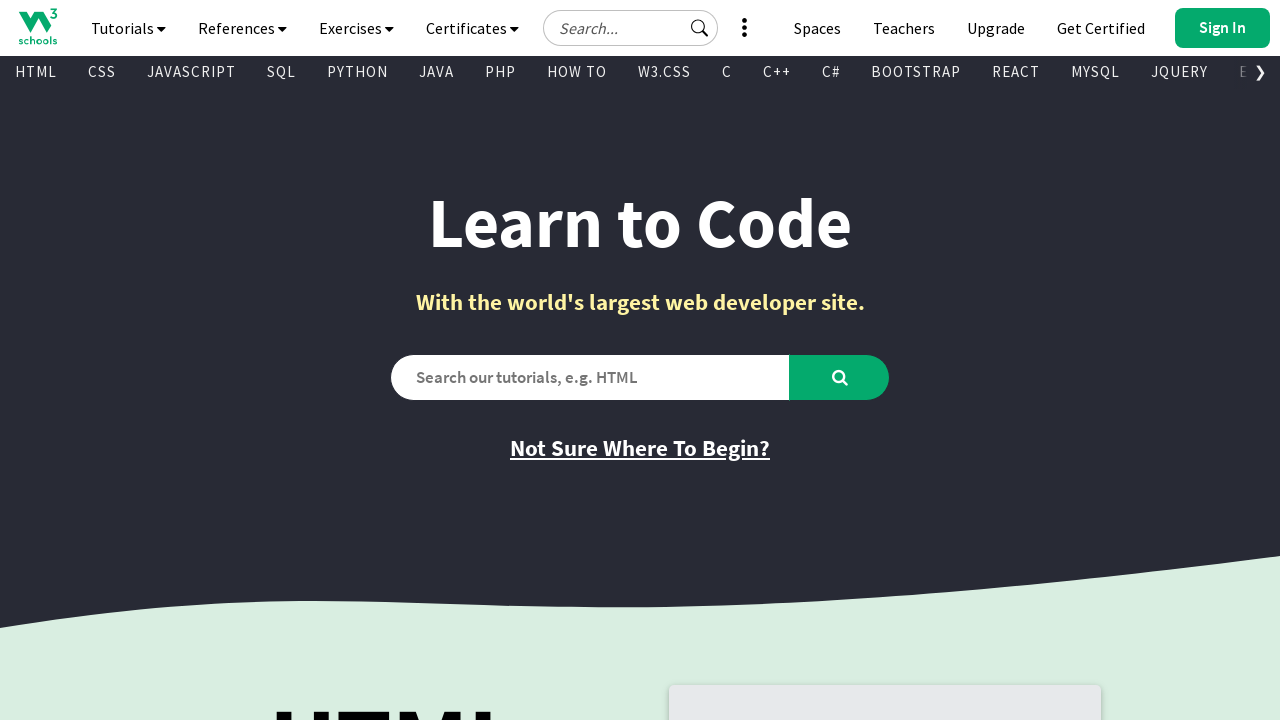

Found visible link: PHP Certificate -> https://campus.w3schools.com/collections/certifications/products/php-certificate
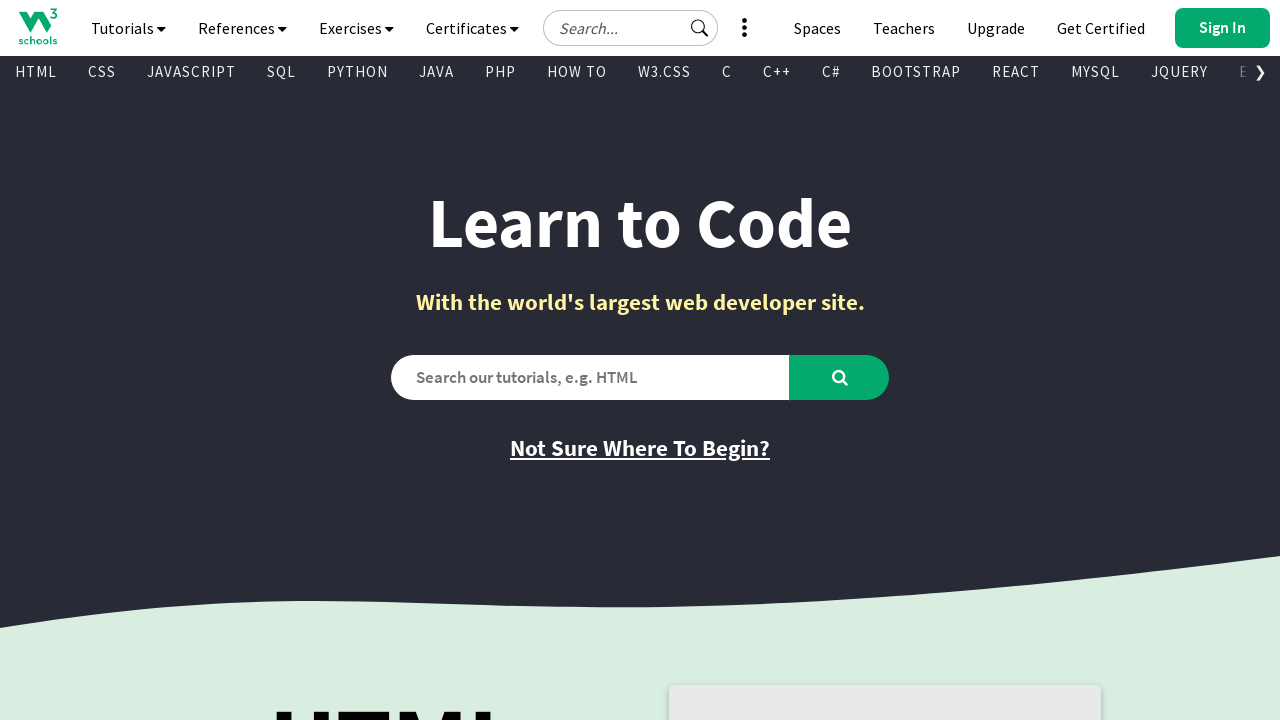

Found visible link: jQuery Certificate -> https://campus.w3schools.com/collections/certifications/products/jquery-certificate
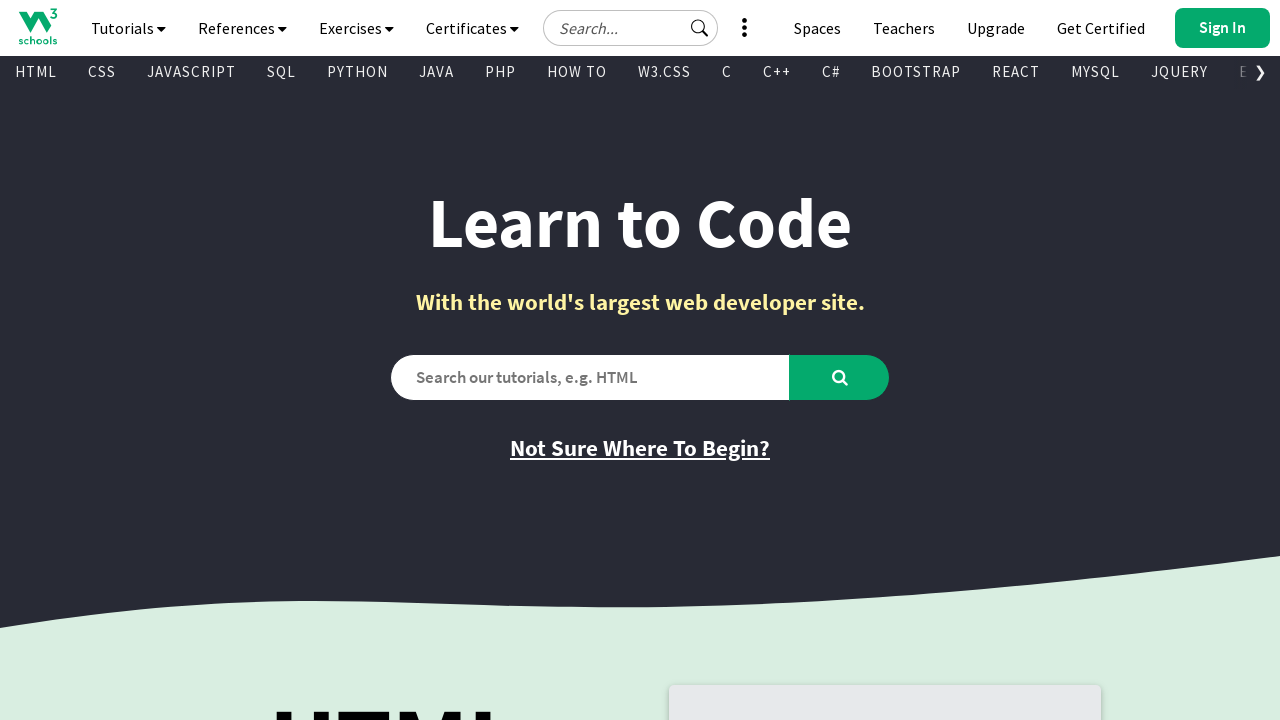

Found visible link: Java Certificate -> https://campus.w3schools.com/collections/certifications/products/java-certificate
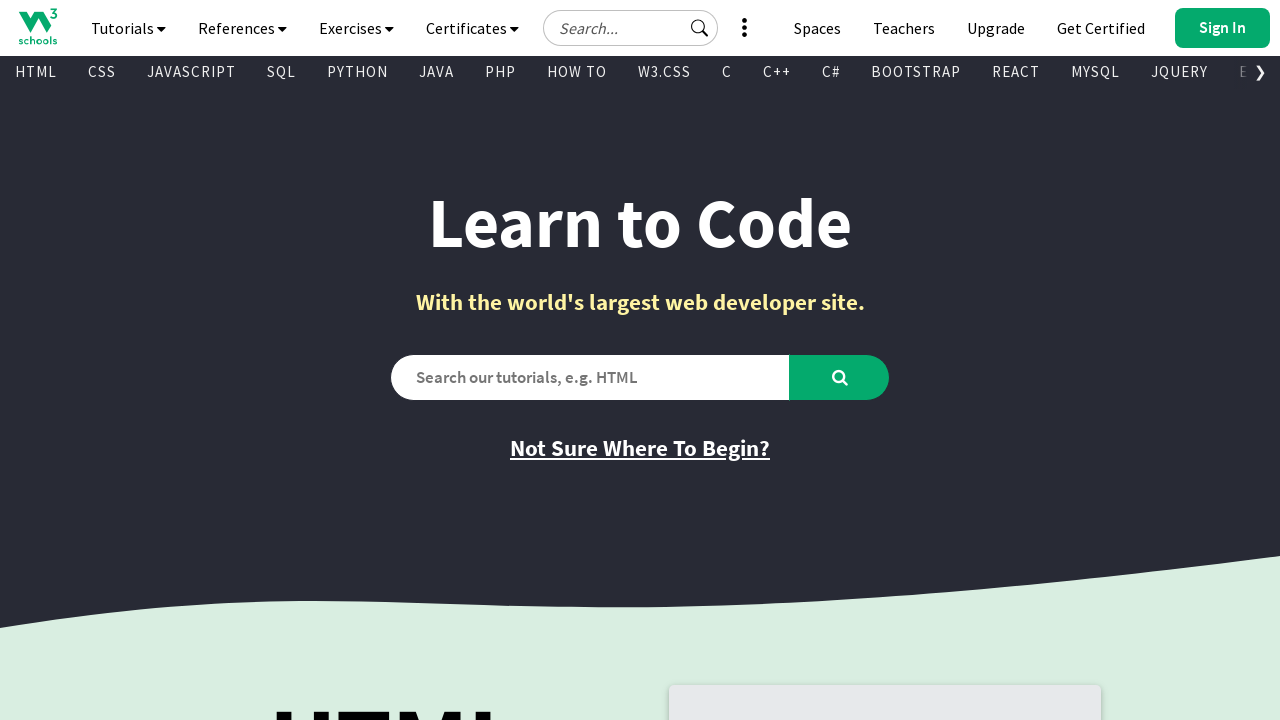

Found visible link: C++ Certificate -> https://campus.w3schools.com/collections/certifications/products/c-certificate
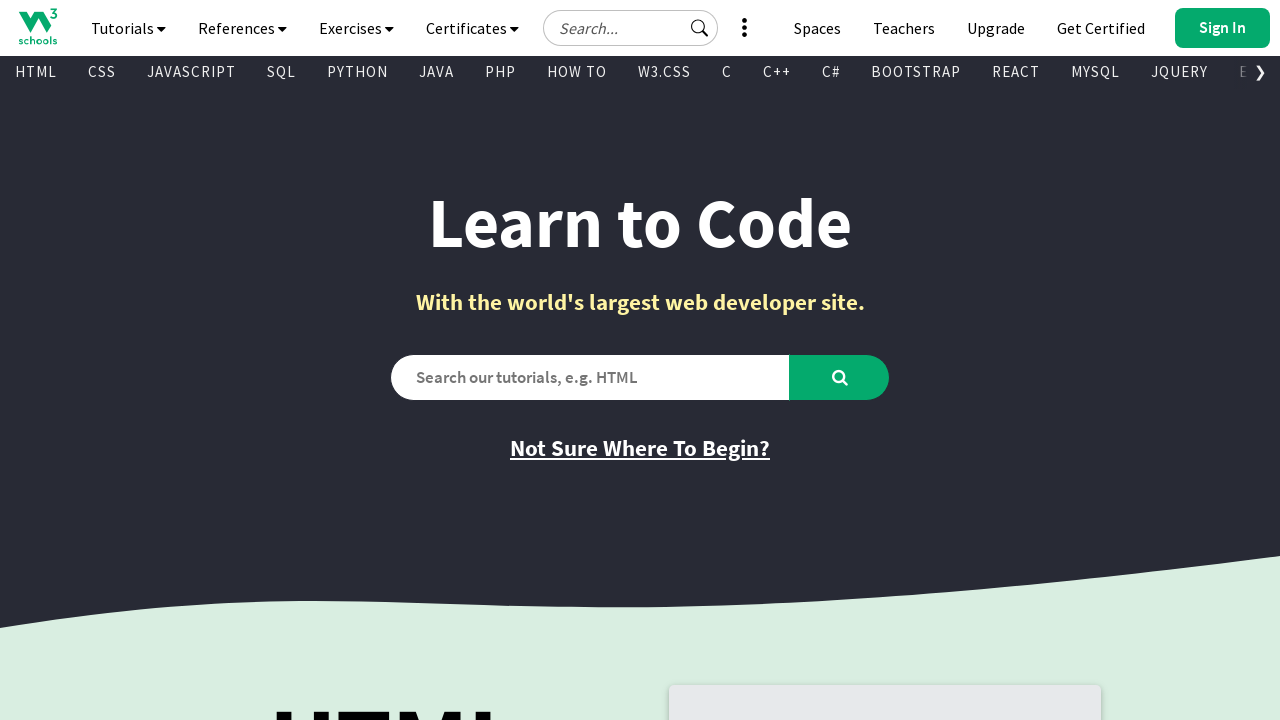

Found visible link: C# Certificate -> https://campus.w3schools.com/collections/certifications/products/c-certificate-1
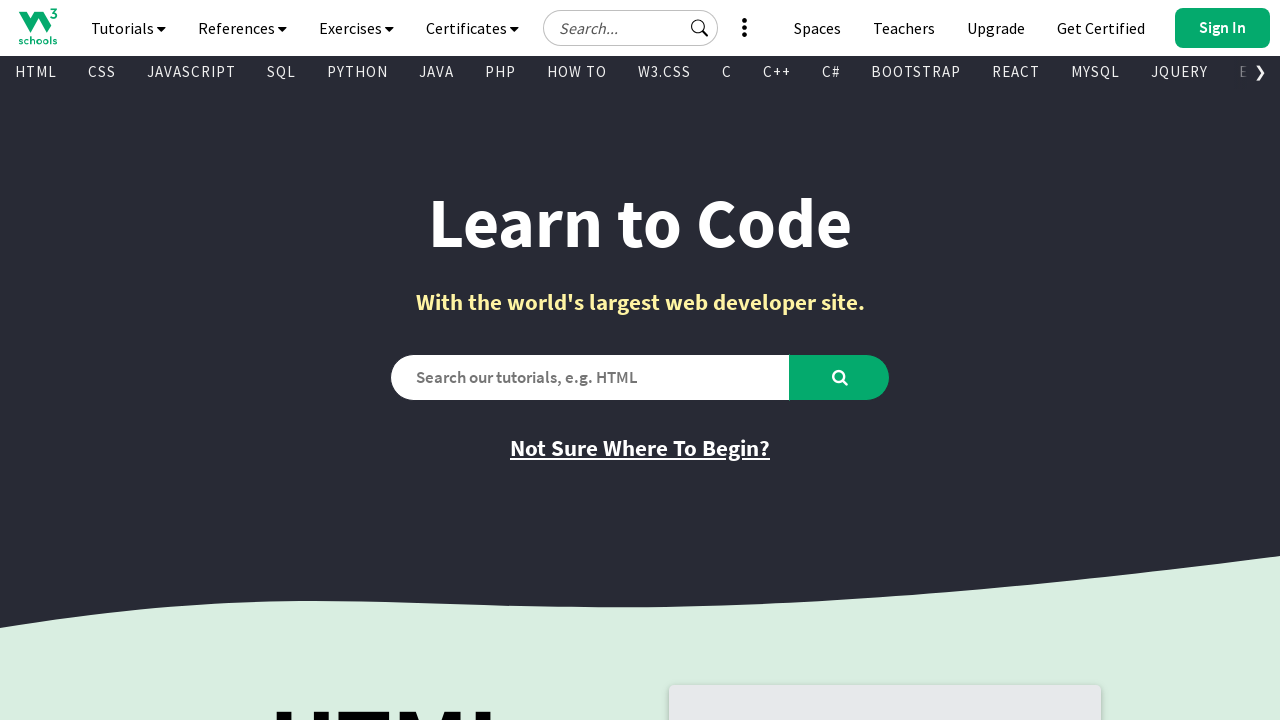

Found visible link: XML Certificate -> https://campus.w3schools.com/collections/certifications/products/xml-certificate
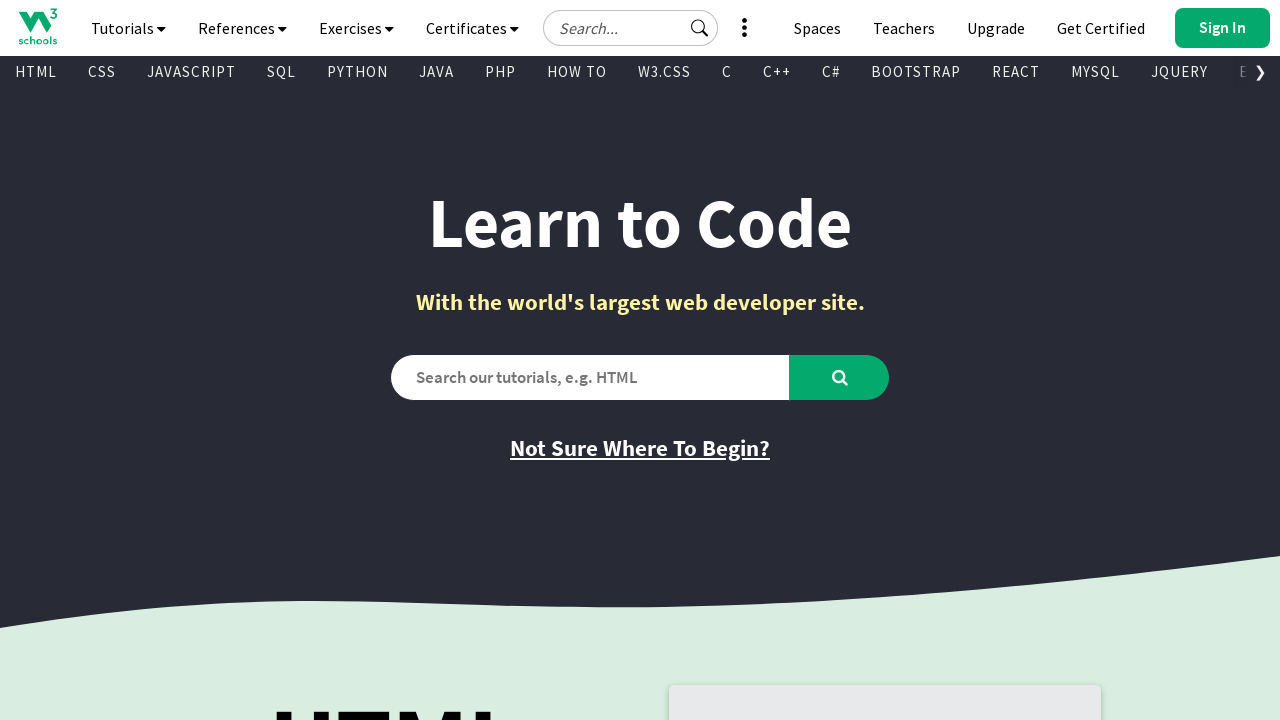

Found visible link:  -> https://www.youtube.com/@w3schools
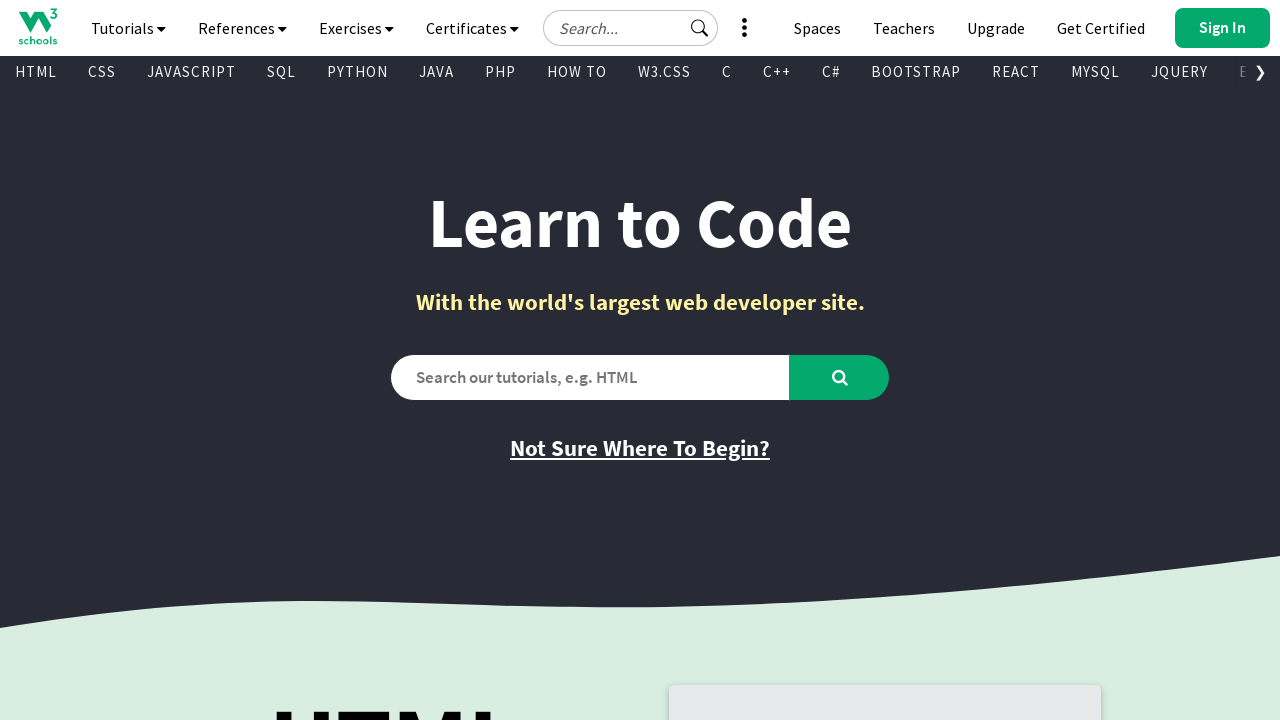

Found visible link:  -> https://www.linkedin.com/company/w3schools.com/
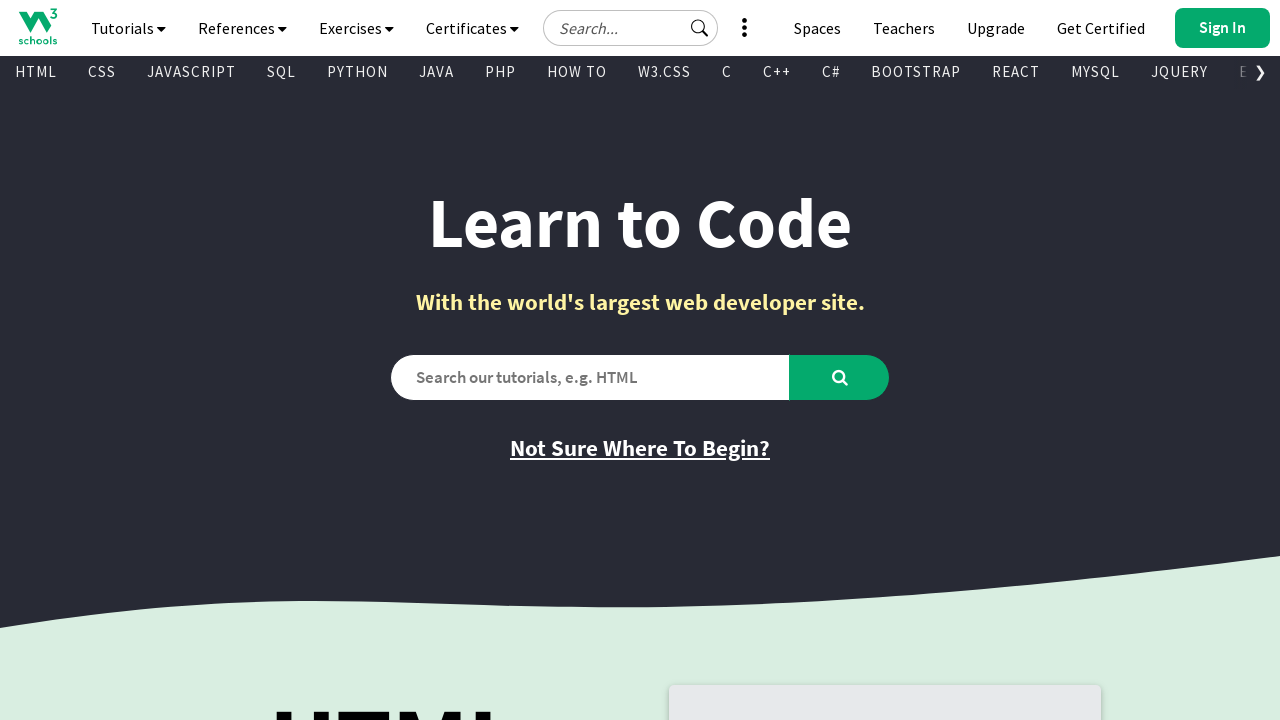

Found visible link:  -> https://discord.com/invite/w3schools
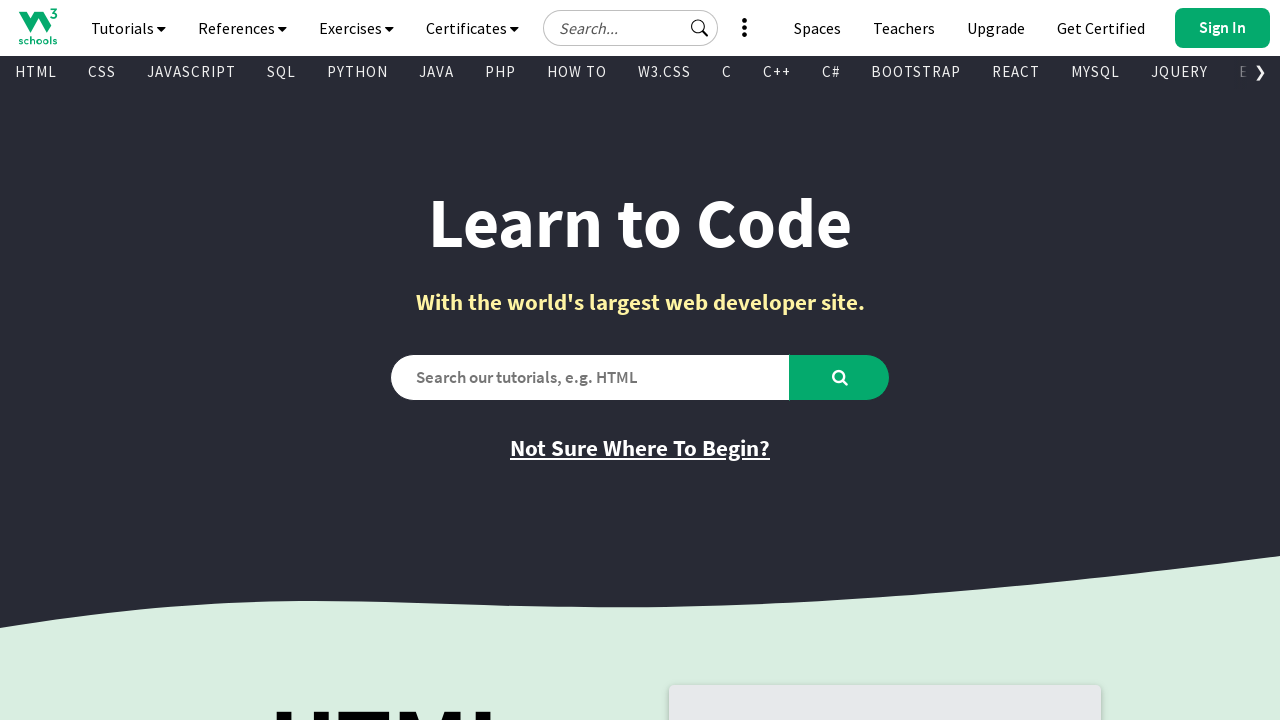

Found visible link:  -> https://www.facebook.com/w3schoolscom/
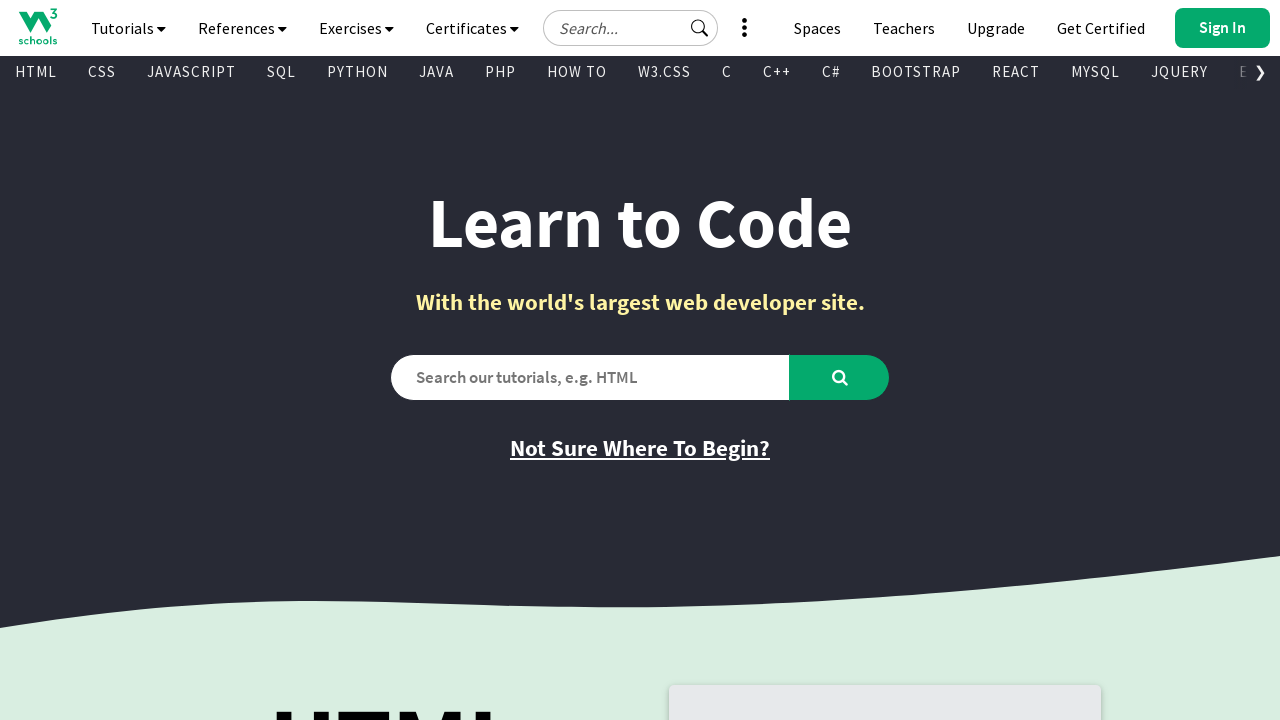

Found visible link:  -> https://www.instagram.com/w3schools.com_official/
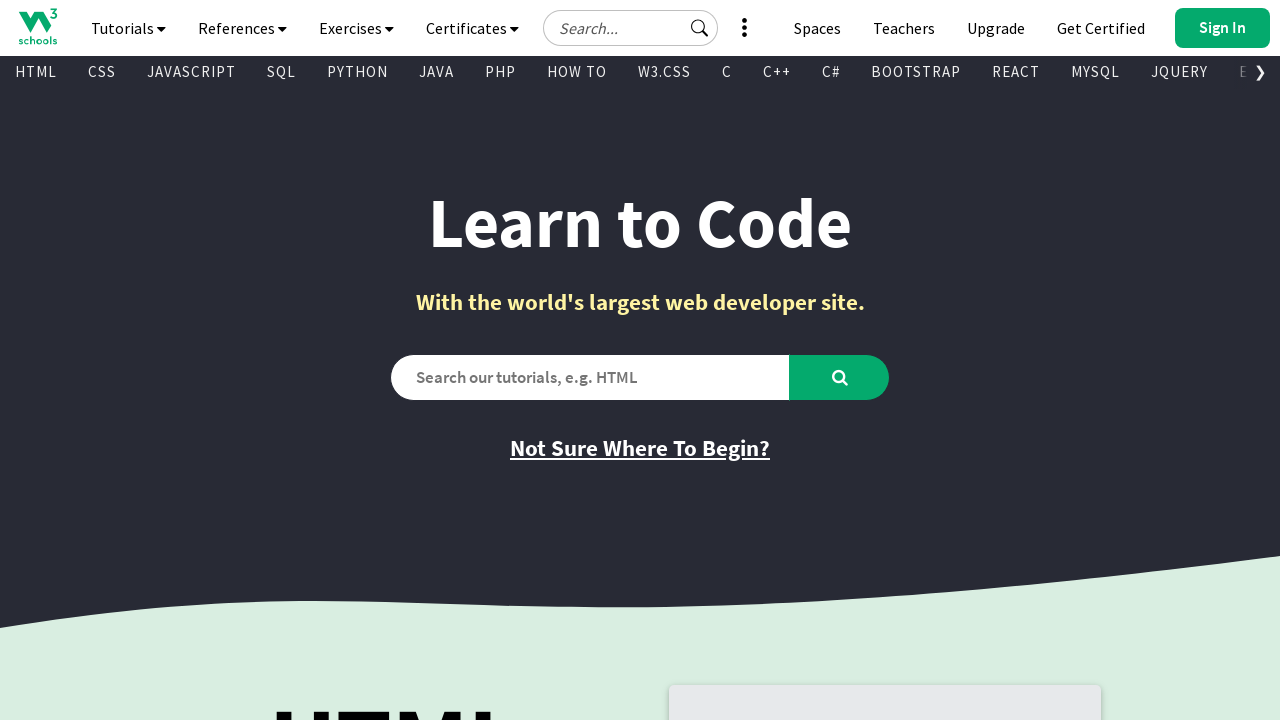

Found visible link: FORUM -> /forum/index.php
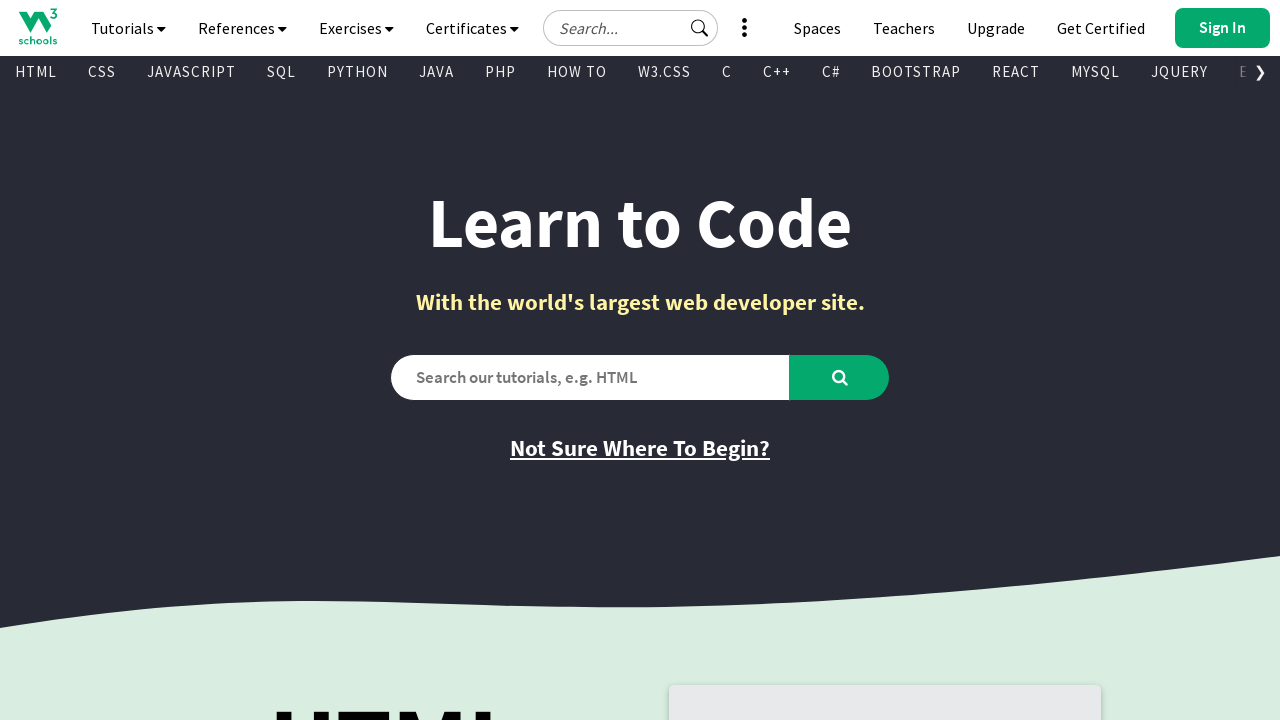

Found visible link: ABOUT -> /about/default.asp
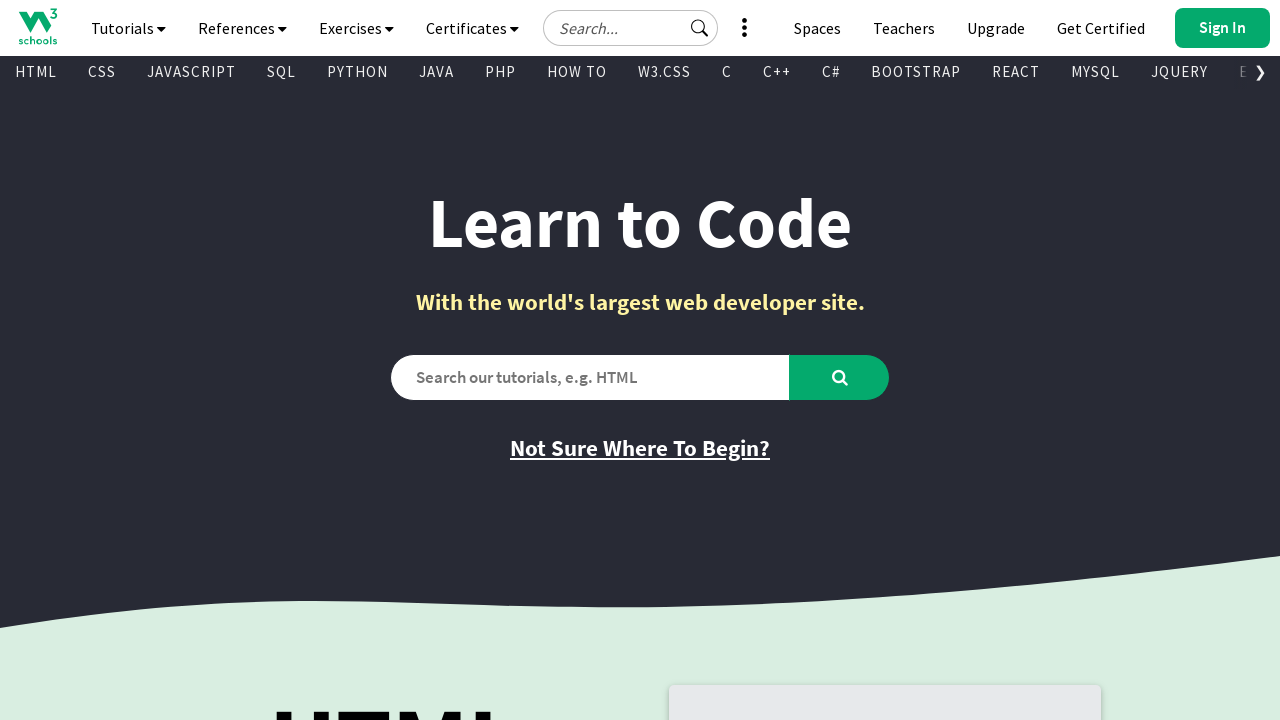

Found visible link: ACADEMY -> /academy/index.php
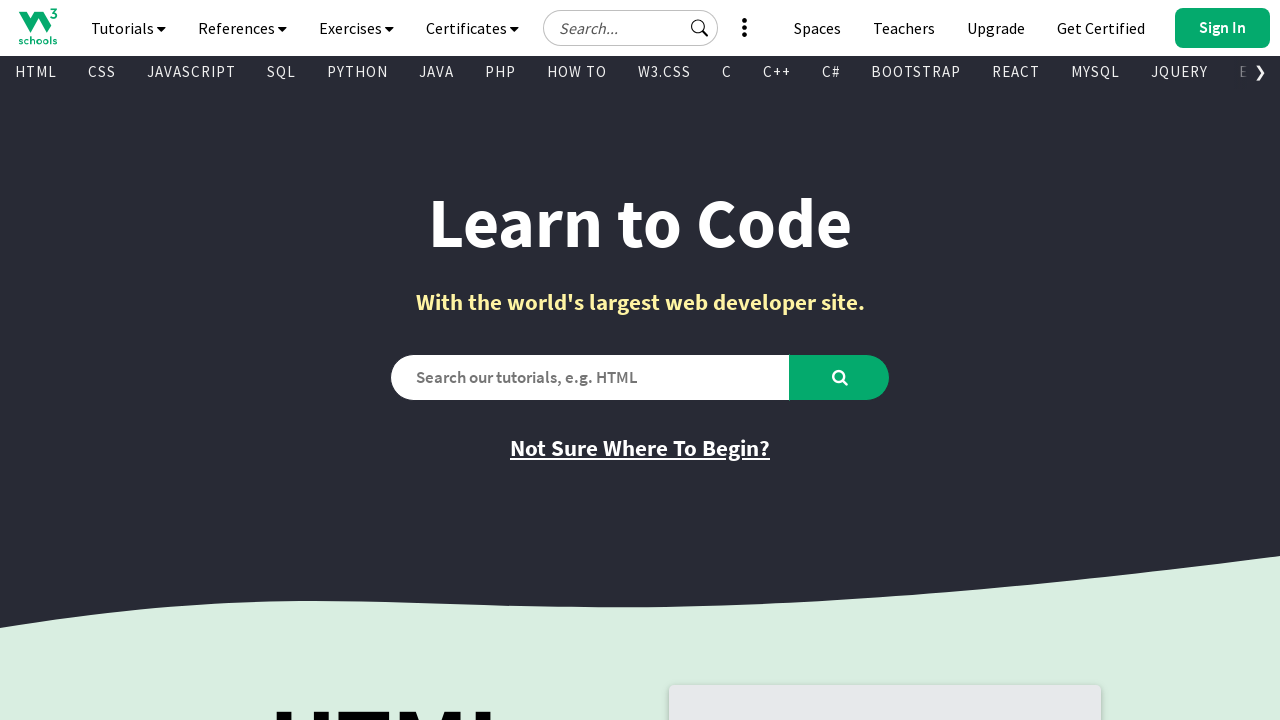

Found visible link: terms of use -> /about/about_copyright.asp
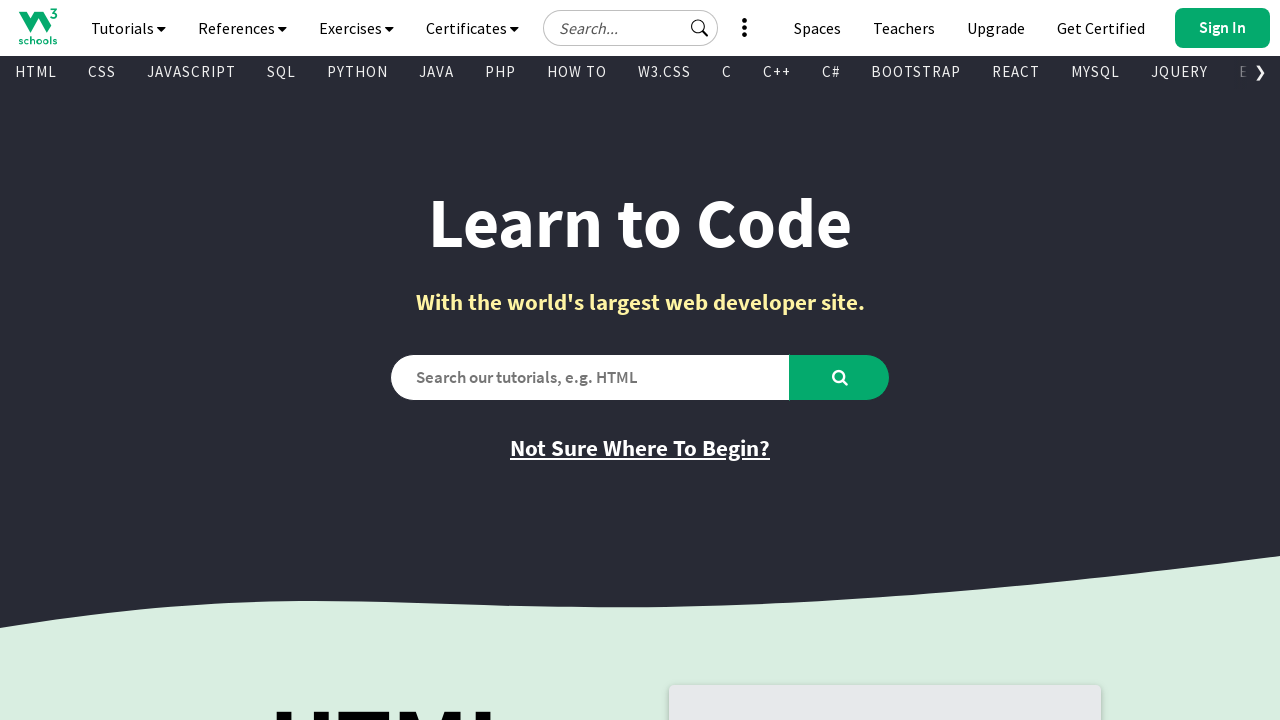

Found visible link: cookies -> None
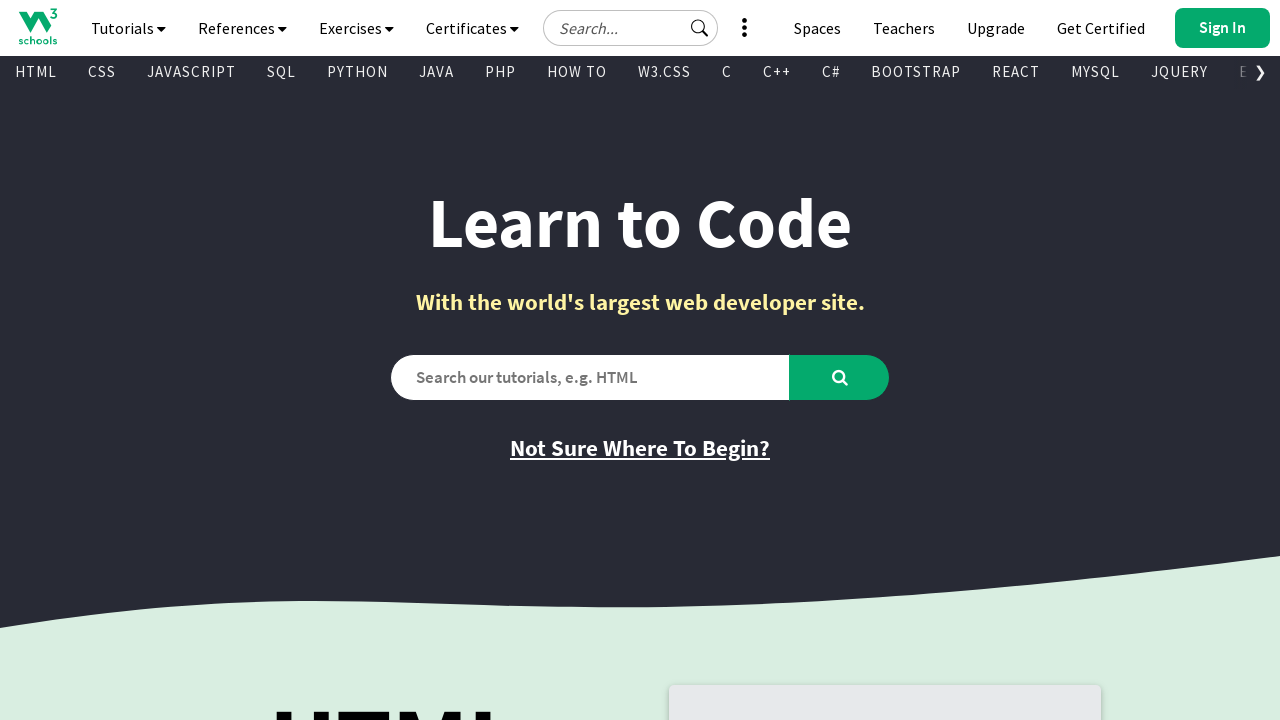

Found visible link: privacy policy -> /about/about_privacy.asp
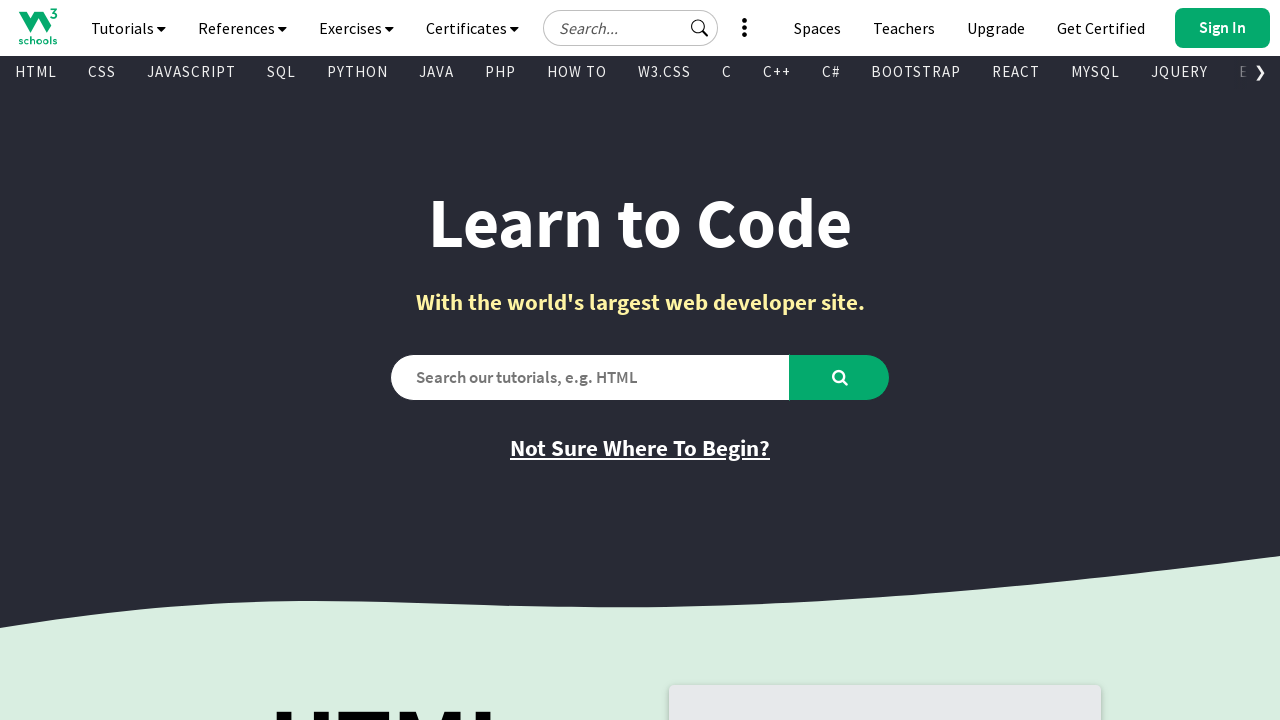

Found visible link: Copyright 1999-2026 -> /about/about_copyright.asp
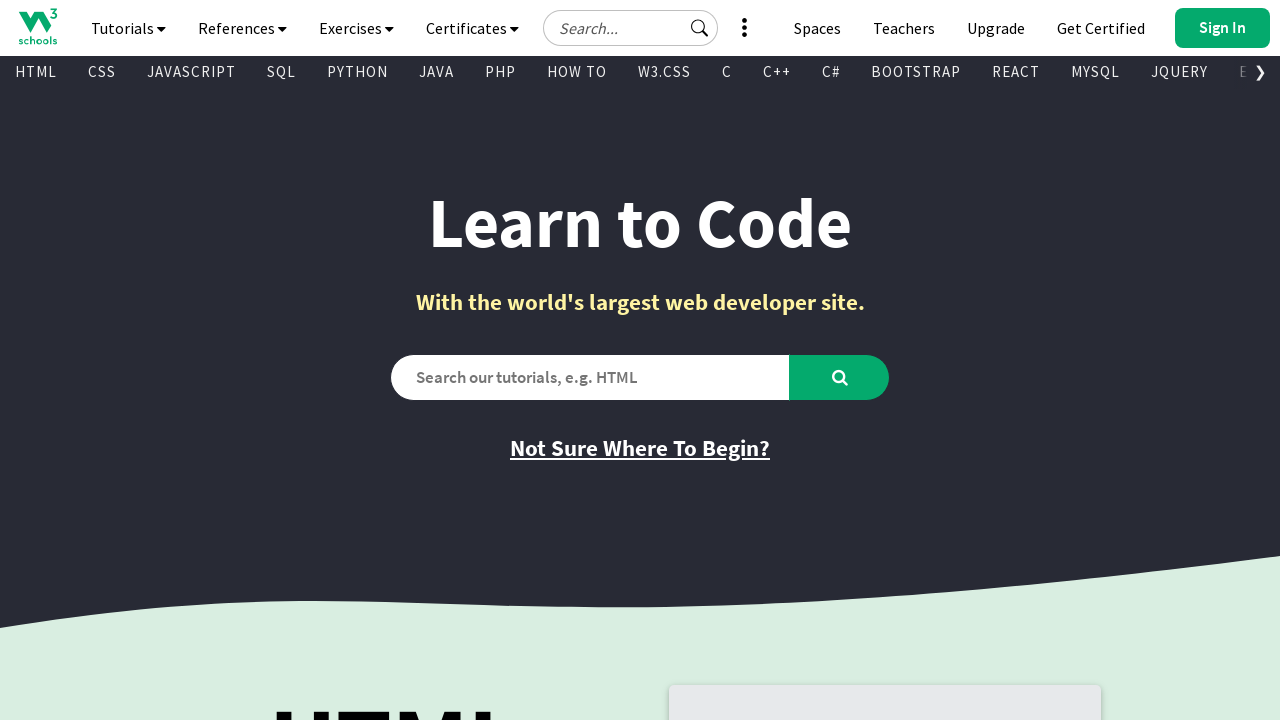

Found visible link: W3Schools is Powered by W3.CSS -> //www.w3schools.com/w3css/default.asp
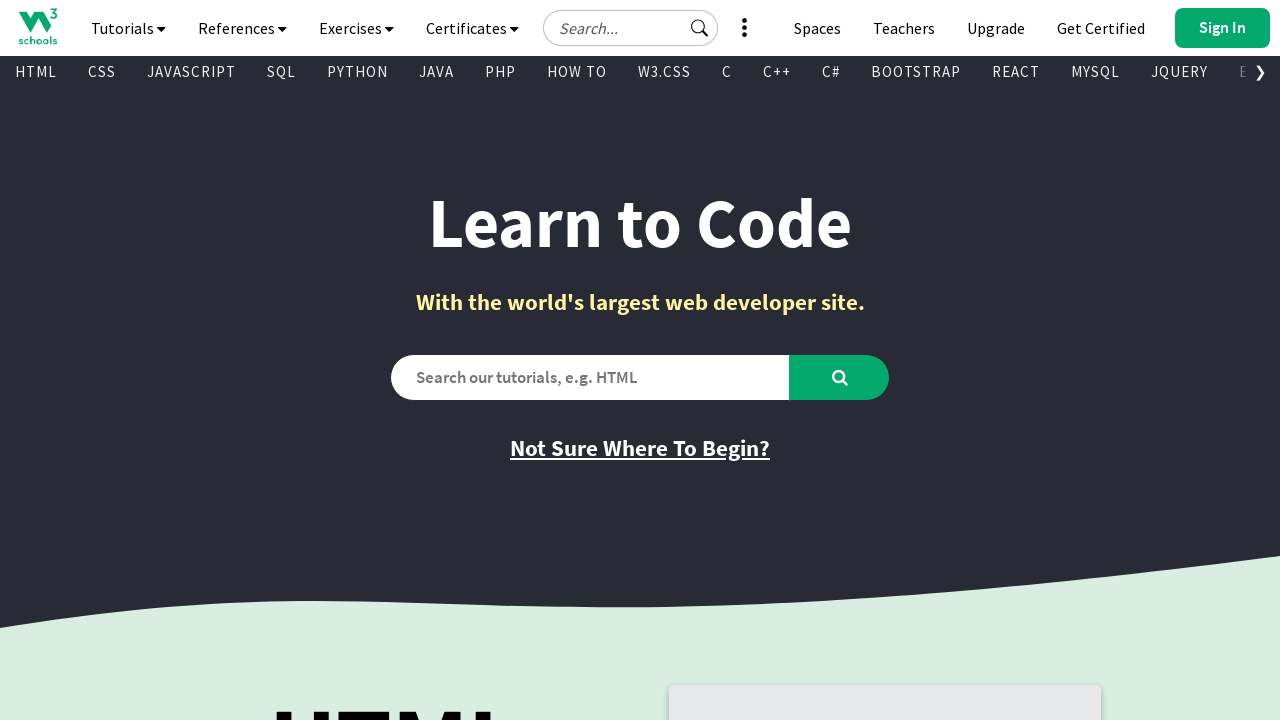

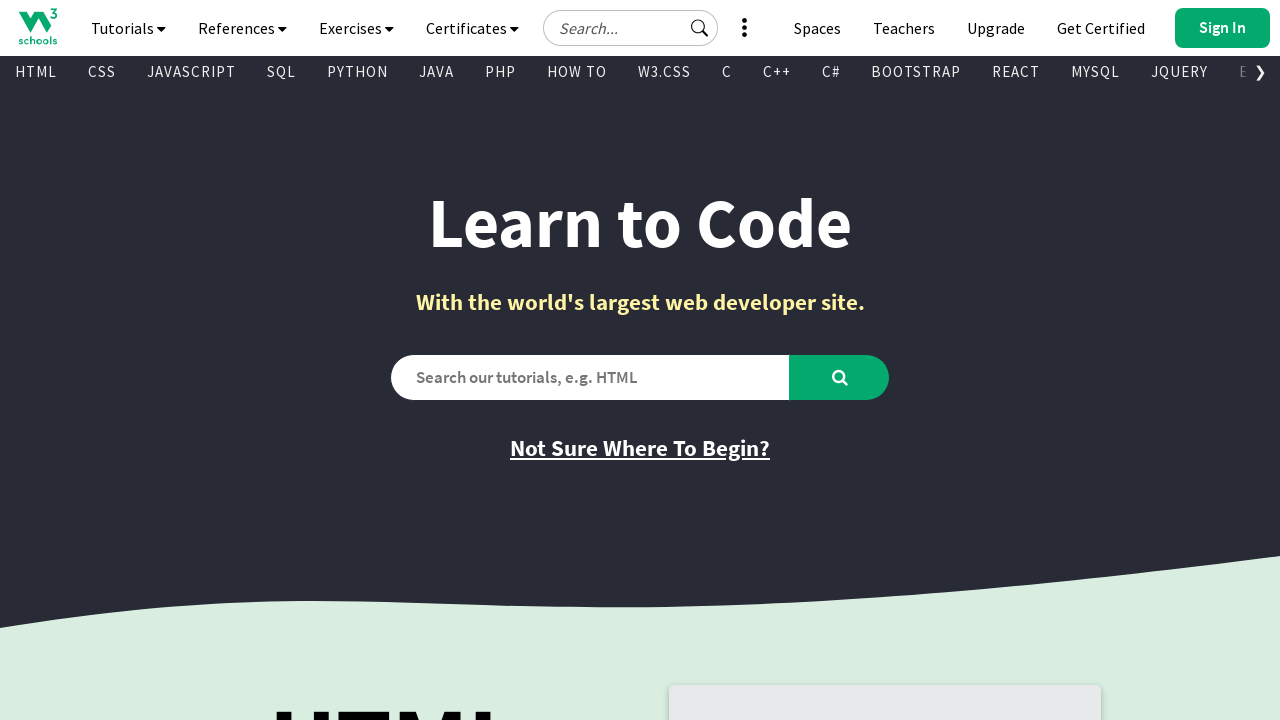